Automates playing a browser game by continuously pressing arrow keys in a pattern, restarting when game over, and stopping when the game is won

Starting URL: http://oispakaljaa.com

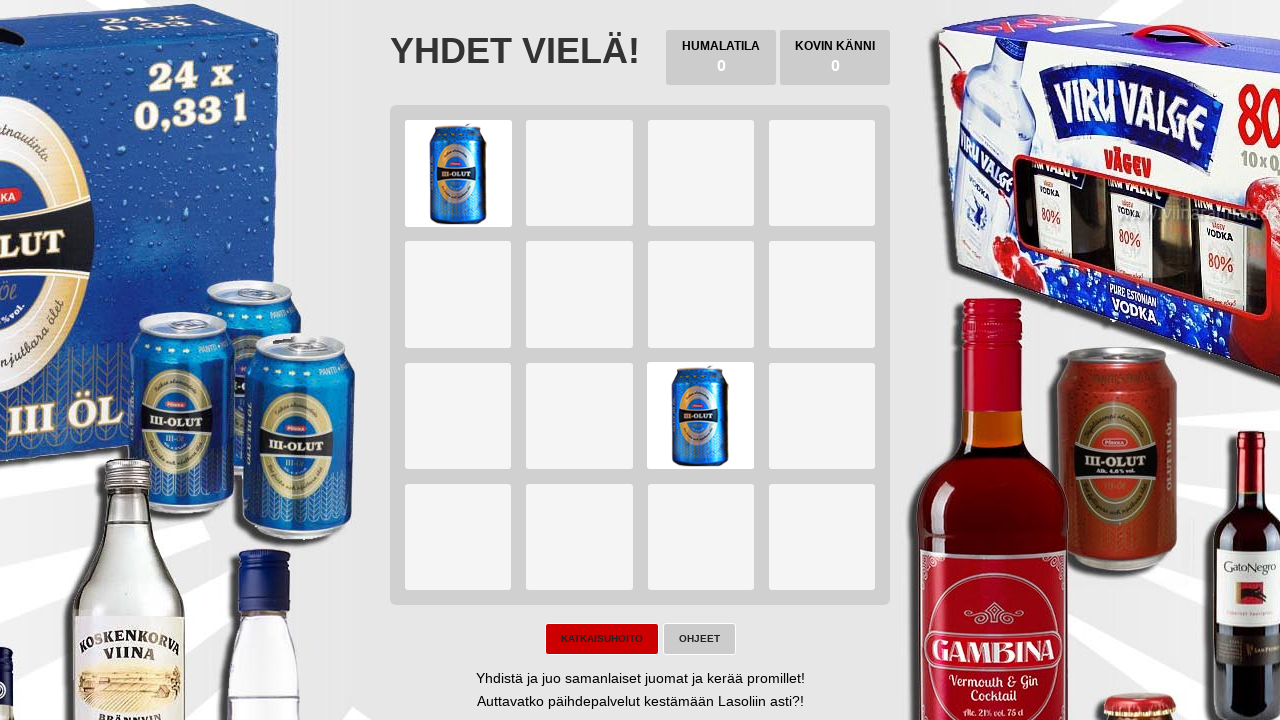

Located game body element for key input
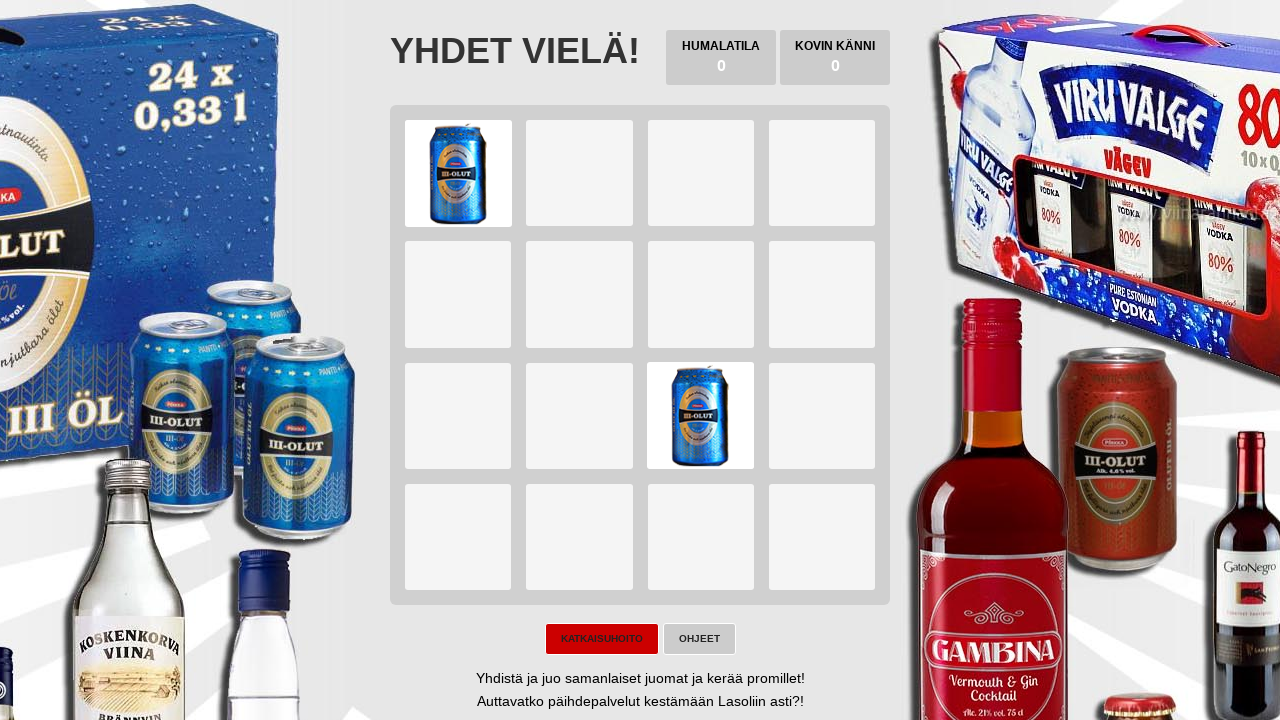

Pressed ArrowLeft key on body
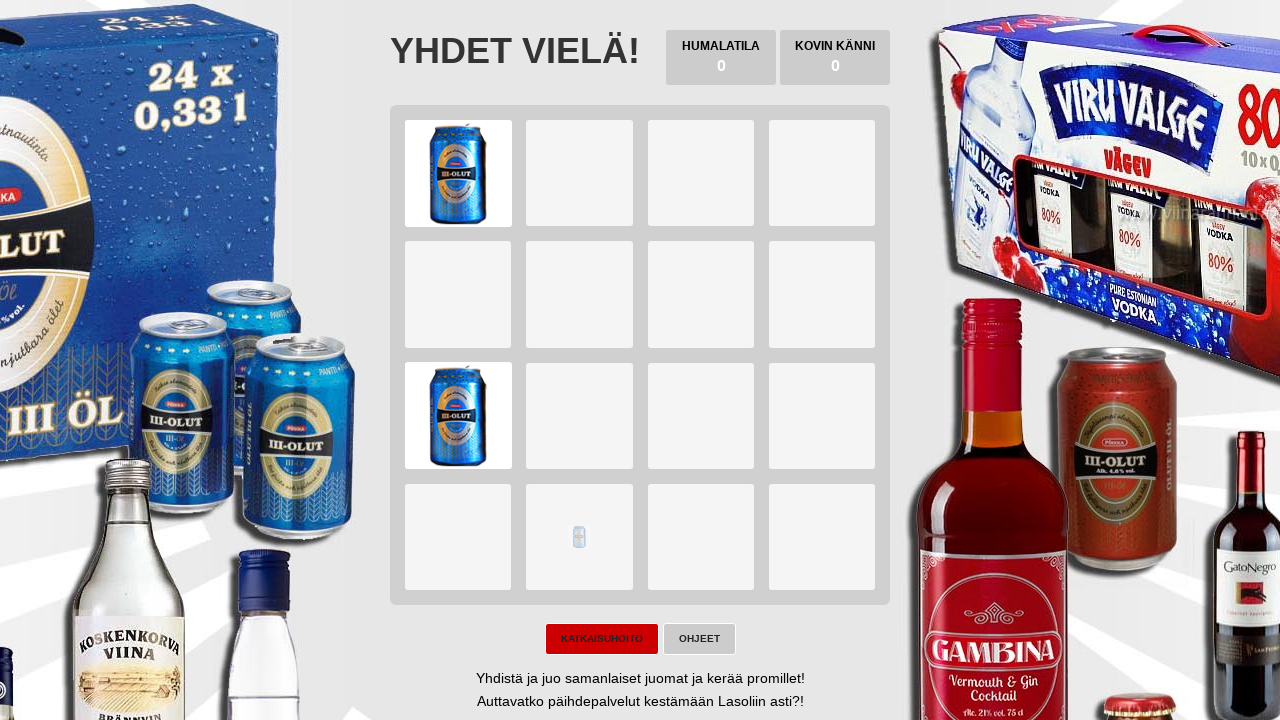

Pressed ArrowDown key on body
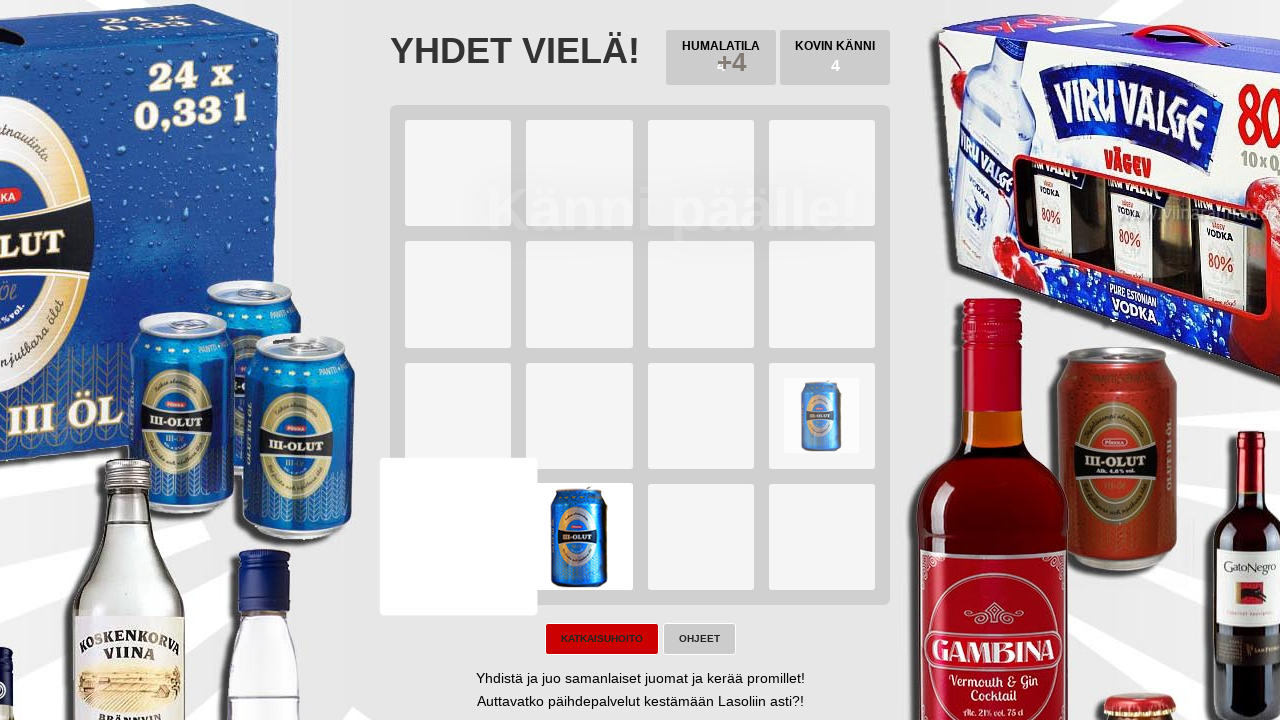

Pressed ArrowRight key on body
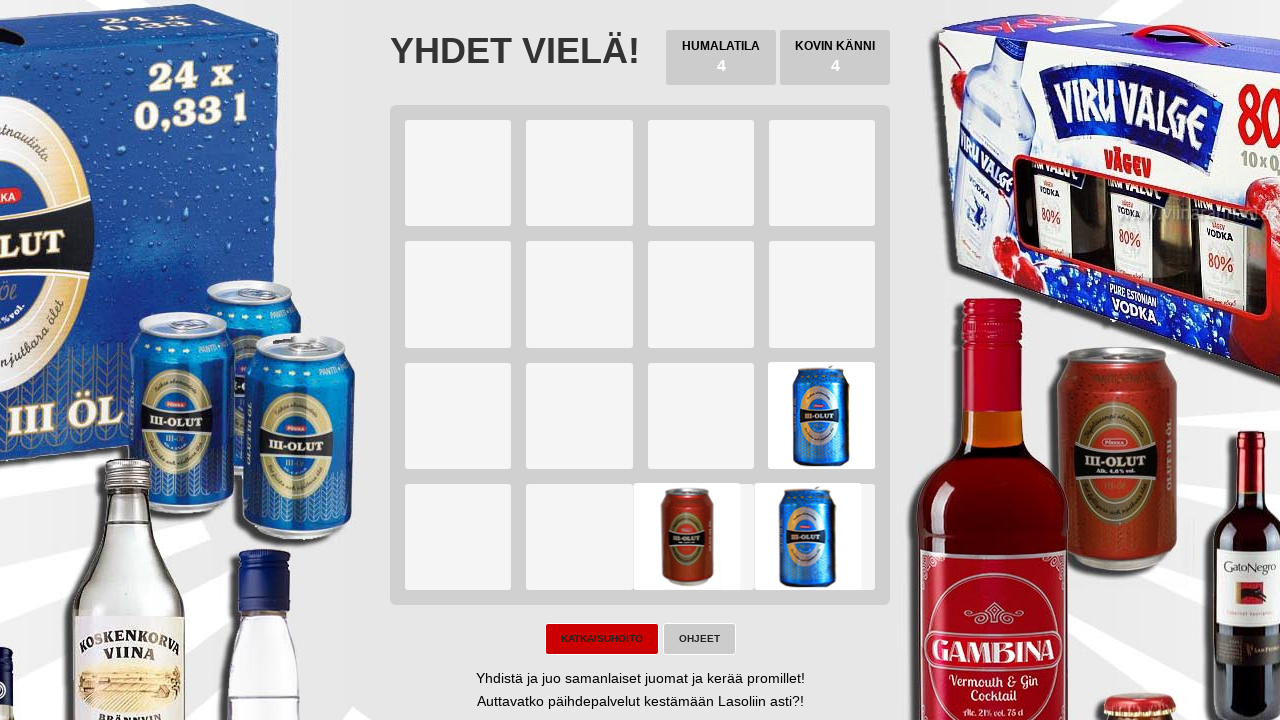

Pressed ArrowUp key on body
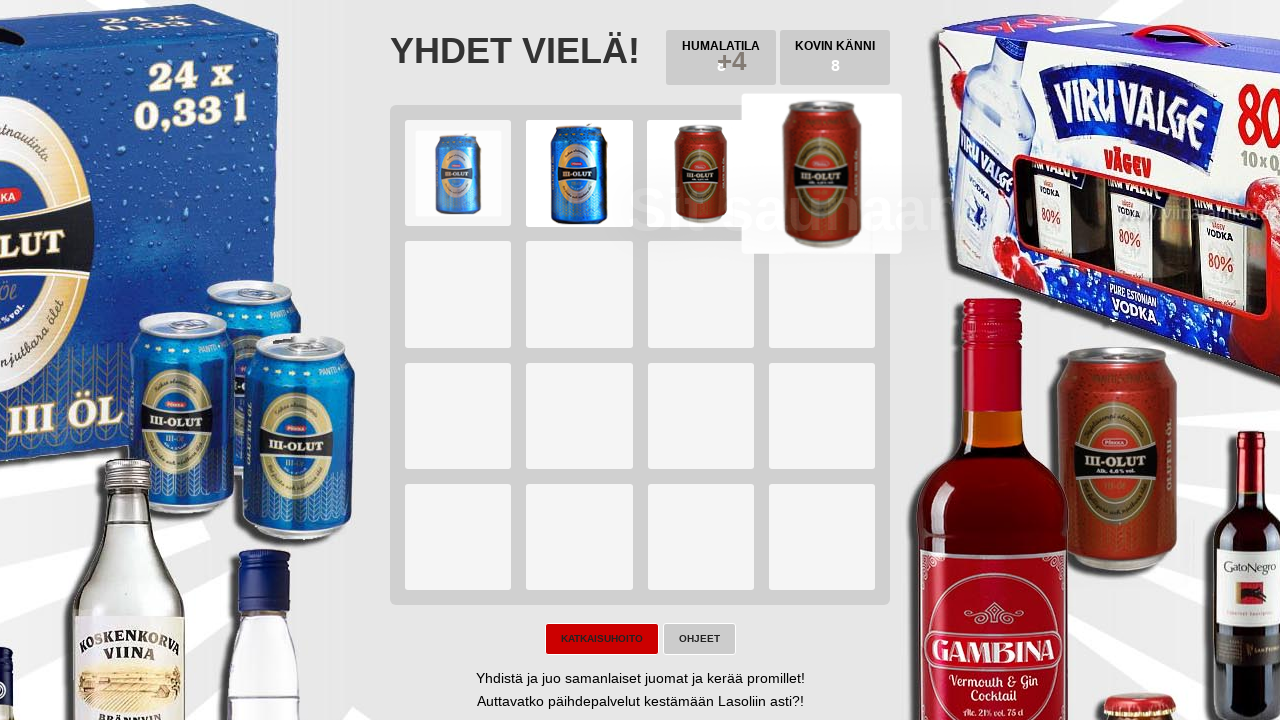

Checked for game over (try again button)
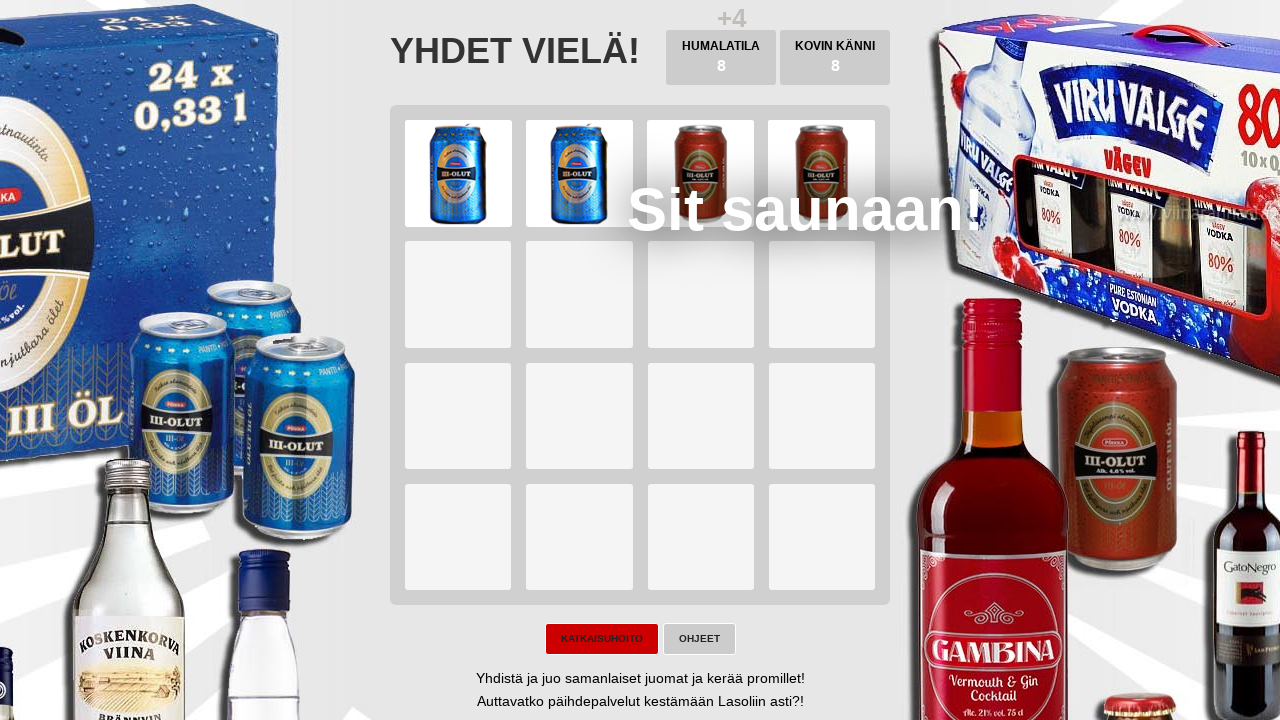

Checked for game won condition
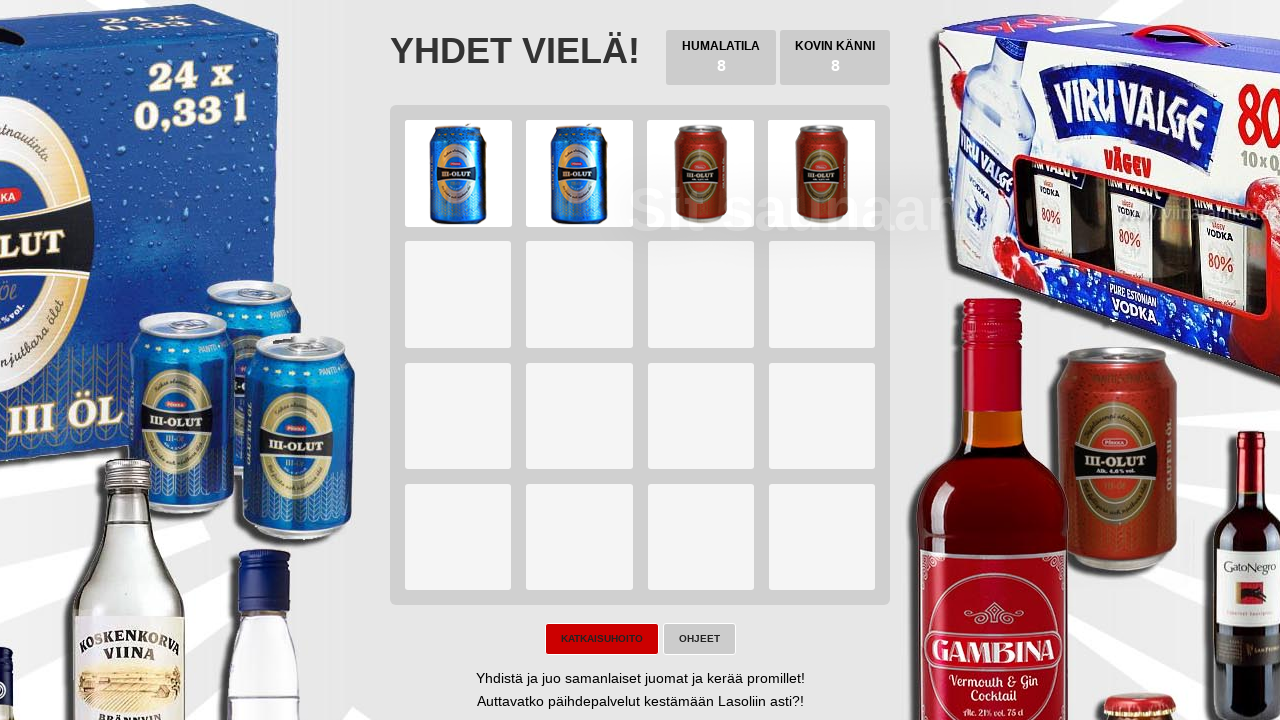

Pressed ArrowLeft key on body
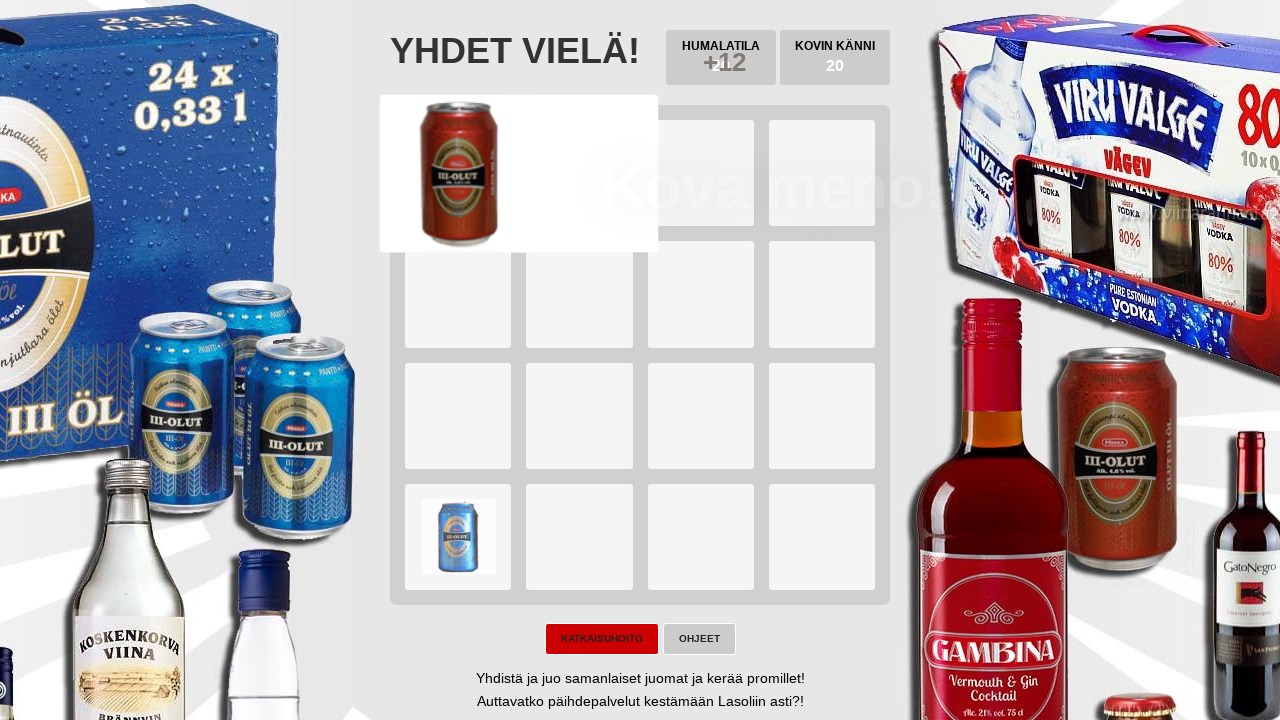

Pressed ArrowDown key on body
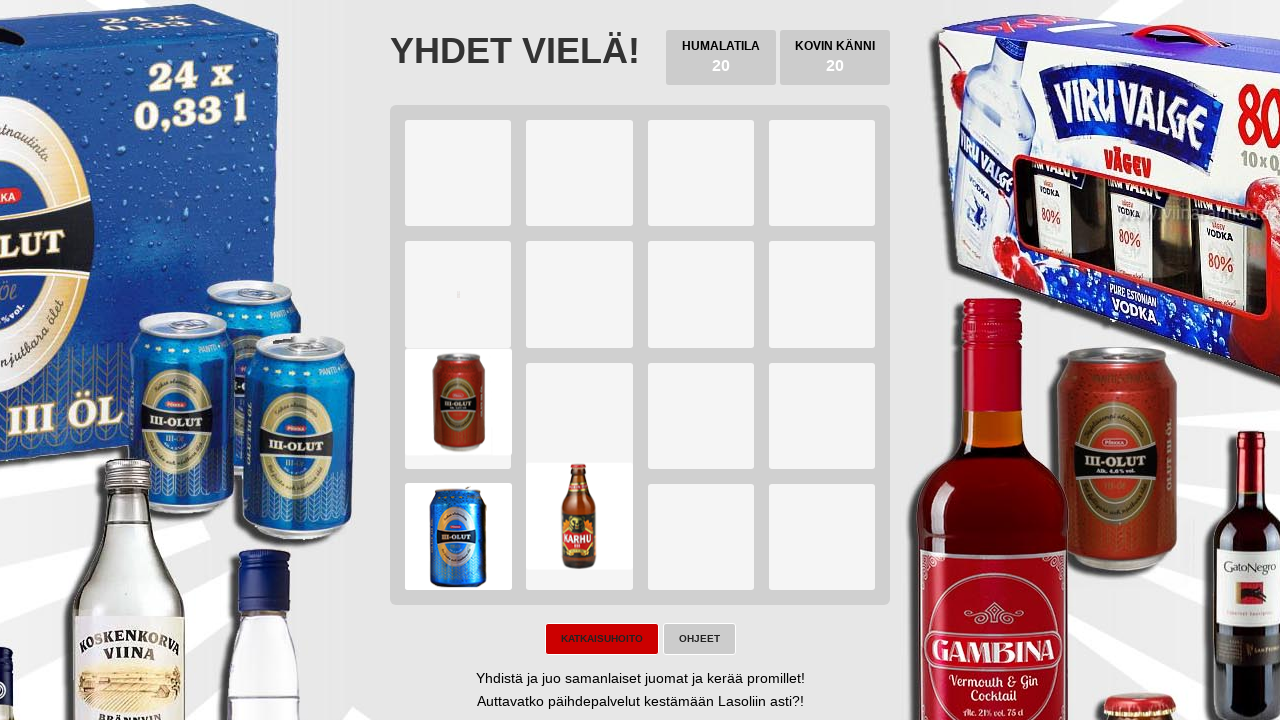

Pressed ArrowRight key on body
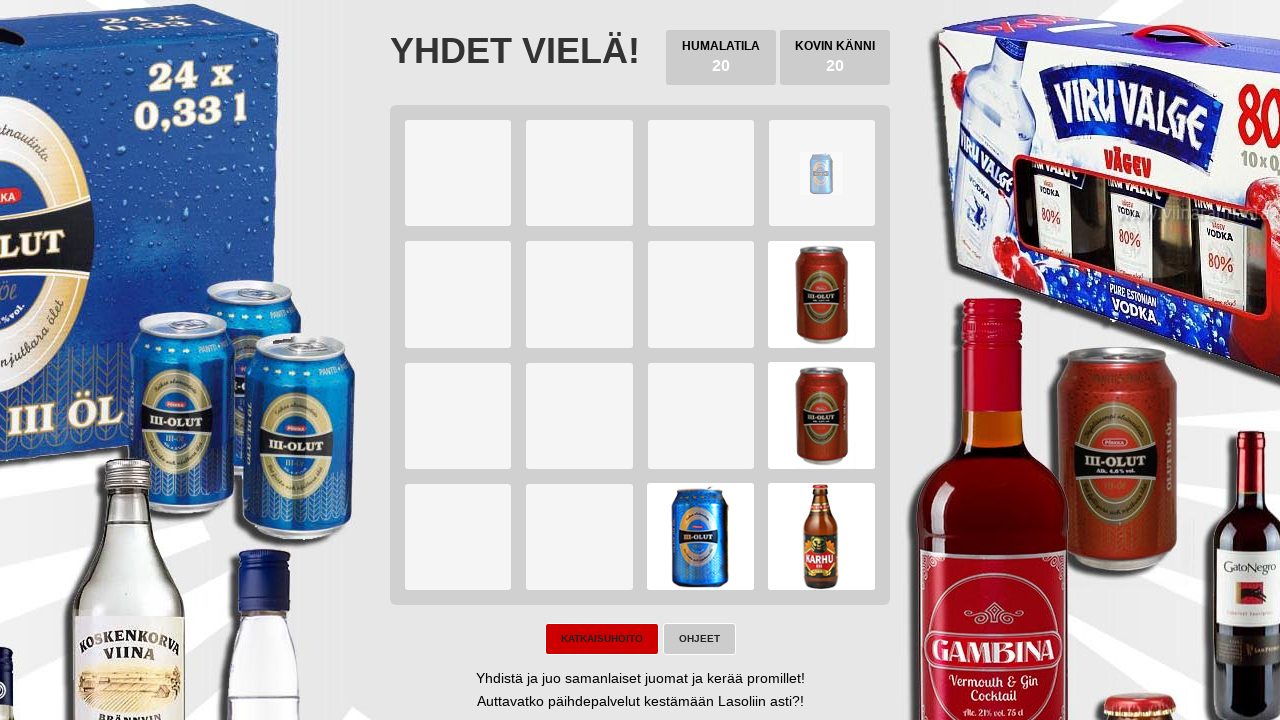

Pressed ArrowUp key on body
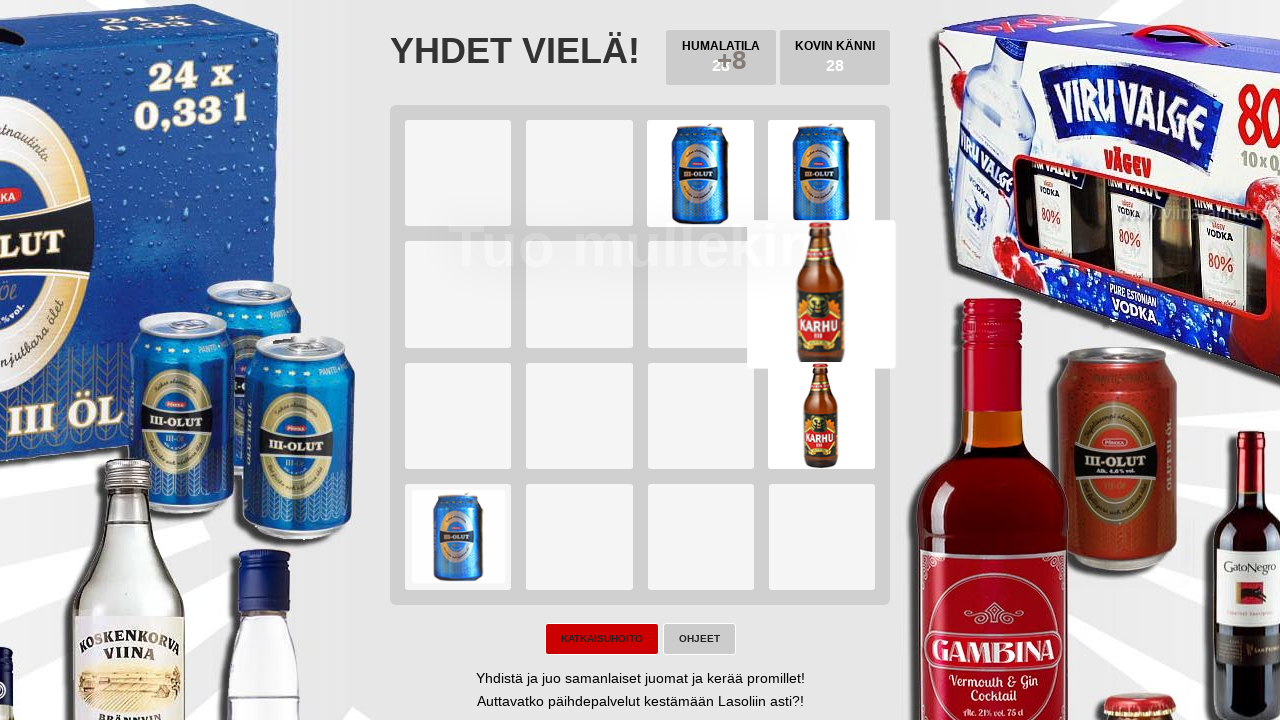

Checked for game over (try again button)
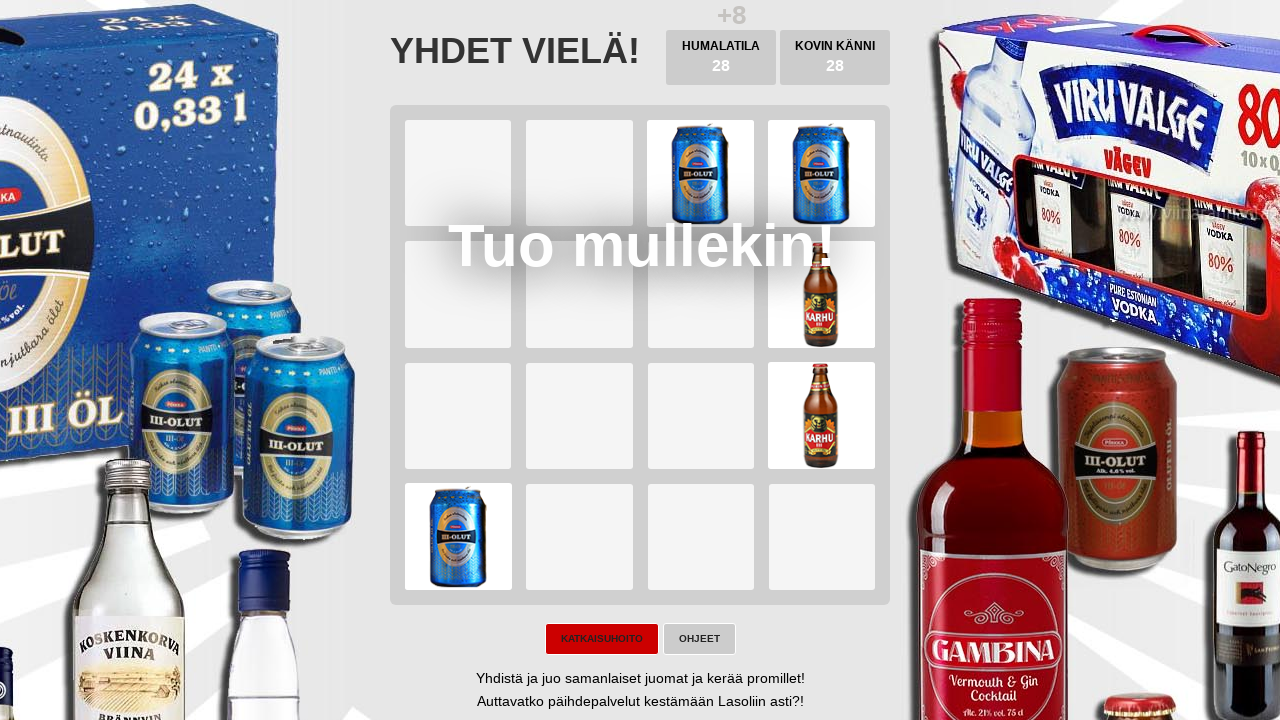

Checked for game won condition
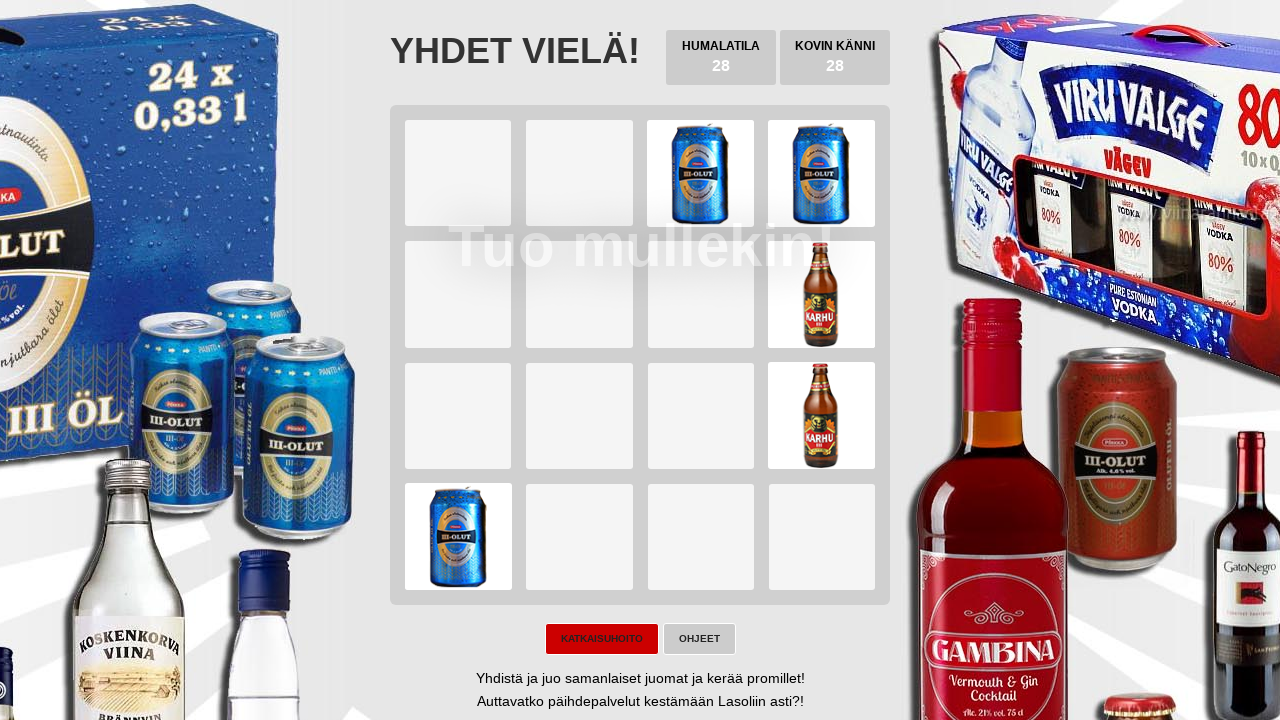

Pressed ArrowLeft key on body
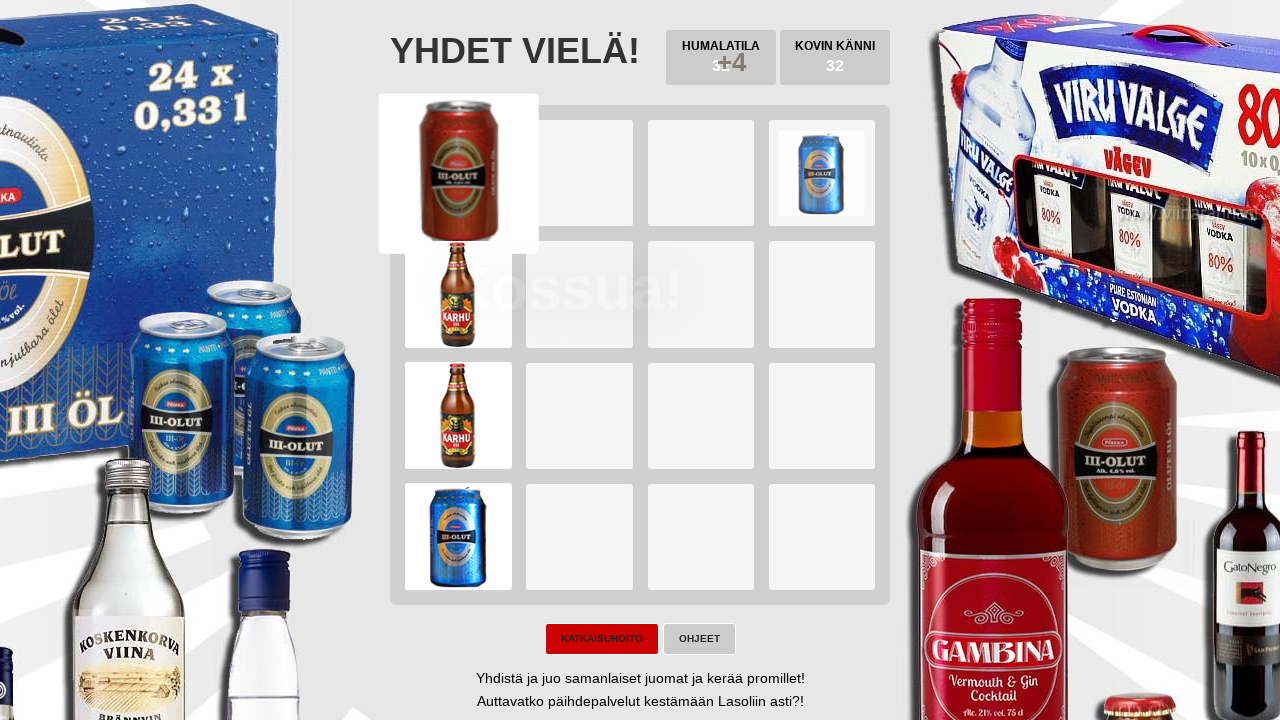

Pressed ArrowDown key on body
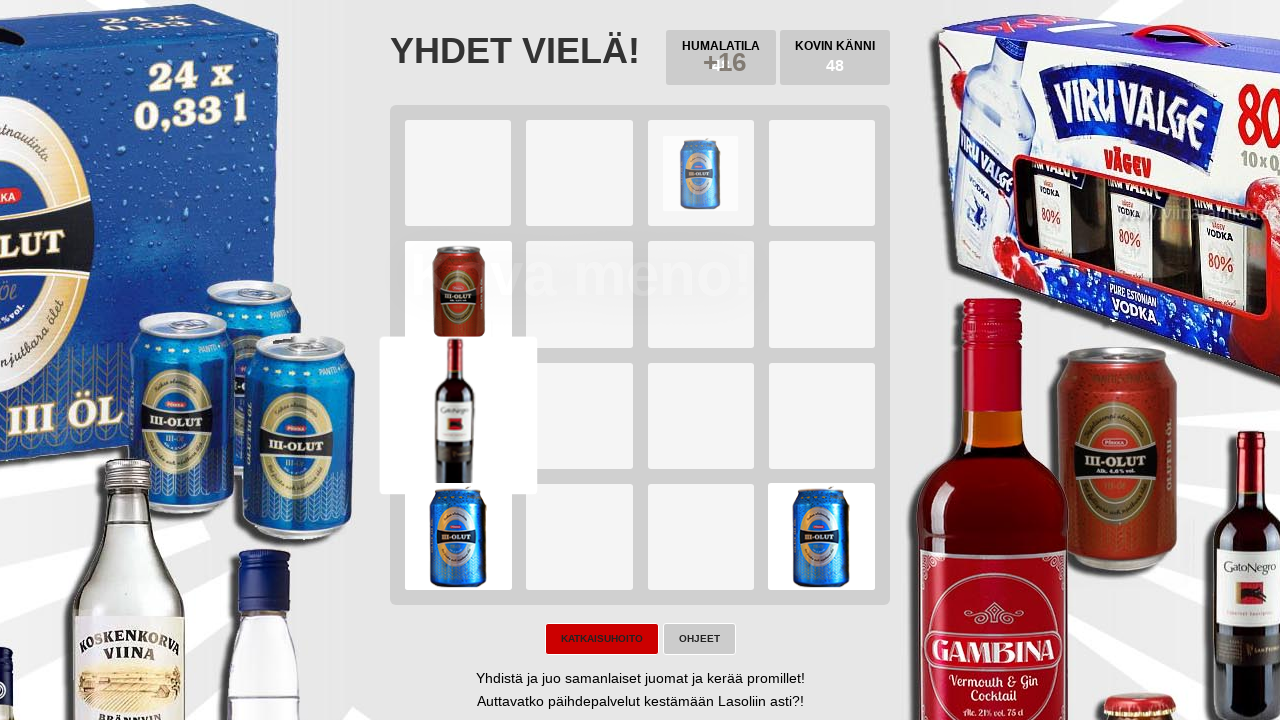

Pressed ArrowRight key on body
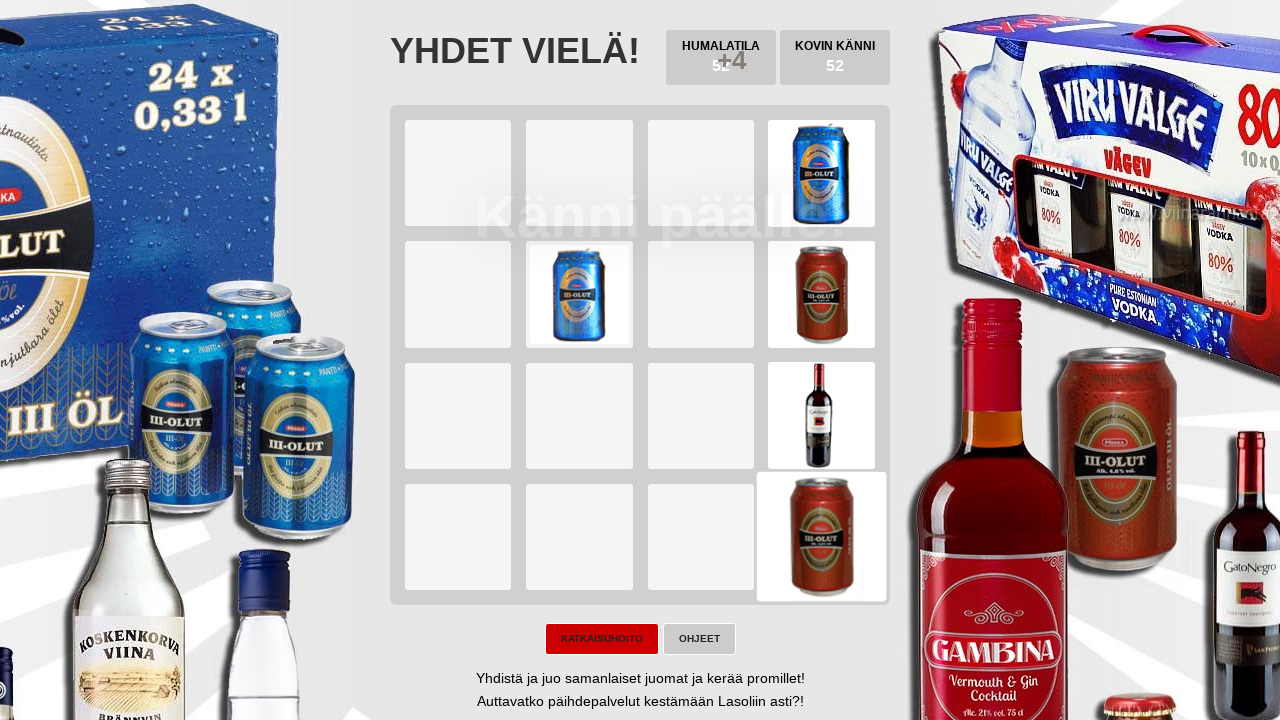

Pressed ArrowUp key on body
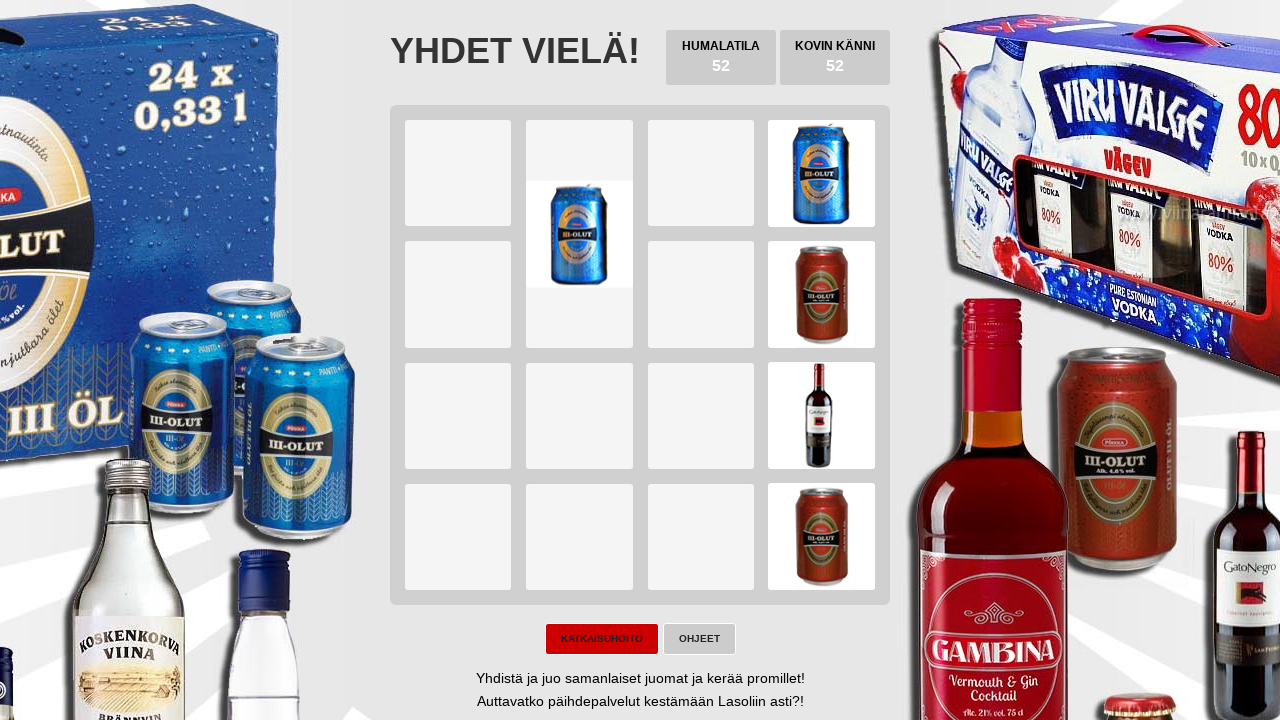

Checked for game over (try again button)
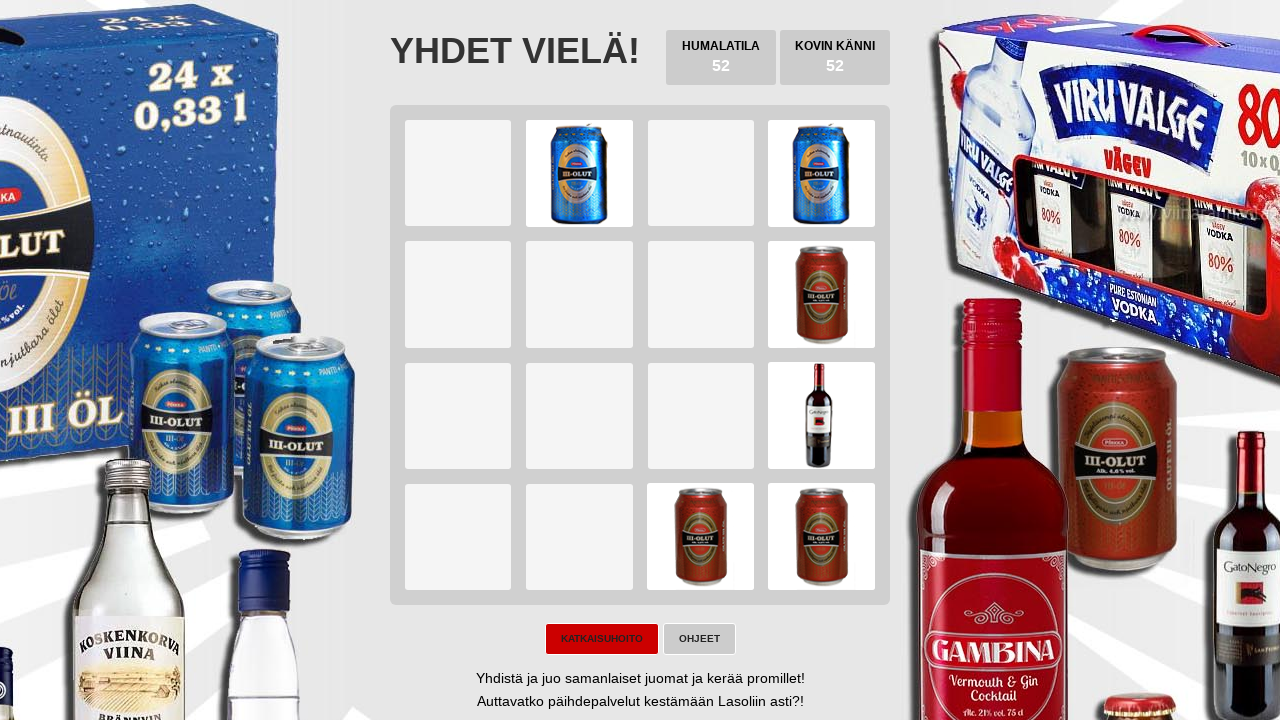

Checked for game won condition
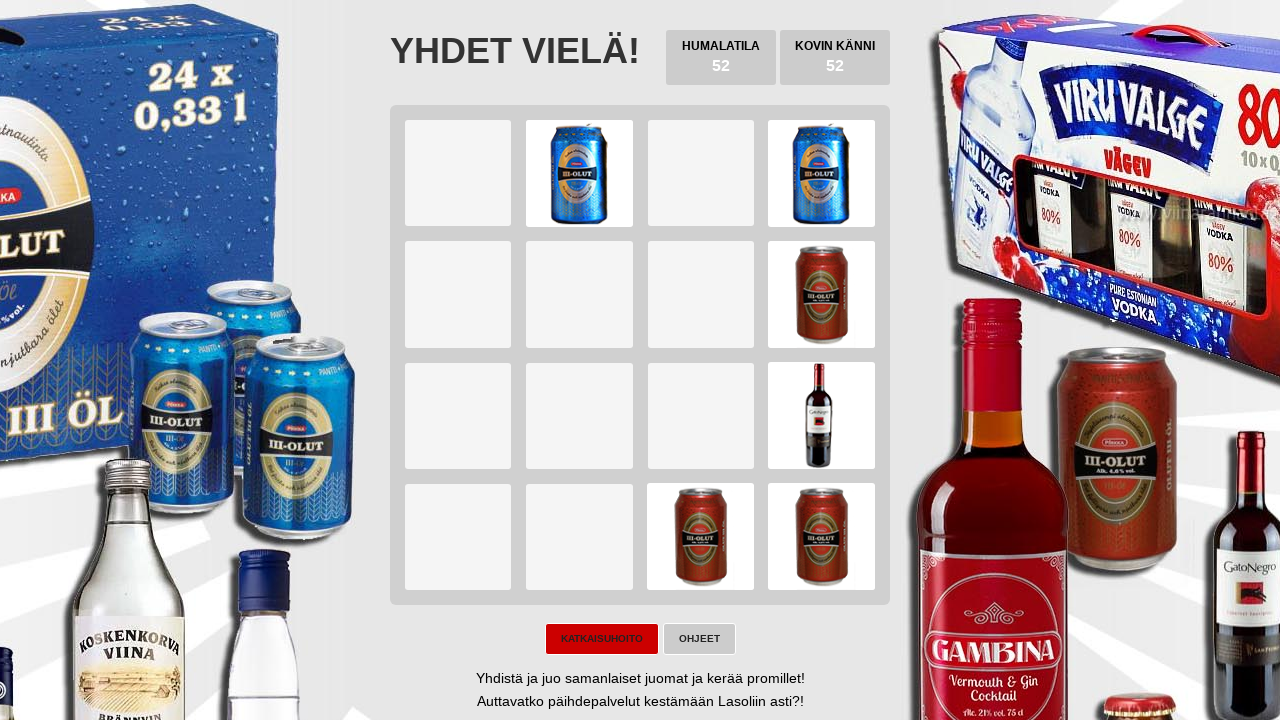

Pressed ArrowLeft key on body
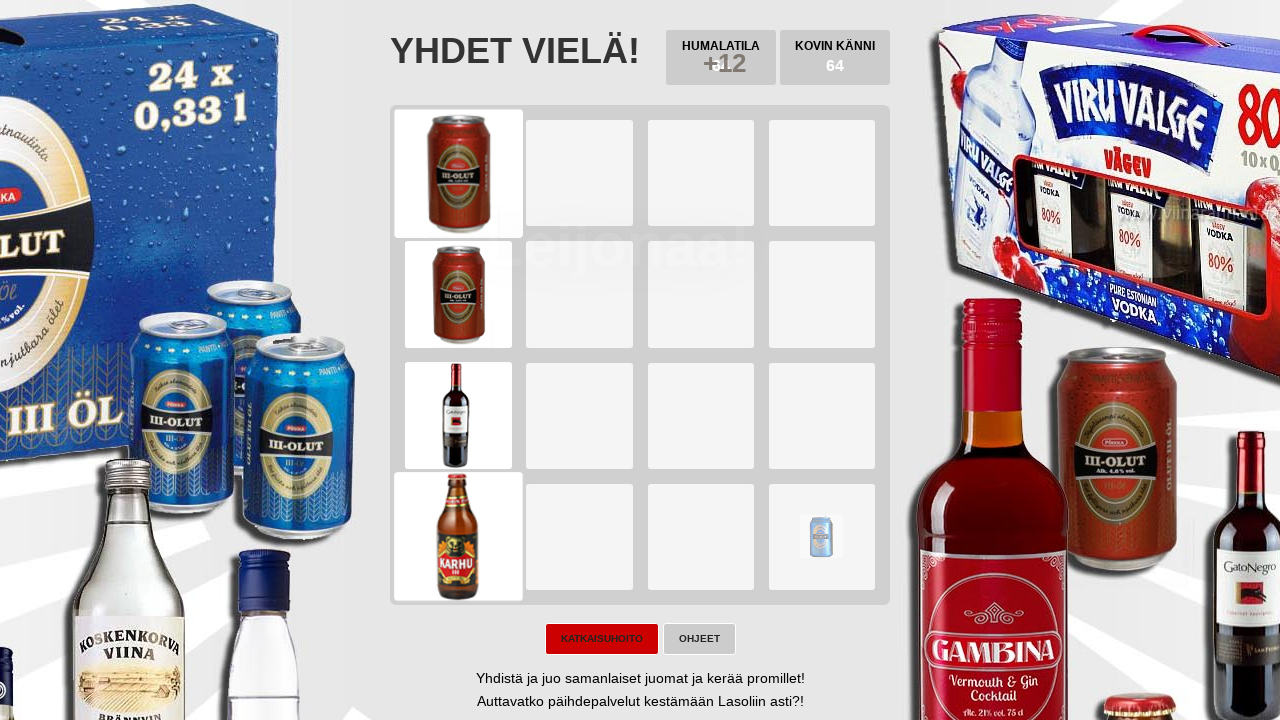

Pressed ArrowDown key on body
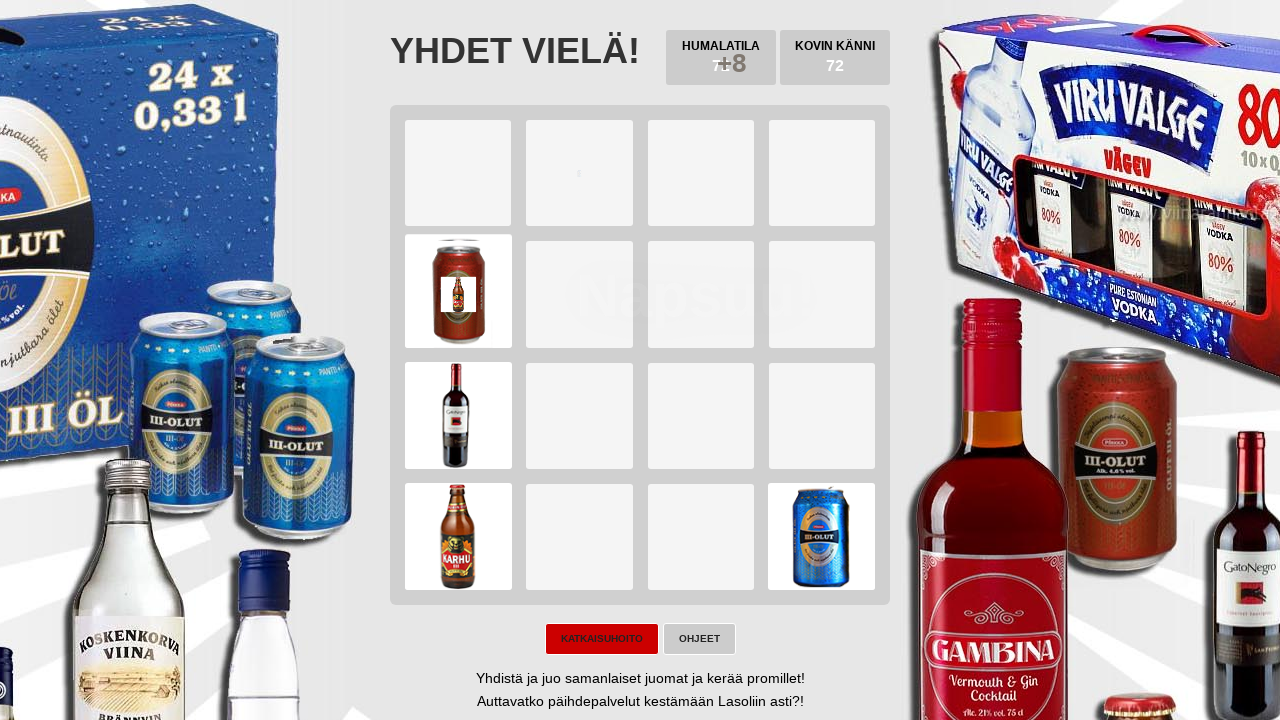

Pressed ArrowRight key on body
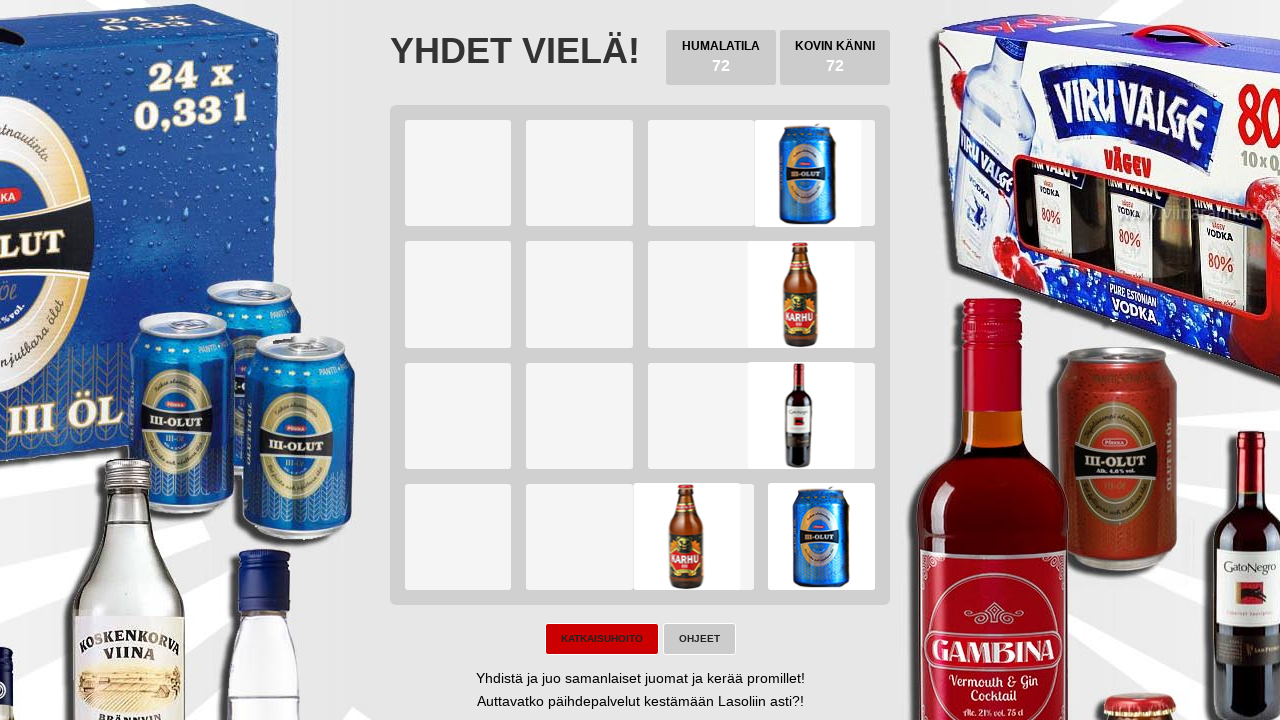

Pressed ArrowUp key on body
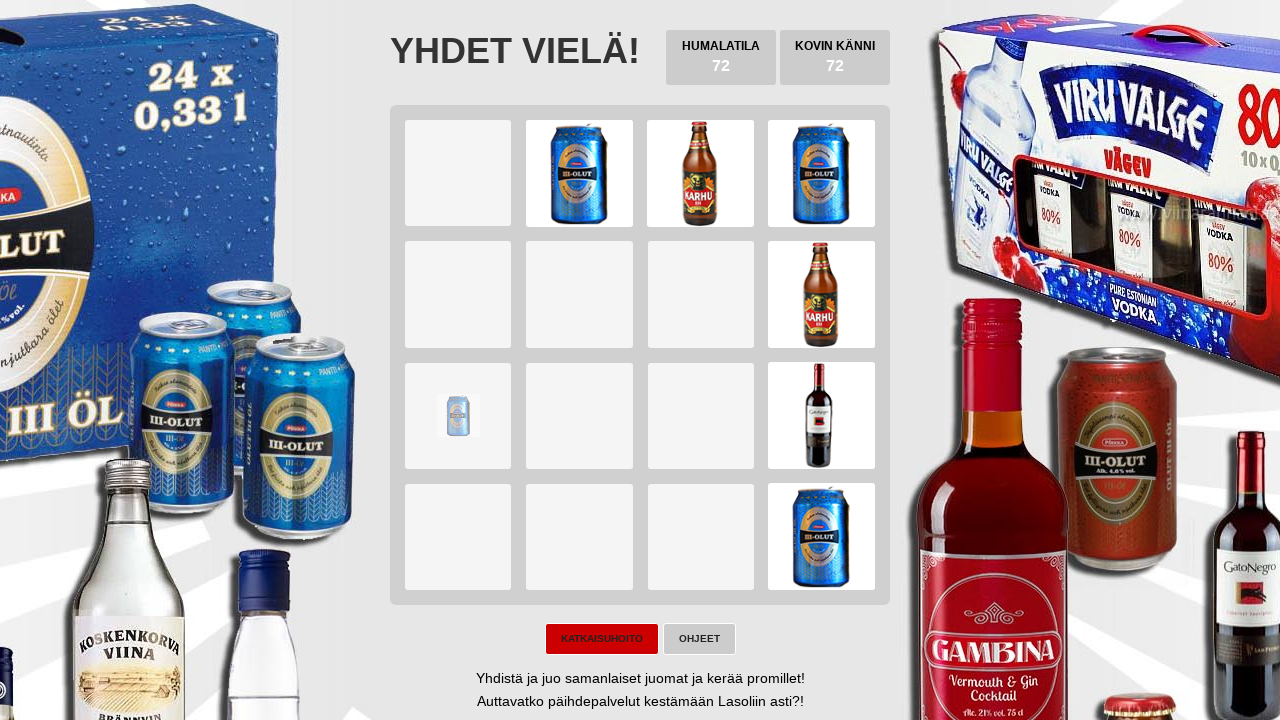

Checked for game over (try again button)
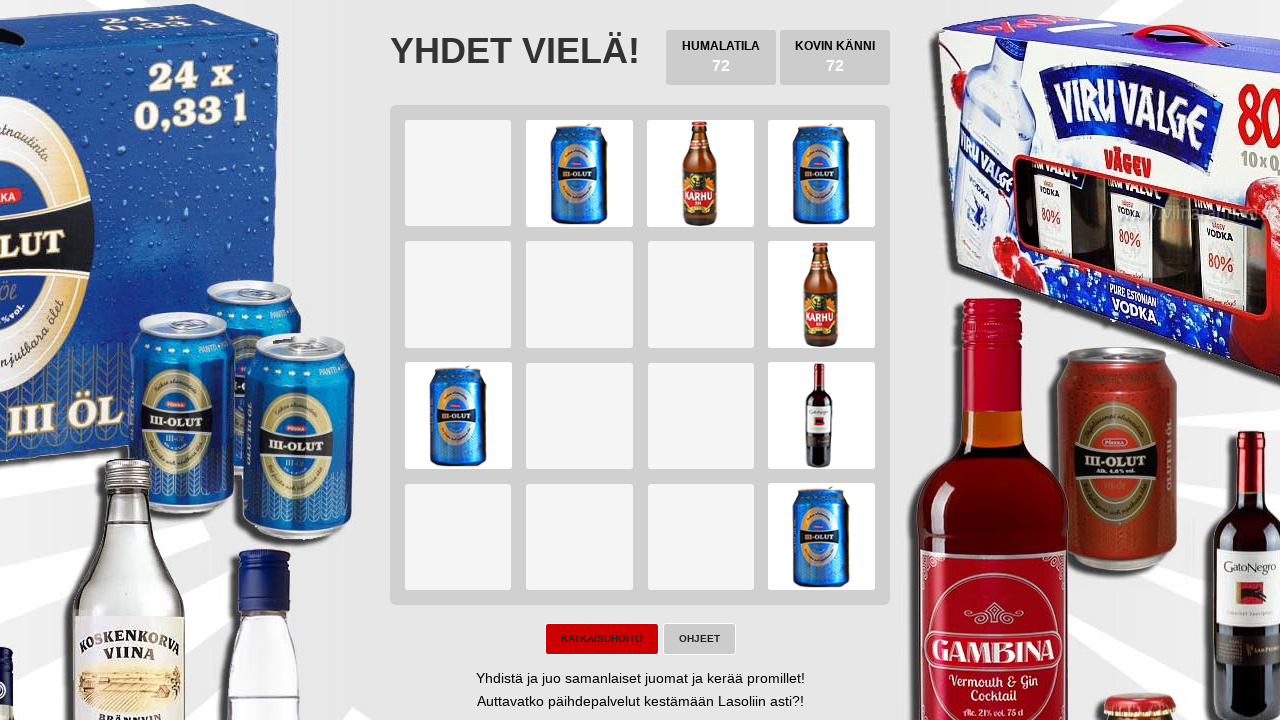

Checked for game won condition
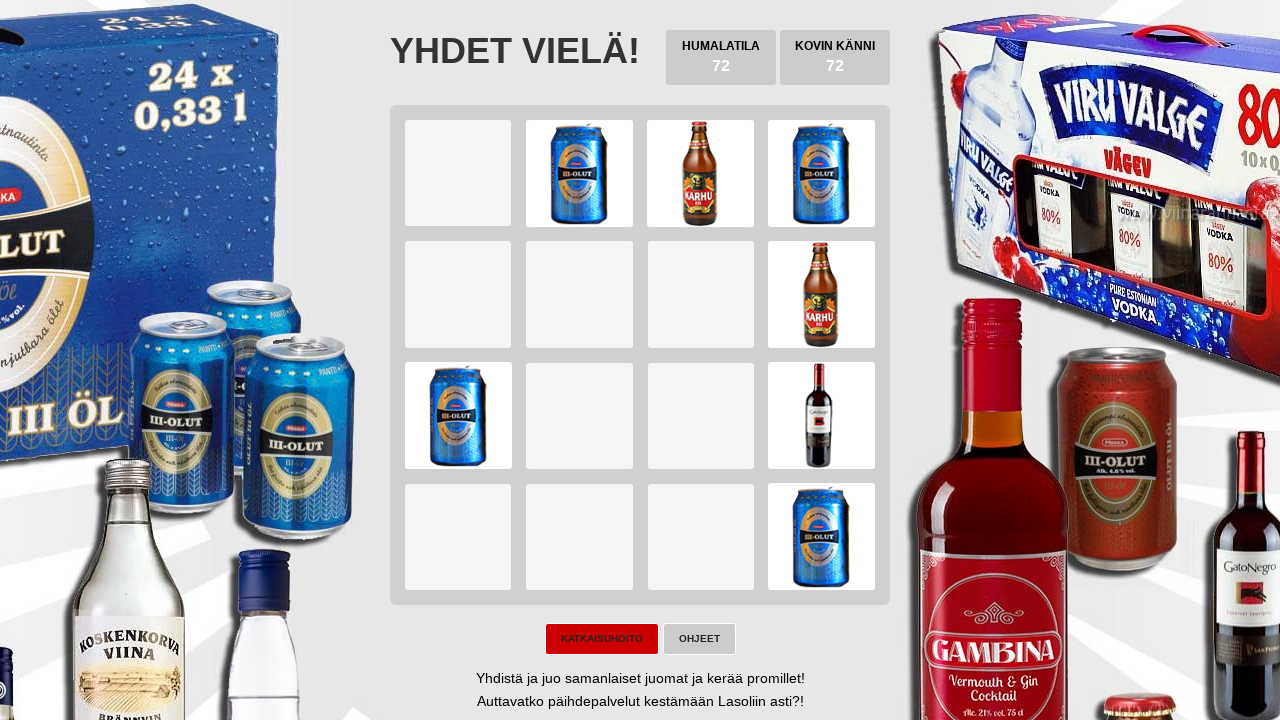

Pressed ArrowLeft key on body
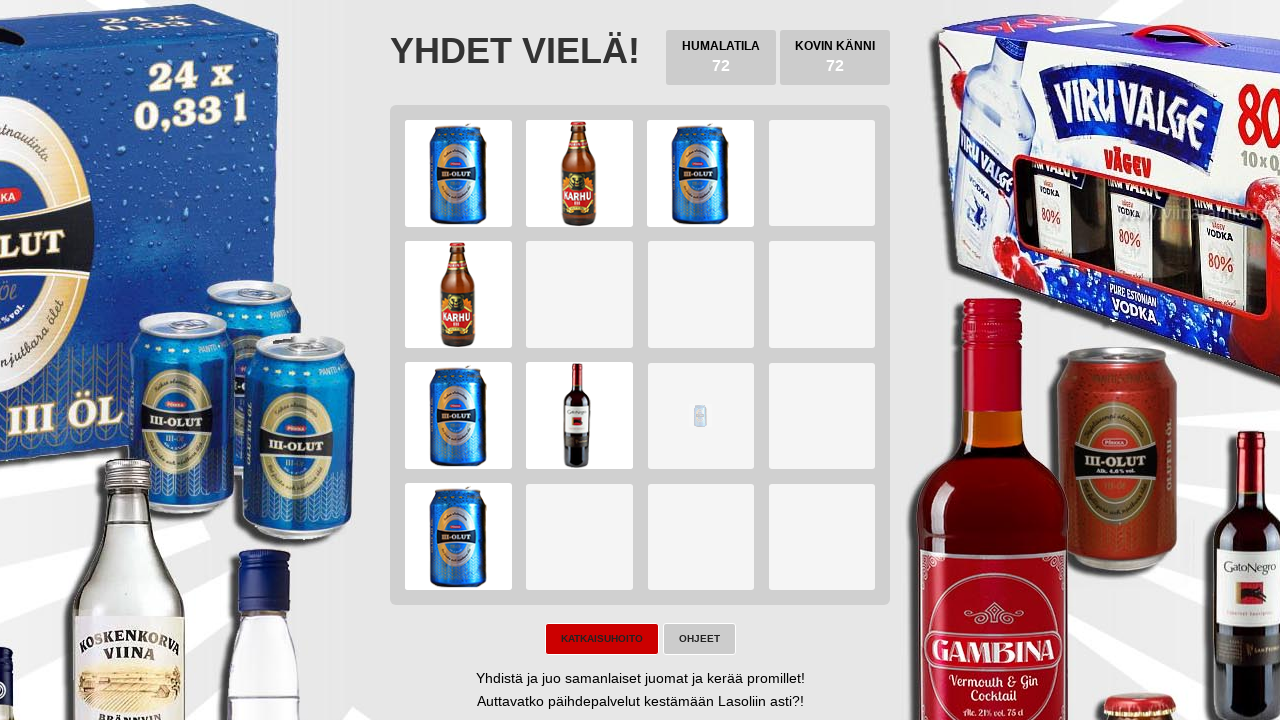

Pressed ArrowDown key on body
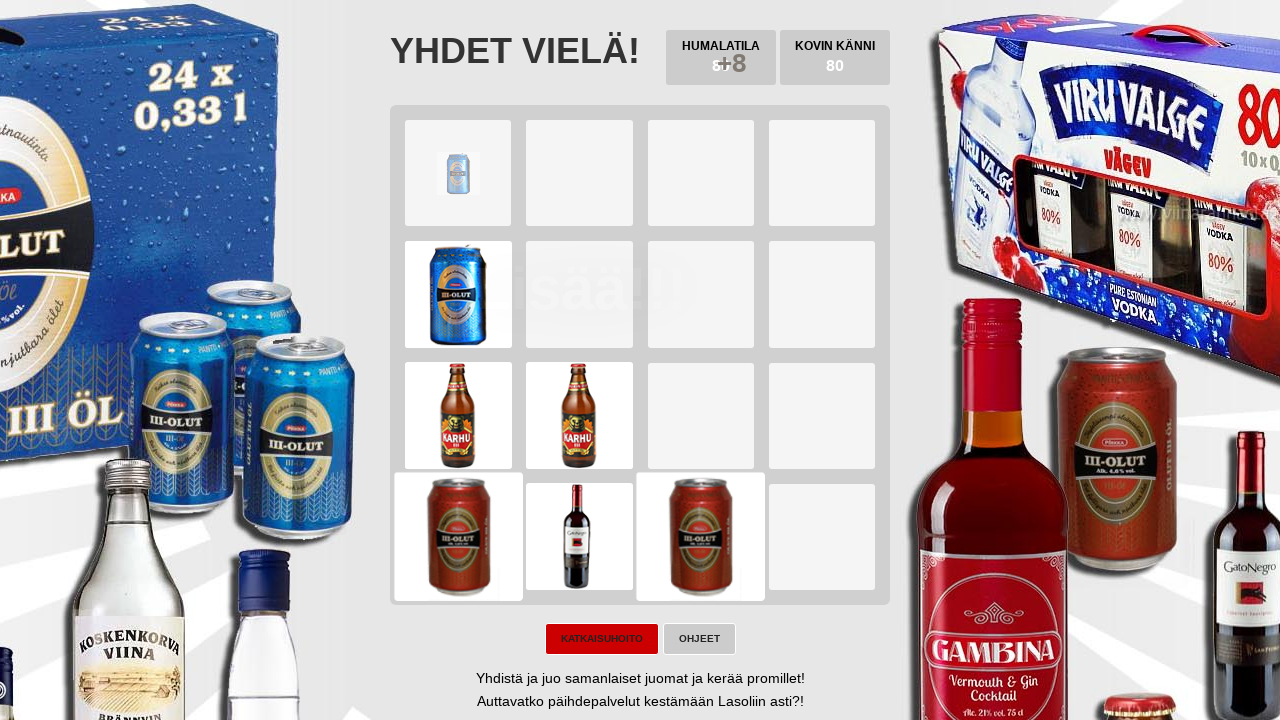

Pressed ArrowRight key on body
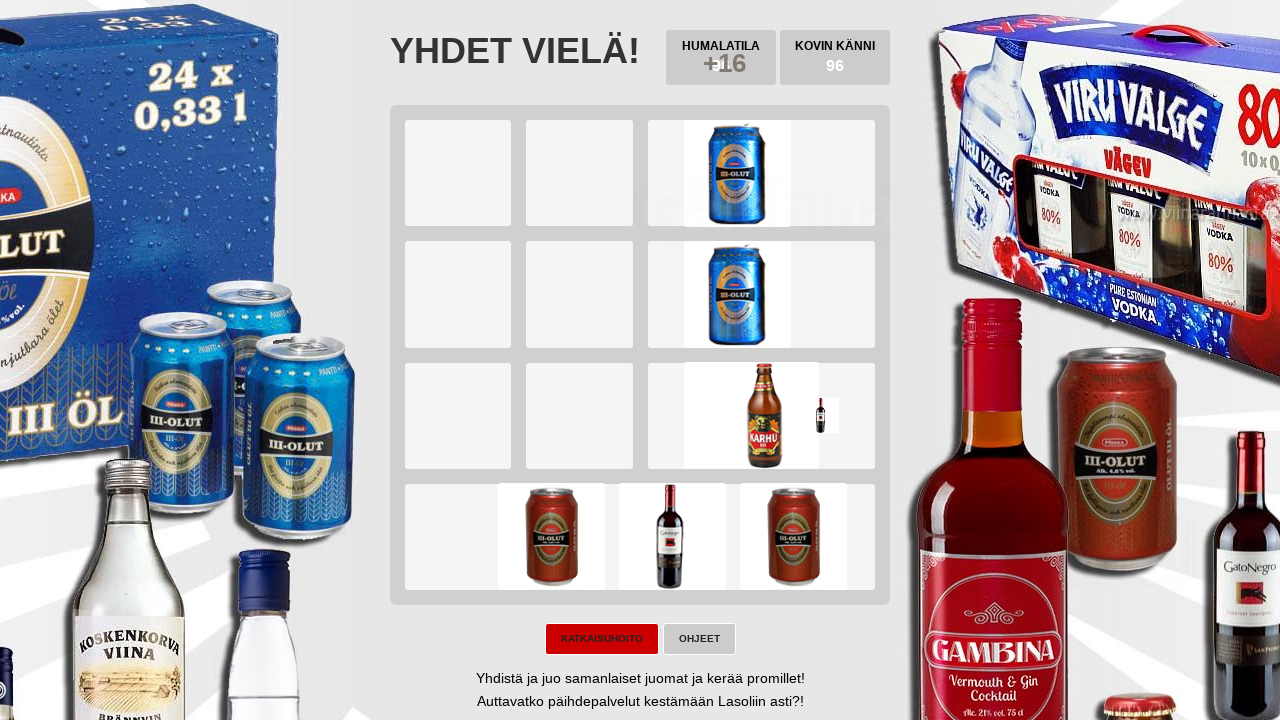

Pressed ArrowUp key on body
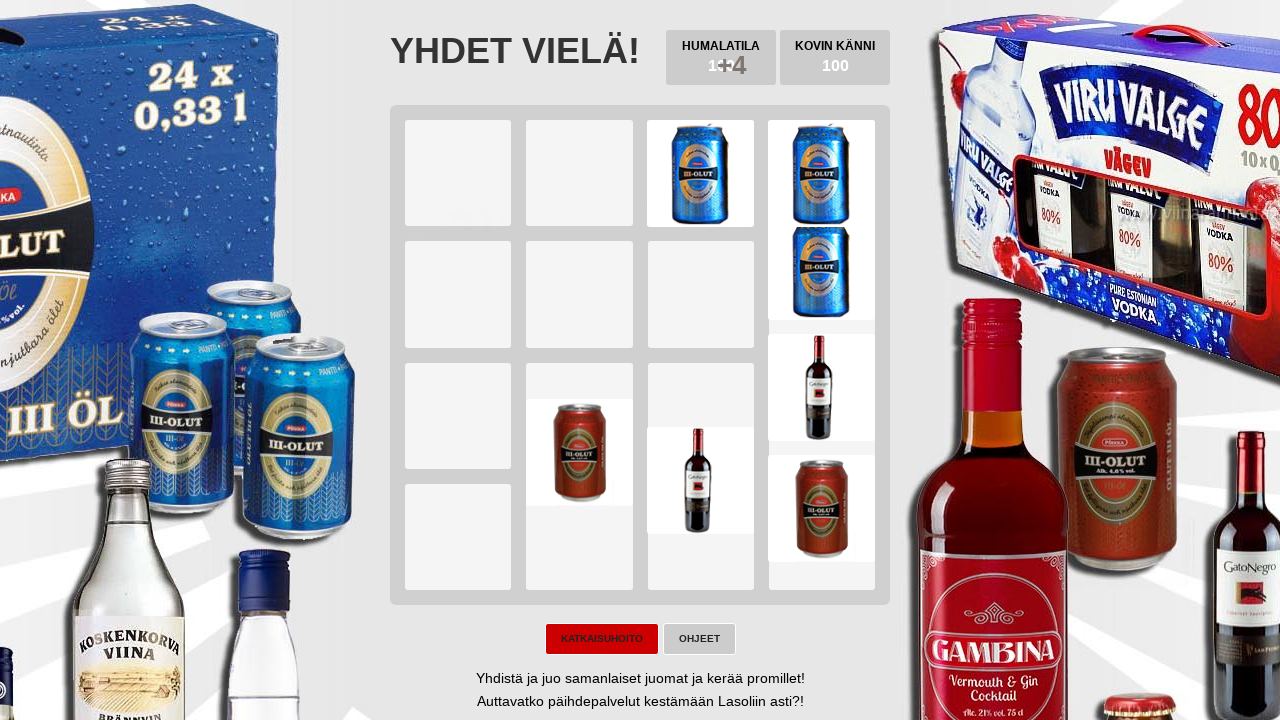

Checked for game over (try again button)
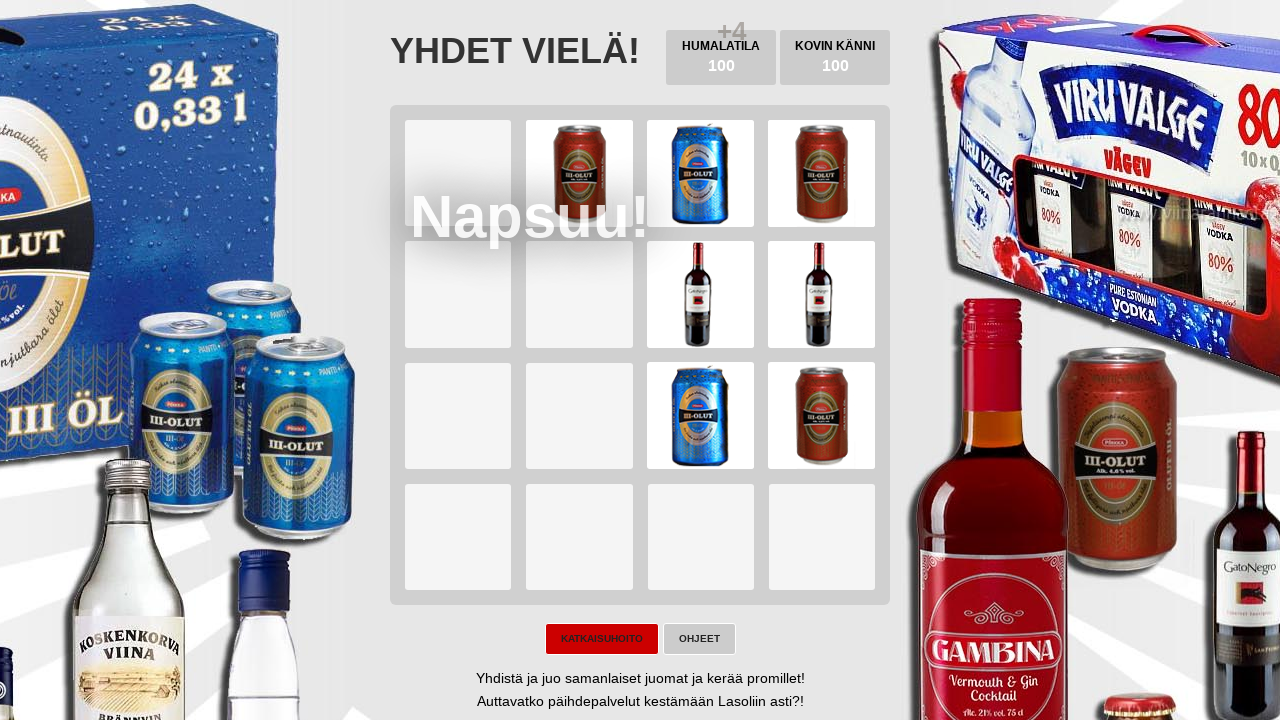

Checked for game won condition
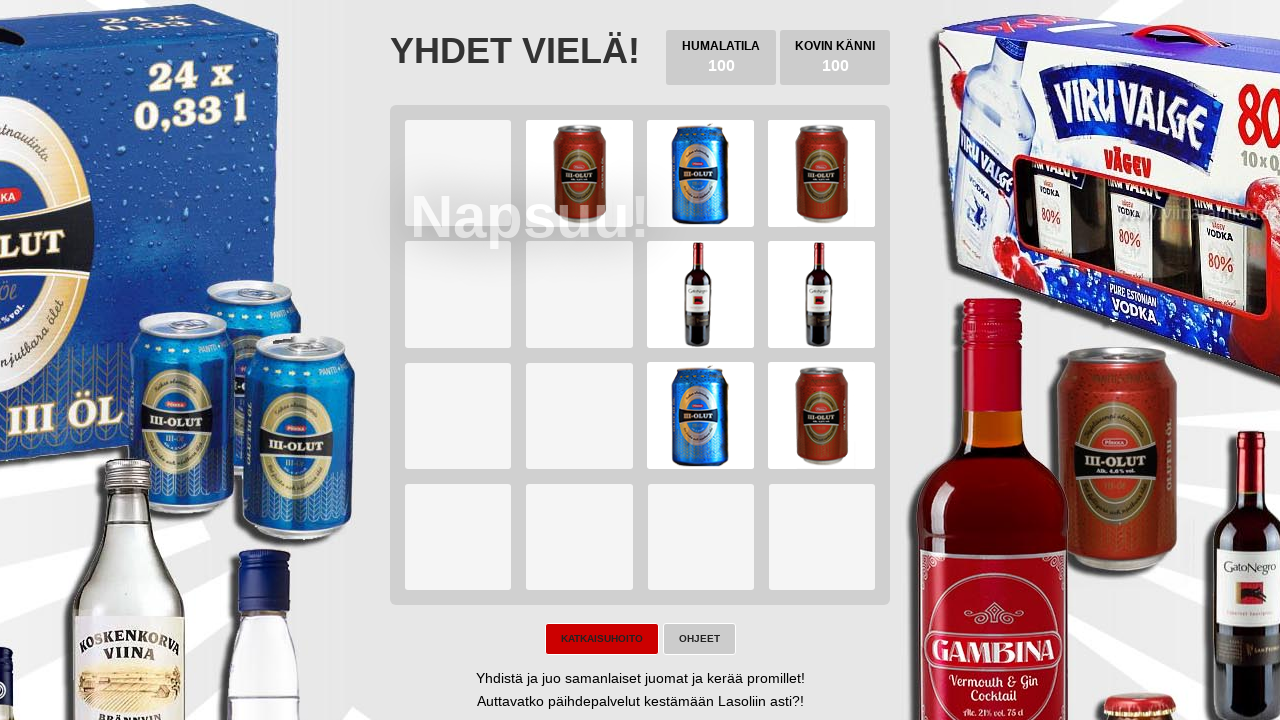

Pressed ArrowLeft key on body
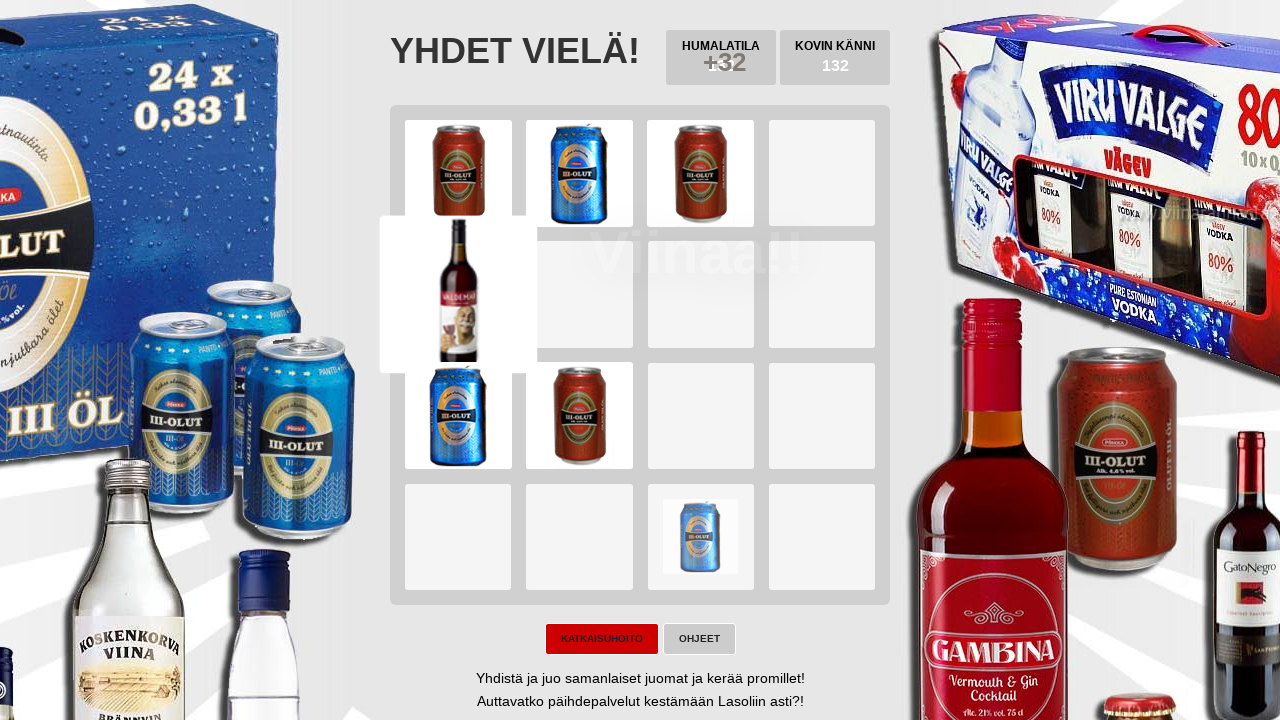

Pressed ArrowDown key on body
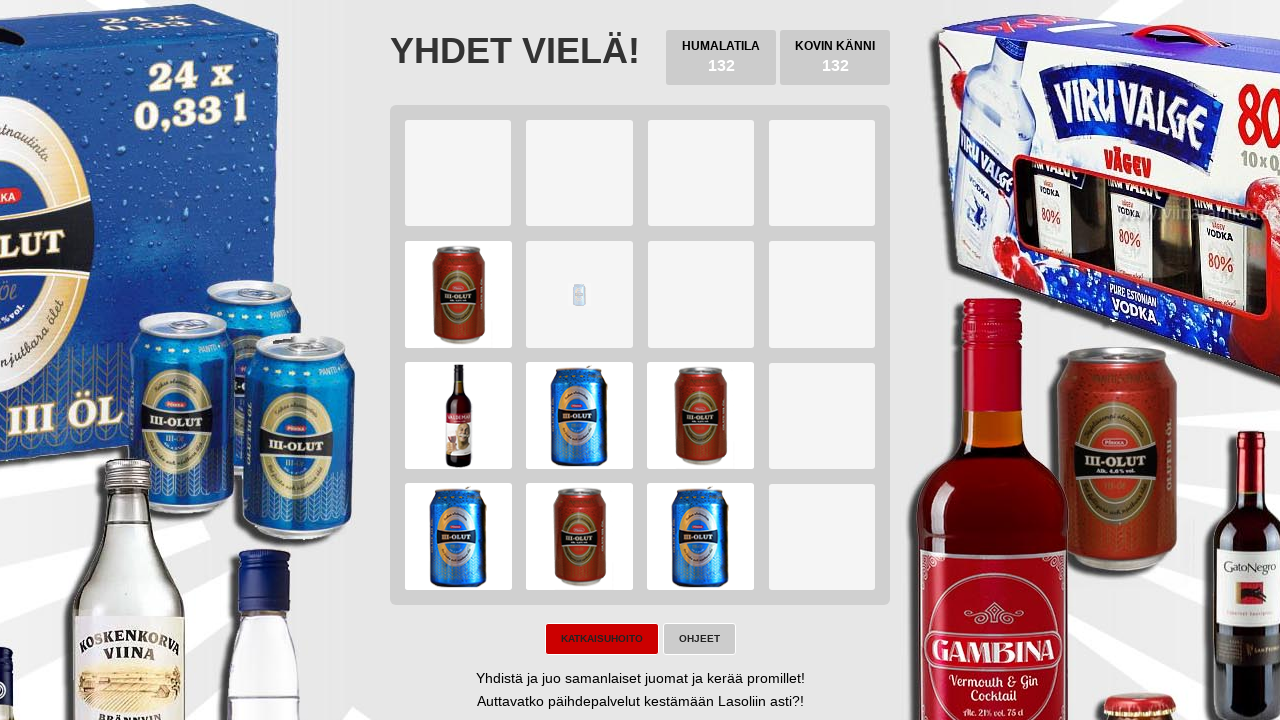

Pressed ArrowRight key on body
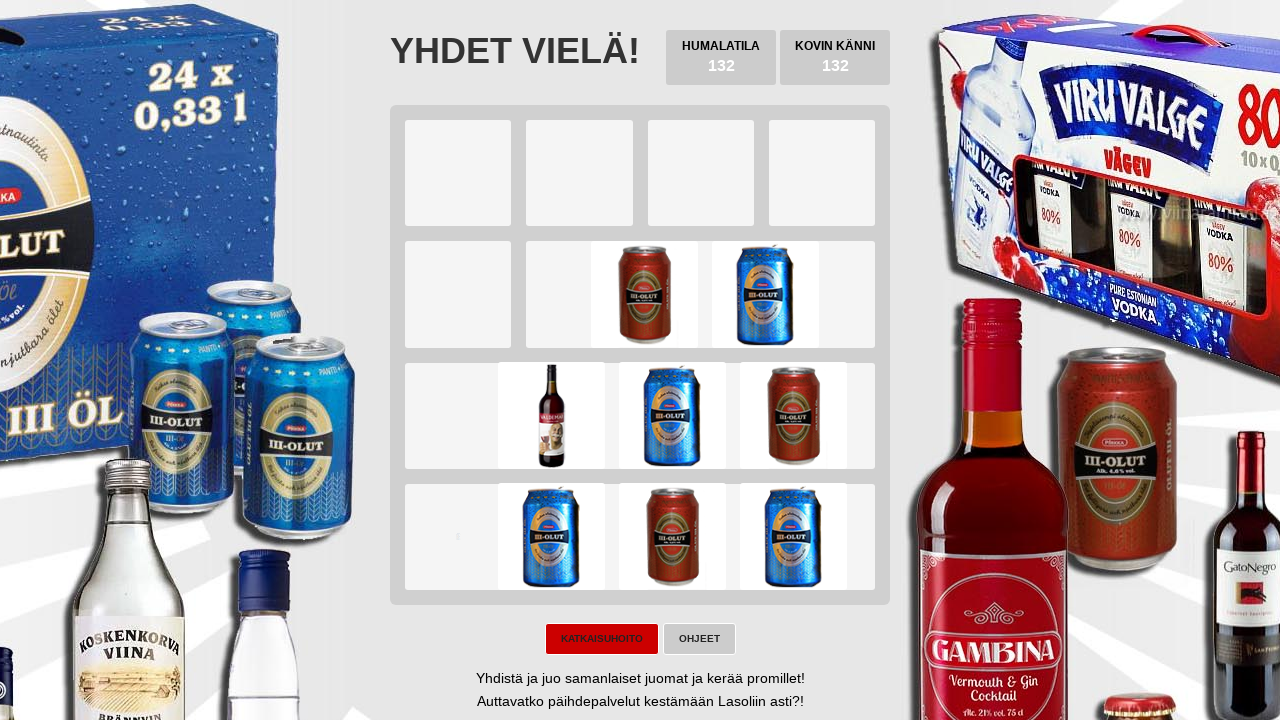

Pressed ArrowUp key on body
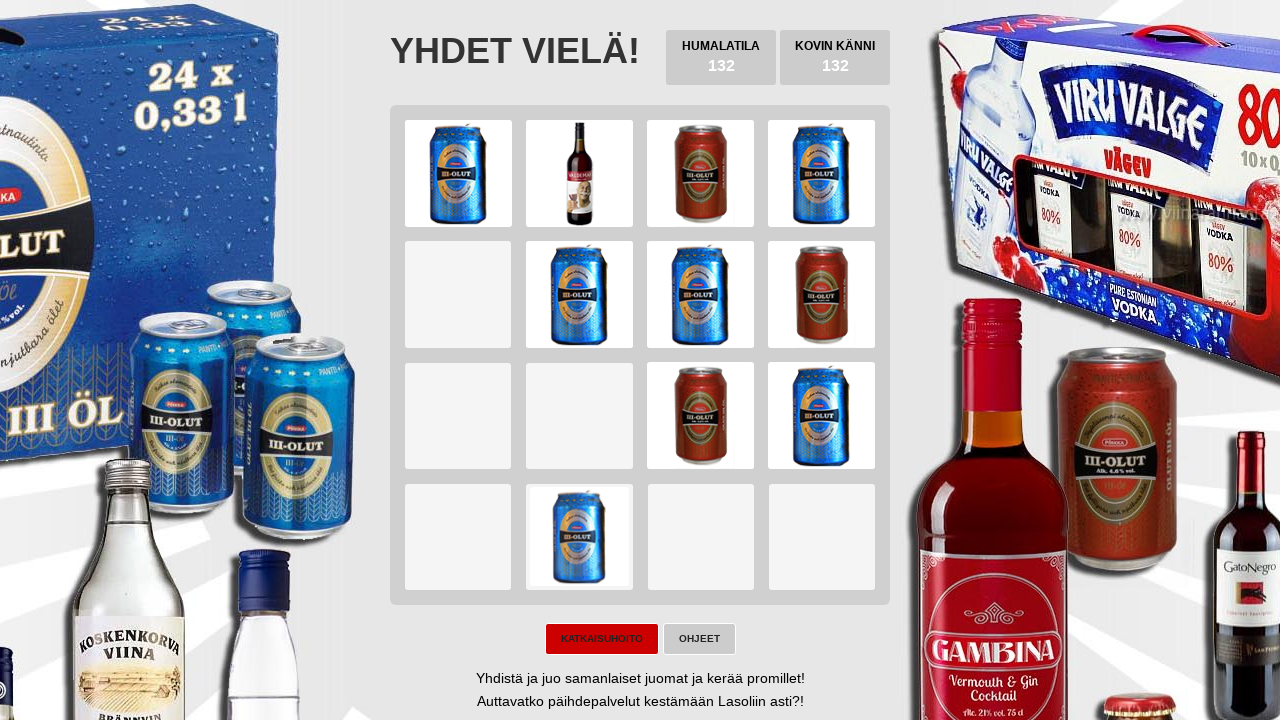

Checked for game over (try again button)
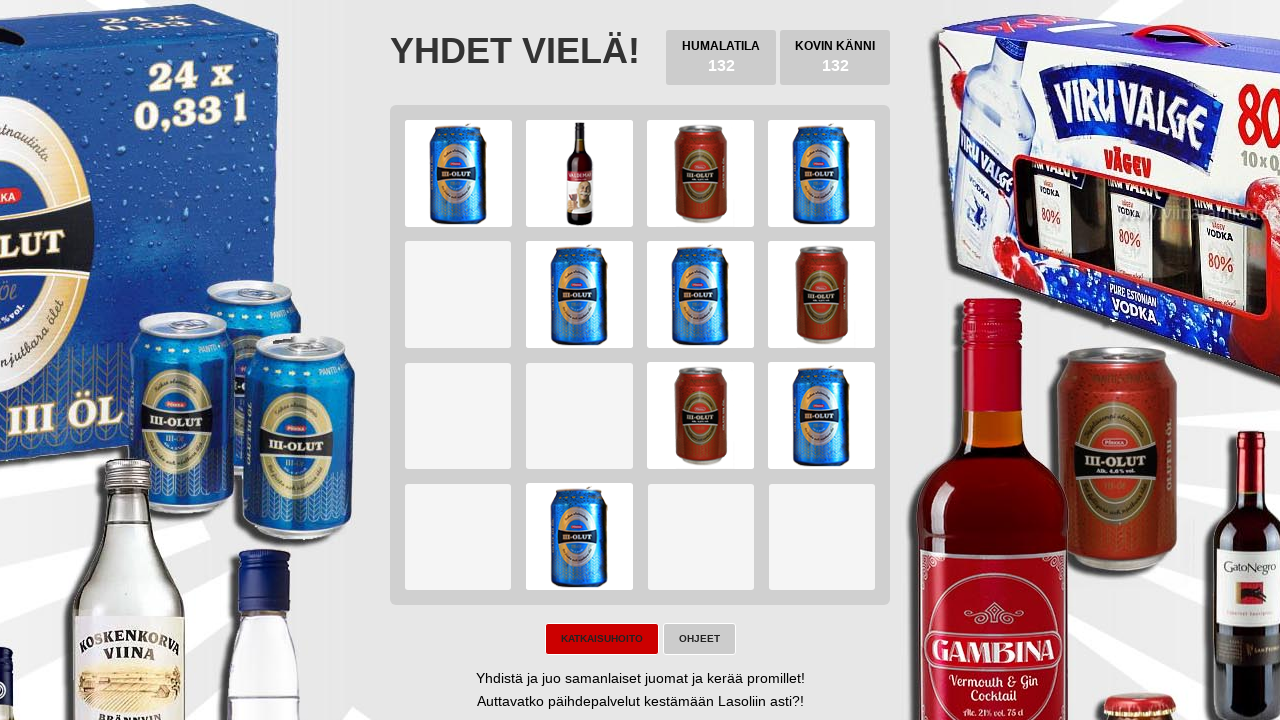

Checked for game won condition
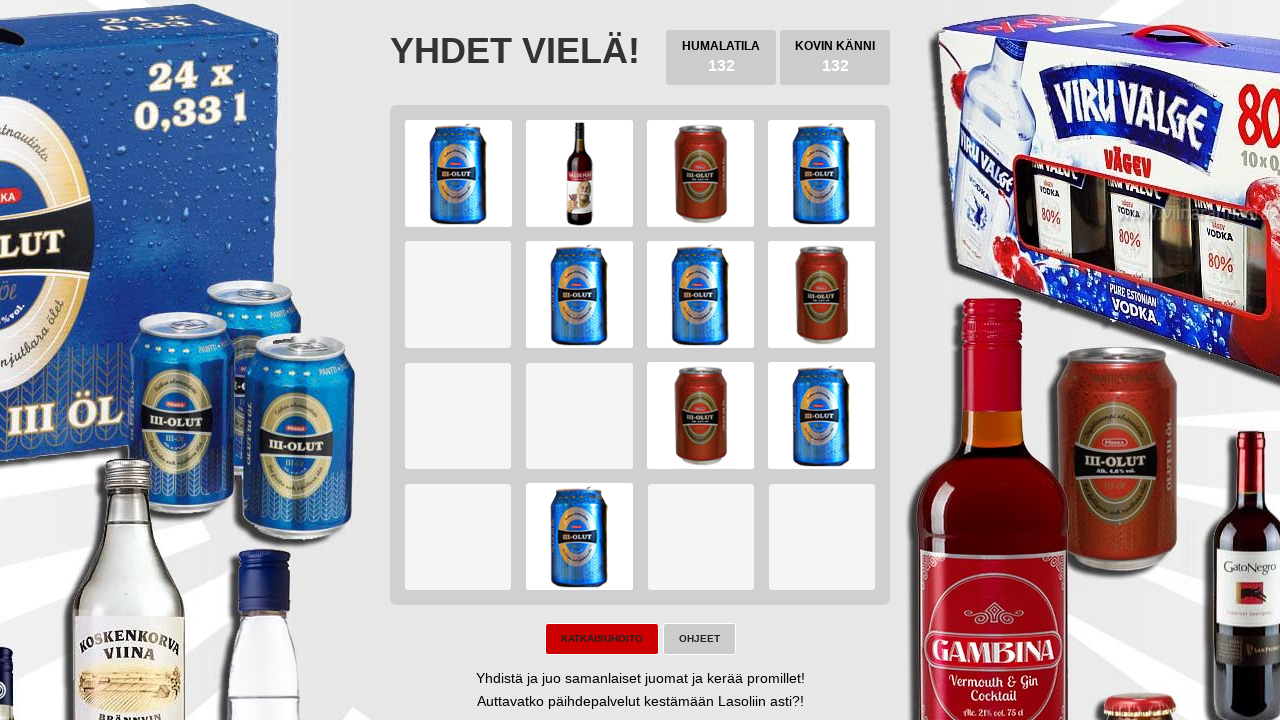

Pressed ArrowLeft key on body
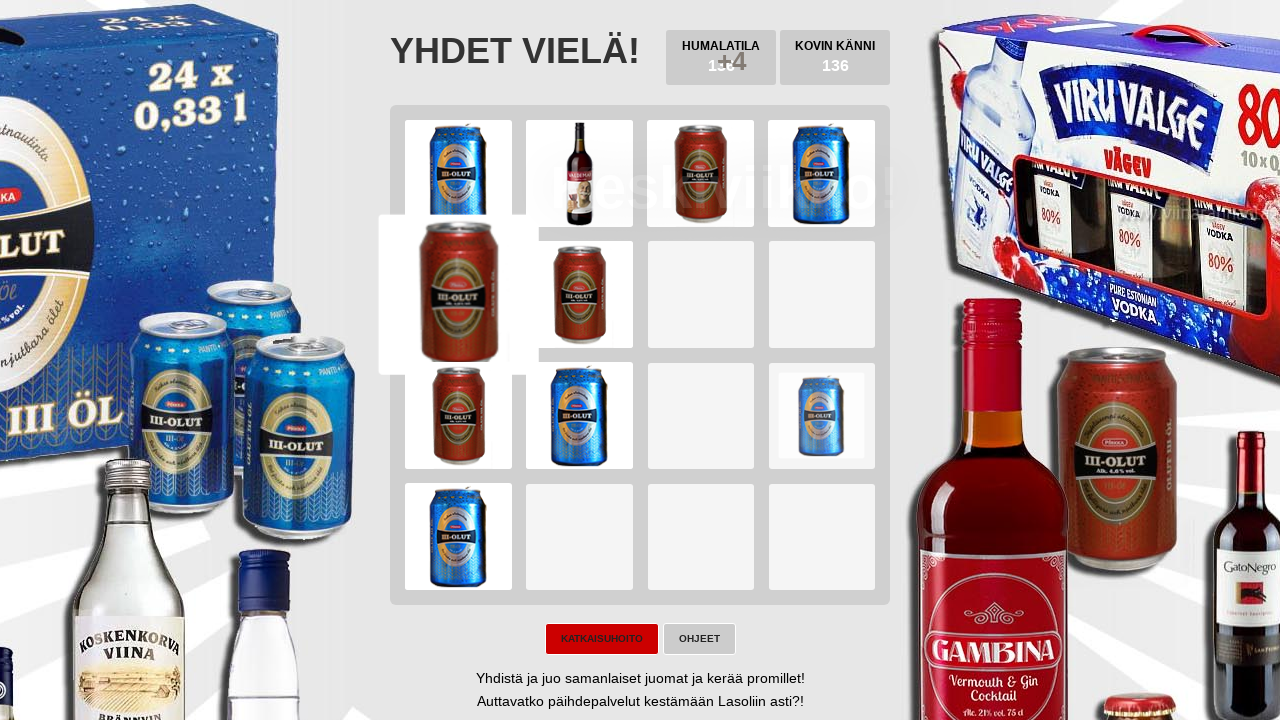

Pressed ArrowDown key on body
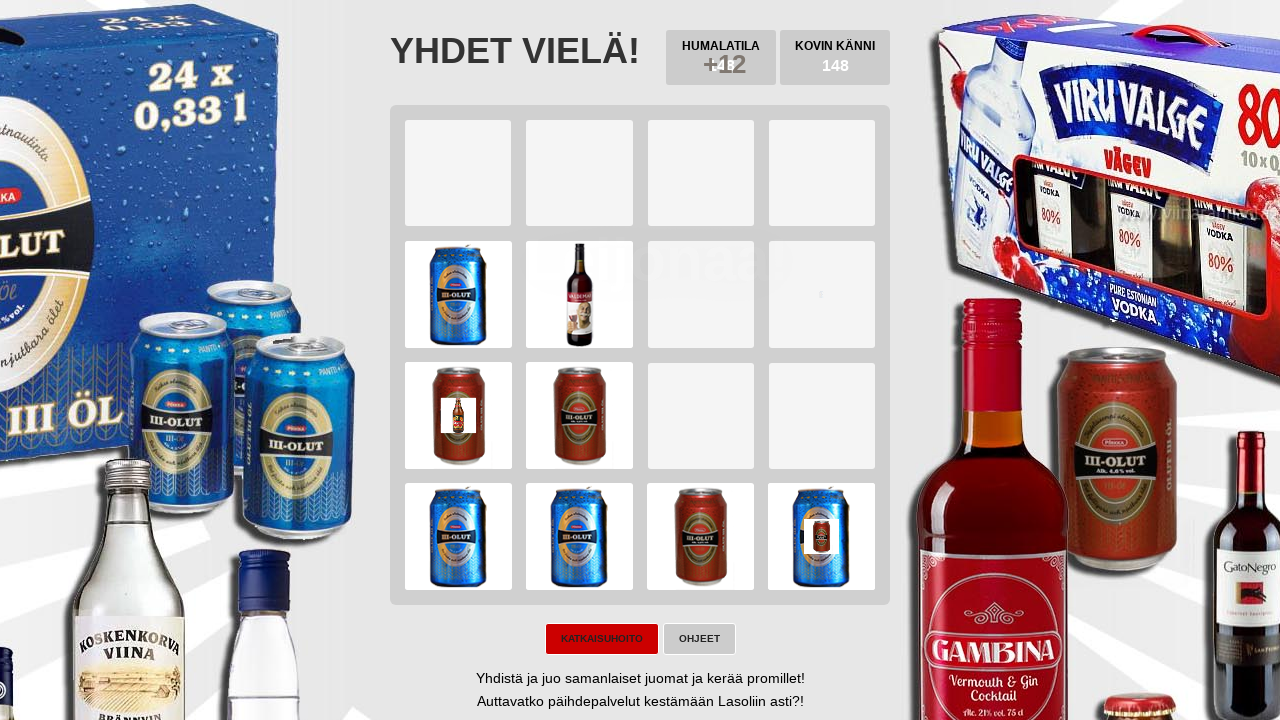

Pressed ArrowRight key on body
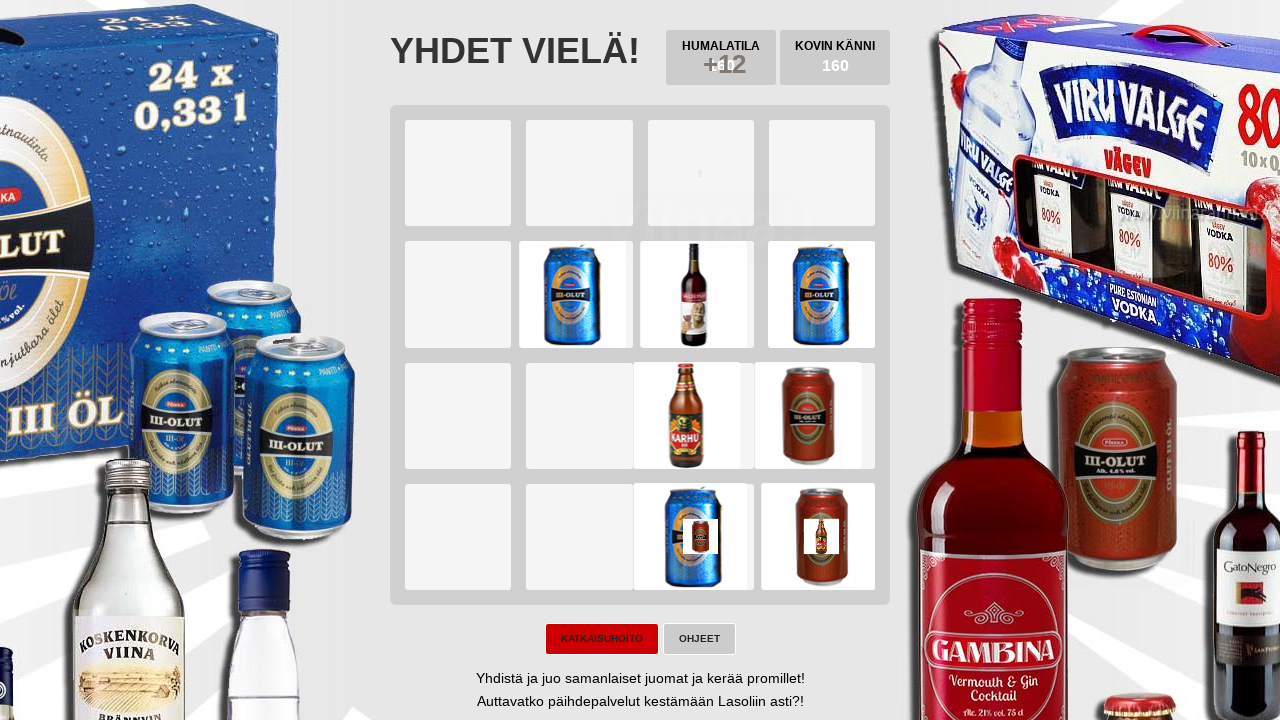

Pressed ArrowUp key on body
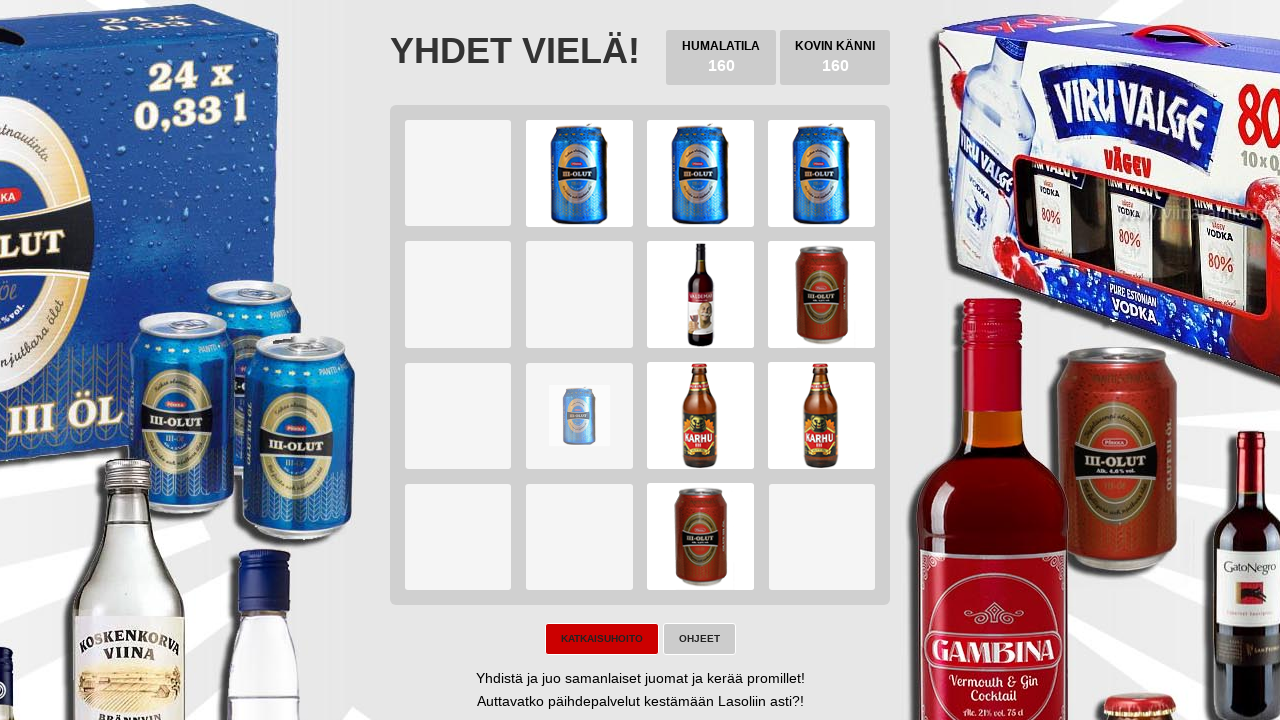

Checked for game over (try again button)
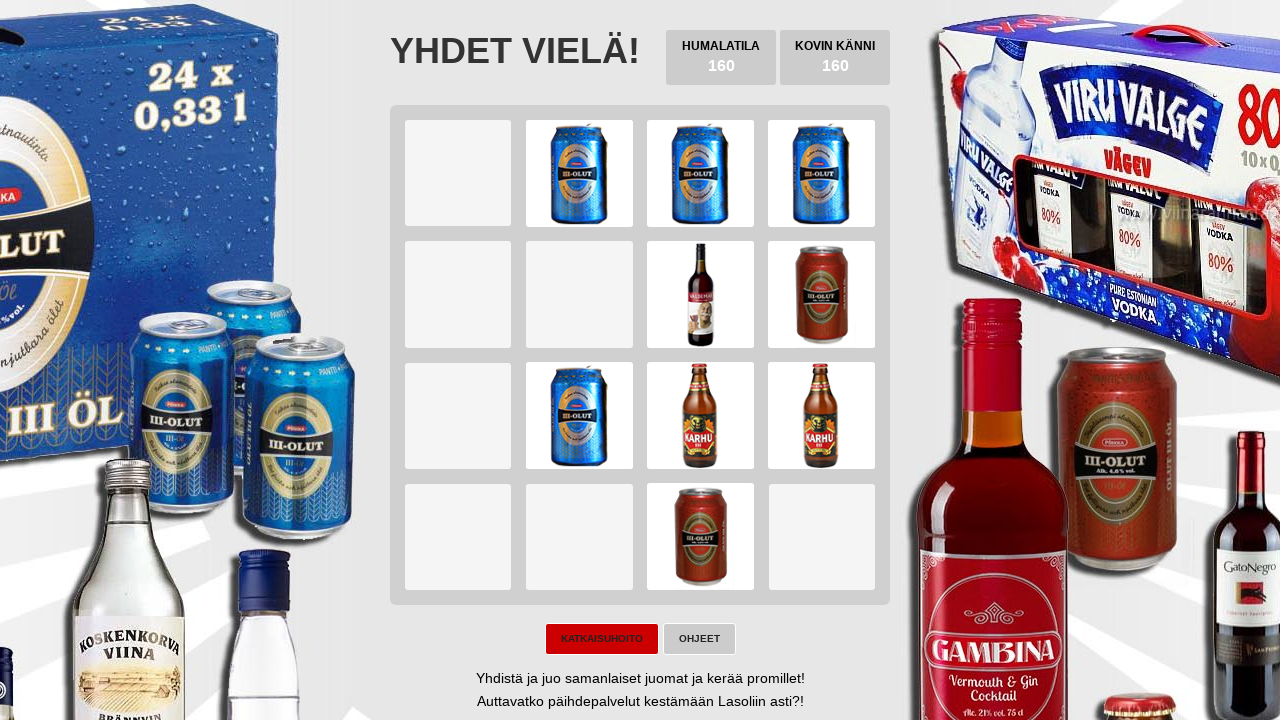

Checked for game won condition
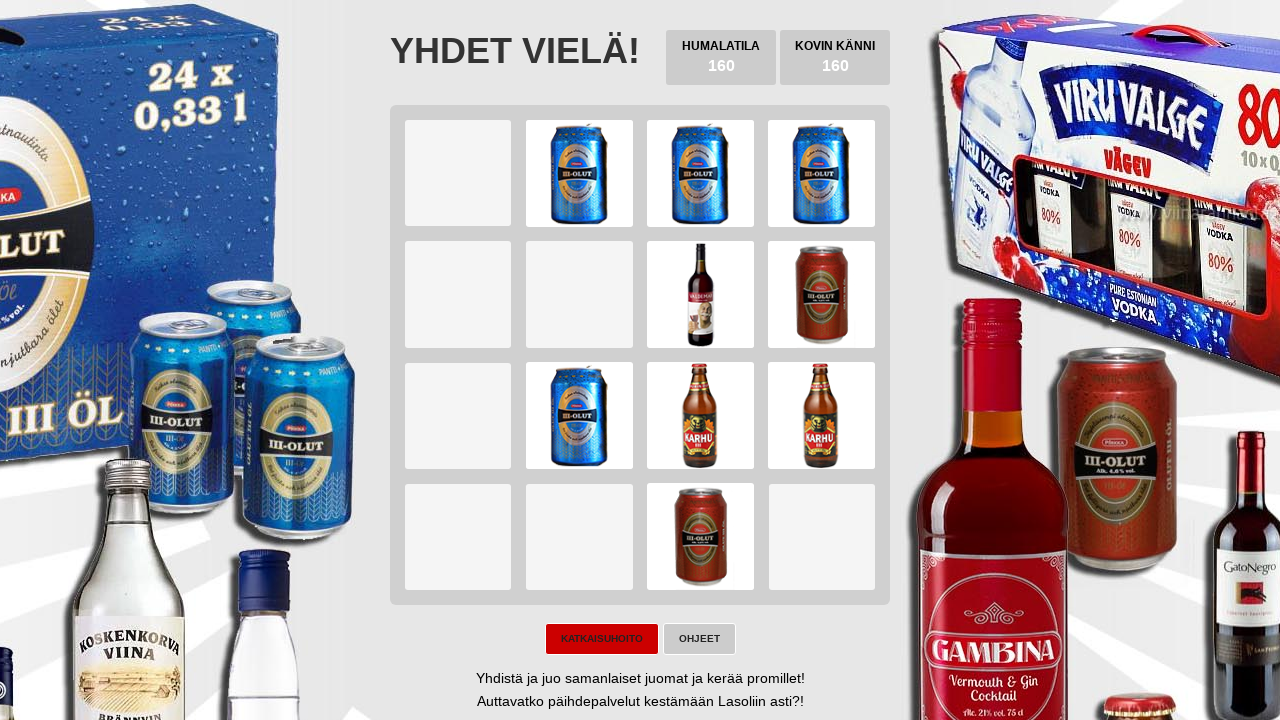

Pressed ArrowLeft key on body
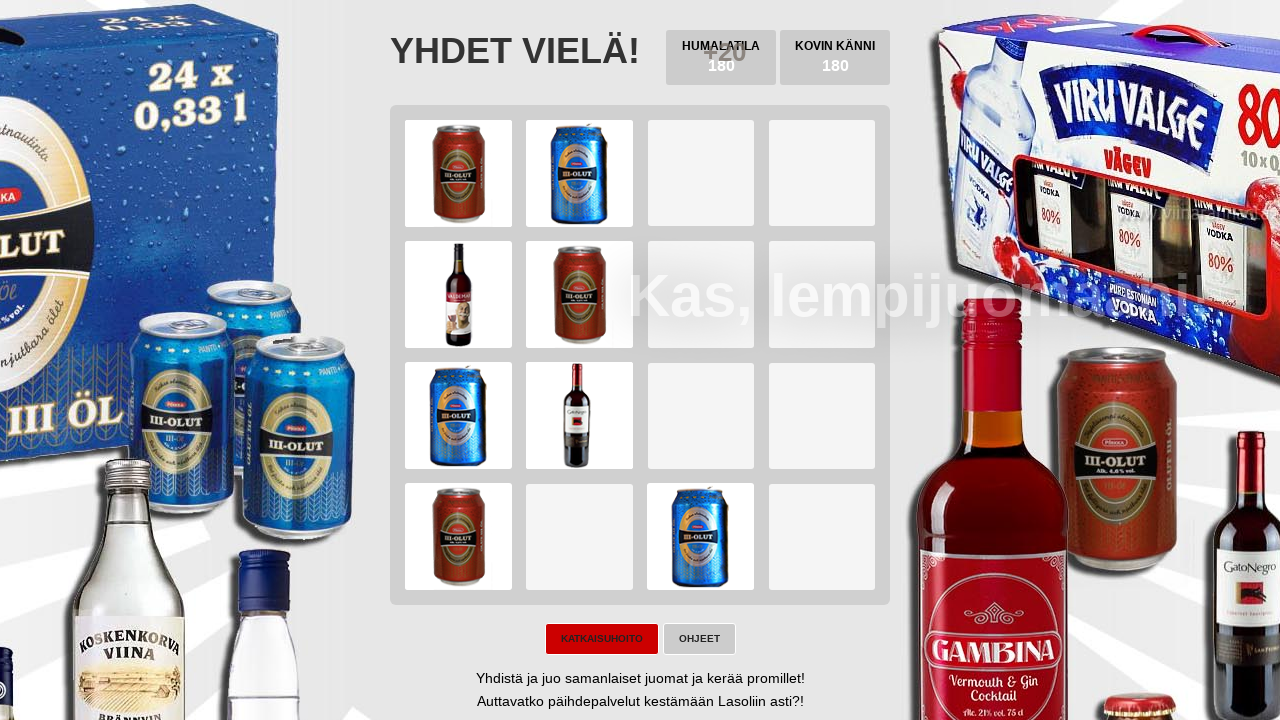

Pressed ArrowDown key on body
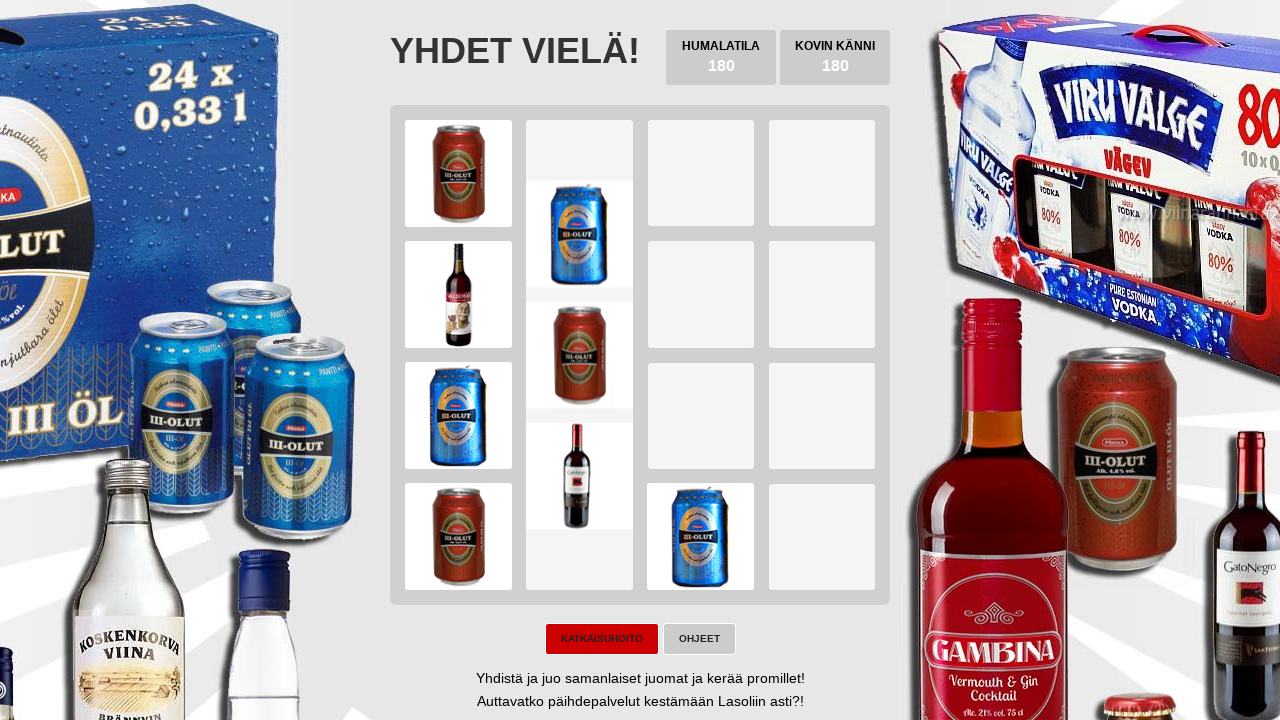

Pressed ArrowRight key on body
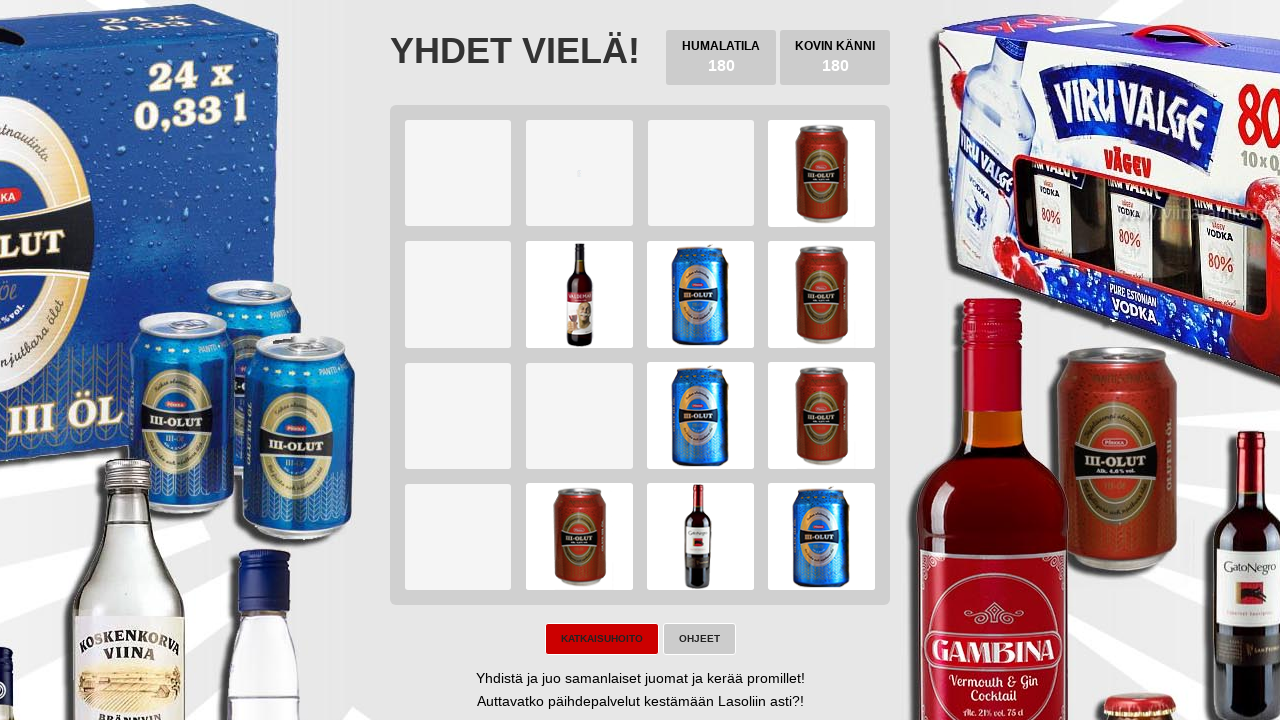

Pressed ArrowUp key on body
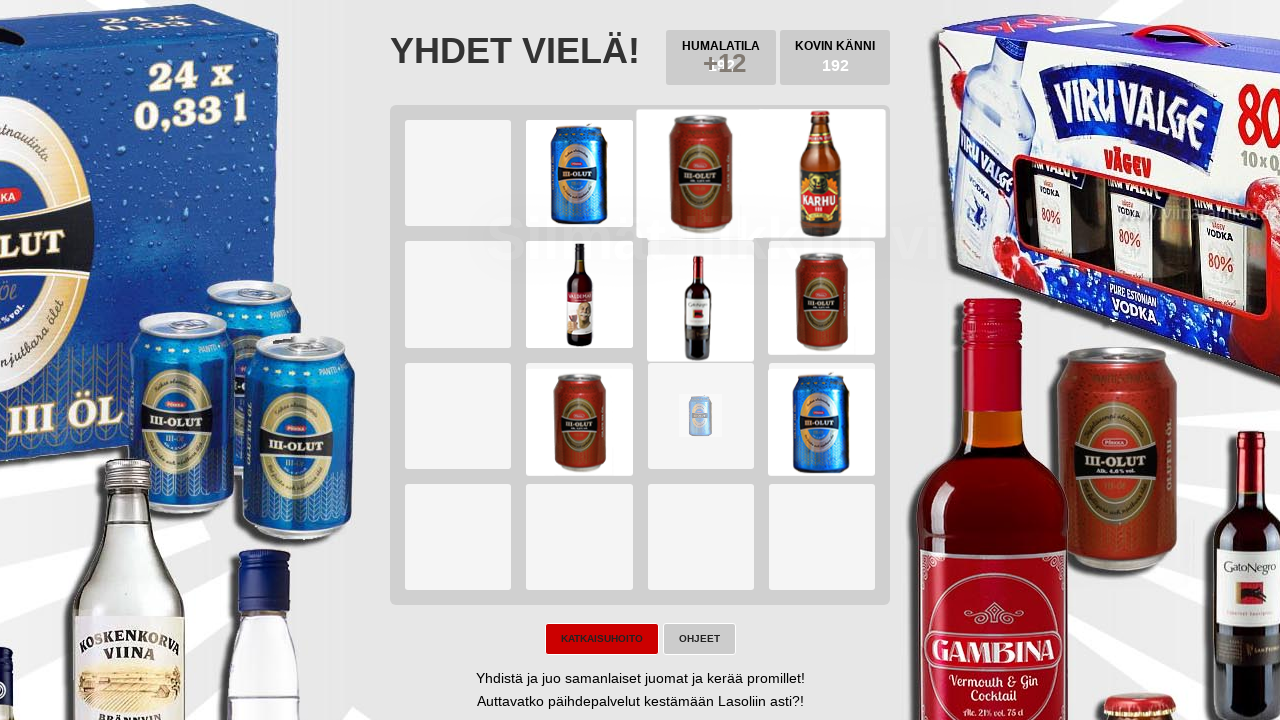

Checked for game over (try again button)
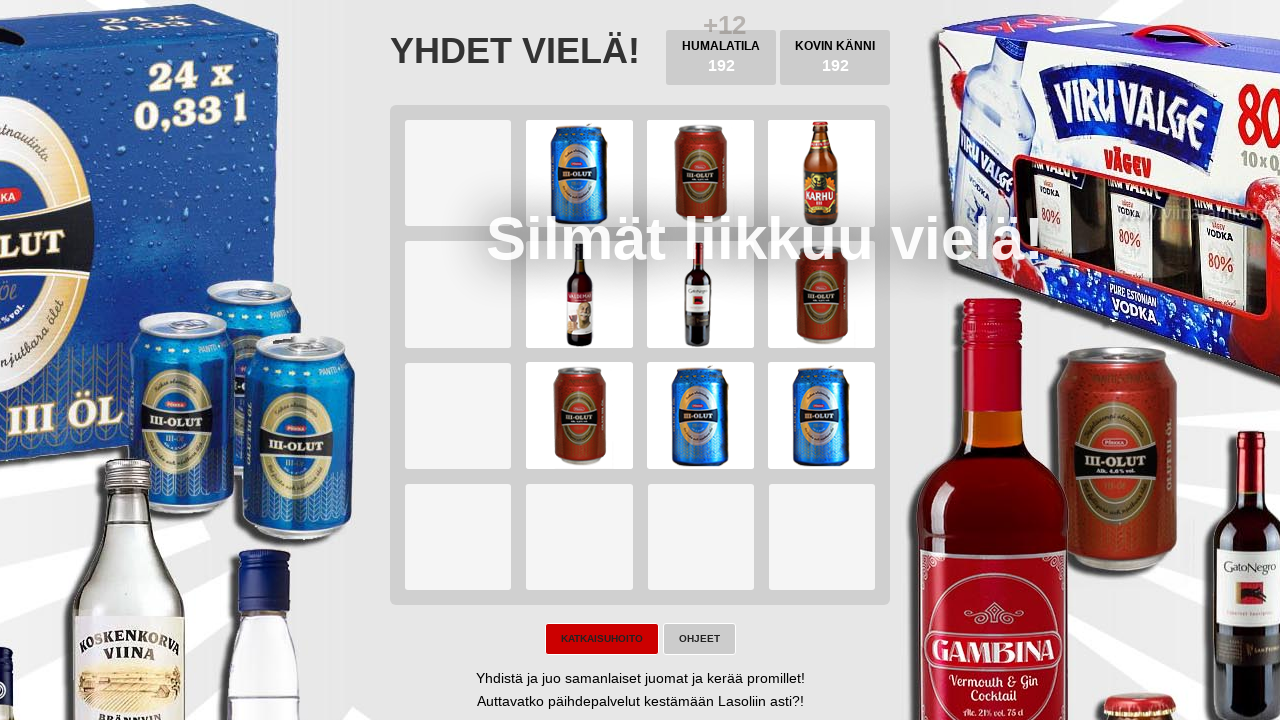

Checked for game won condition
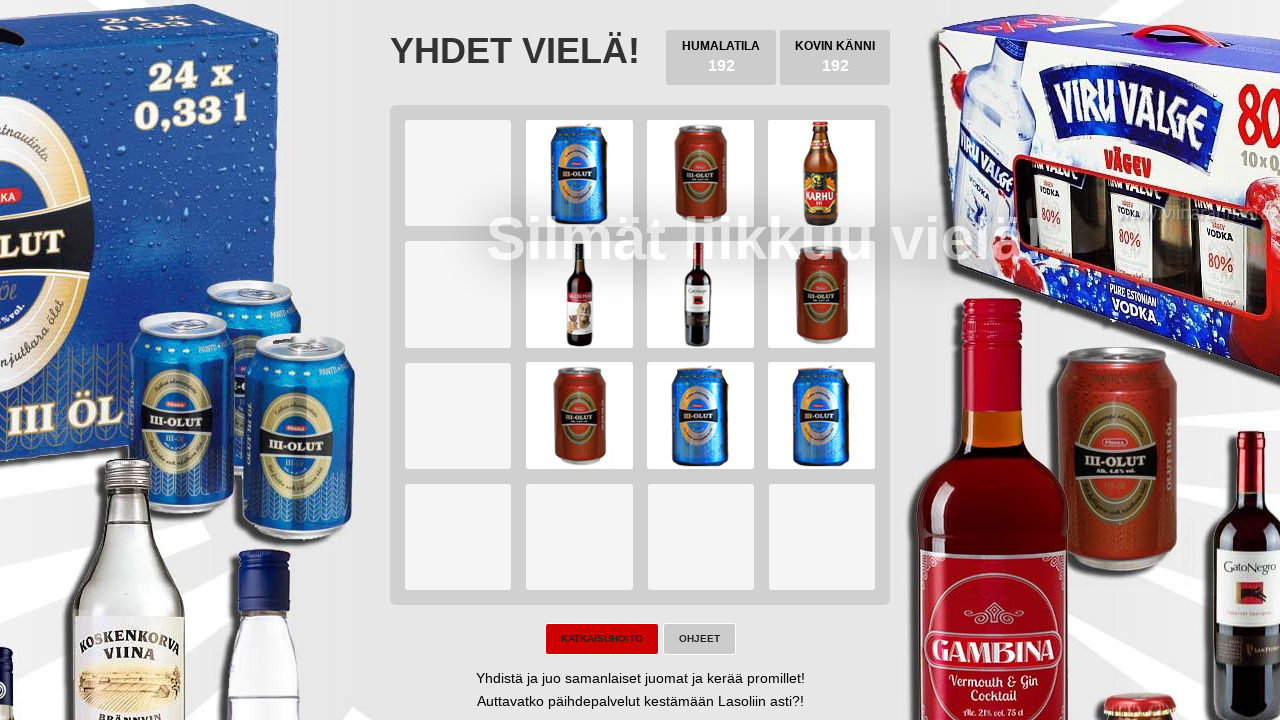

Pressed ArrowLeft key on body
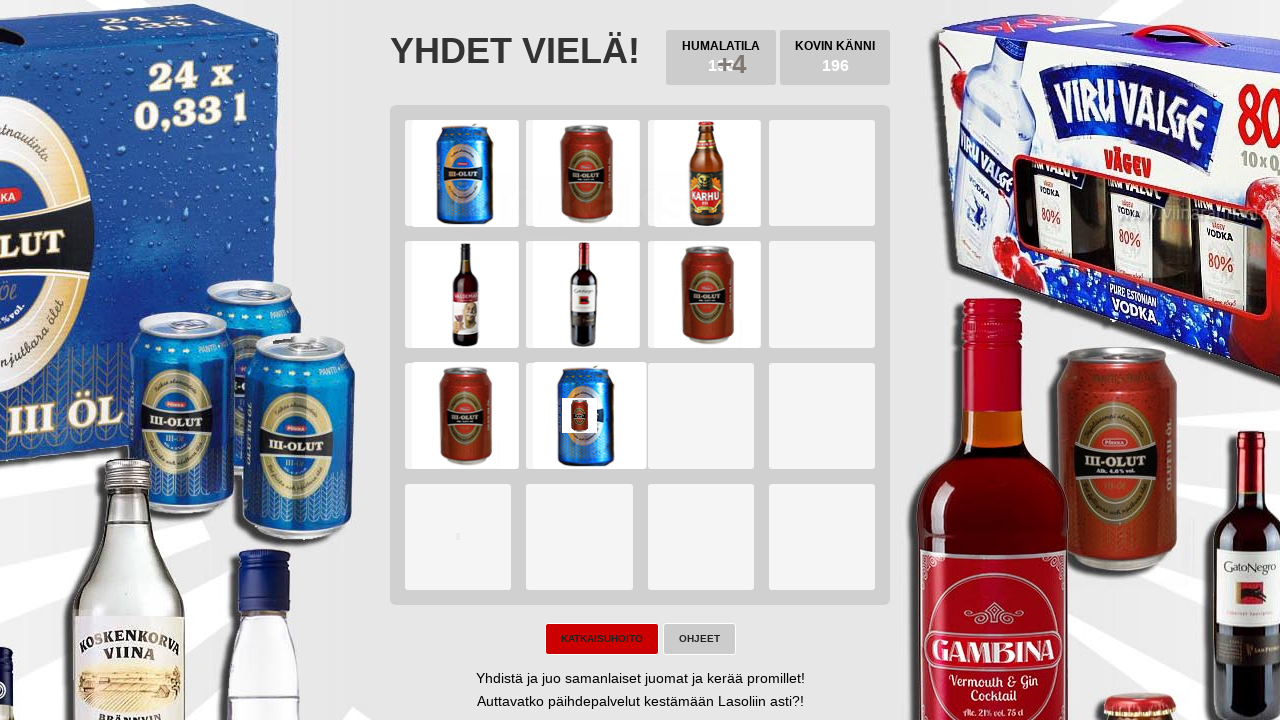

Pressed ArrowDown key on body
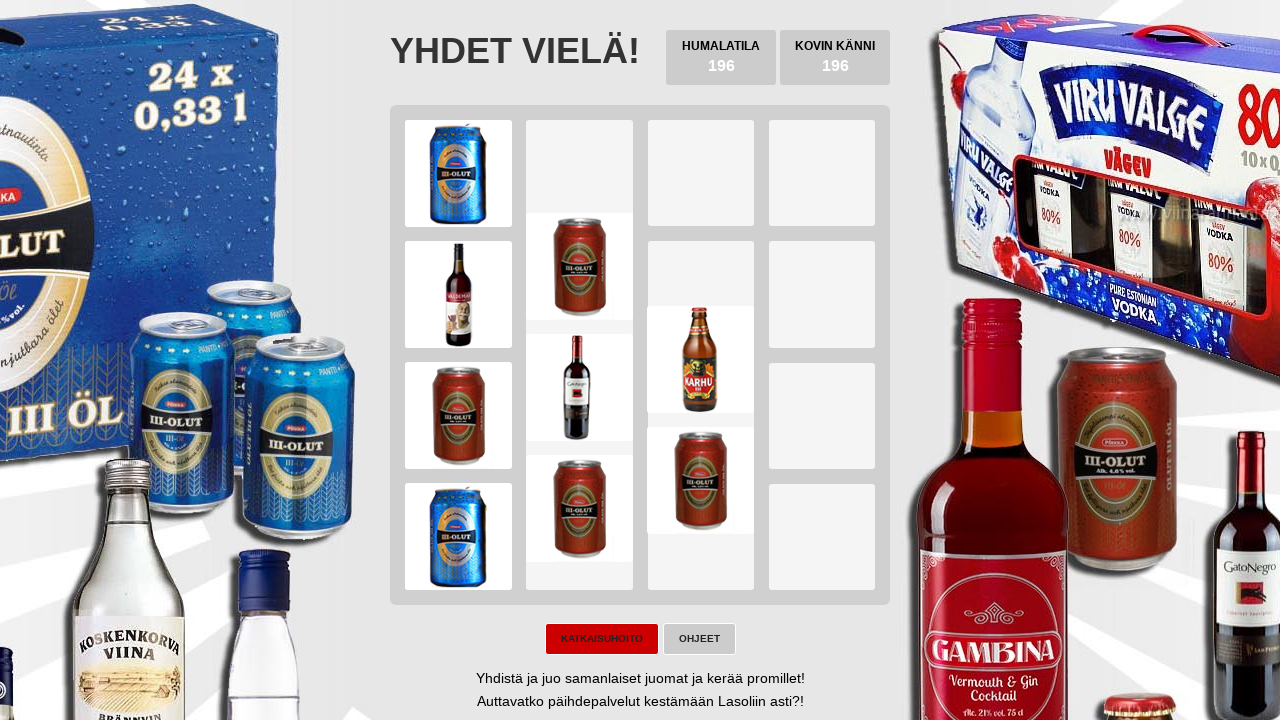

Pressed ArrowRight key on body
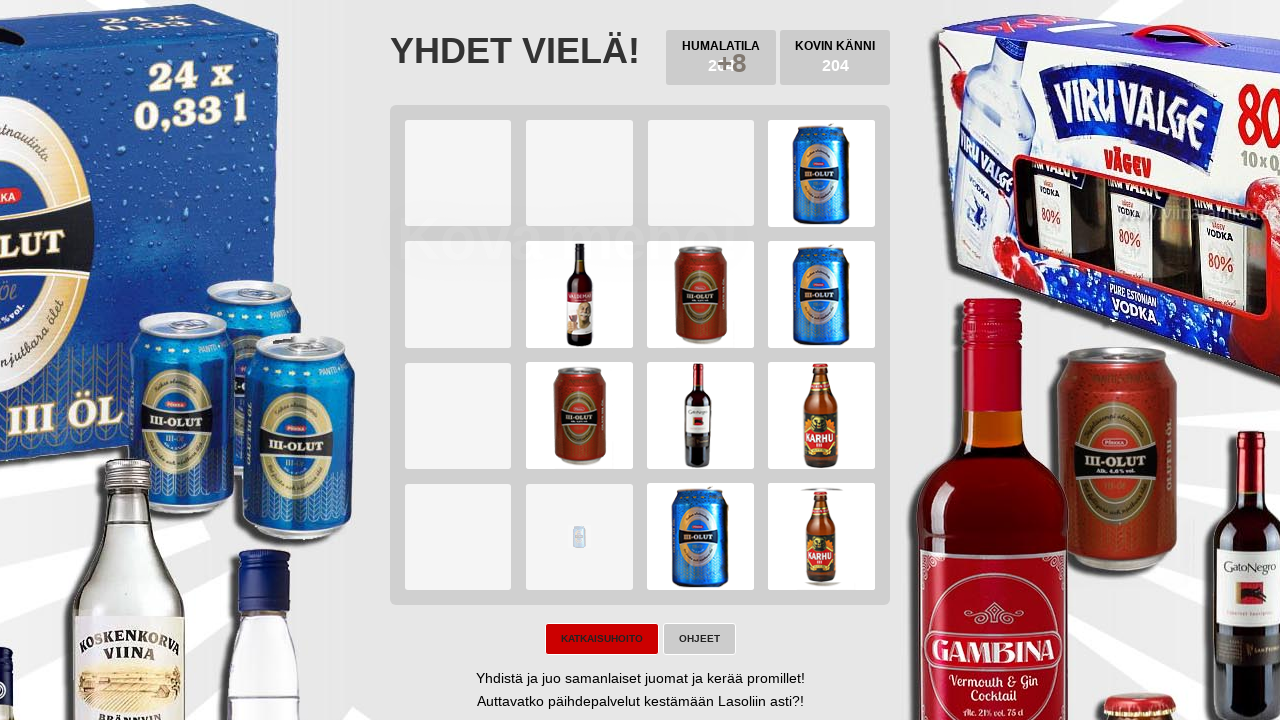

Pressed ArrowUp key on body
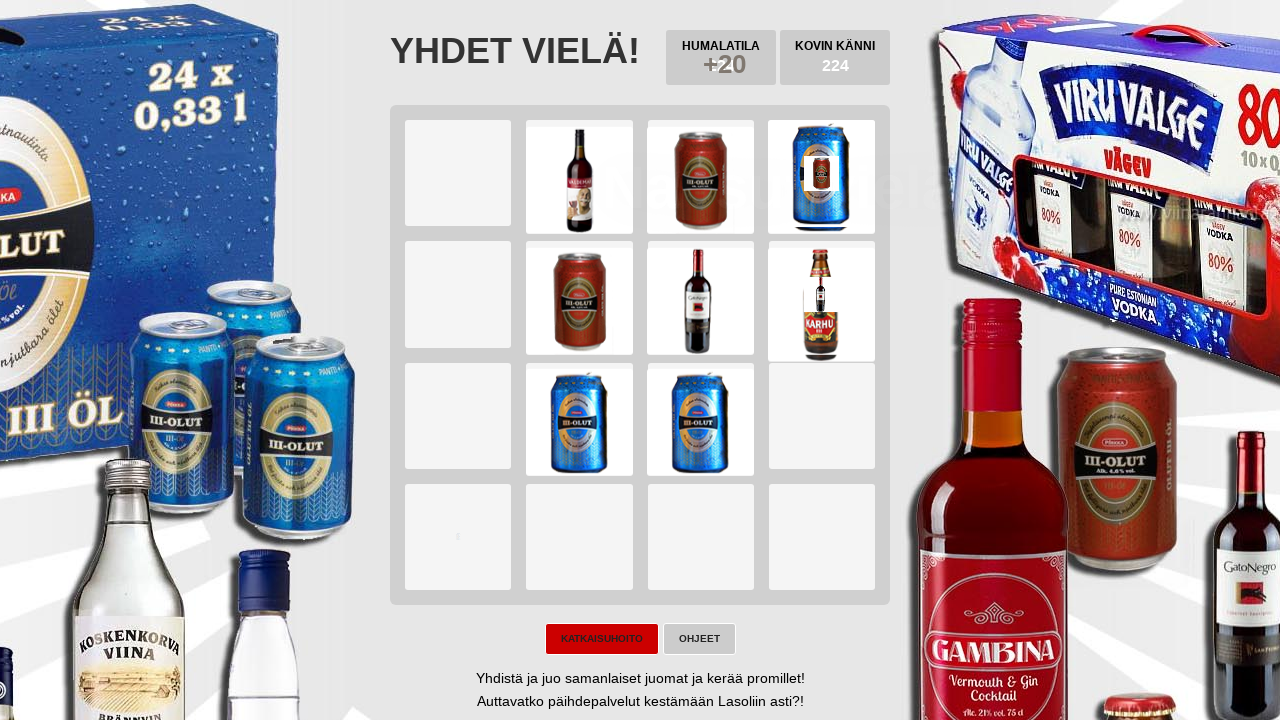

Checked for game over (try again button)
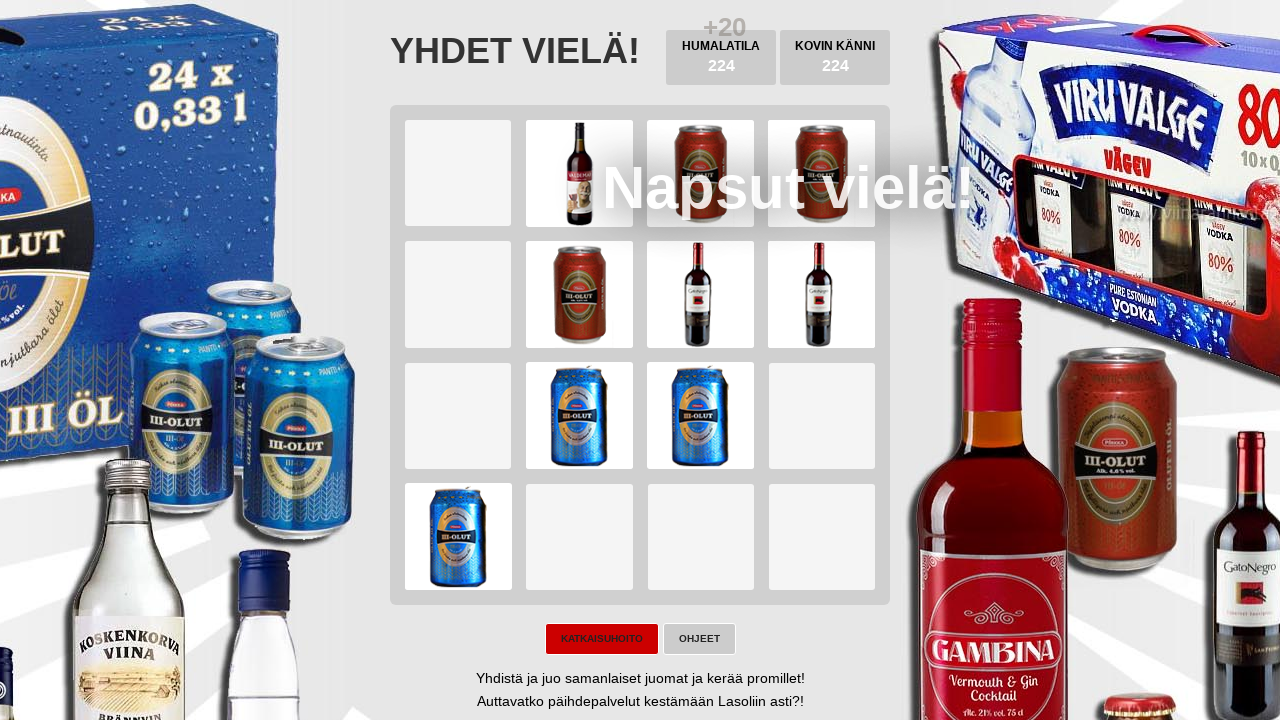

Checked for game won condition
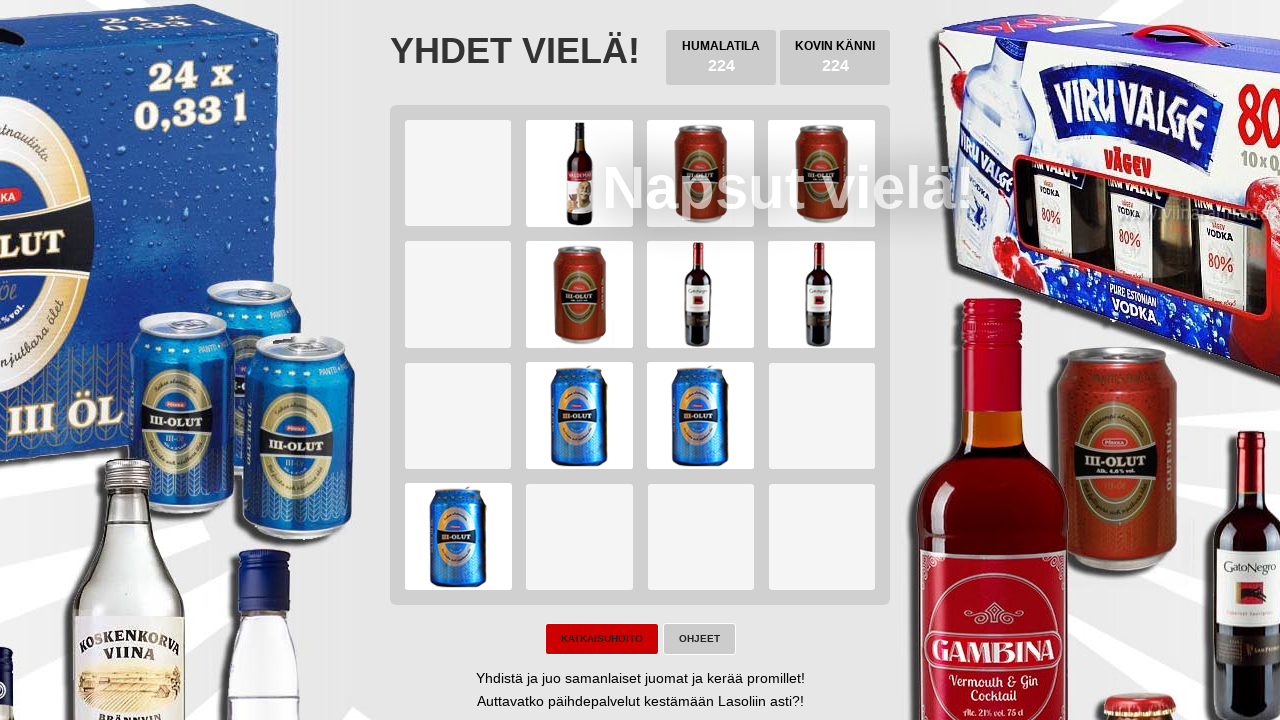

Pressed ArrowLeft key on body
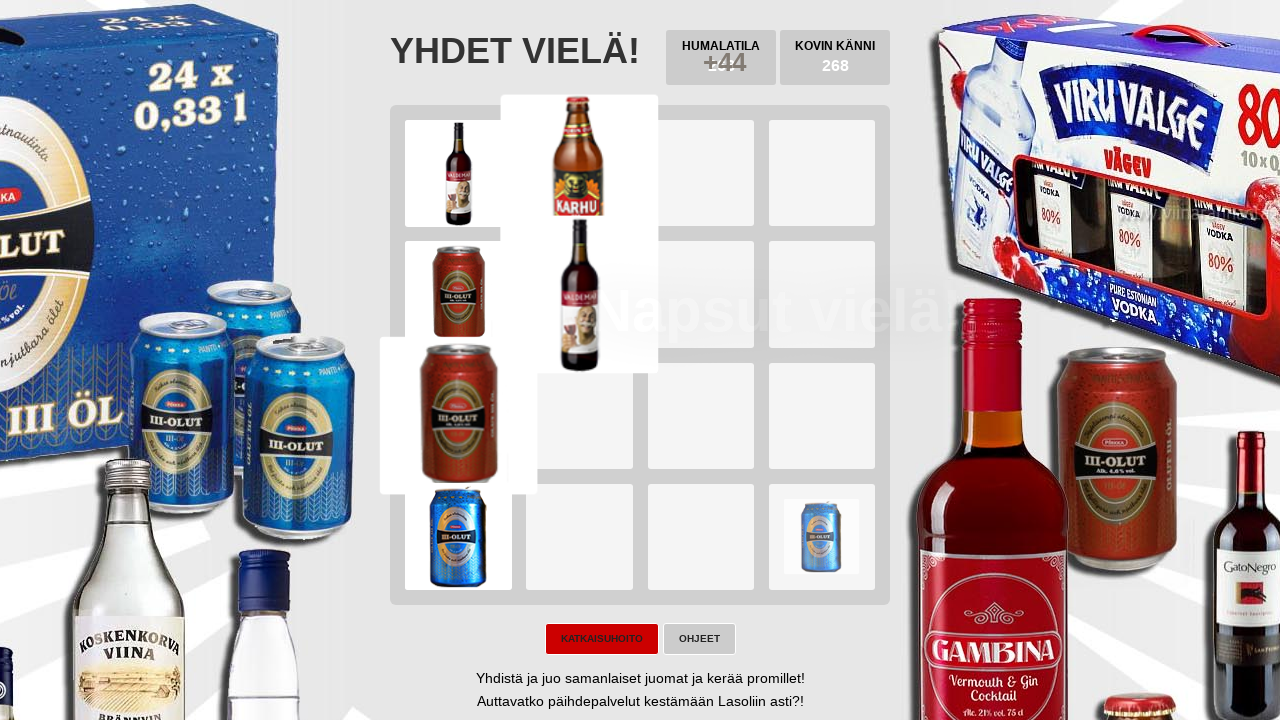

Pressed ArrowDown key on body
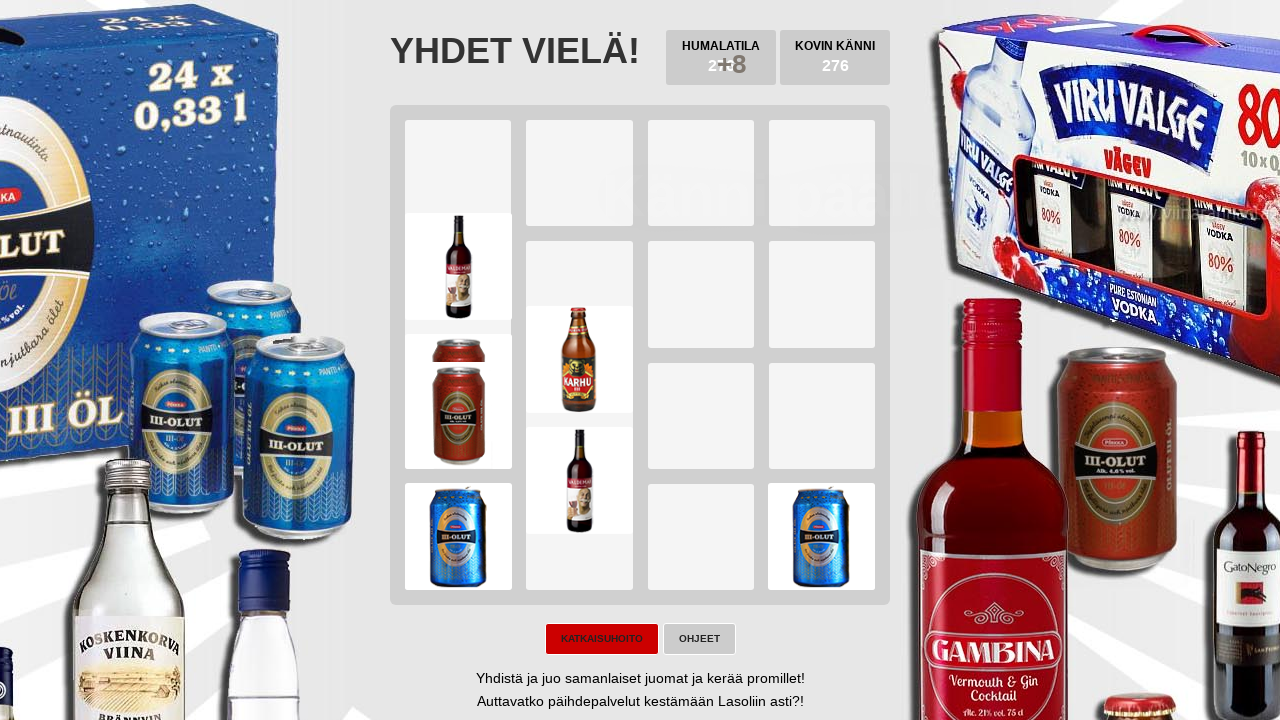

Pressed ArrowRight key on body
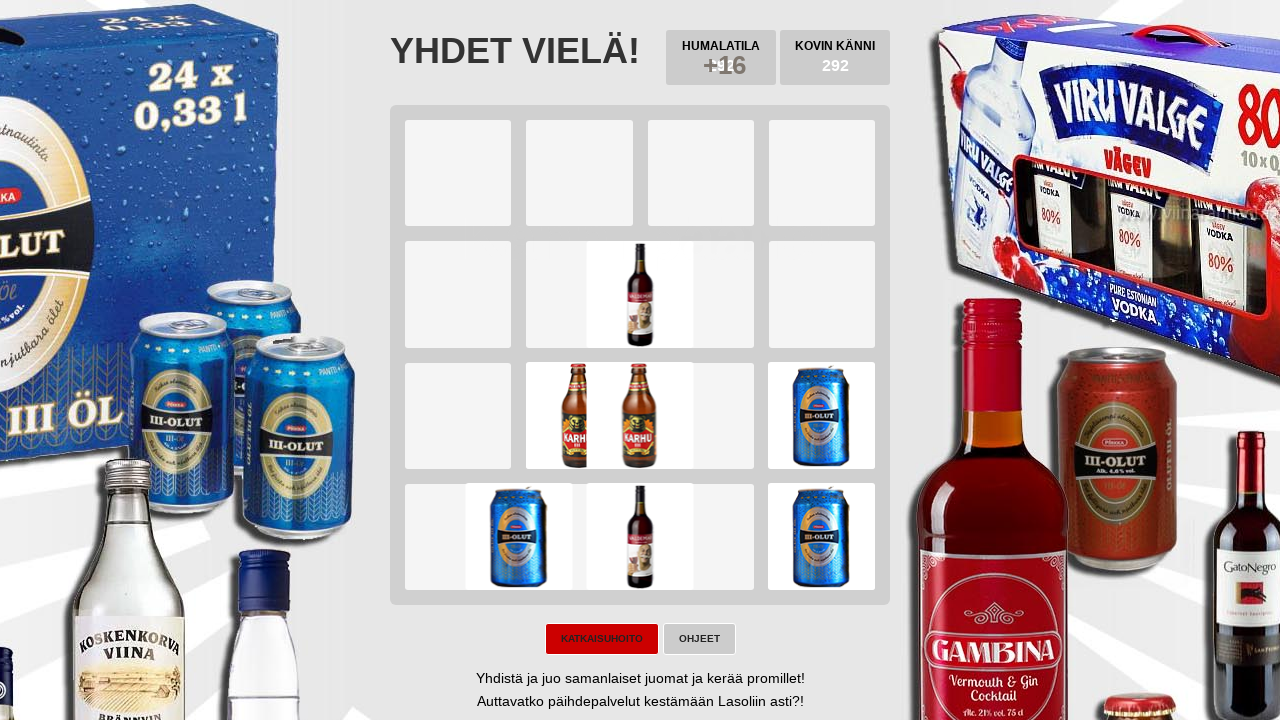

Pressed ArrowUp key on body
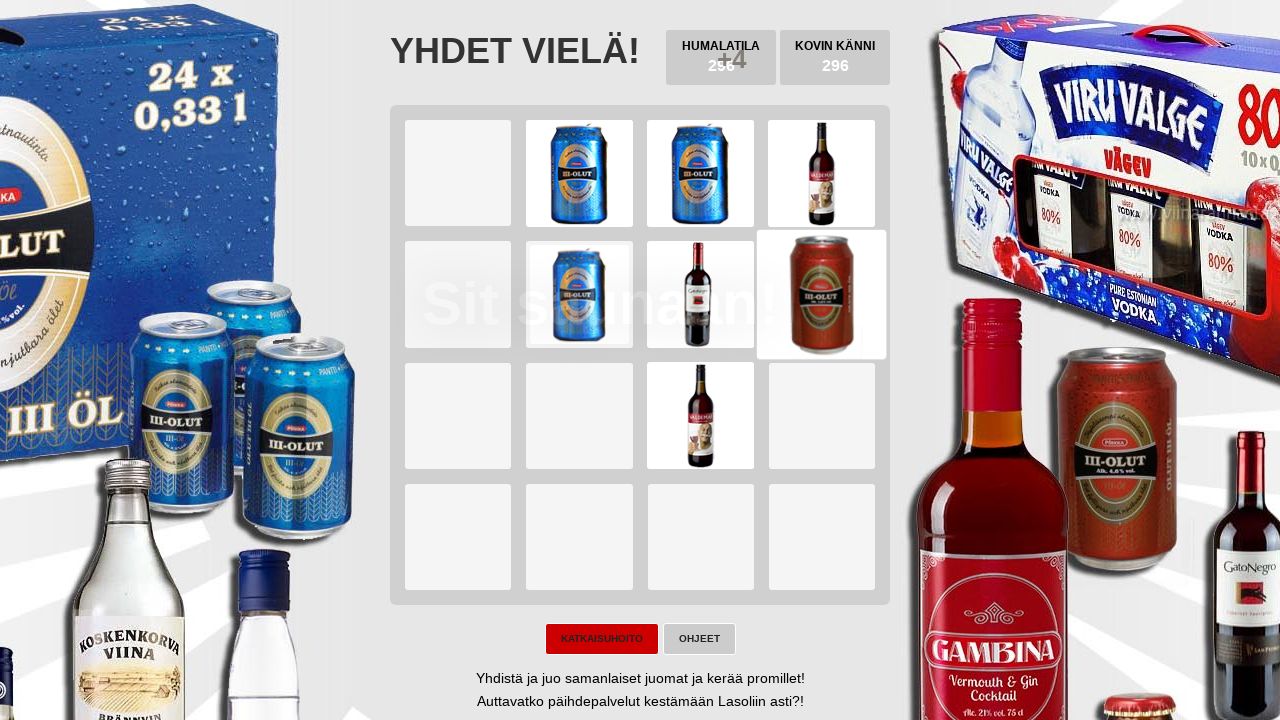

Checked for game over (try again button)
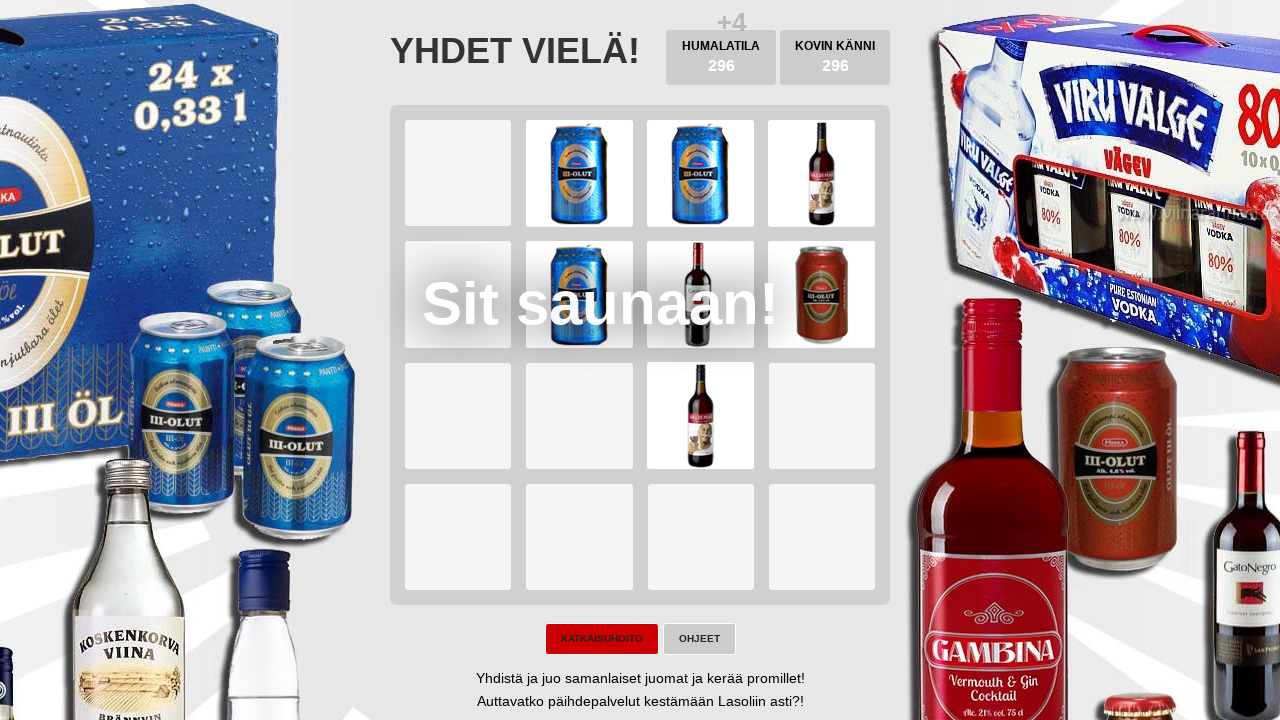

Checked for game won condition
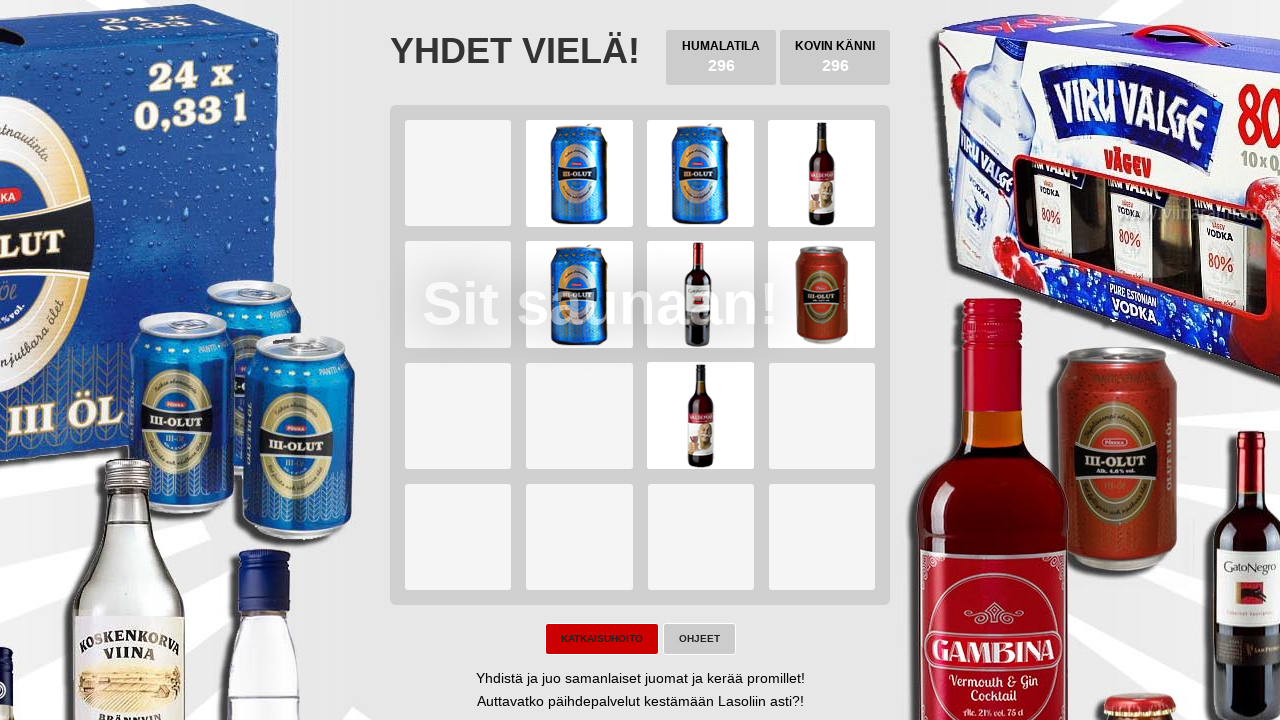

Pressed ArrowLeft key on body
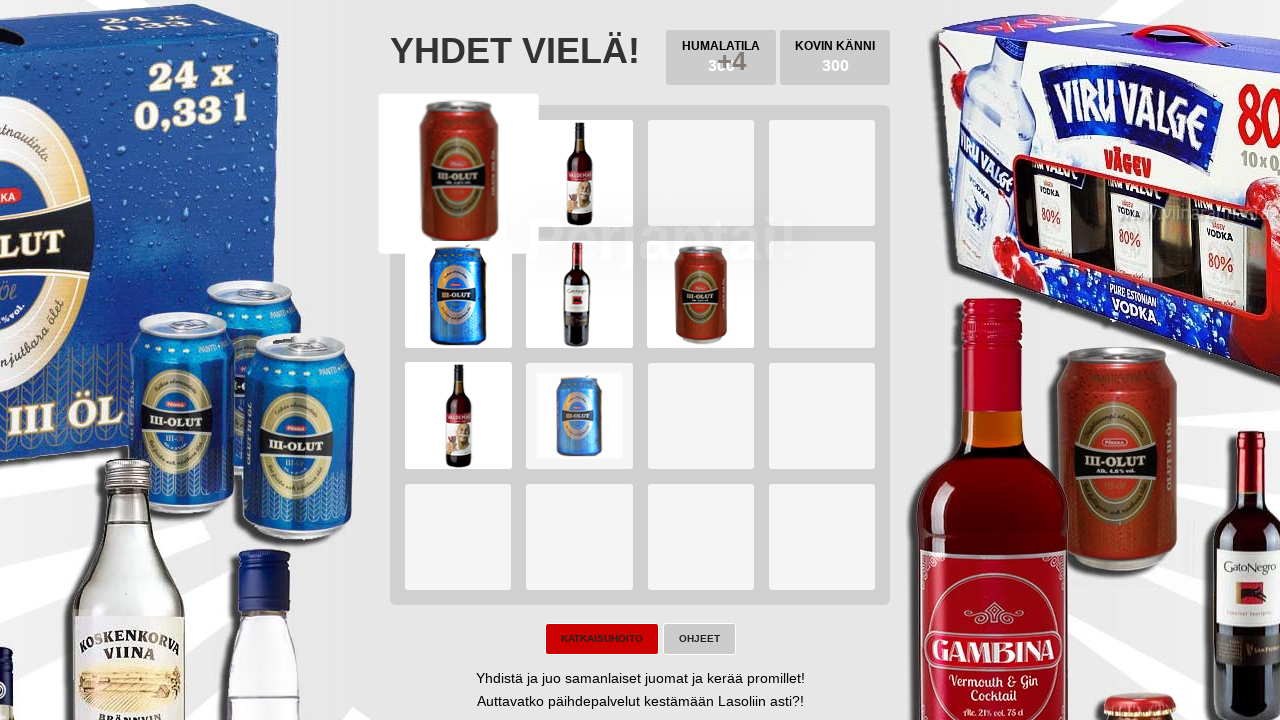

Pressed ArrowDown key on body
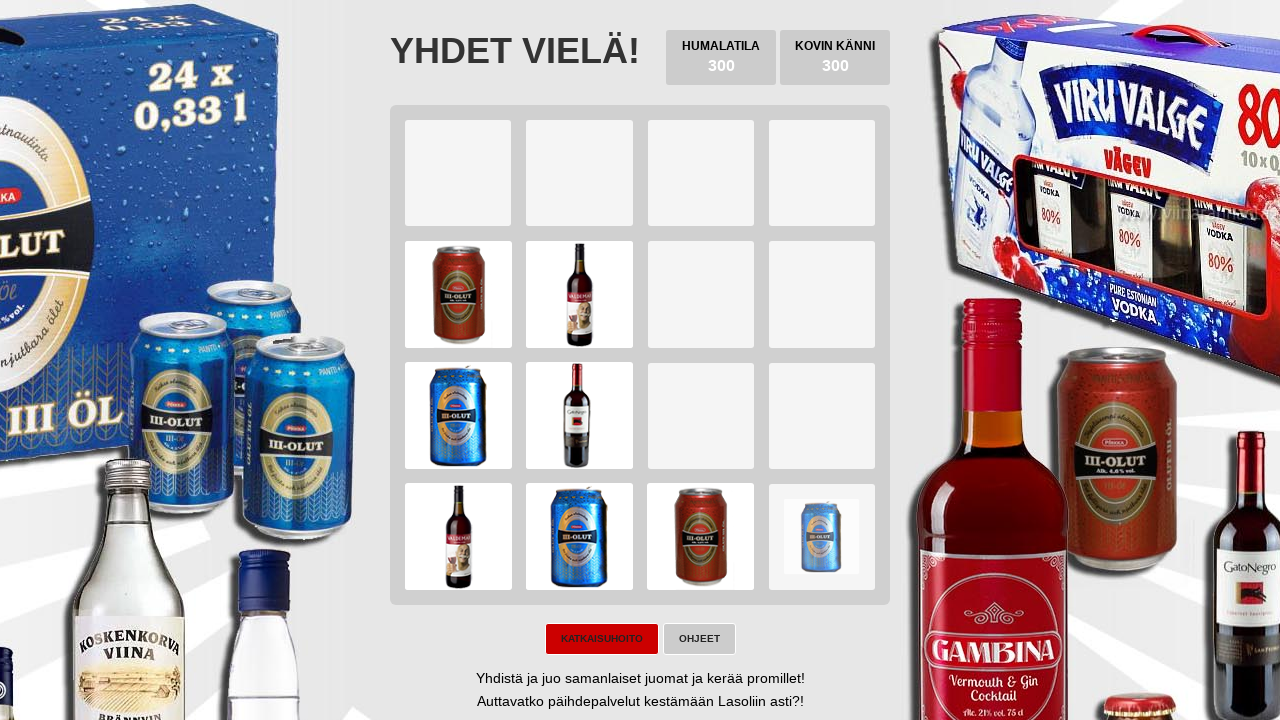

Pressed ArrowRight key on body
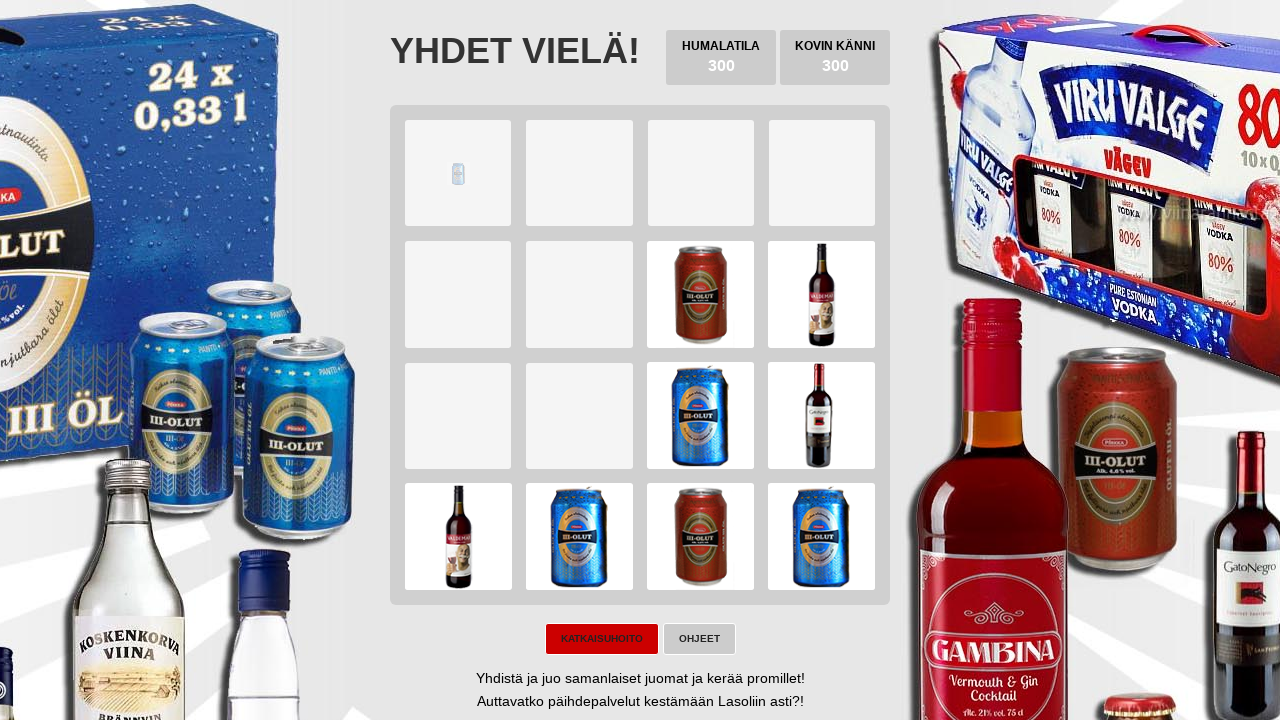

Pressed ArrowUp key on body
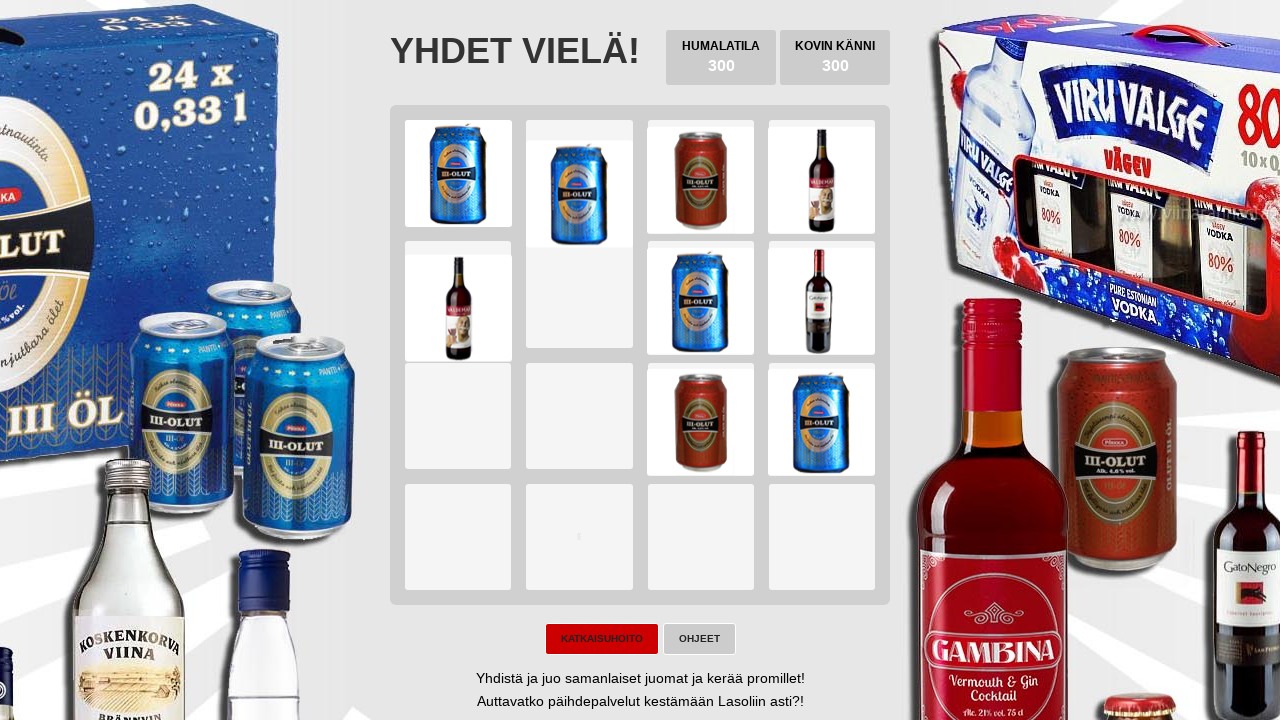

Checked for game over (try again button)
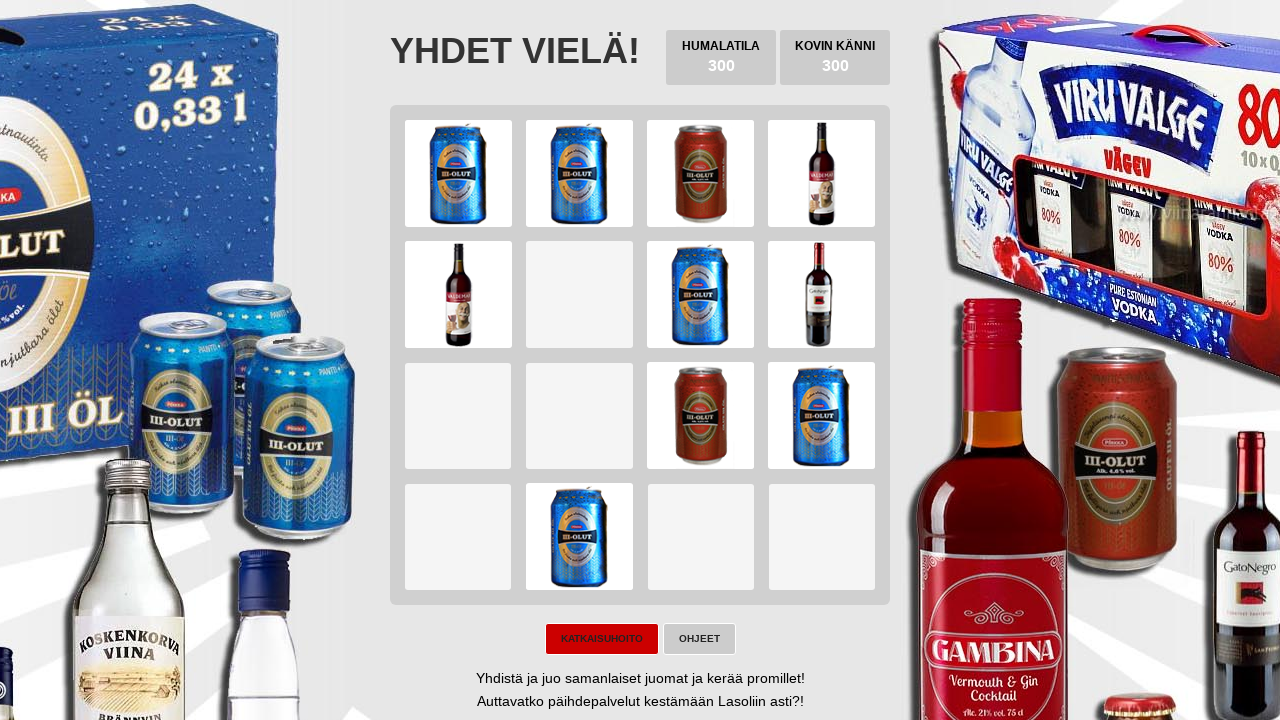

Checked for game won condition
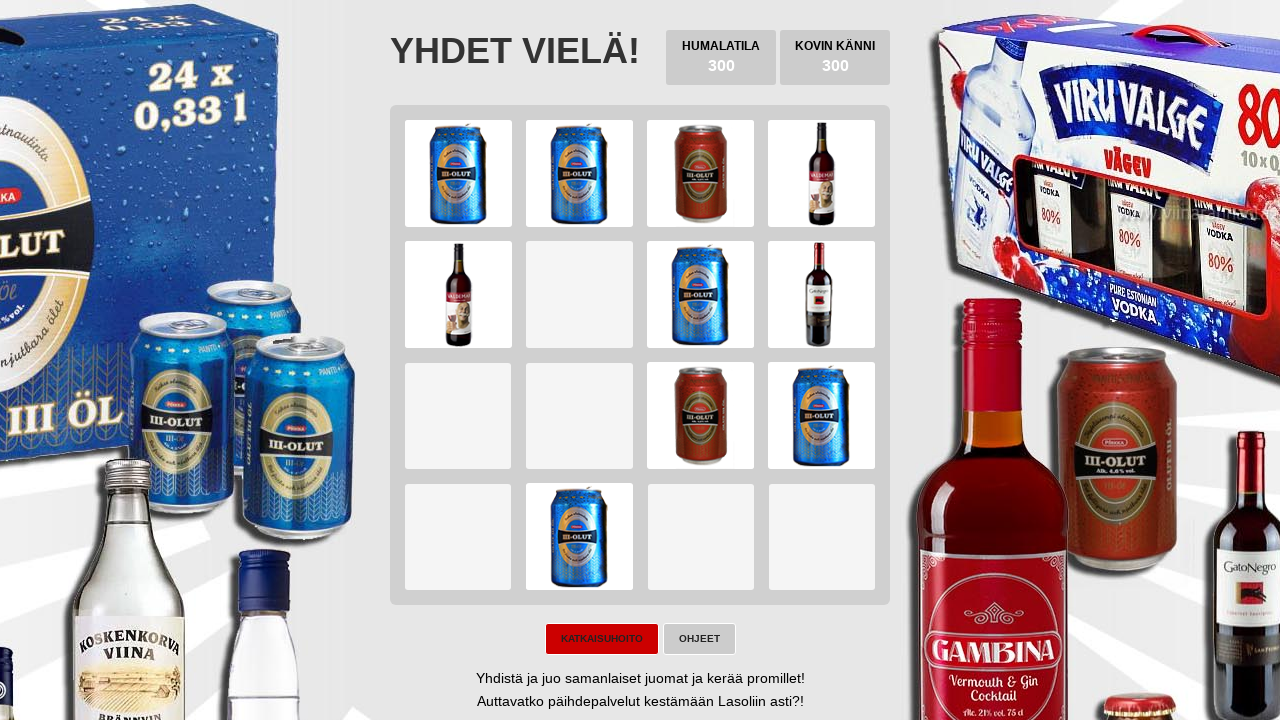

Pressed ArrowLeft key on body
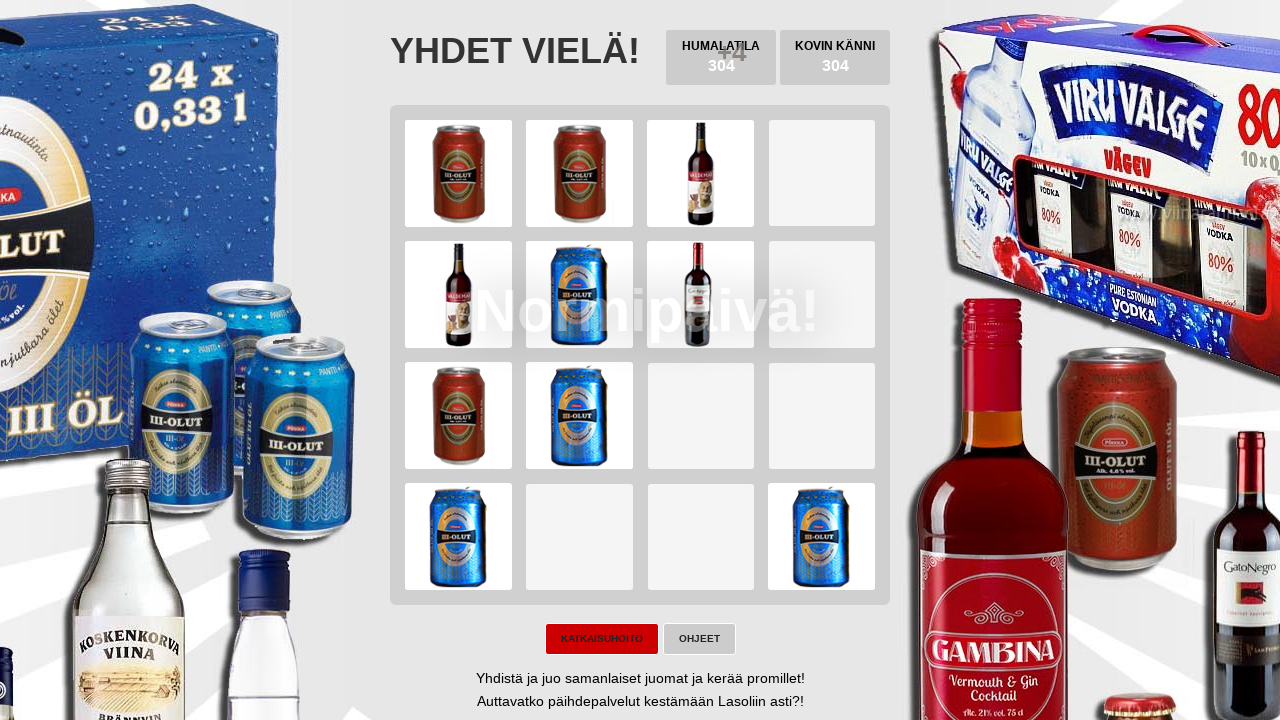

Pressed ArrowDown key on body
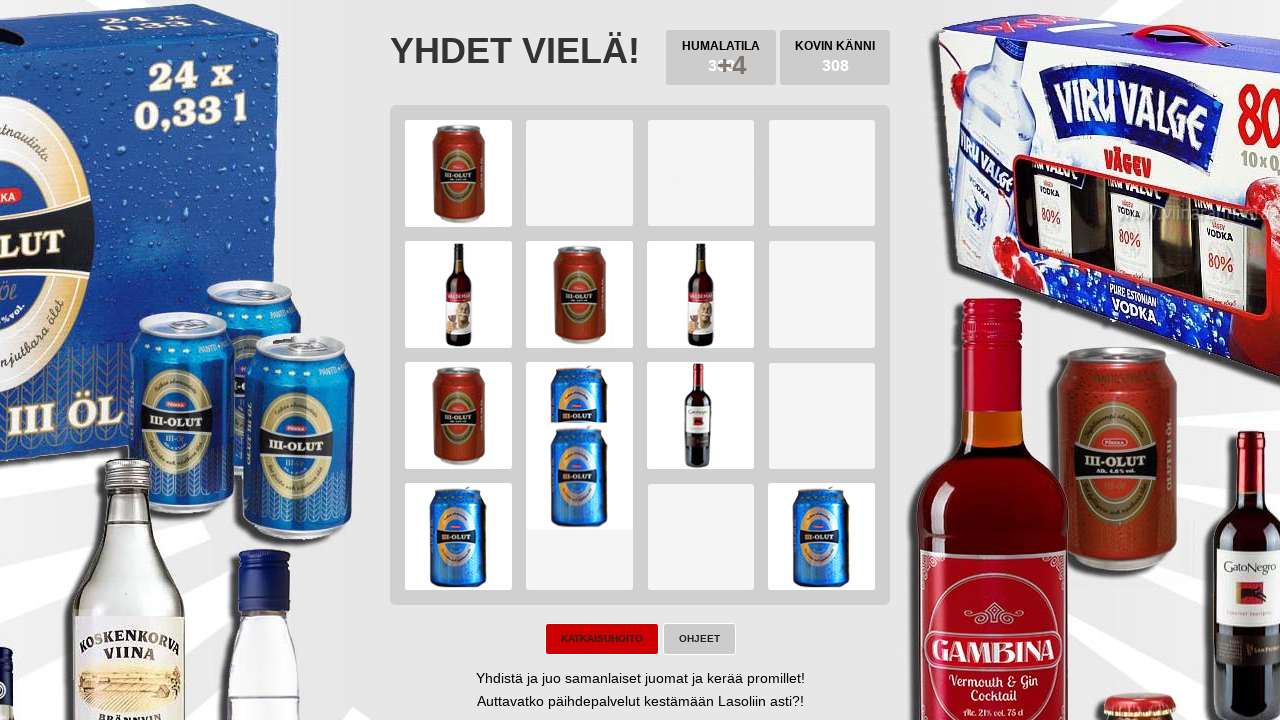

Pressed ArrowRight key on body
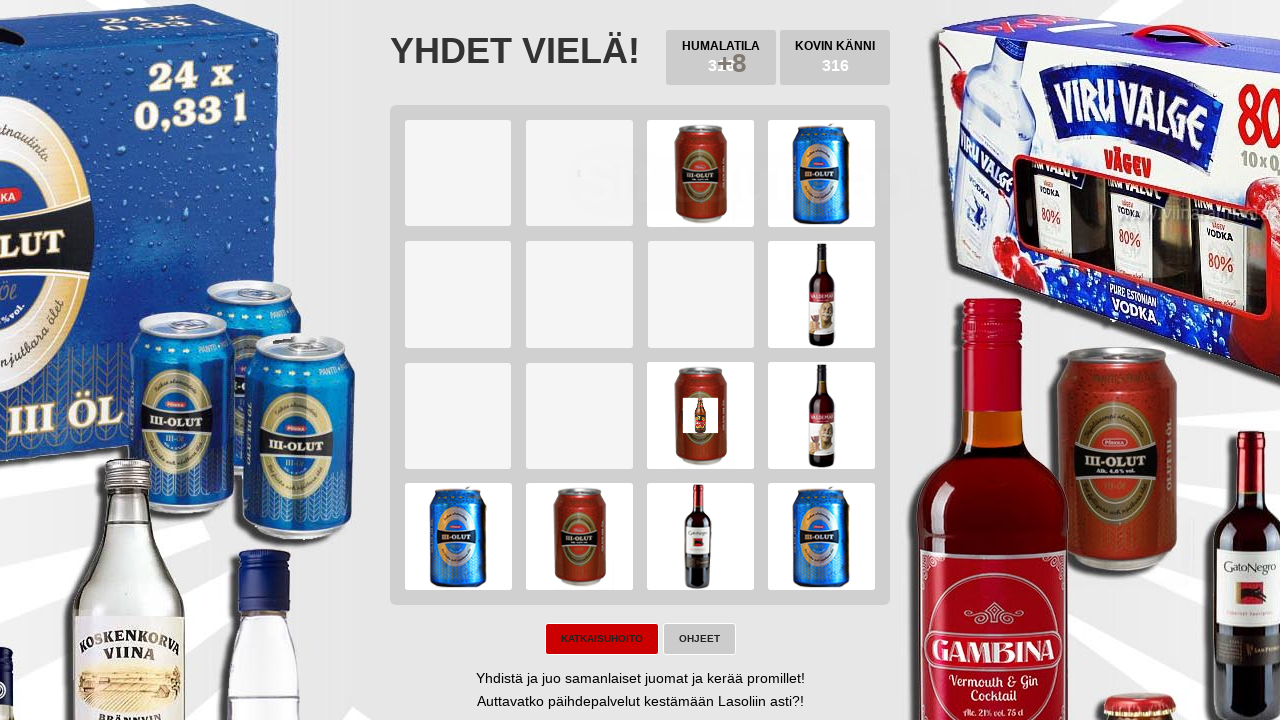

Pressed ArrowUp key on body
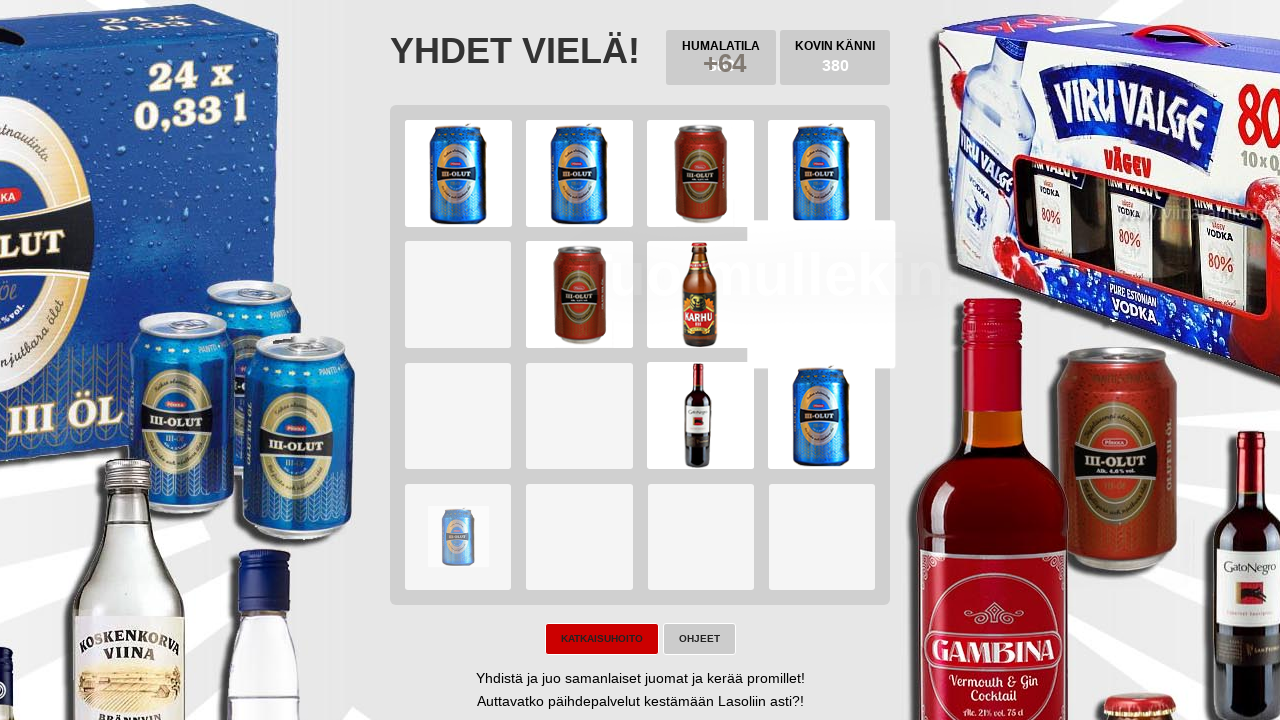

Checked for game over (try again button)
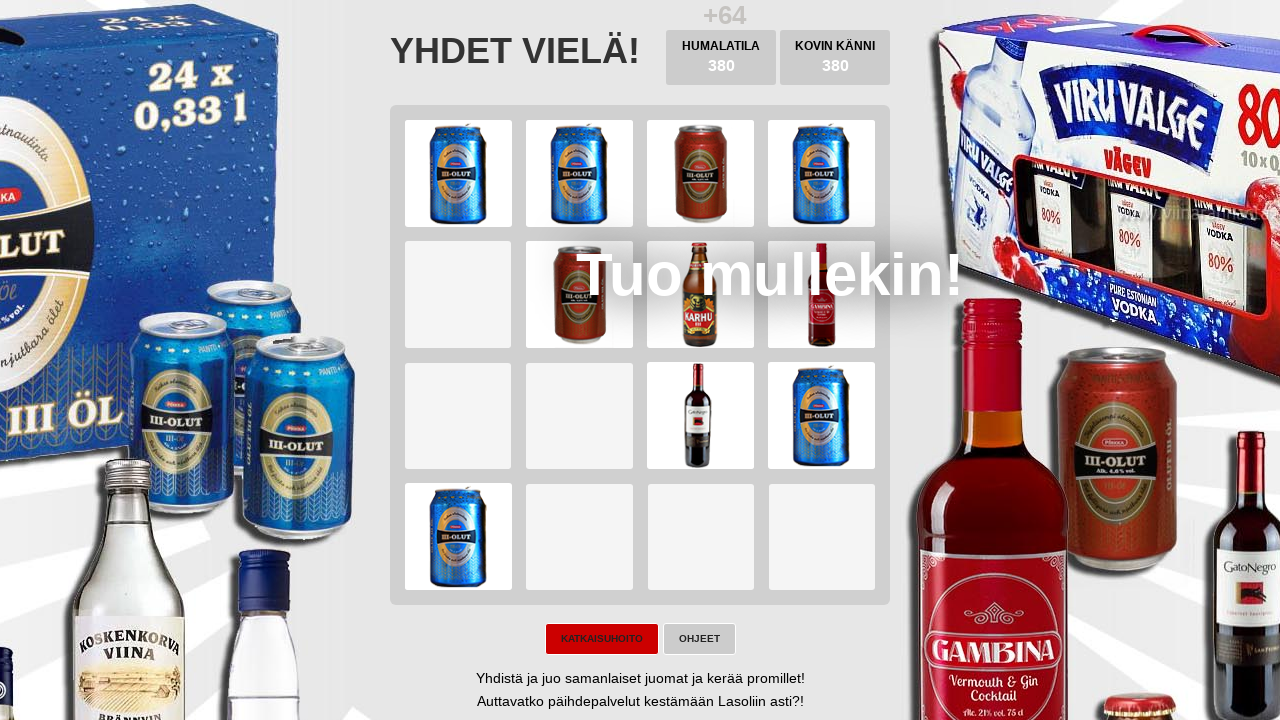

Checked for game won condition
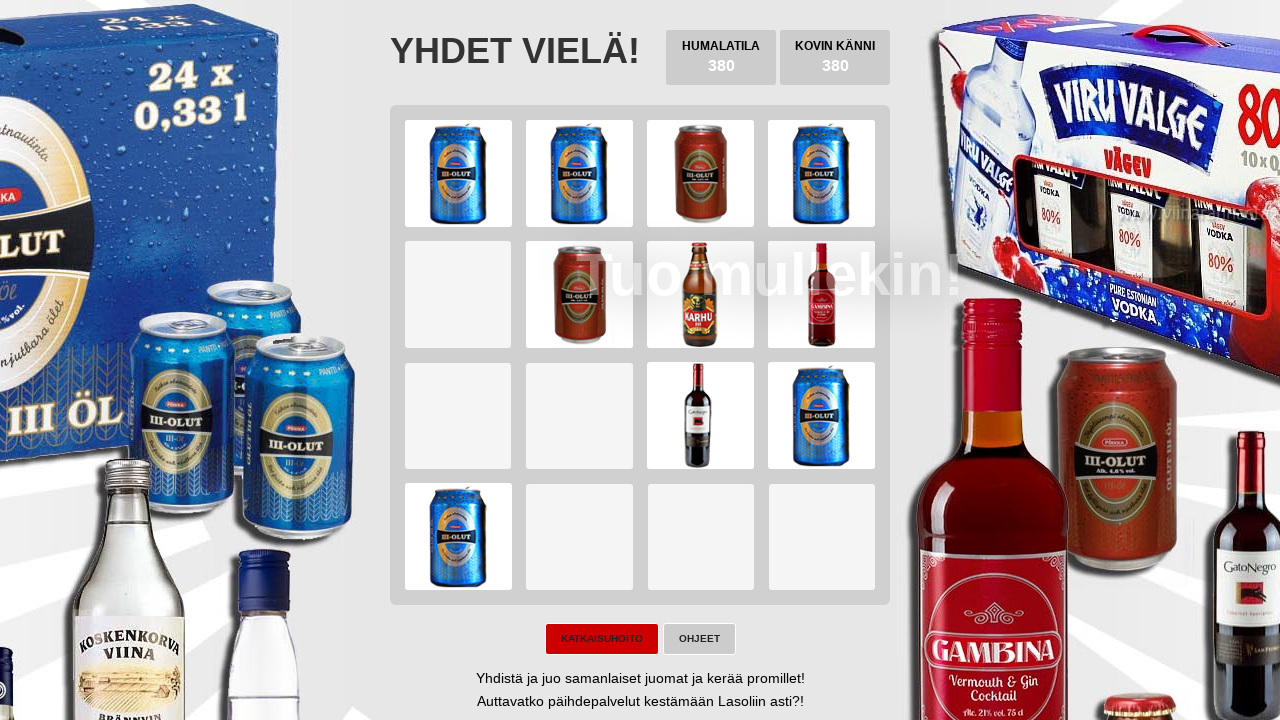

Pressed ArrowLeft key on body
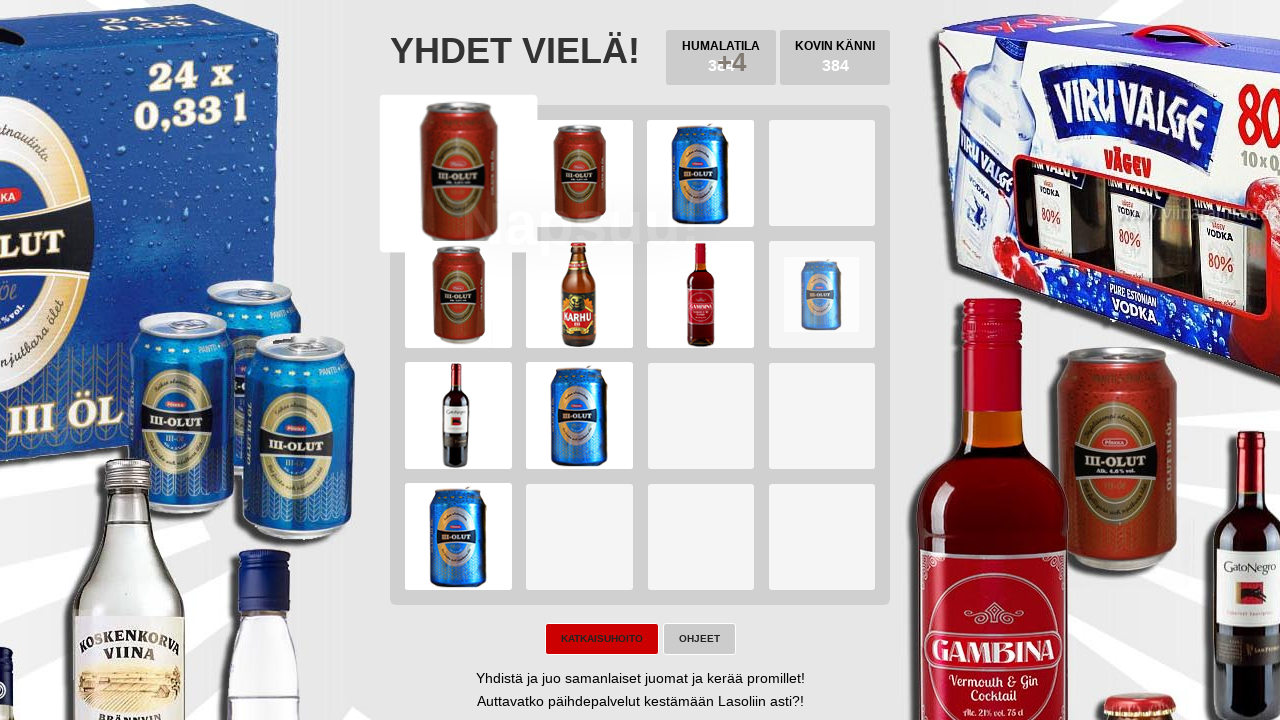

Pressed ArrowDown key on body
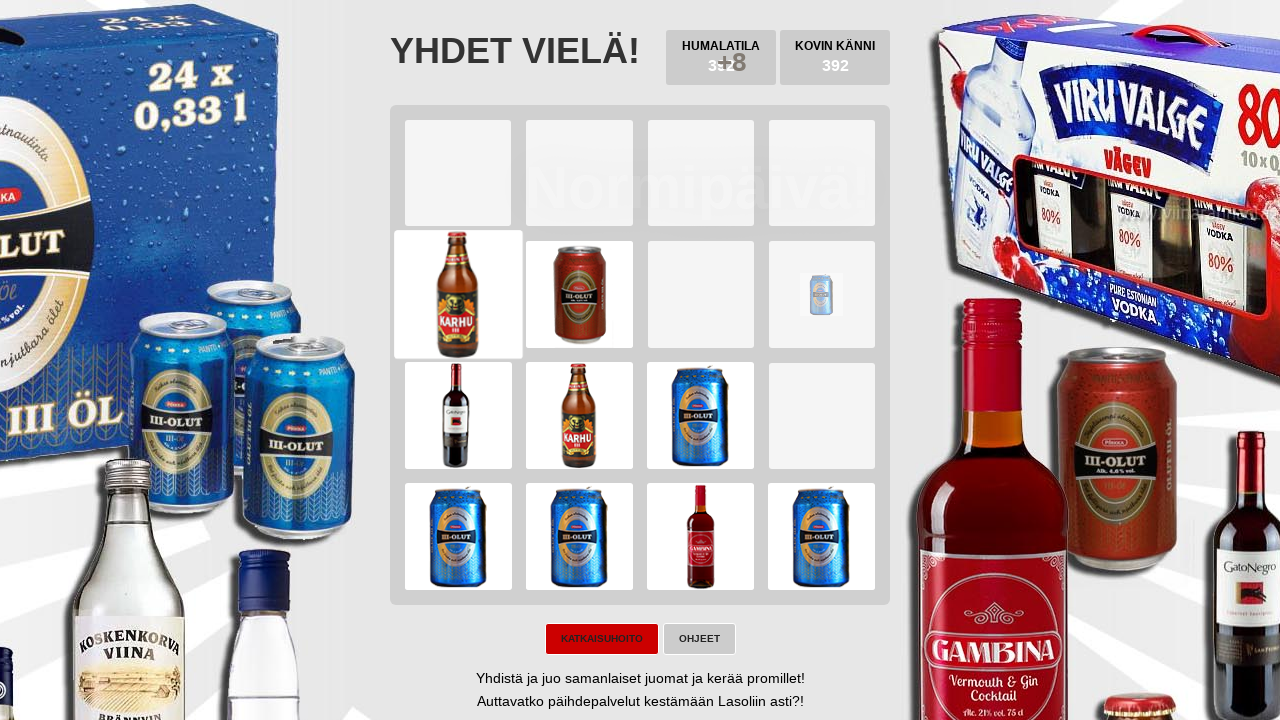

Pressed ArrowRight key on body
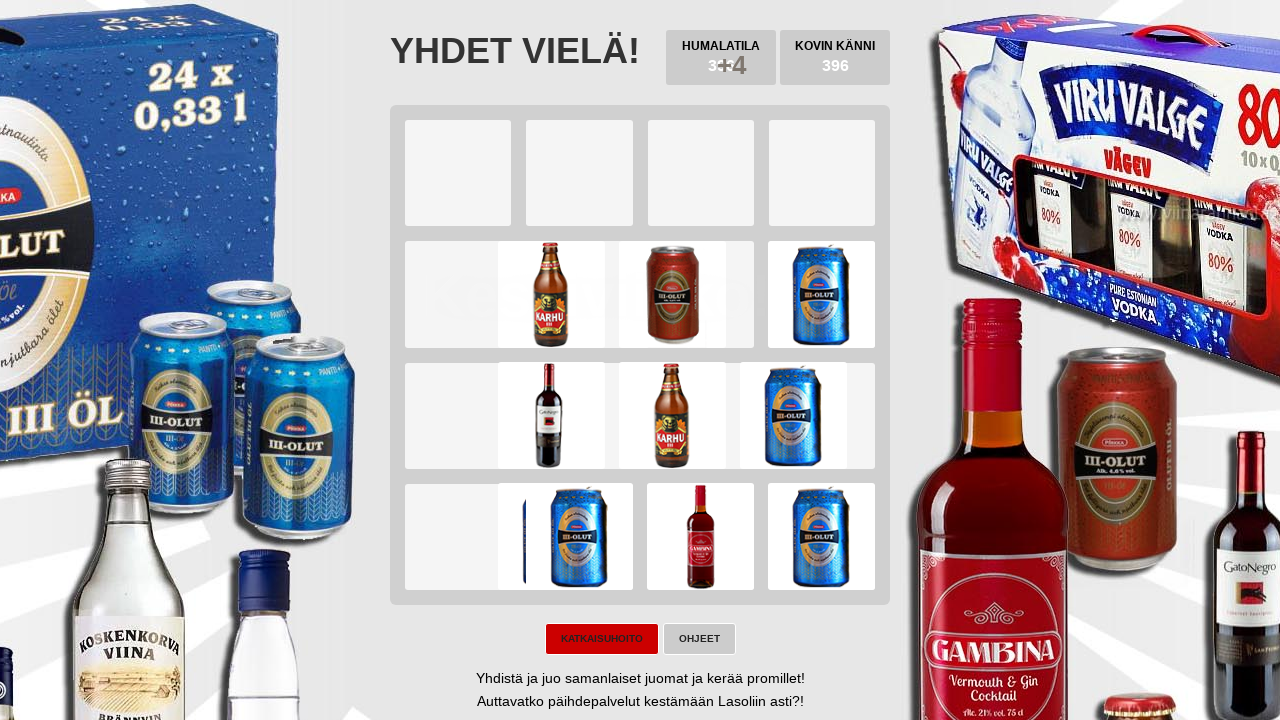

Pressed ArrowUp key on body
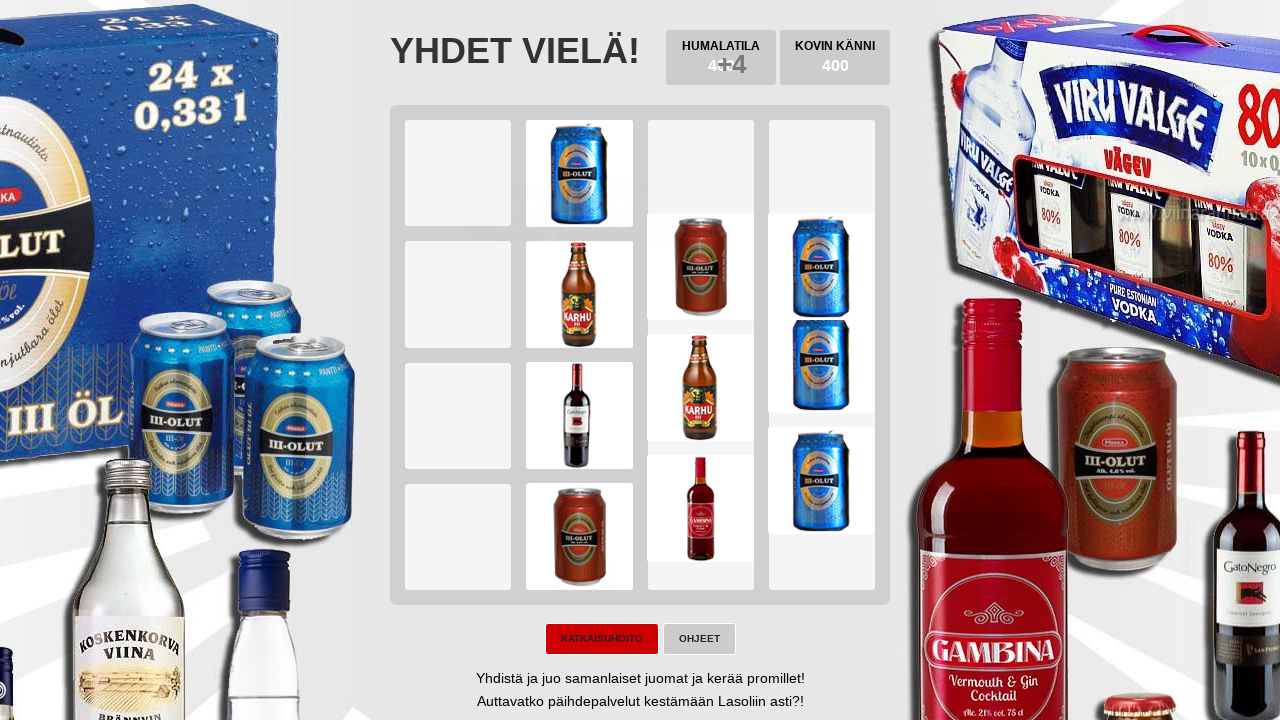

Checked for game over (try again button)
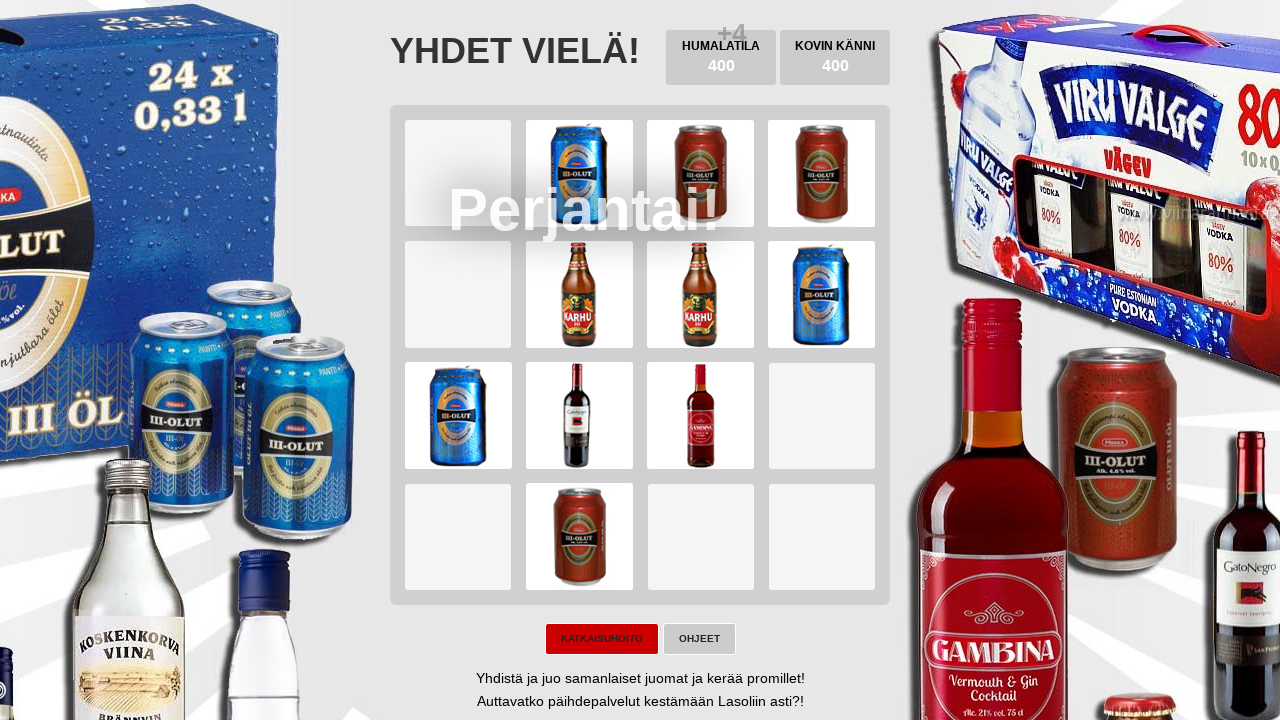

Checked for game won condition
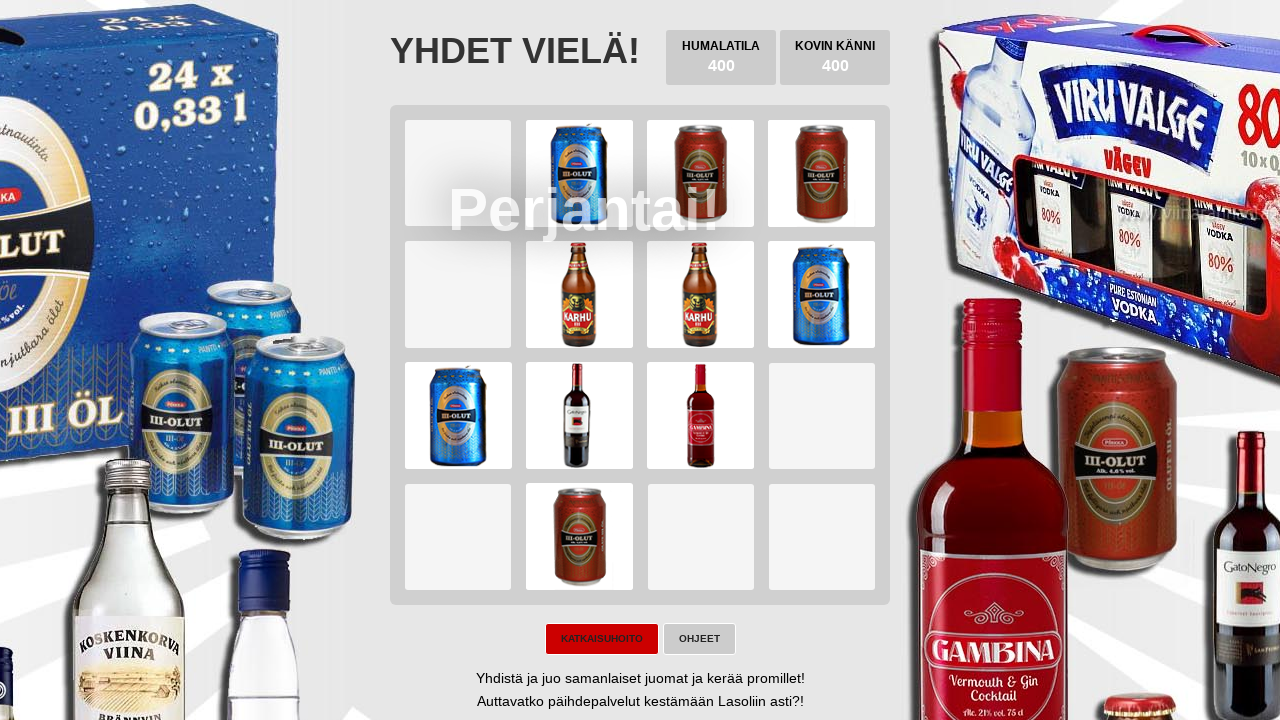

Pressed ArrowLeft key on body
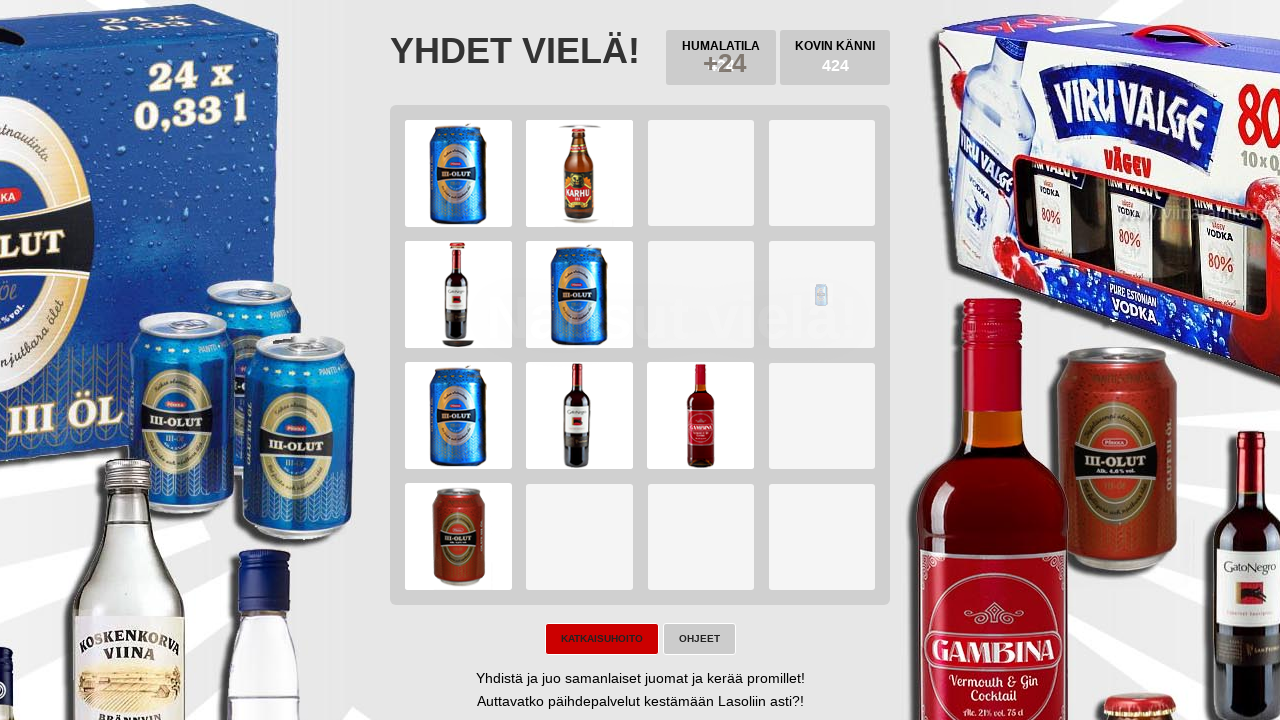

Pressed ArrowDown key on body
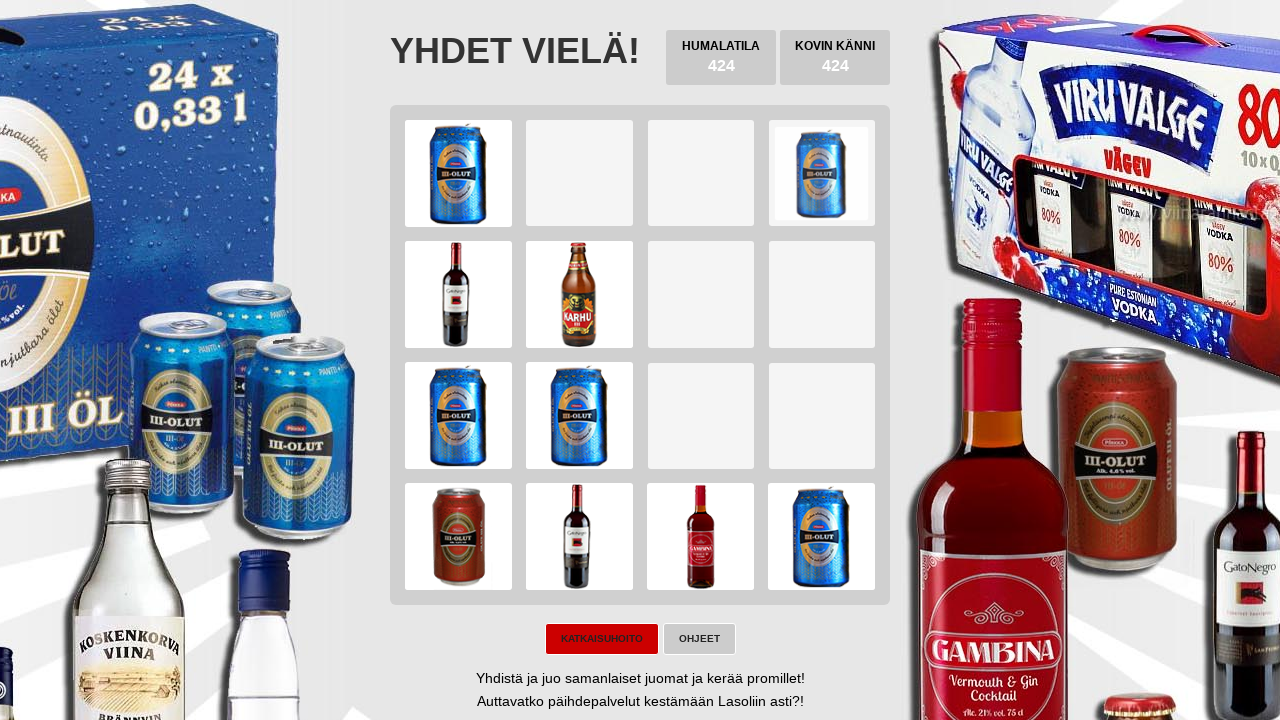

Pressed ArrowRight key on body
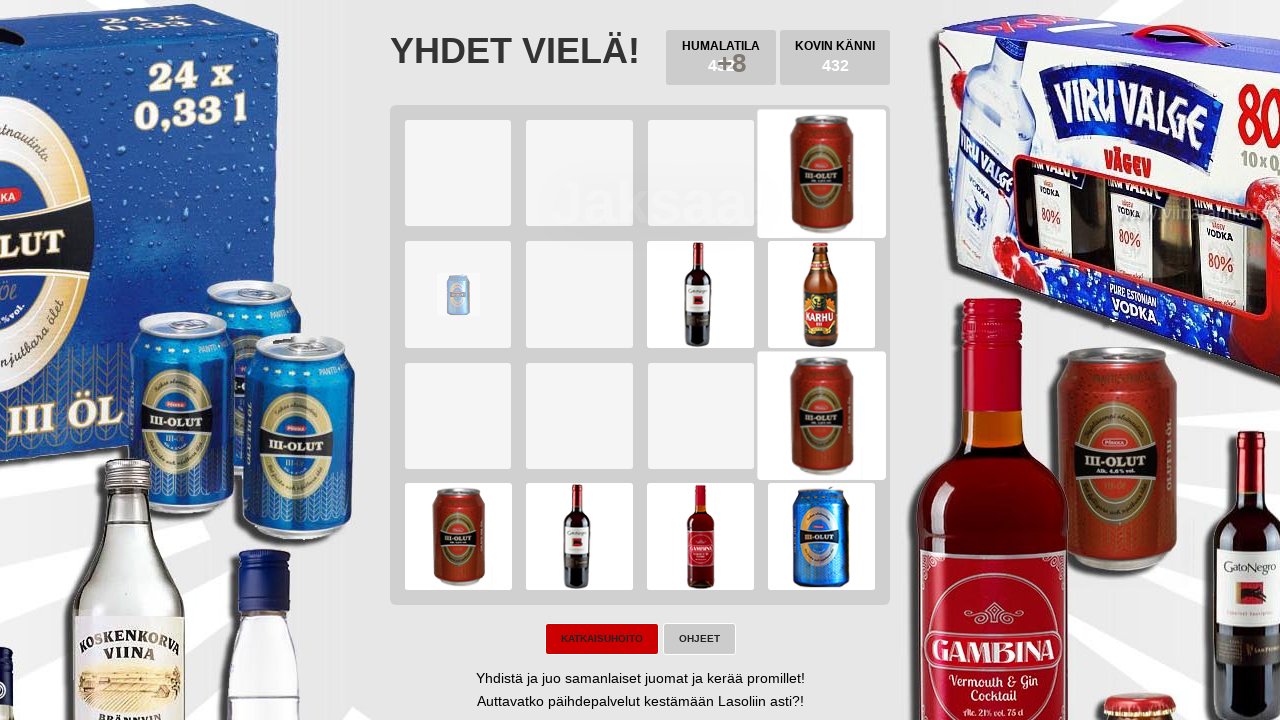

Pressed ArrowUp key on body
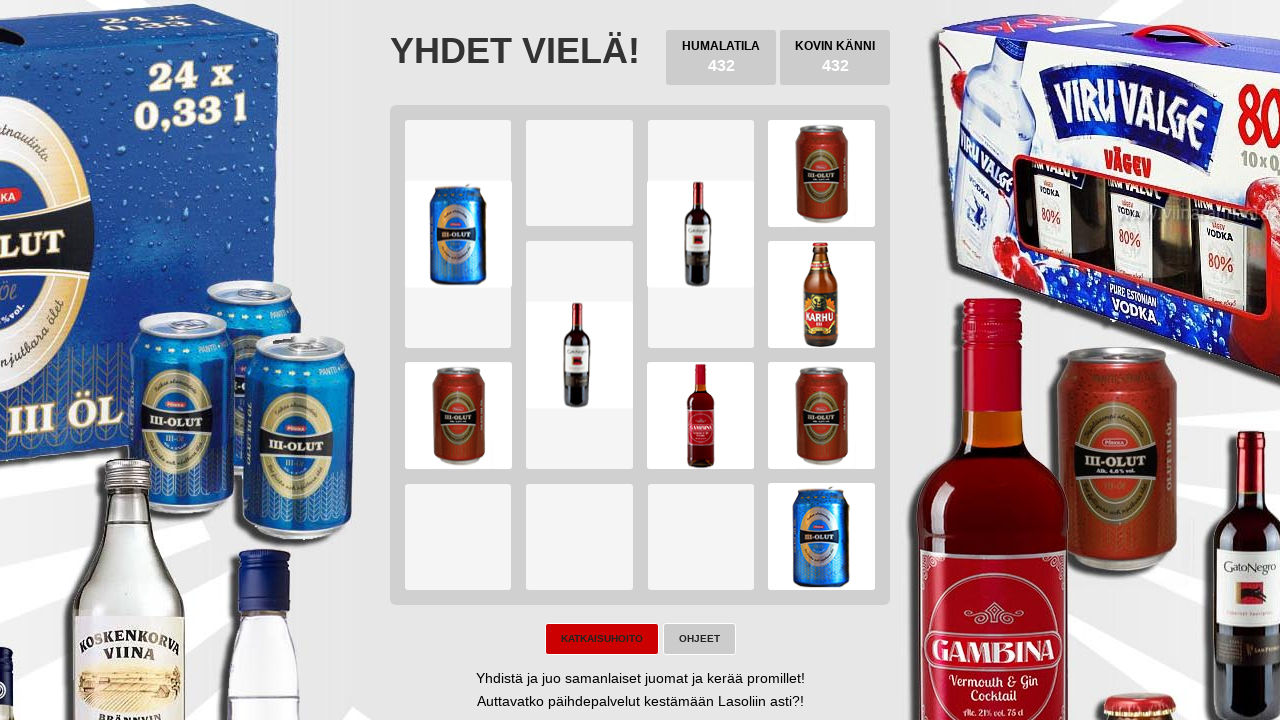

Checked for game over (try again button)
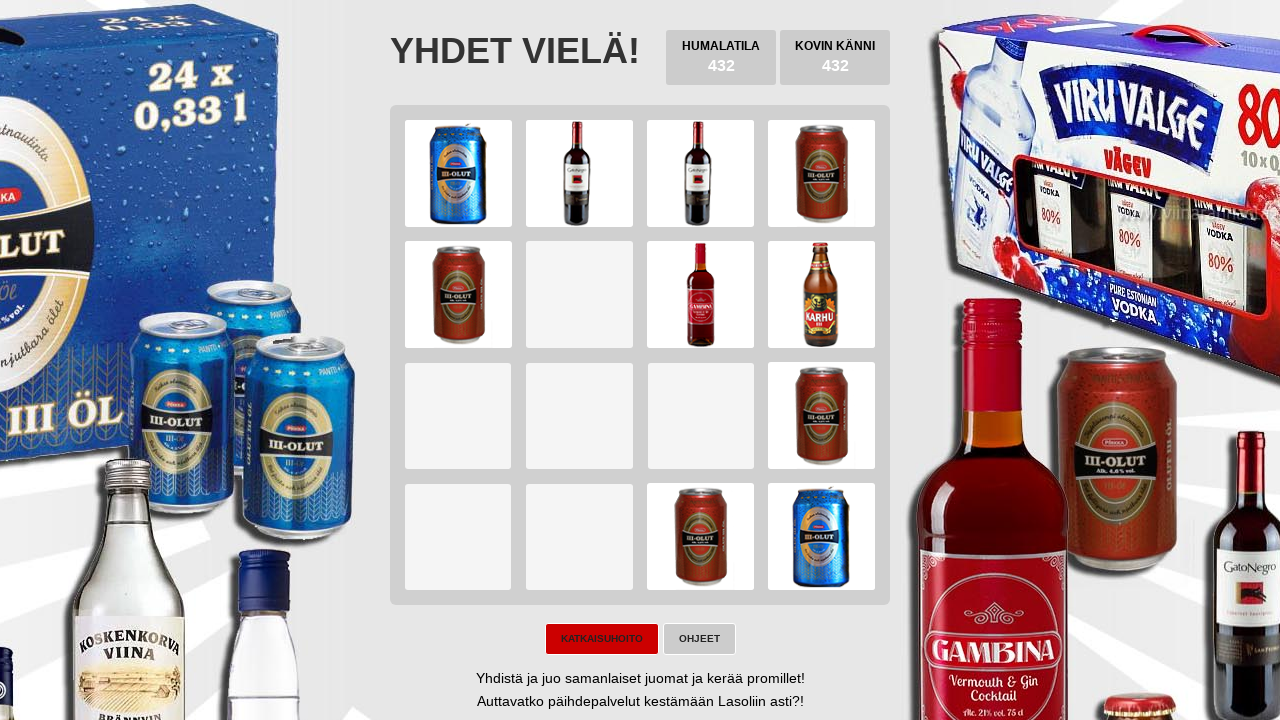

Checked for game won condition
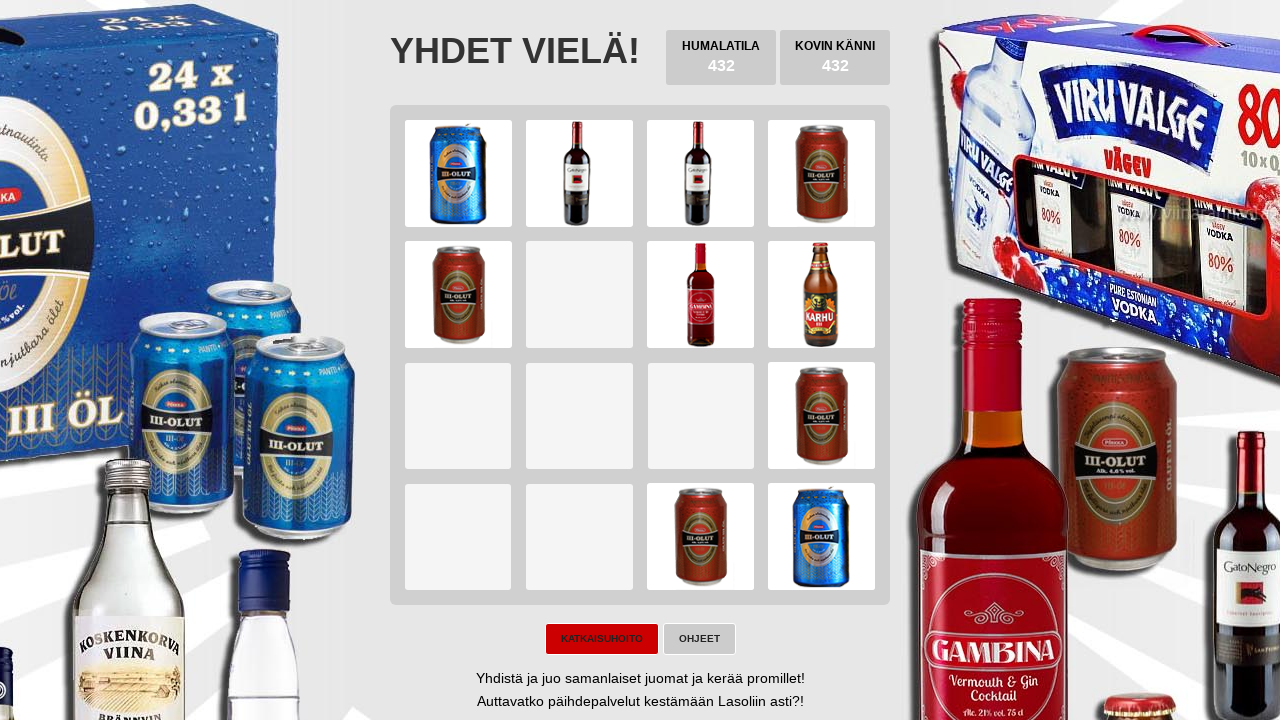

Pressed ArrowLeft key on body
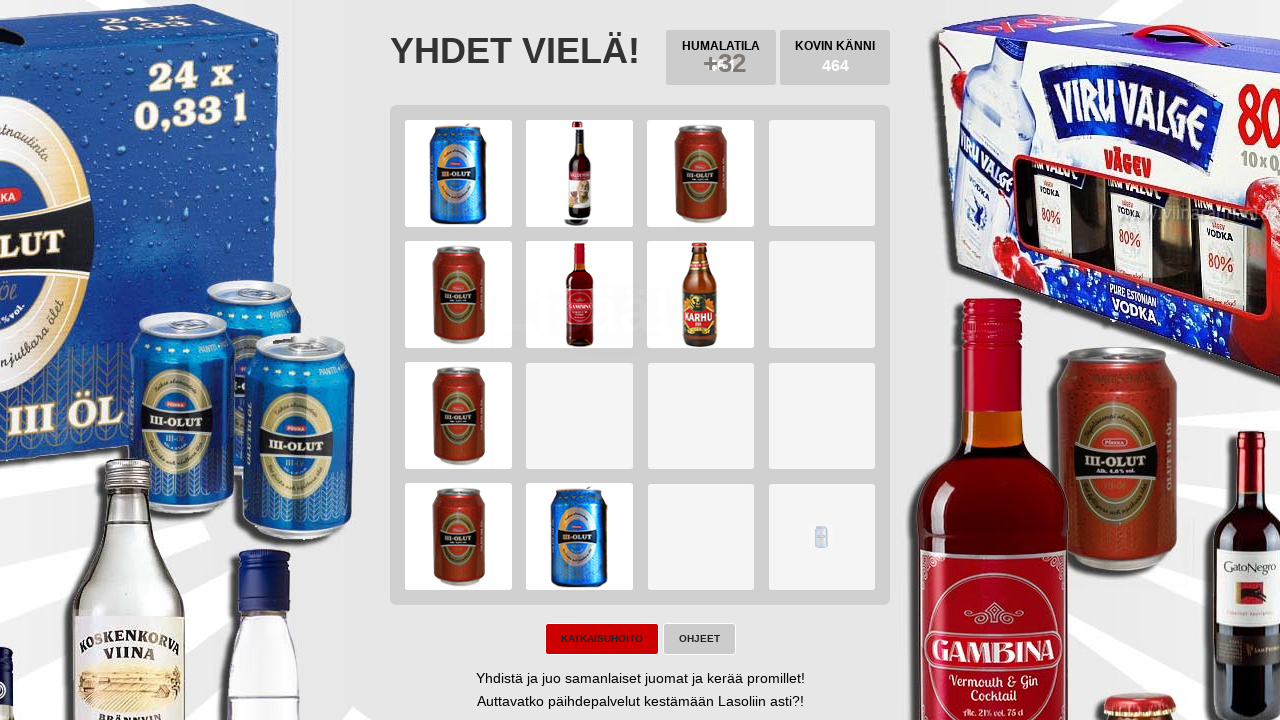

Pressed ArrowDown key on body
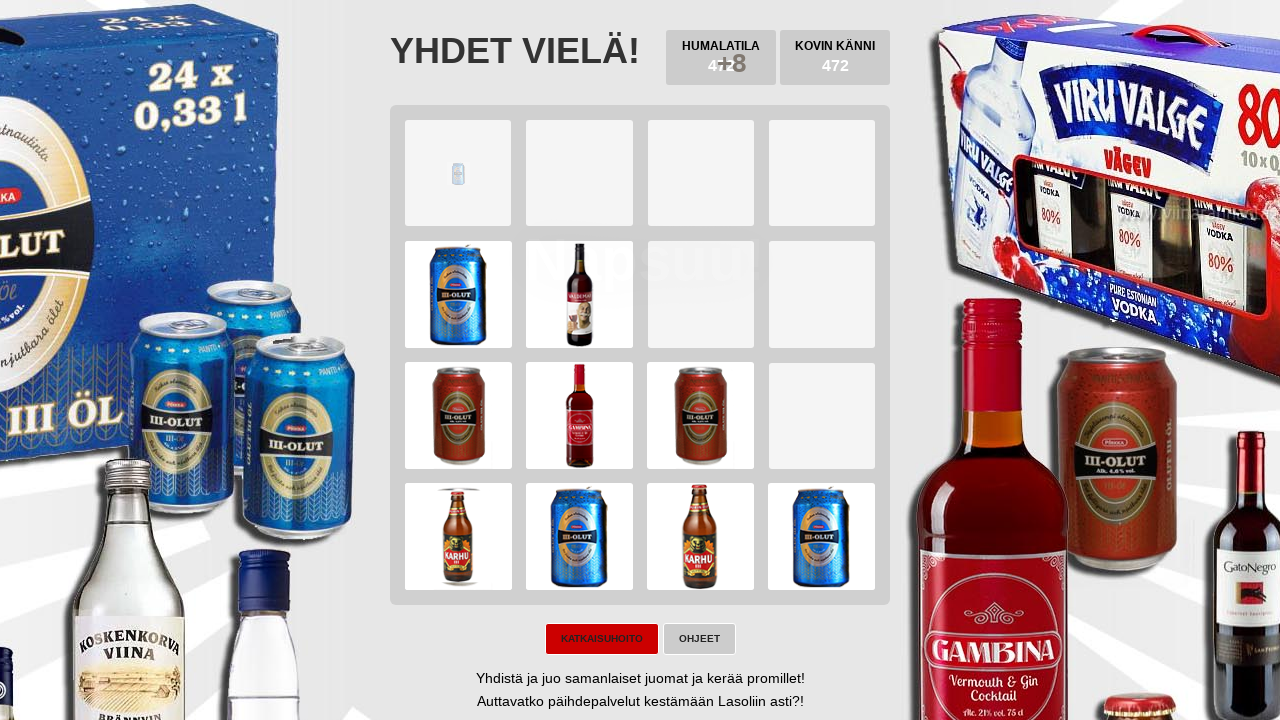

Pressed ArrowRight key on body
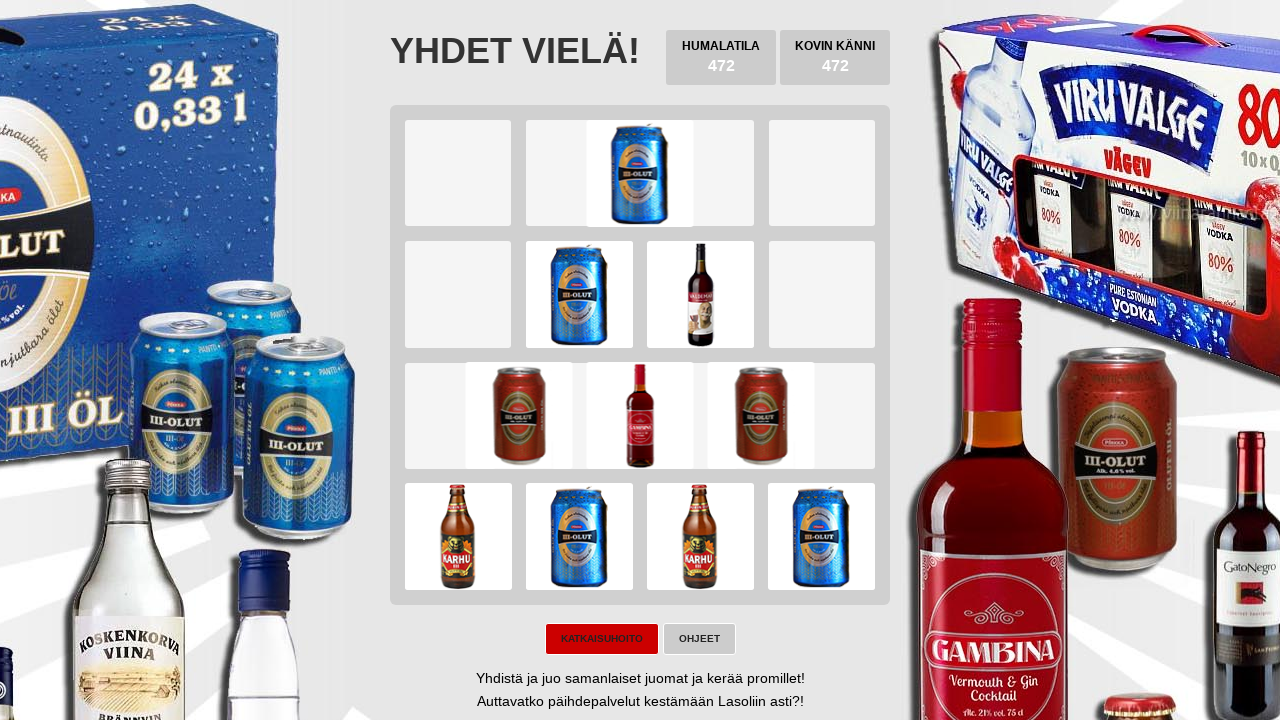

Pressed ArrowUp key on body
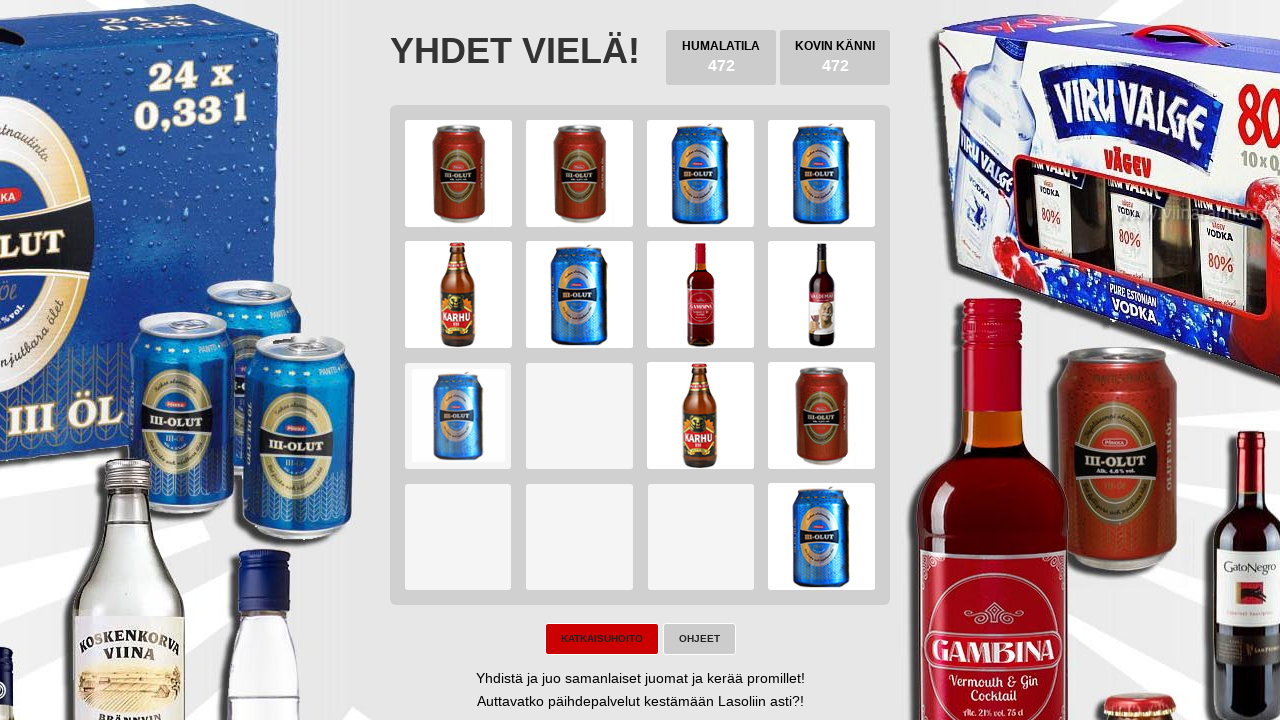

Checked for game over (try again button)
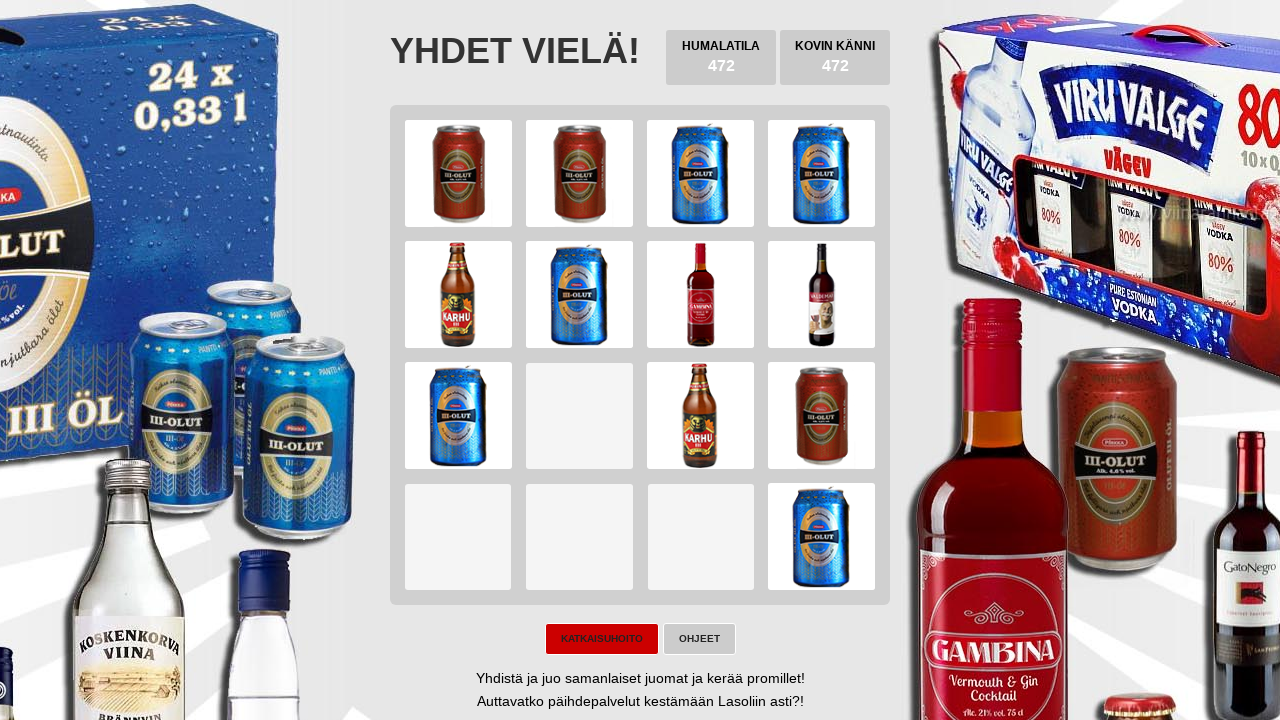

Checked for game won condition
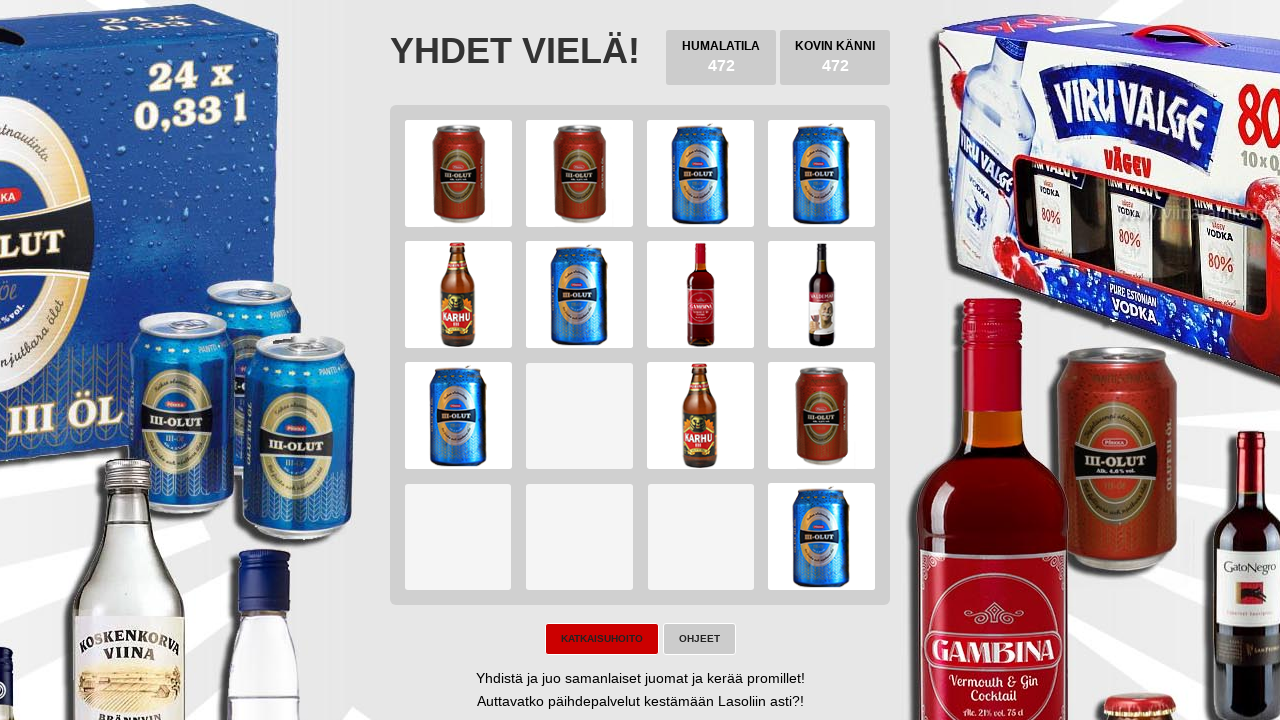

Pressed ArrowLeft key on body
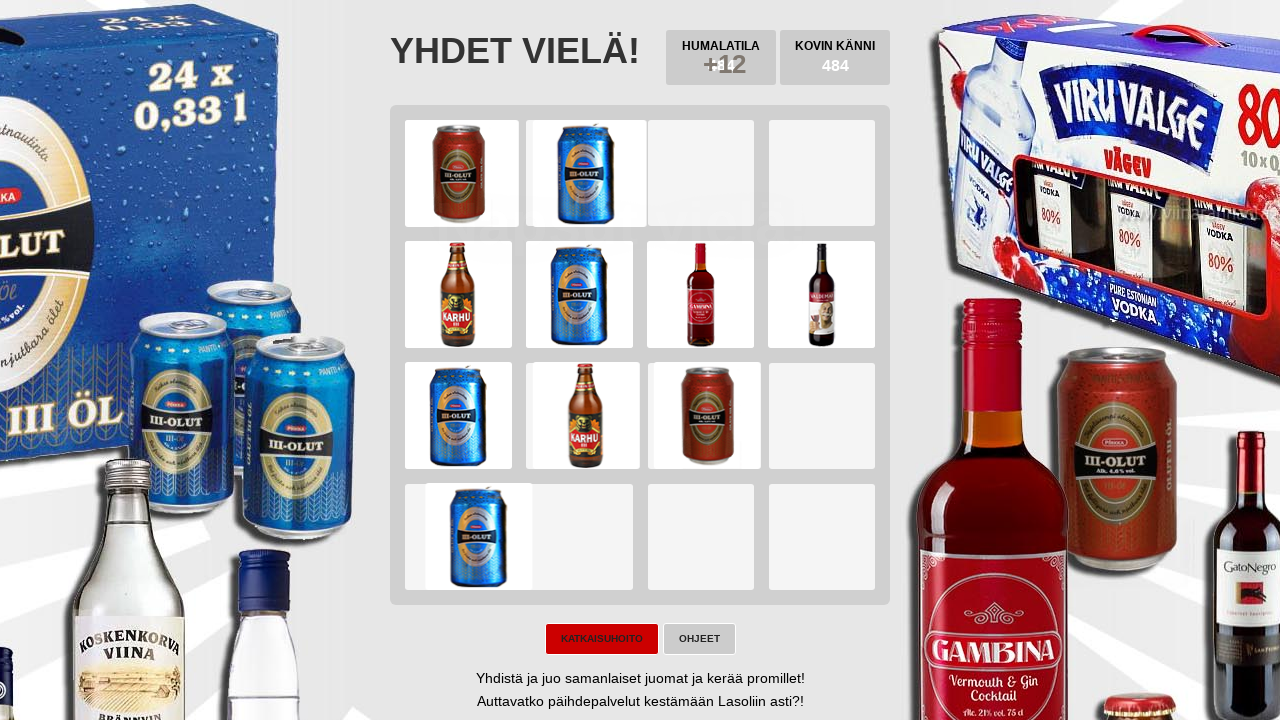

Pressed ArrowDown key on body
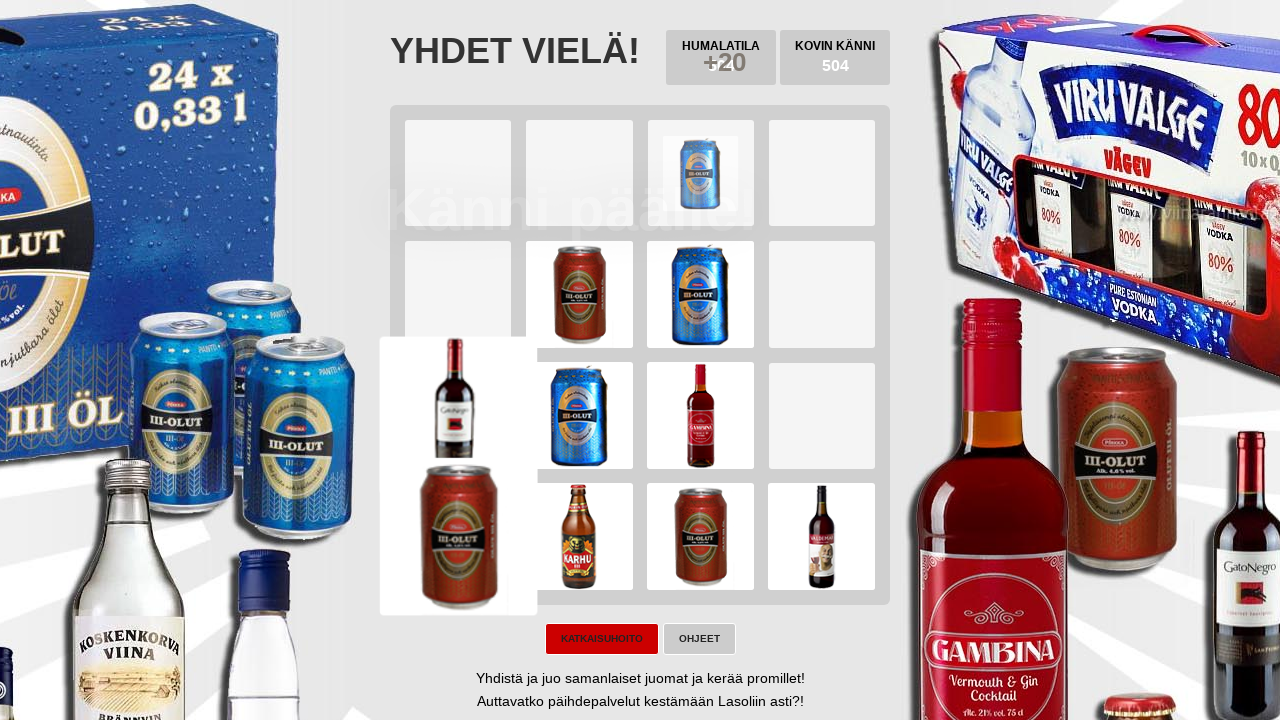

Pressed ArrowRight key on body
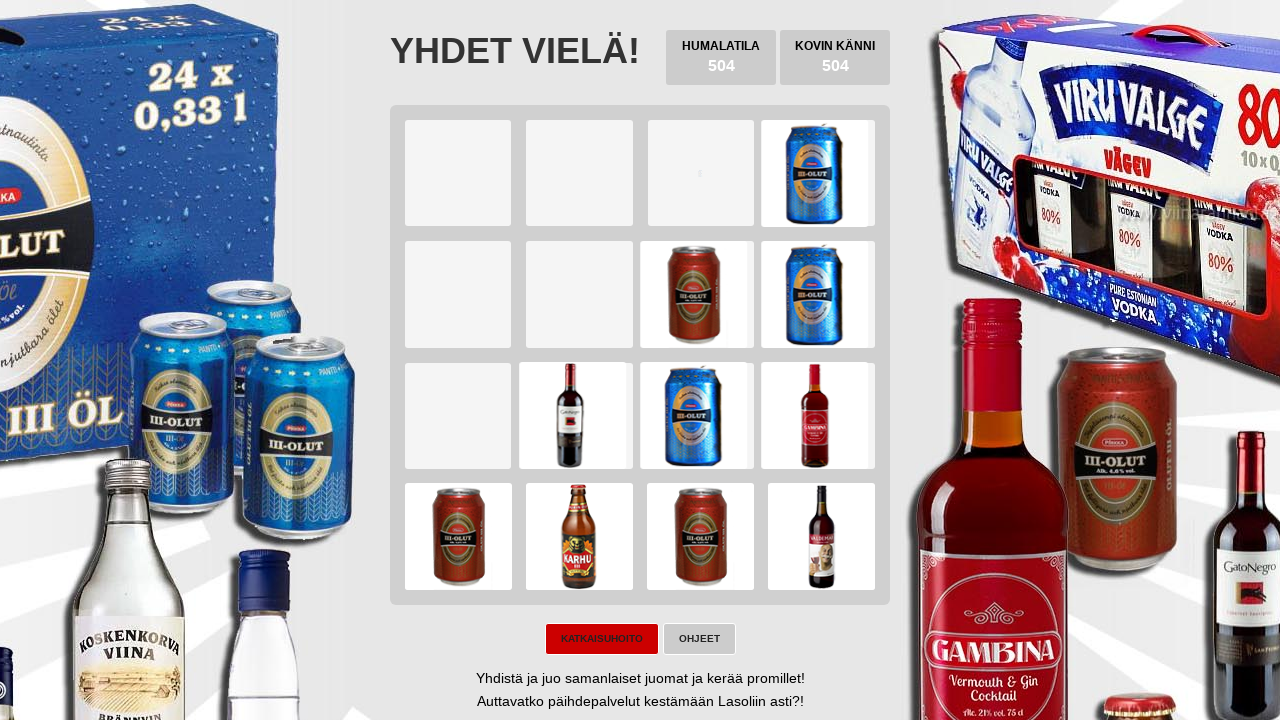

Pressed ArrowUp key on body
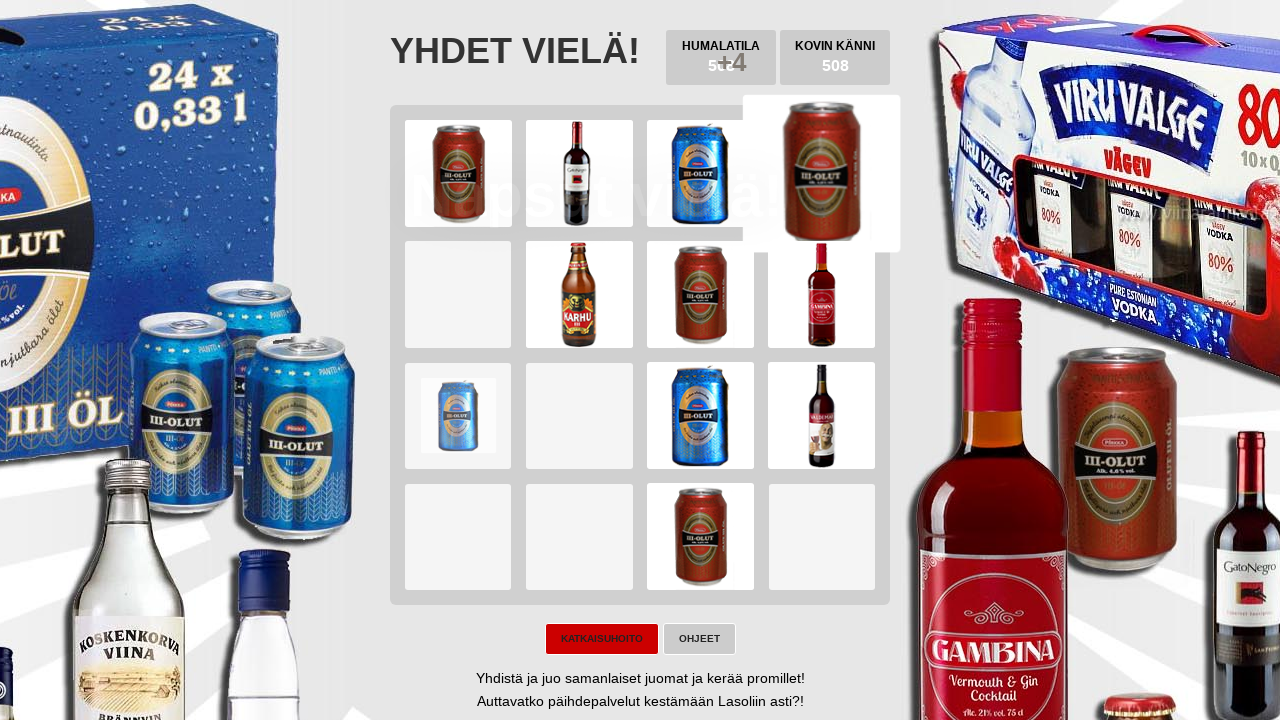

Checked for game over (try again button)
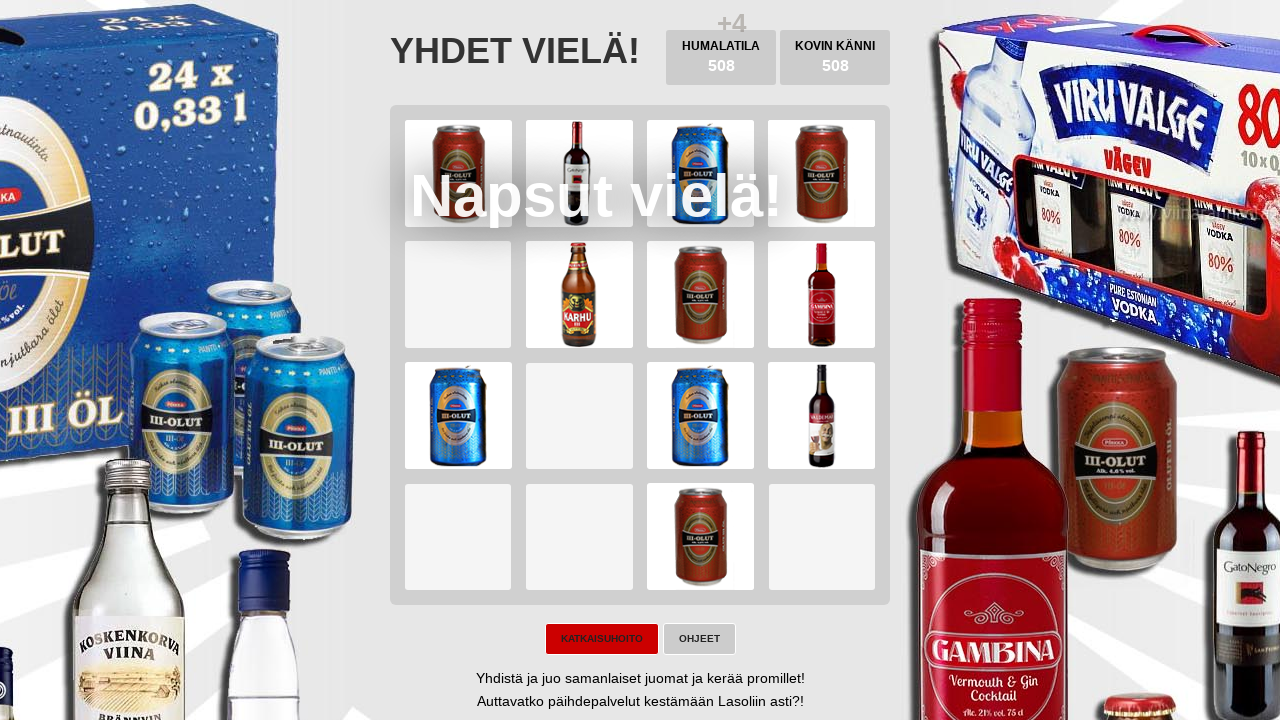

Checked for game won condition
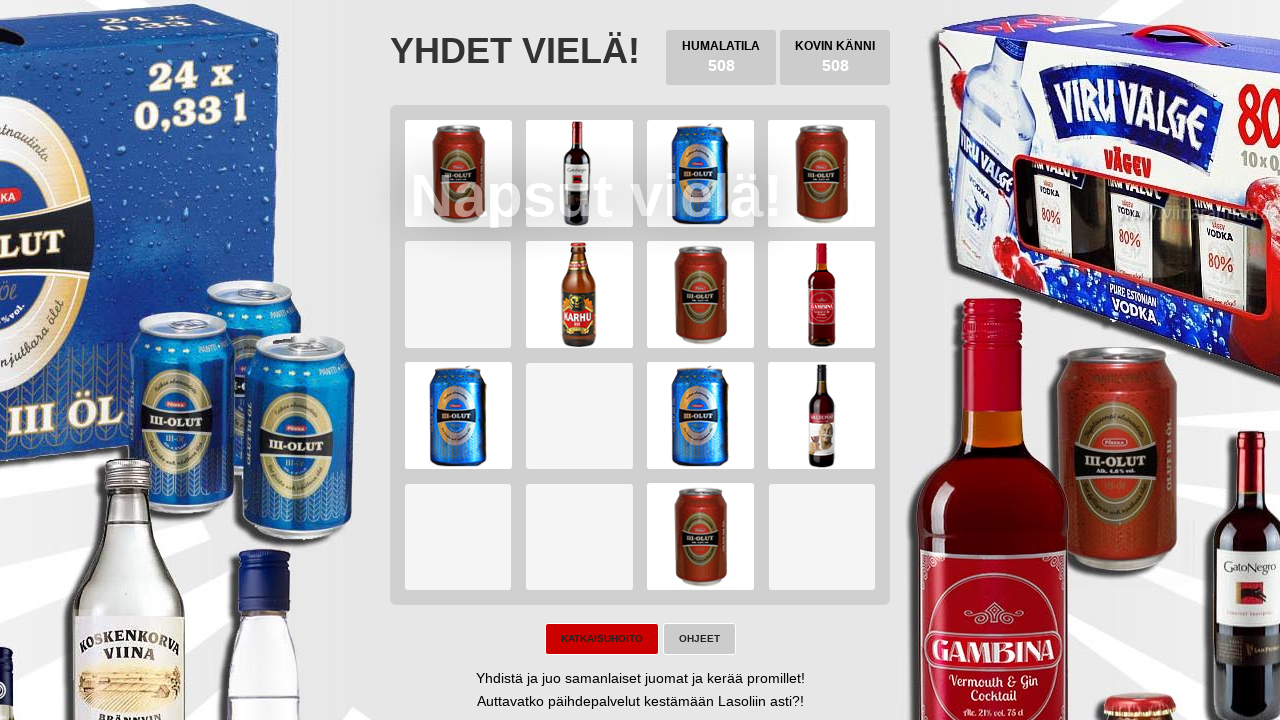

Pressed ArrowLeft key on body
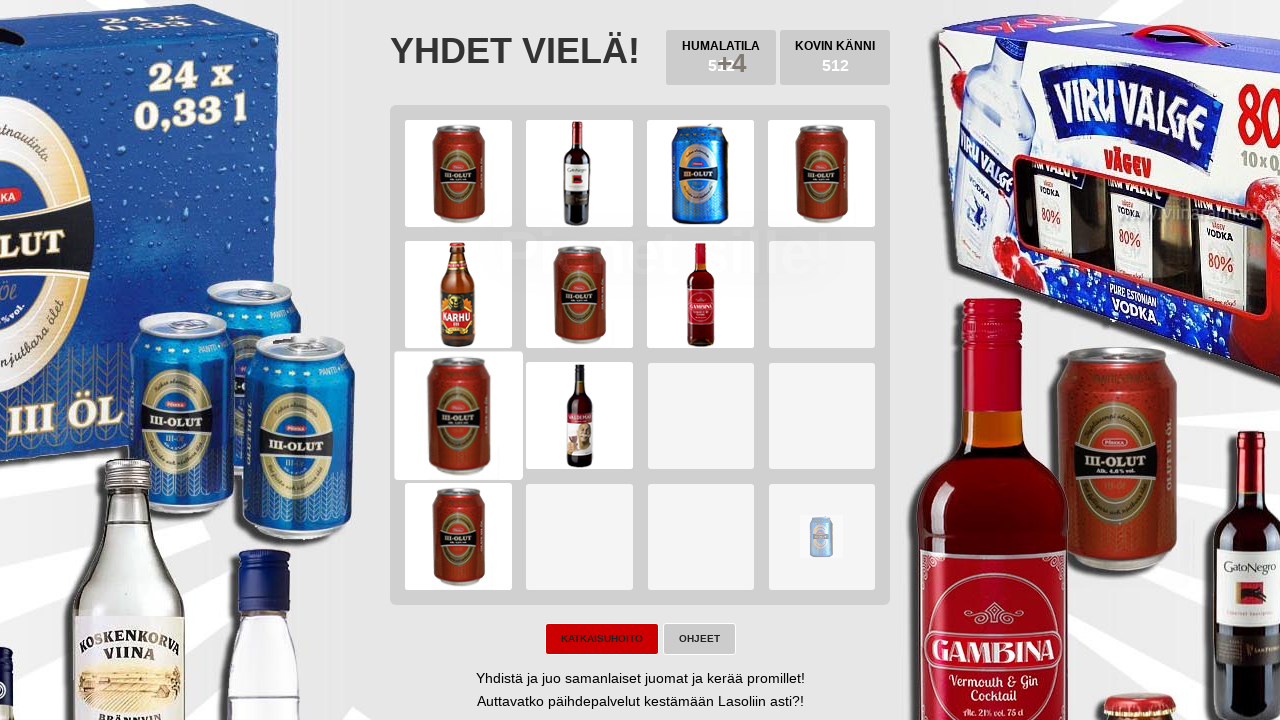

Pressed ArrowDown key on body
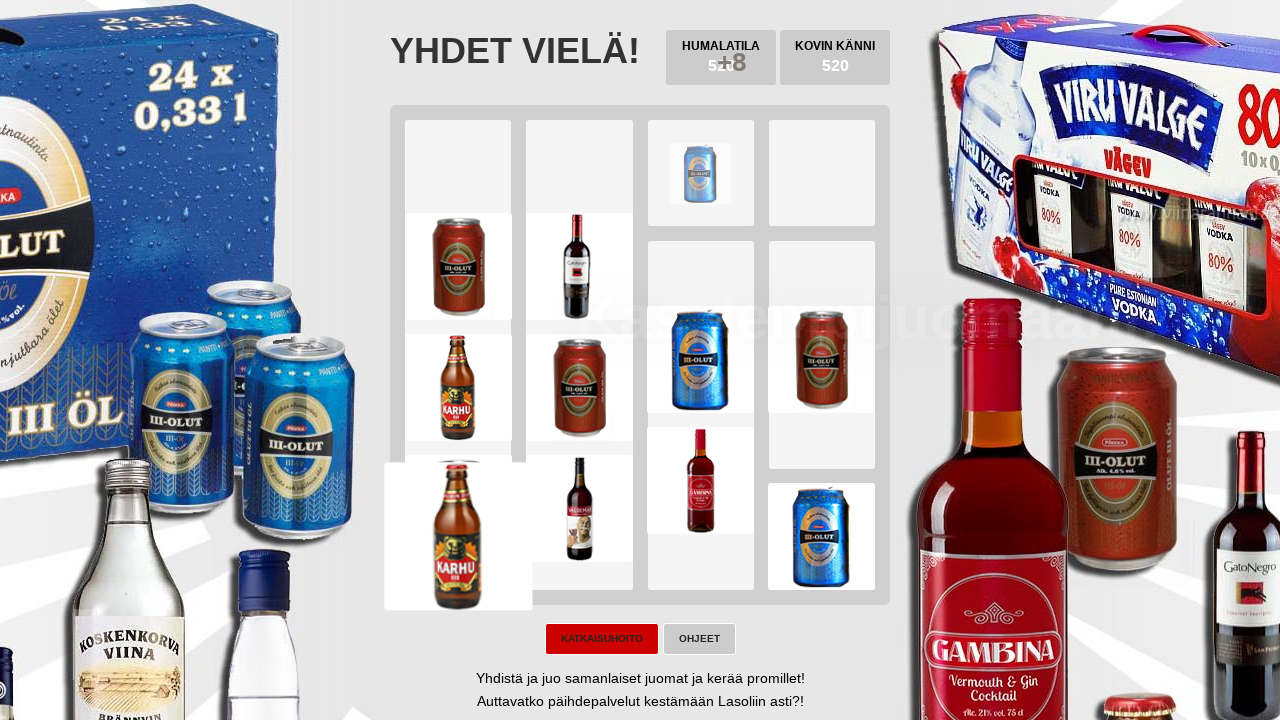

Pressed ArrowRight key on body
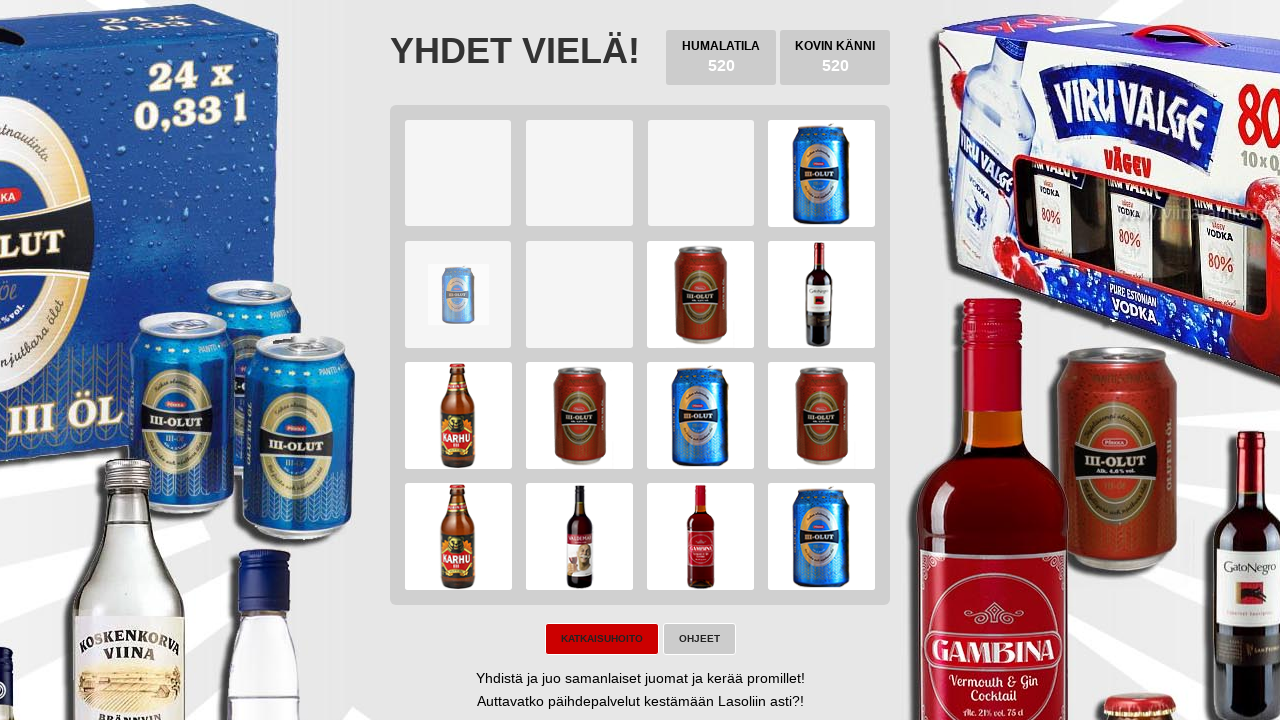

Pressed ArrowUp key on body
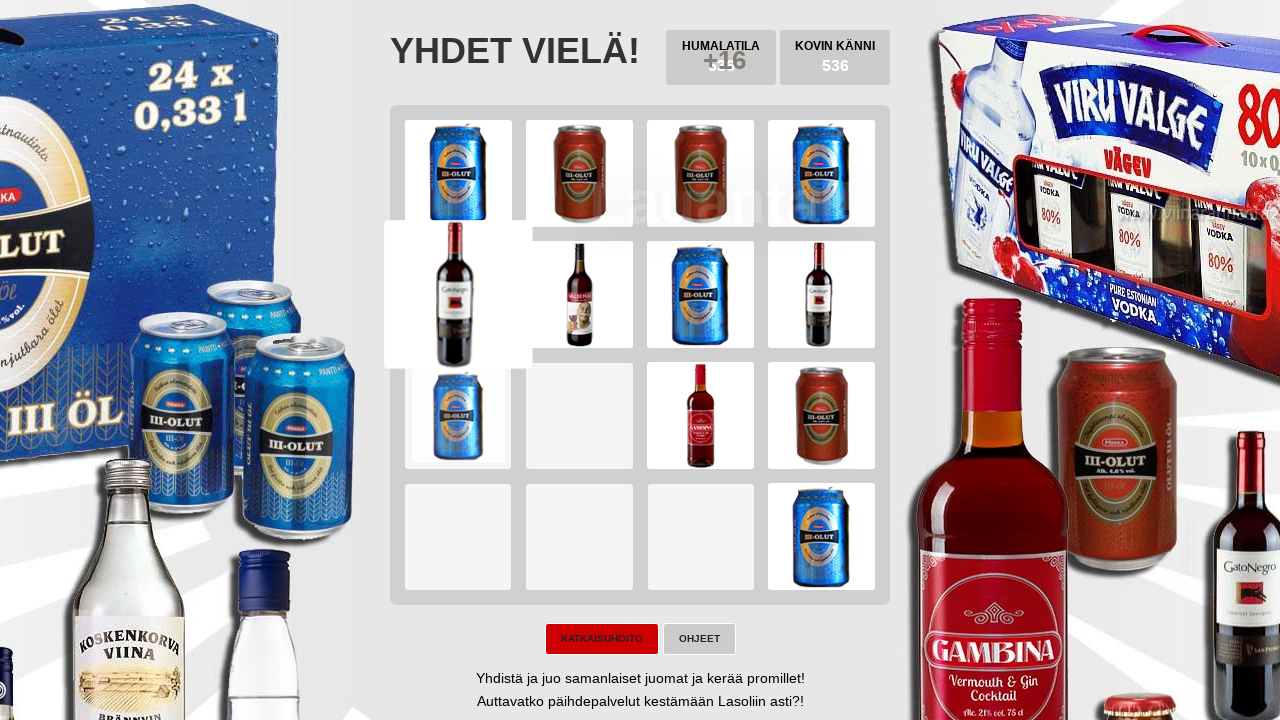

Checked for game over (try again button)
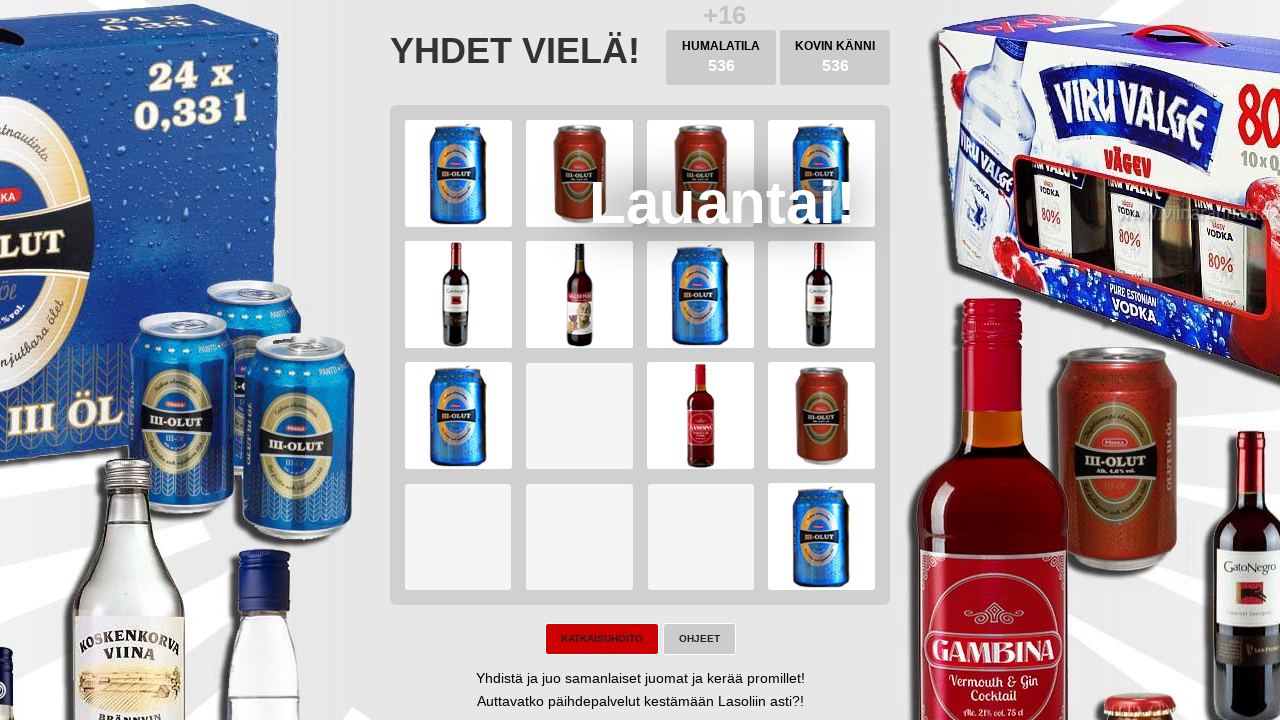

Checked for game won condition
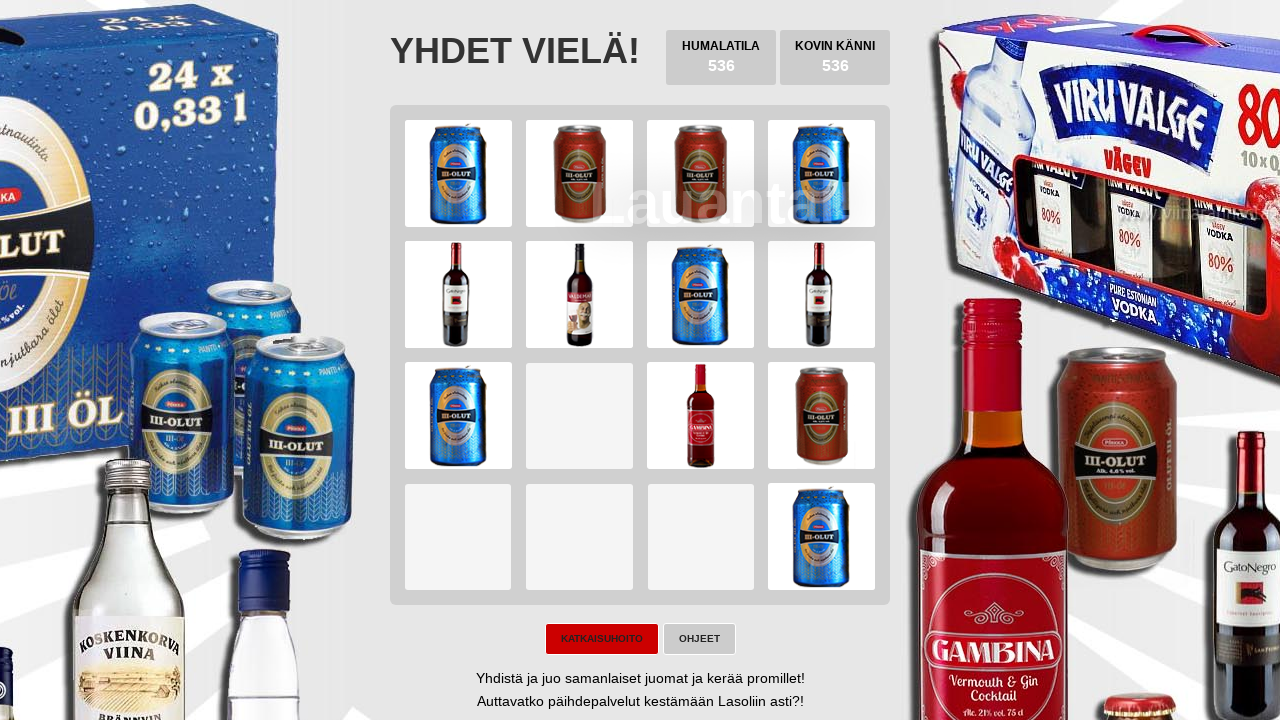

Pressed ArrowLeft key on body
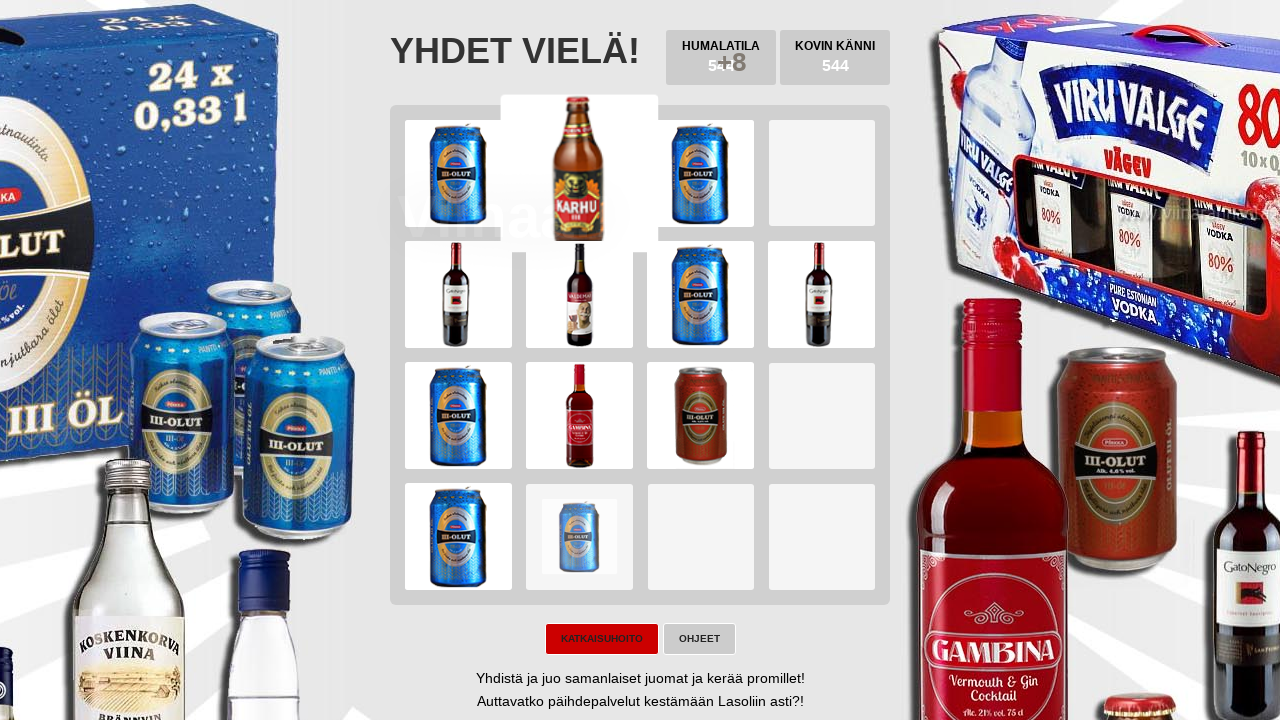

Pressed ArrowDown key on body
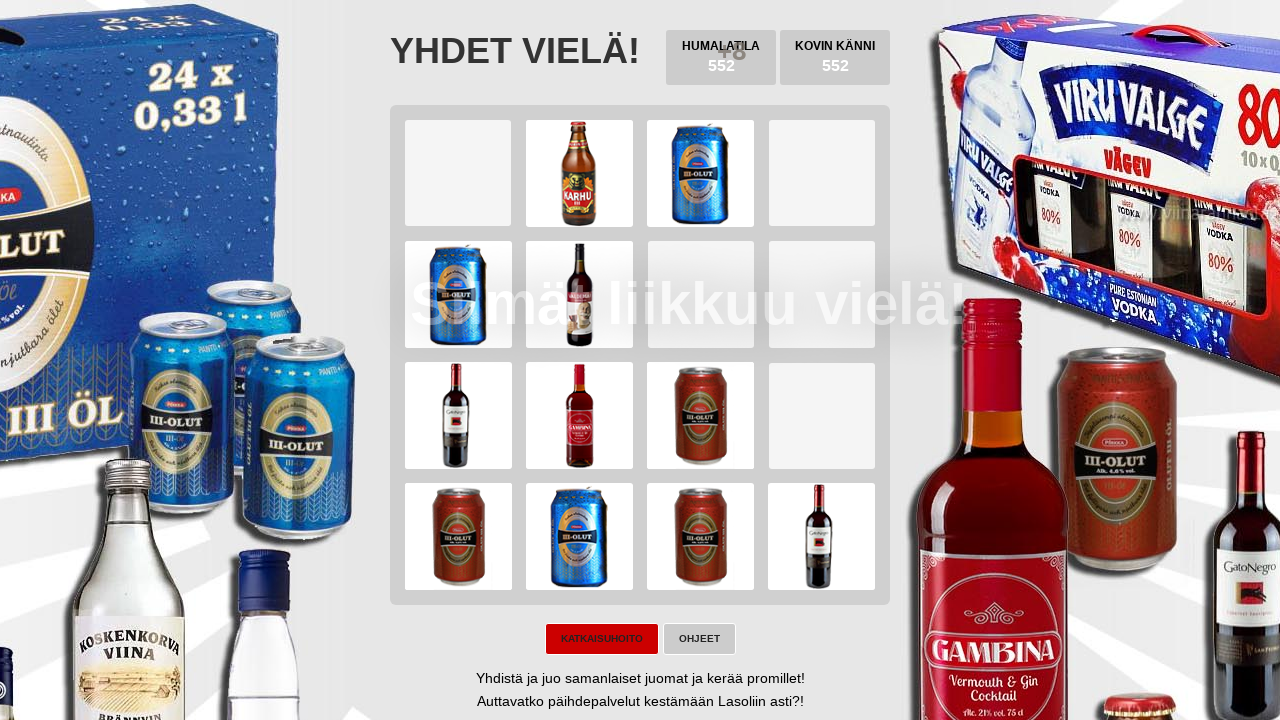

Pressed ArrowRight key on body
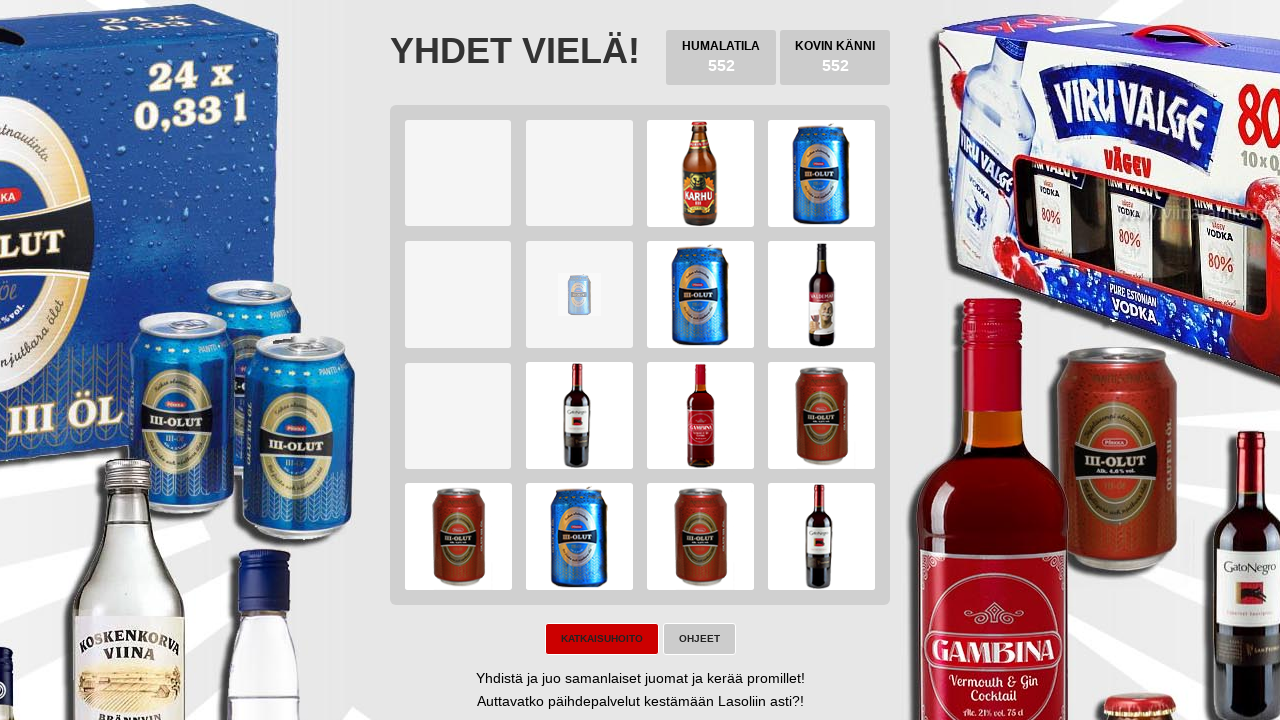

Pressed ArrowUp key on body
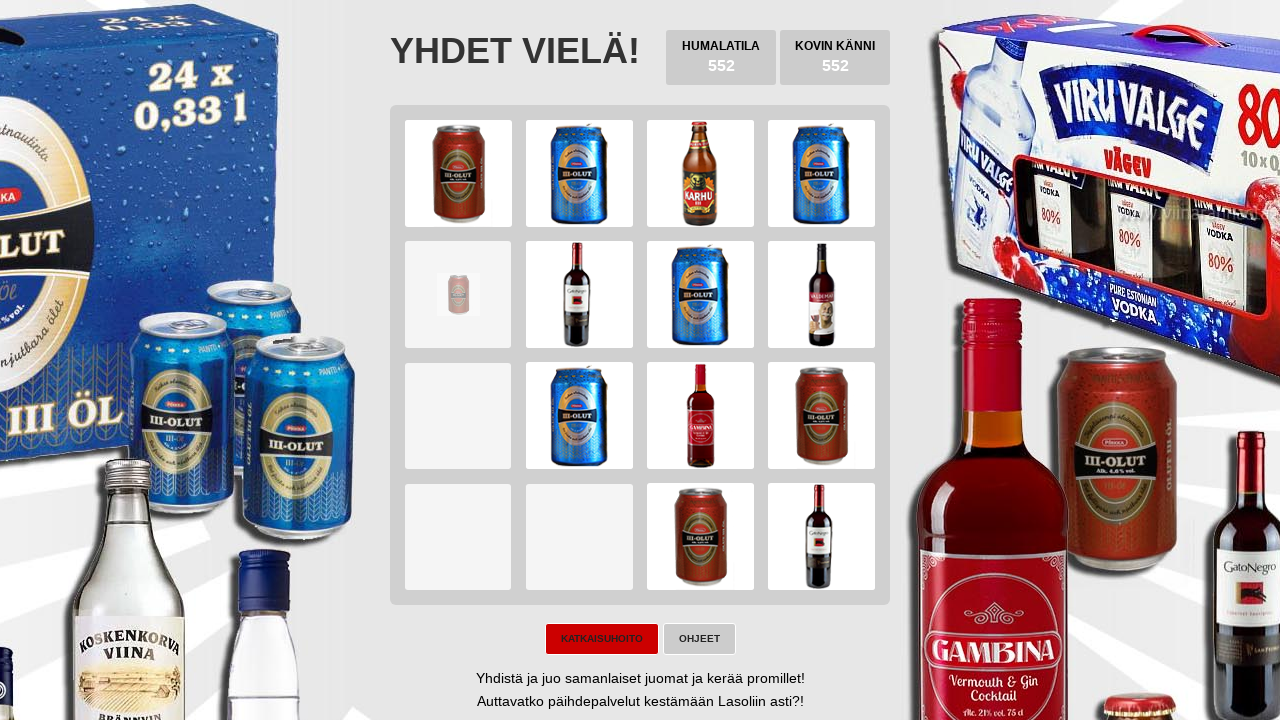

Checked for game over (try again button)
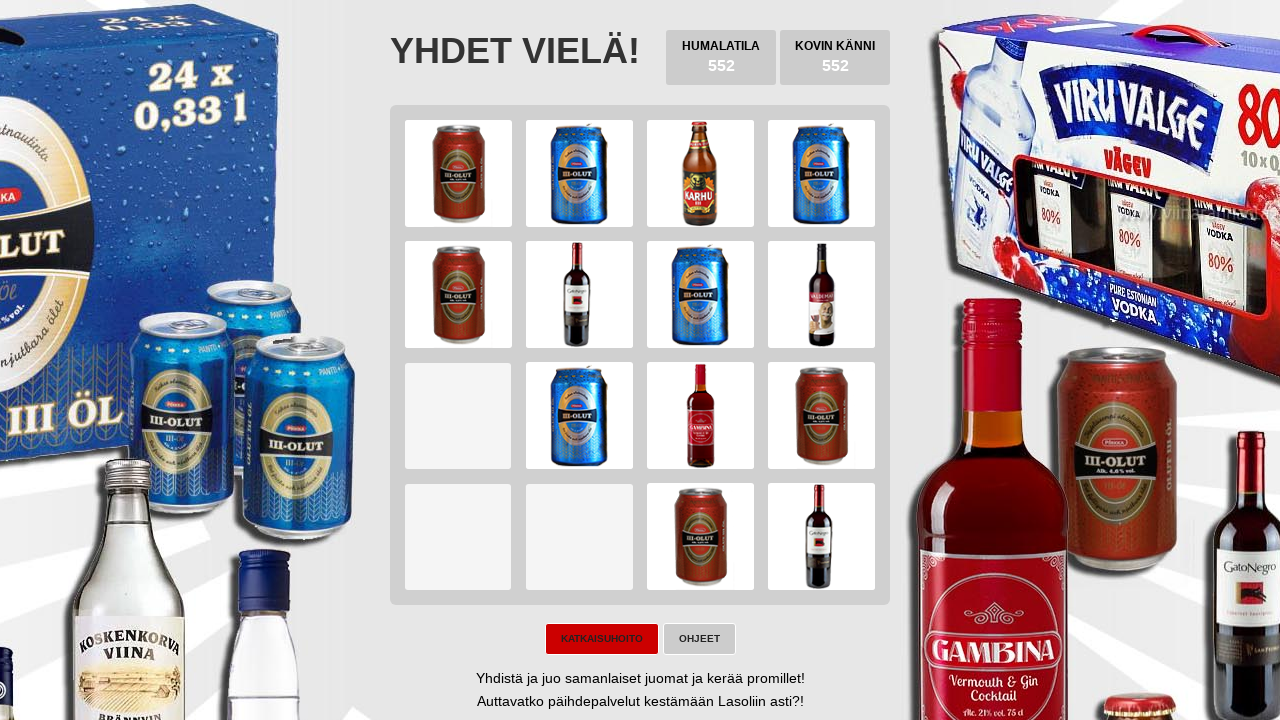

Checked for game won condition
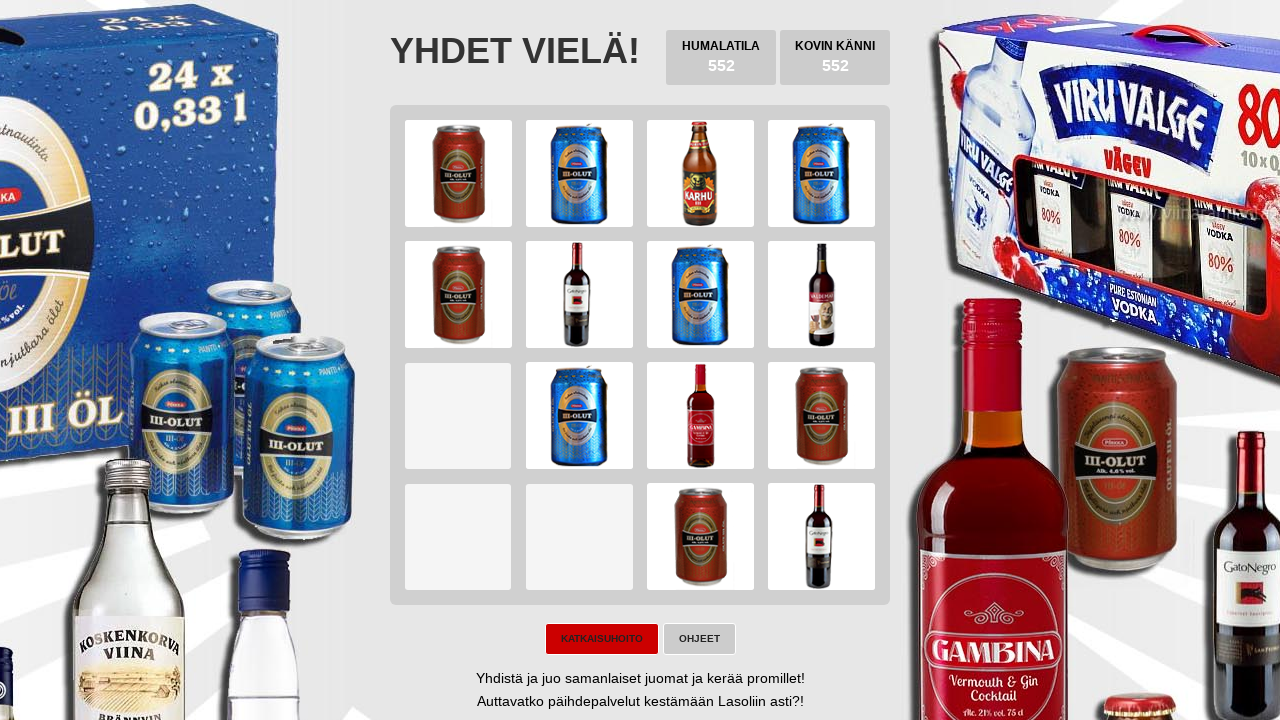

Pressed ArrowLeft key on body
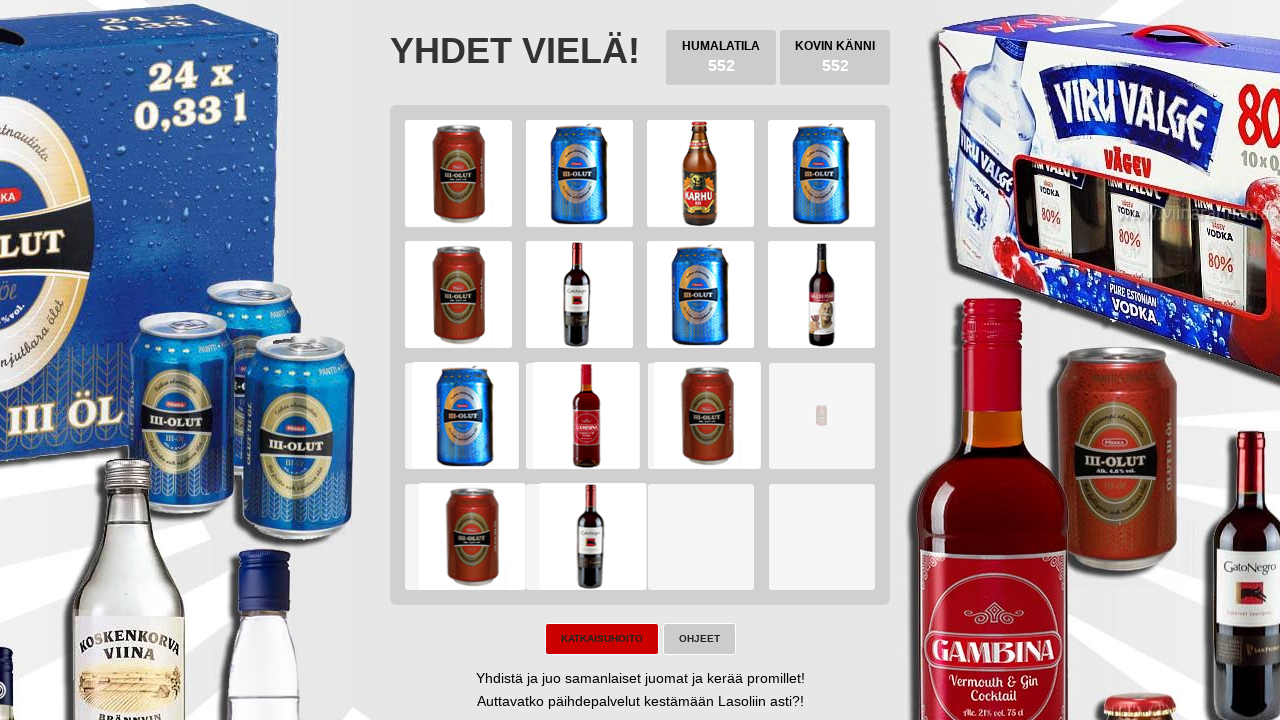

Pressed ArrowDown key on body
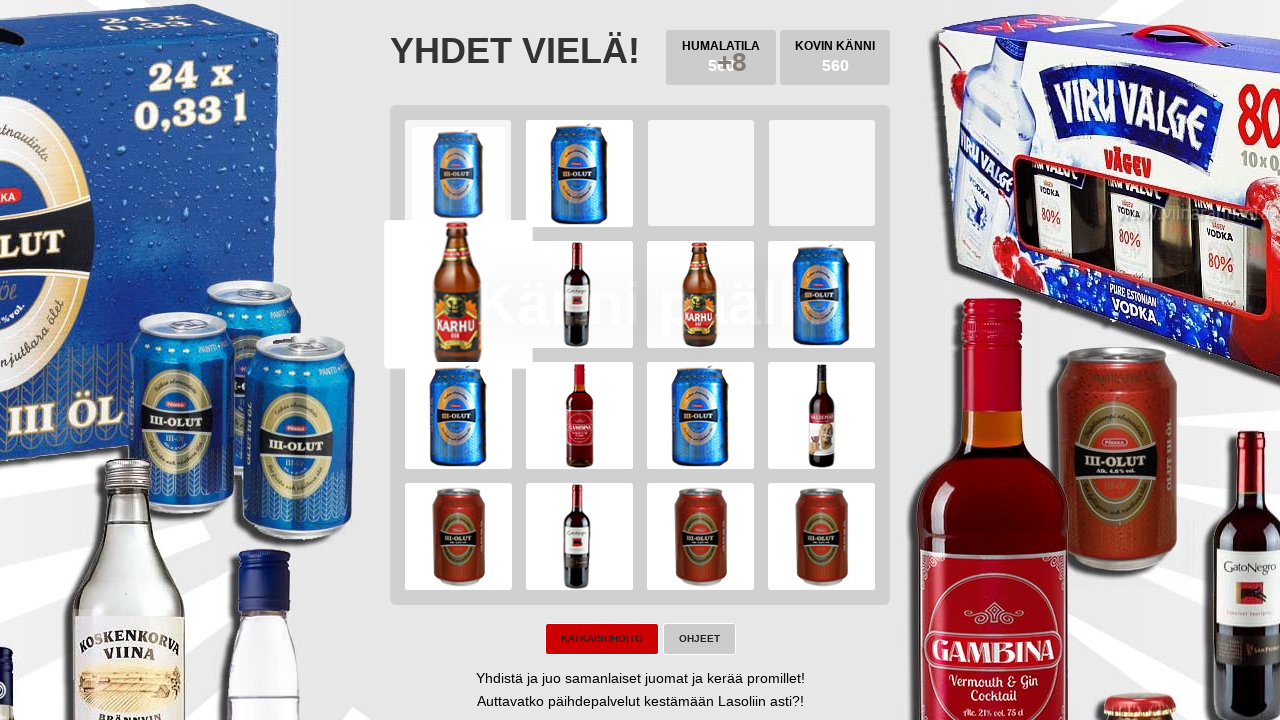

Pressed ArrowRight key on body
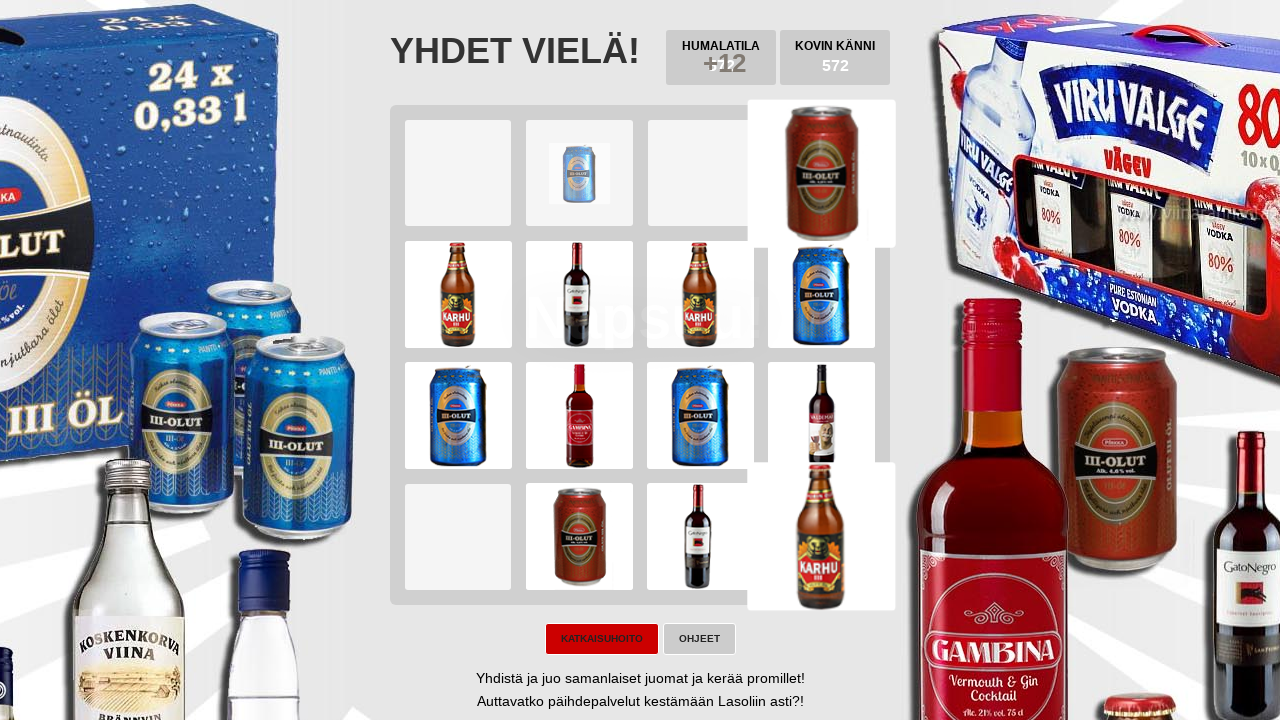

Pressed ArrowUp key on body
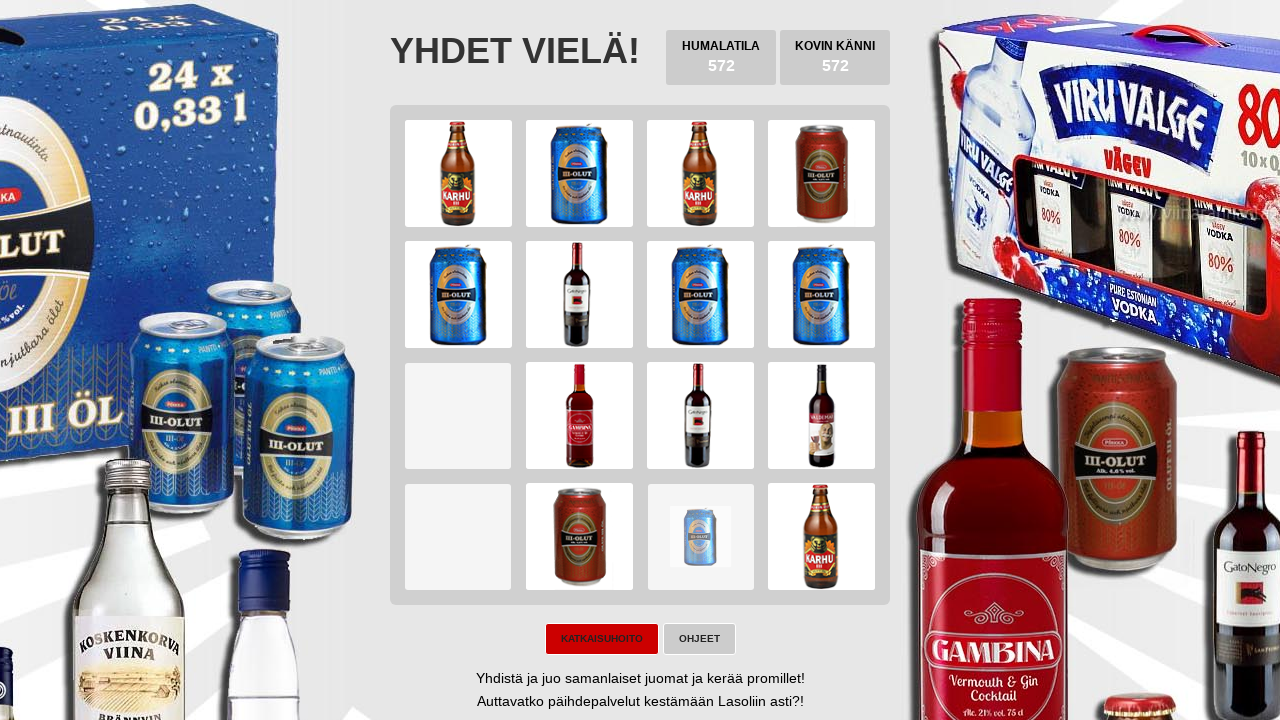

Checked for game over (try again button)
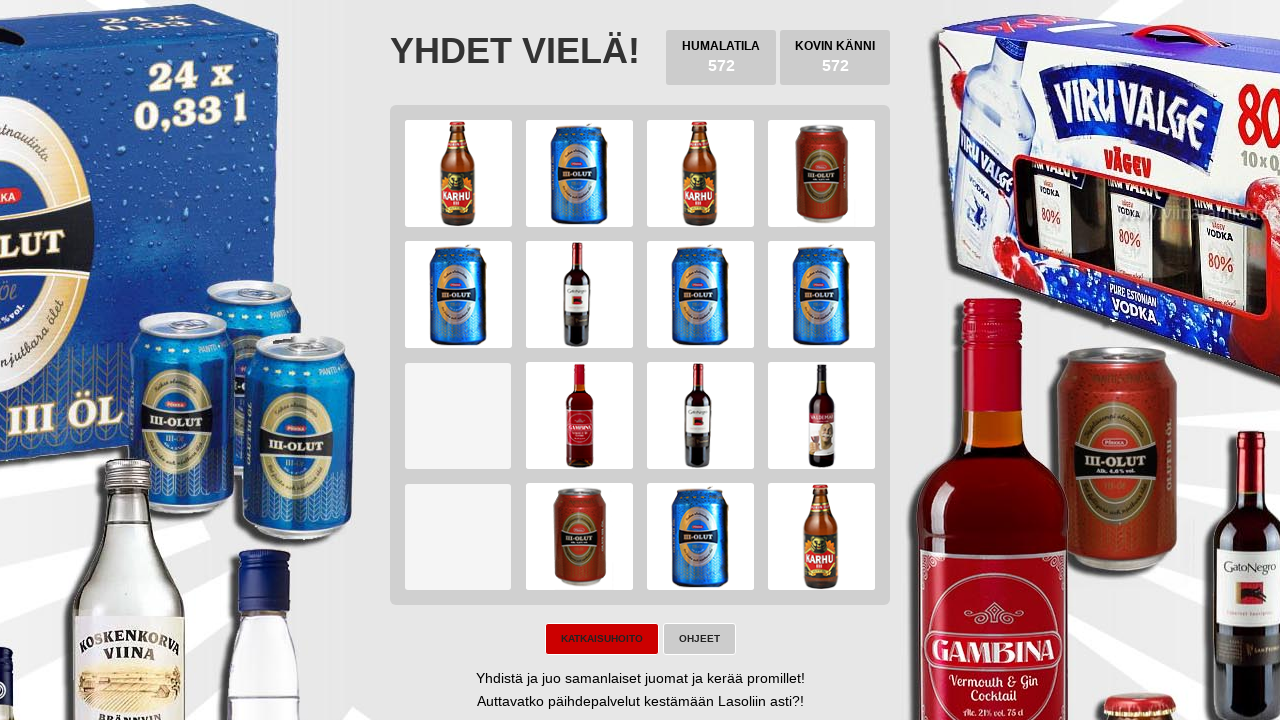

Checked for game won condition
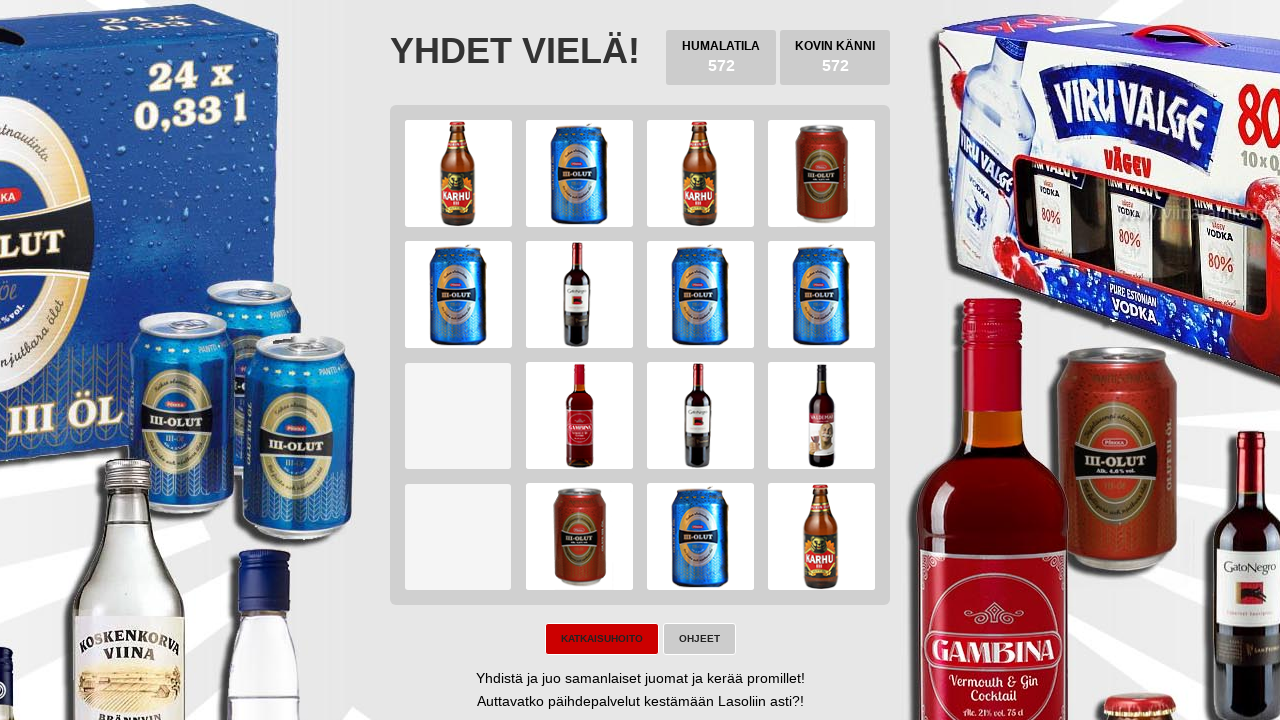

Pressed ArrowLeft key on body
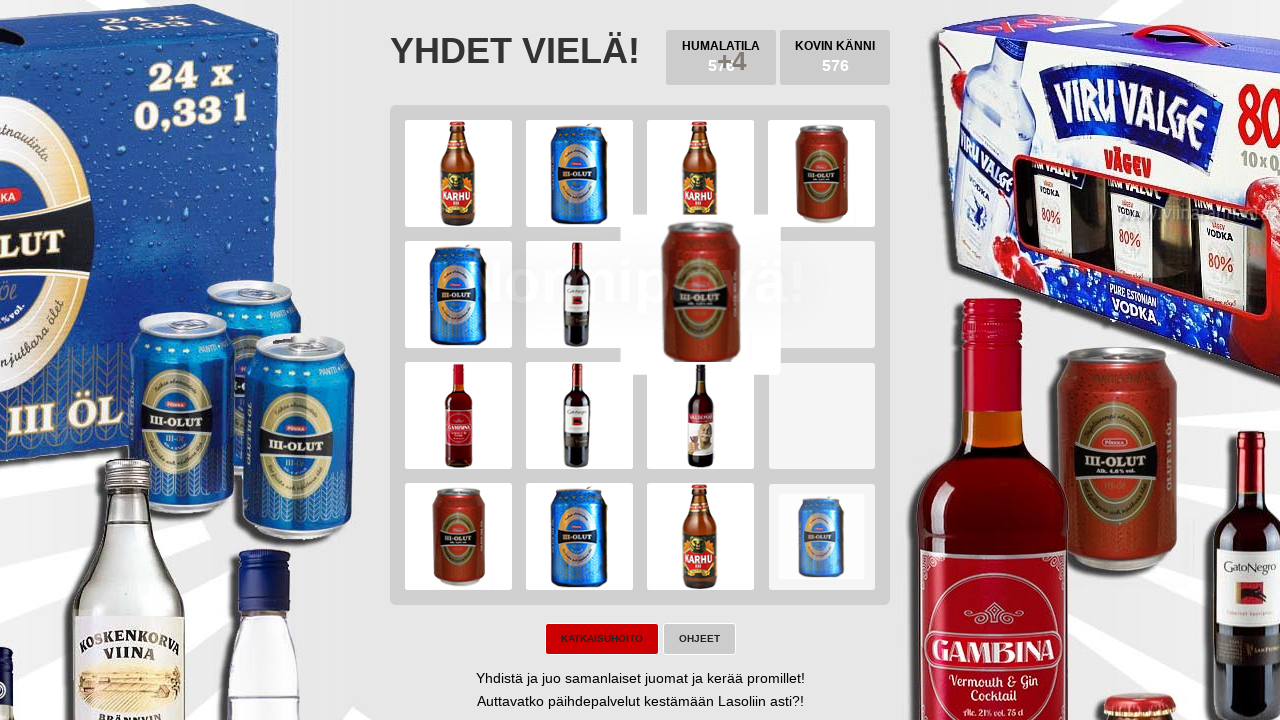

Pressed ArrowDown key on body
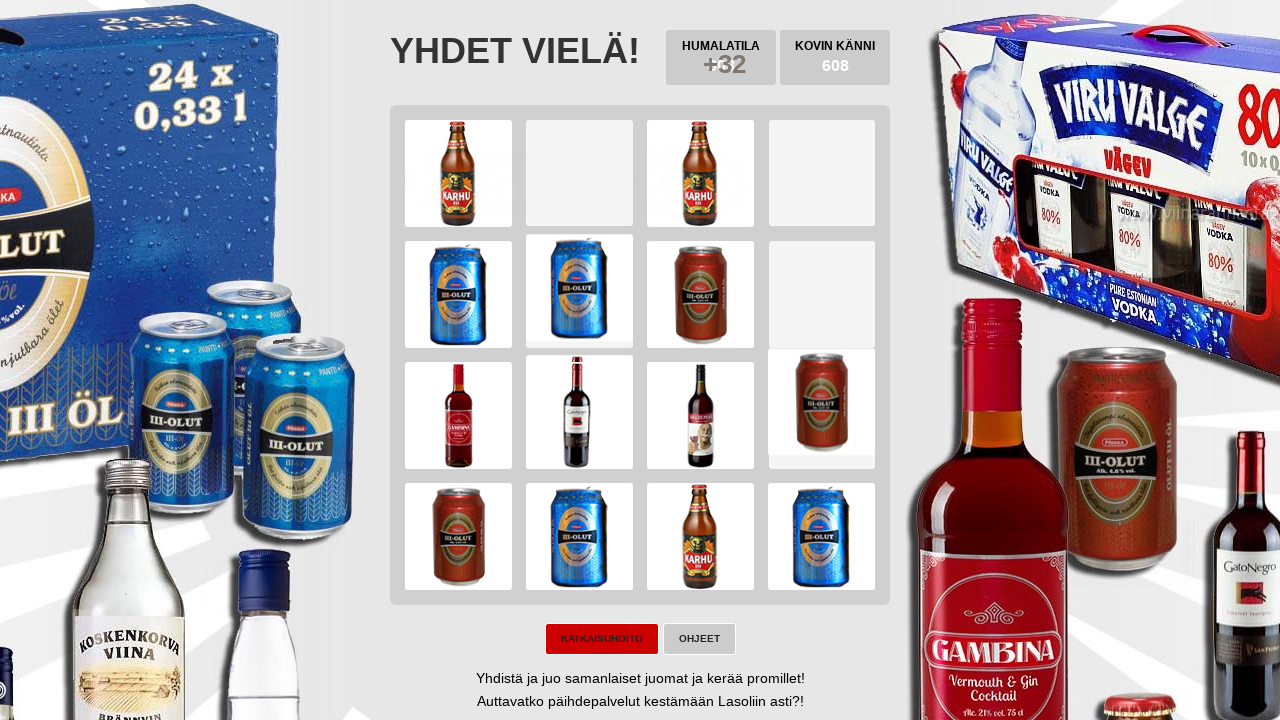

Pressed ArrowRight key on body
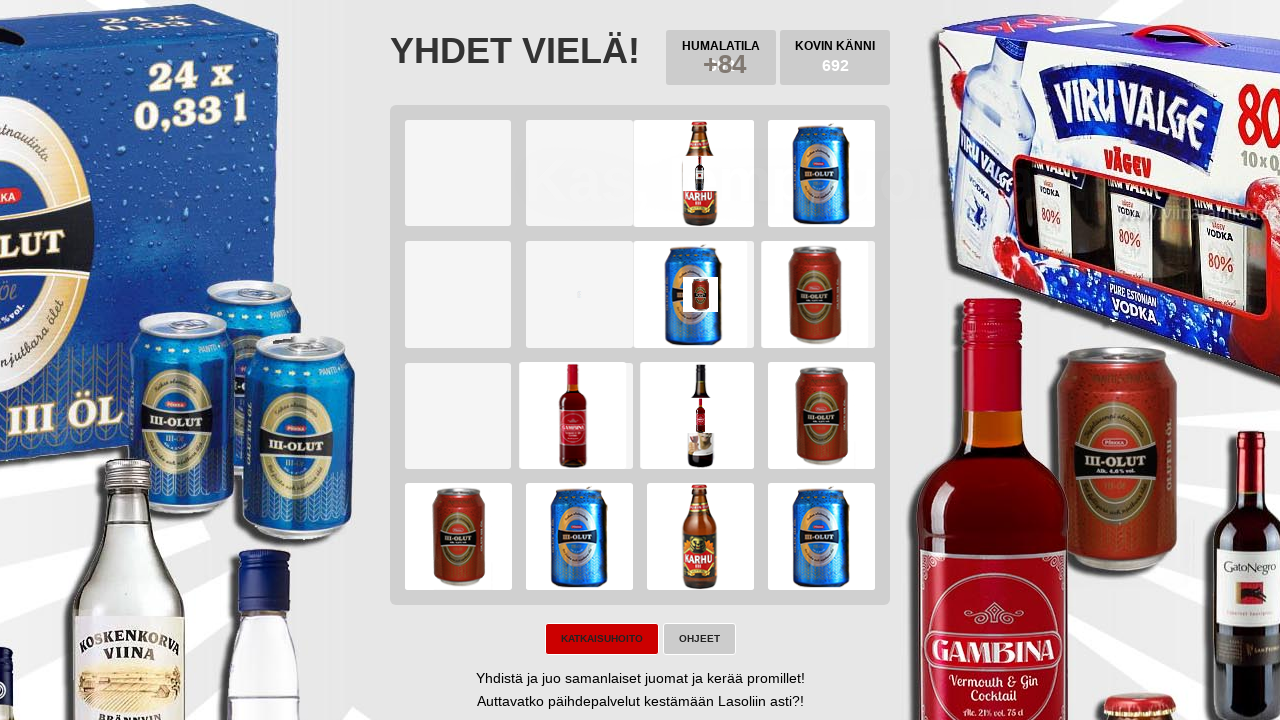

Pressed ArrowUp key on body
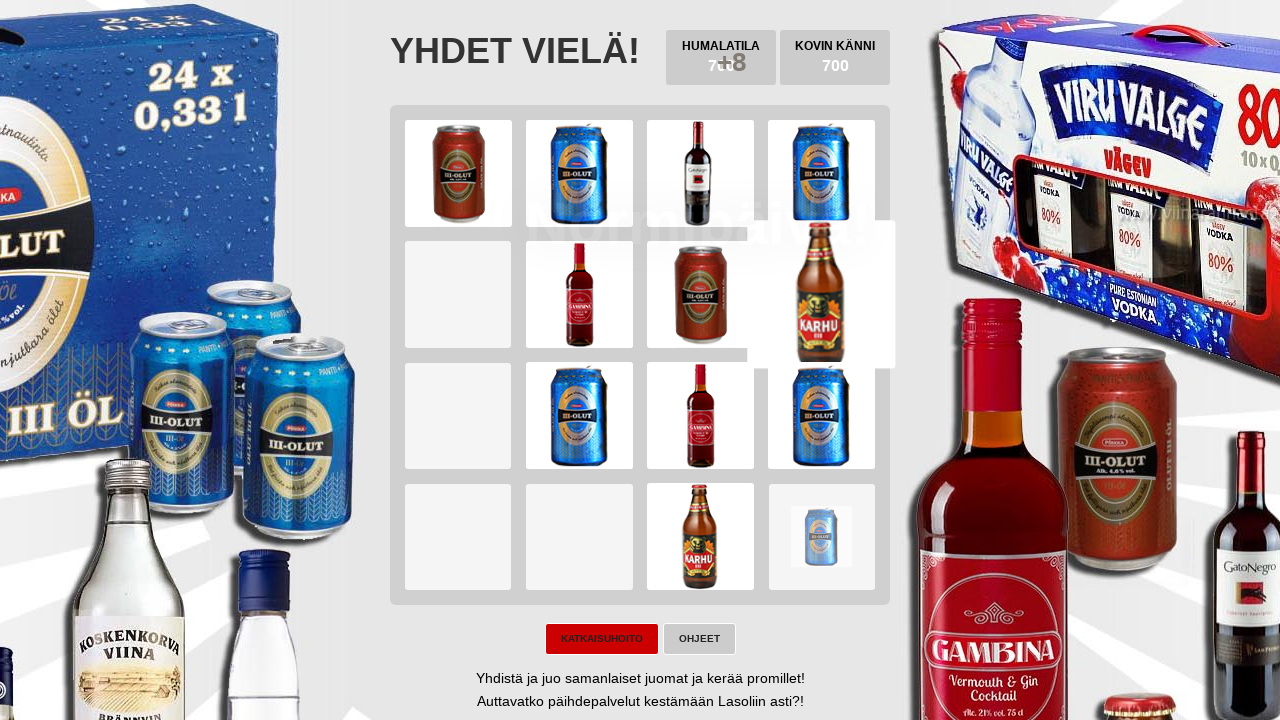

Checked for game over (try again button)
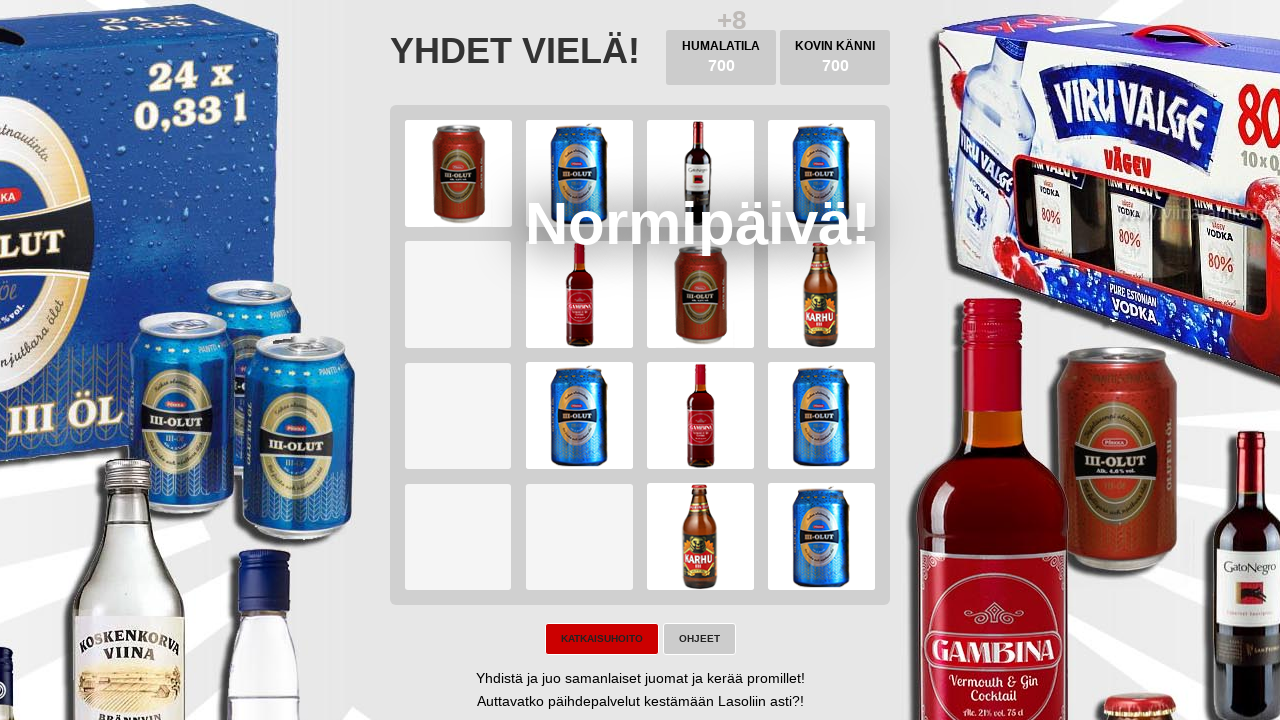

Checked for game won condition
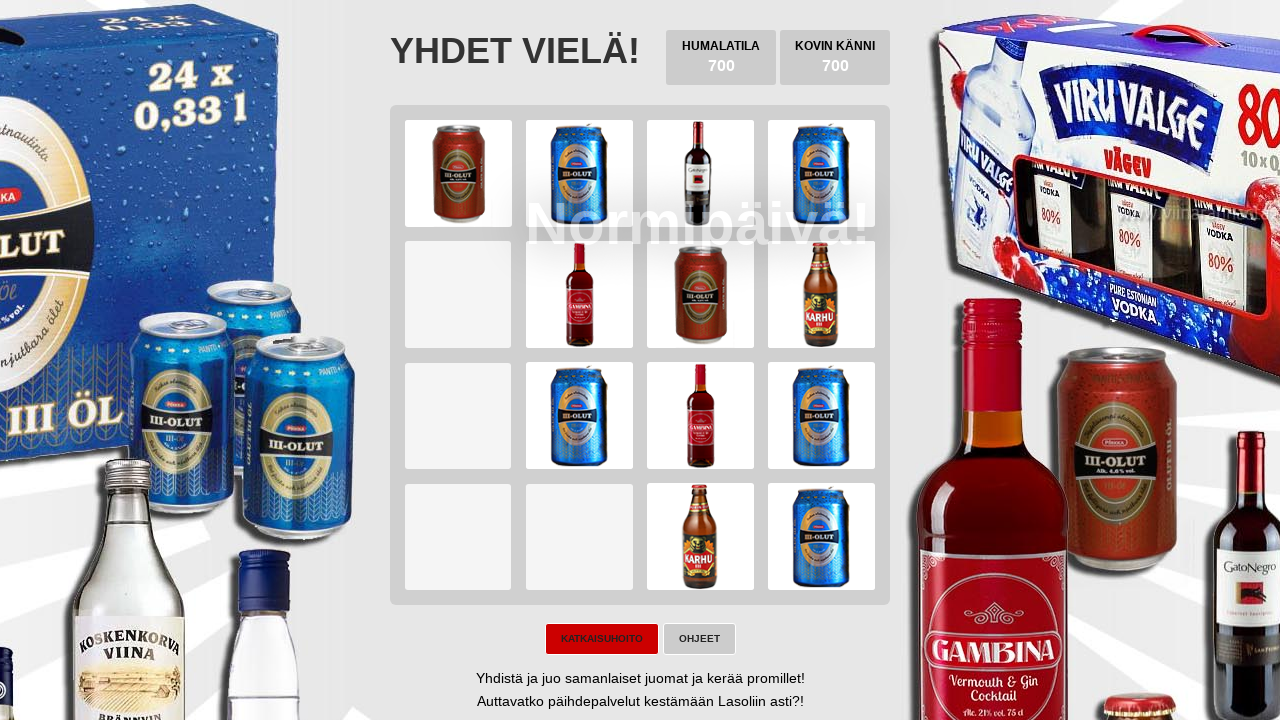

Pressed ArrowLeft key on body
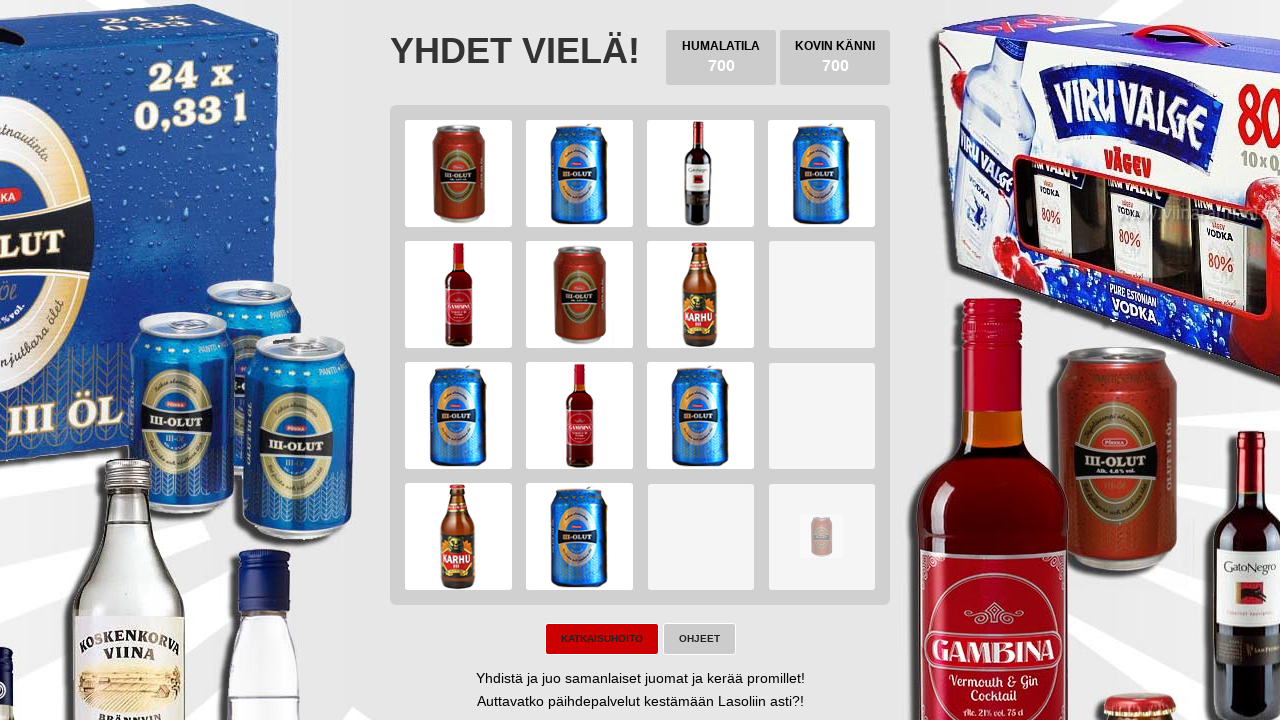

Pressed ArrowDown key on body
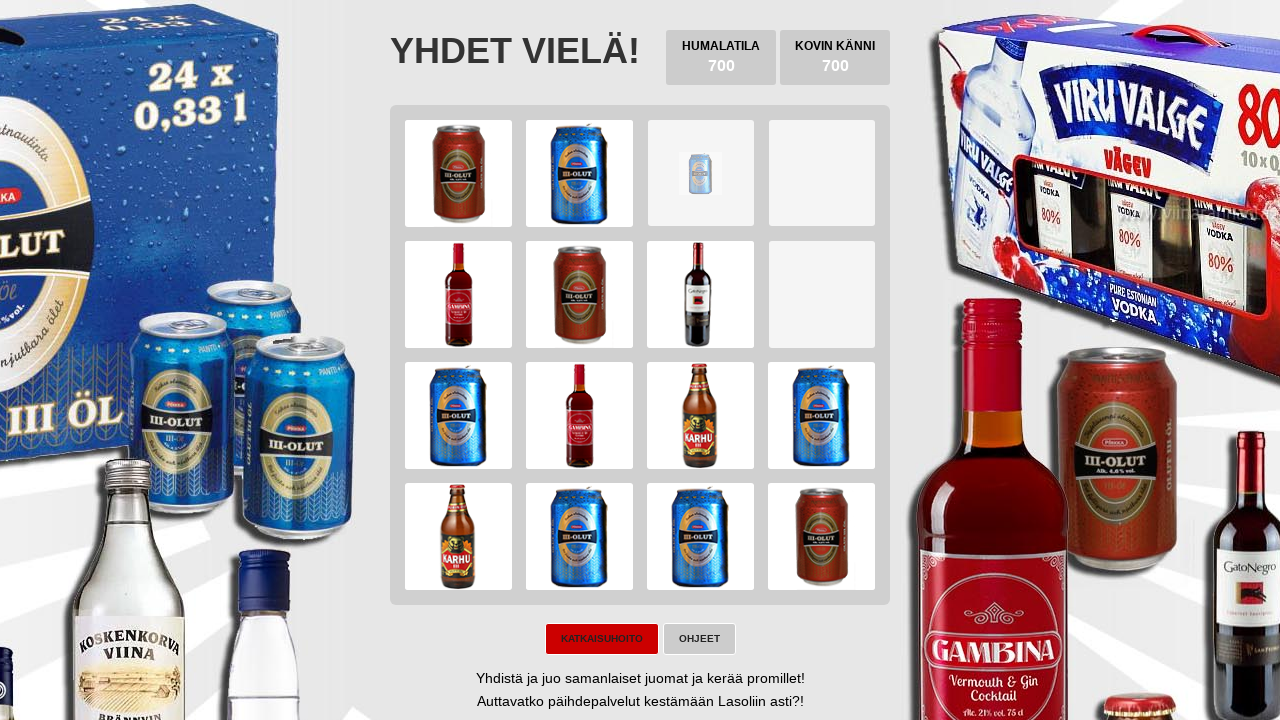

Pressed ArrowRight key on body
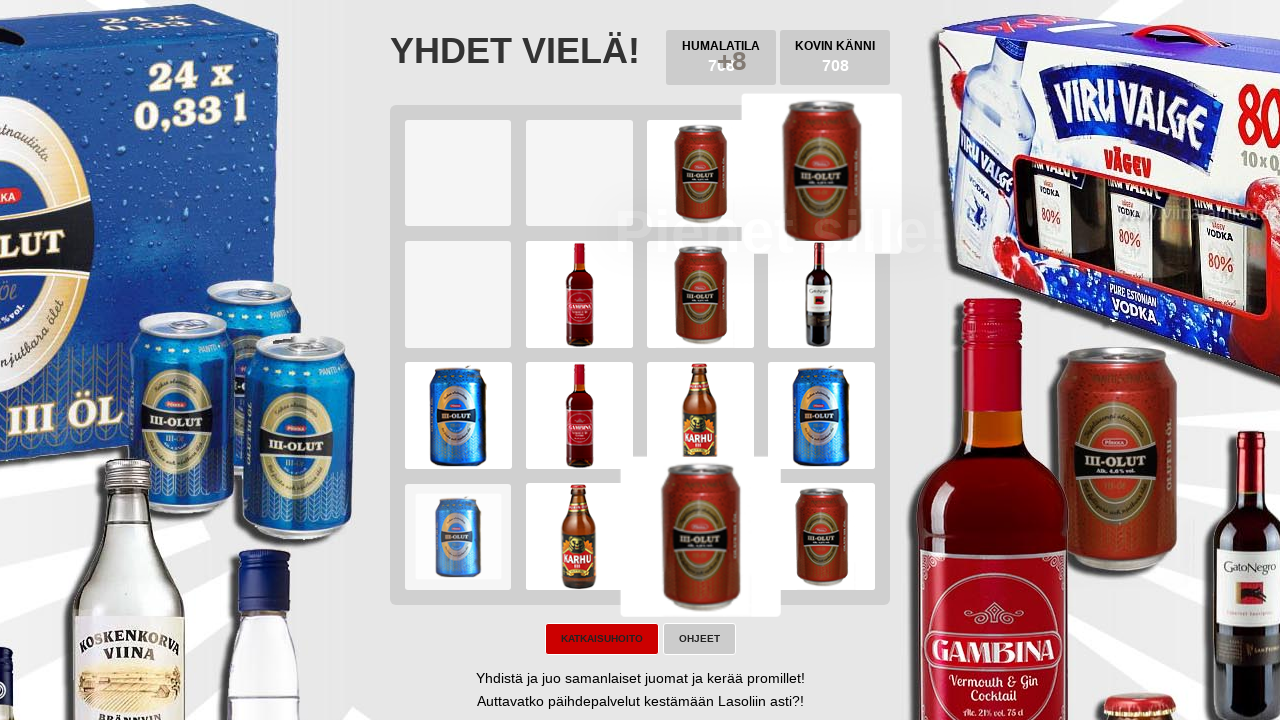

Pressed ArrowUp key on body
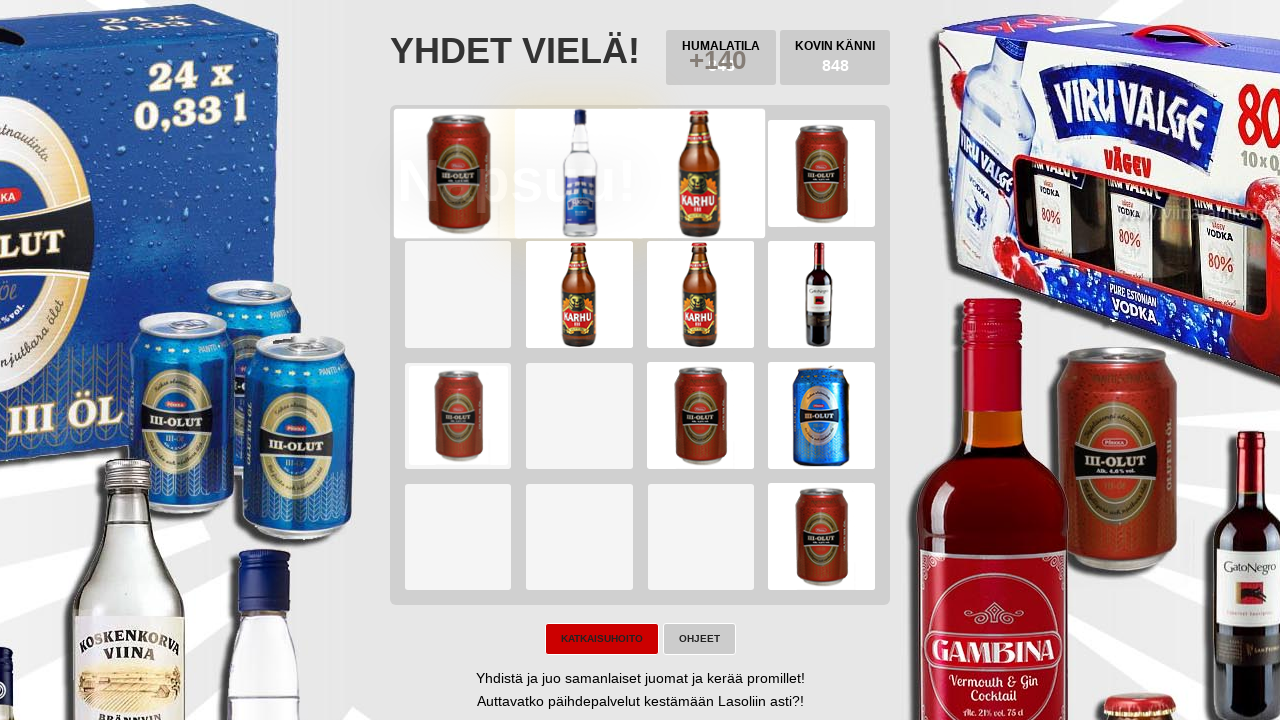

Checked for game over (try again button)
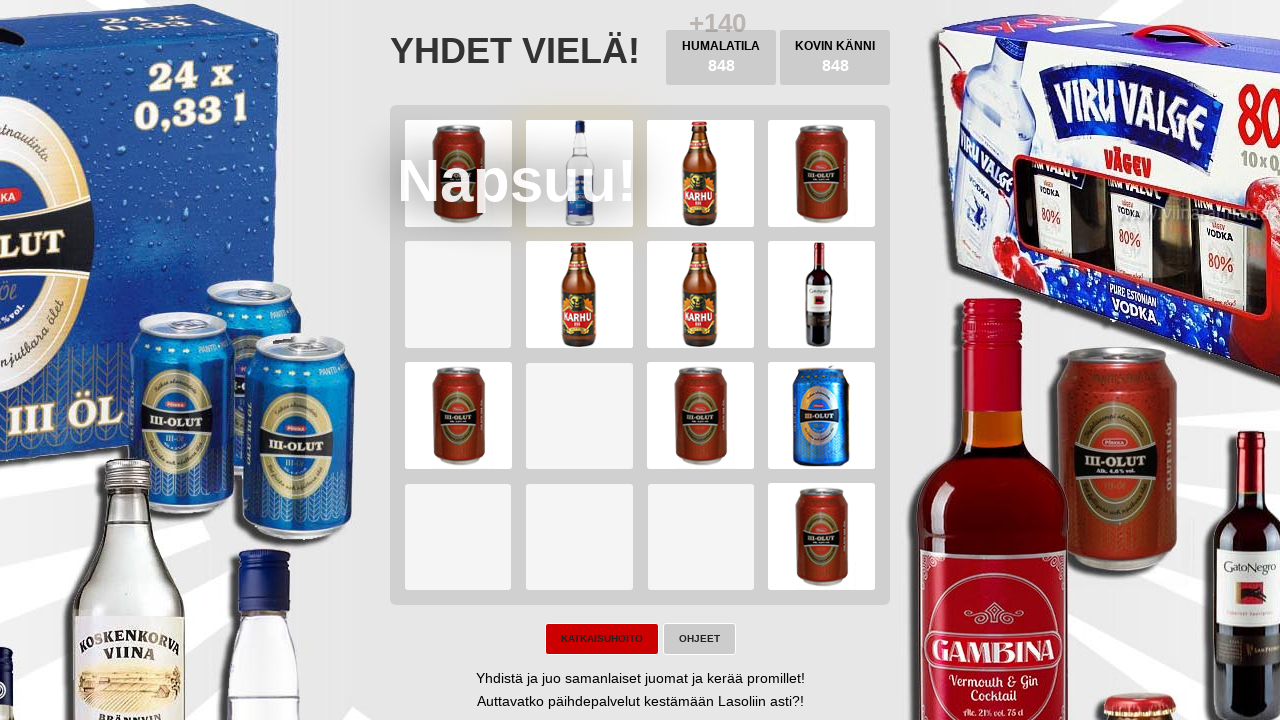

Checked for game won condition
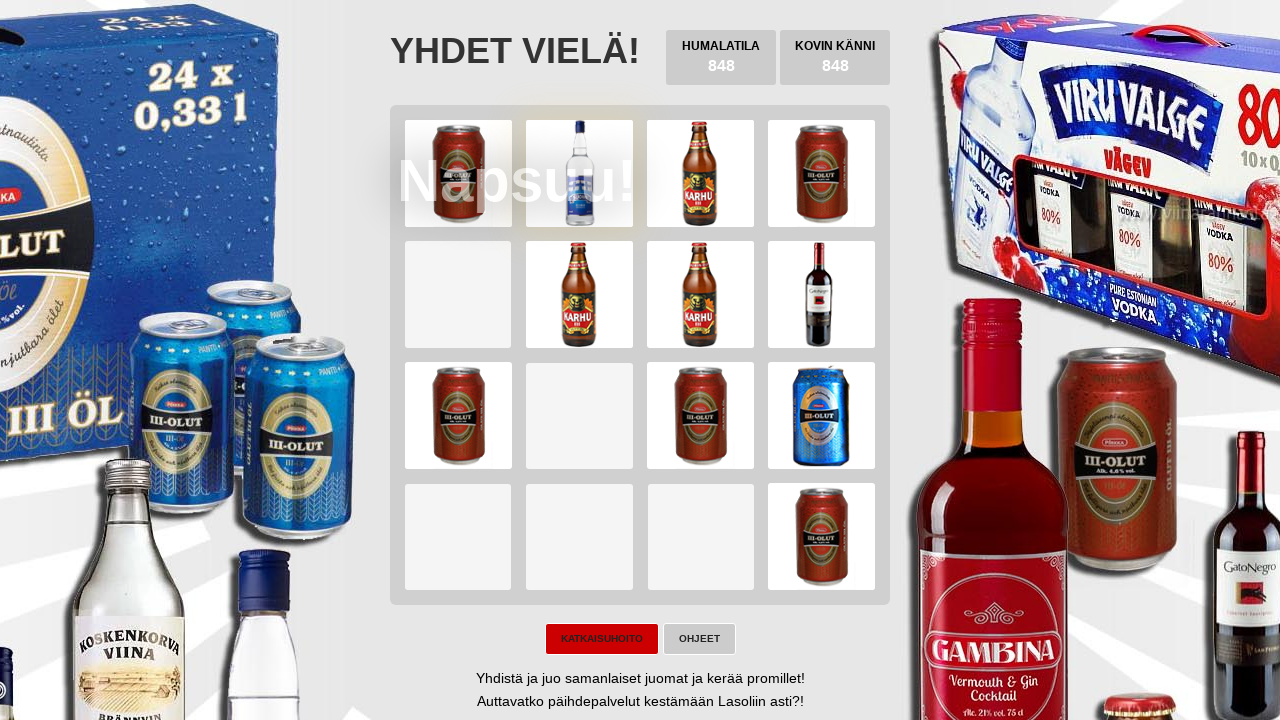

Pressed ArrowLeft key on body
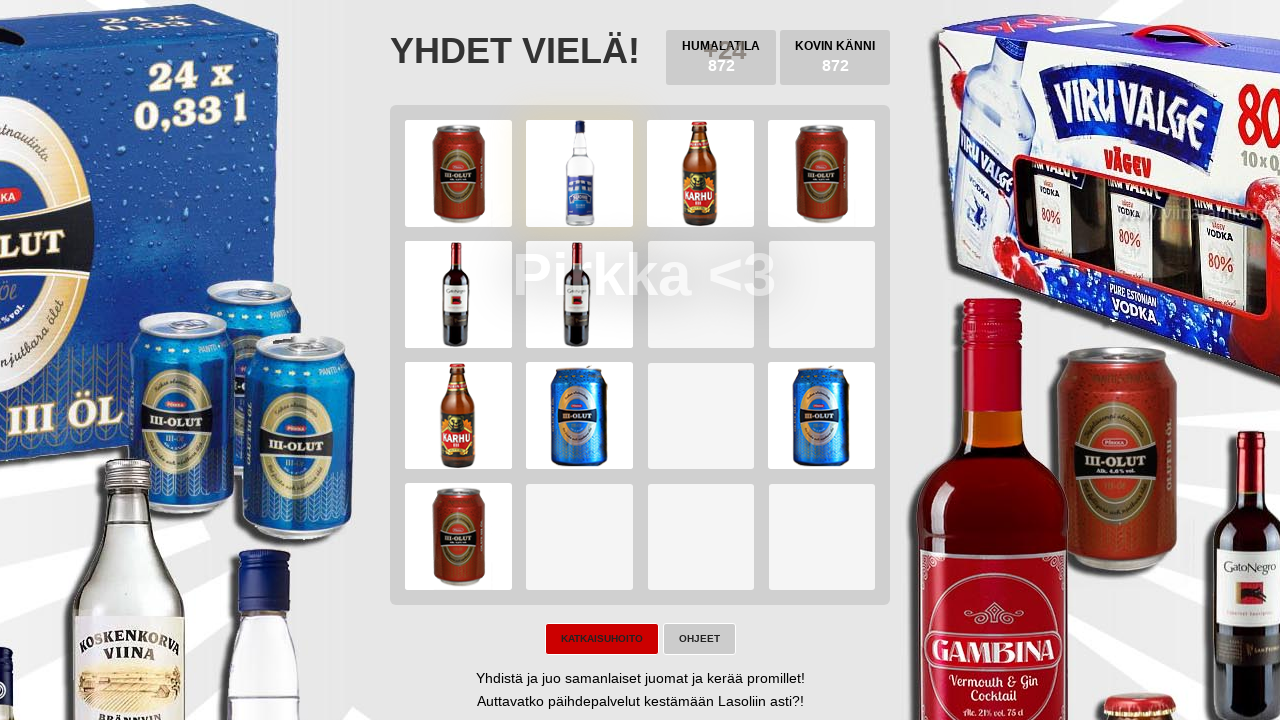

Pressed ArrowDown key on body
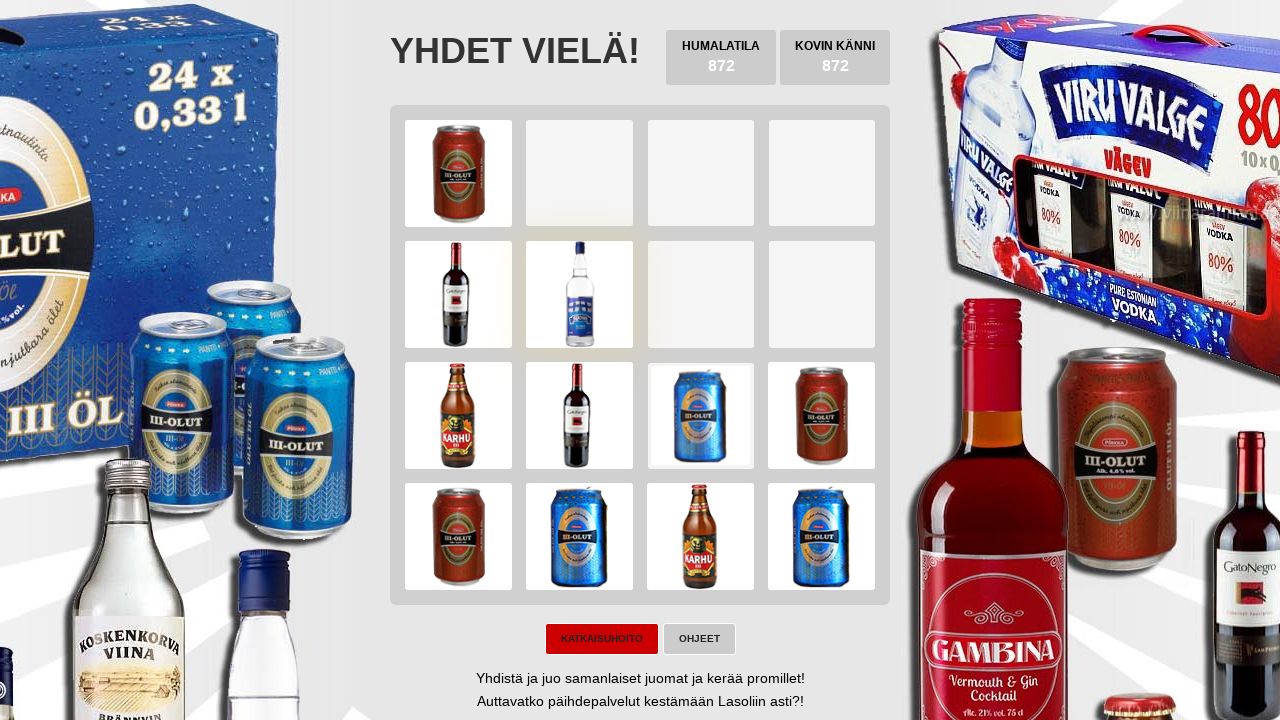

Pressed ArrowRight key on body
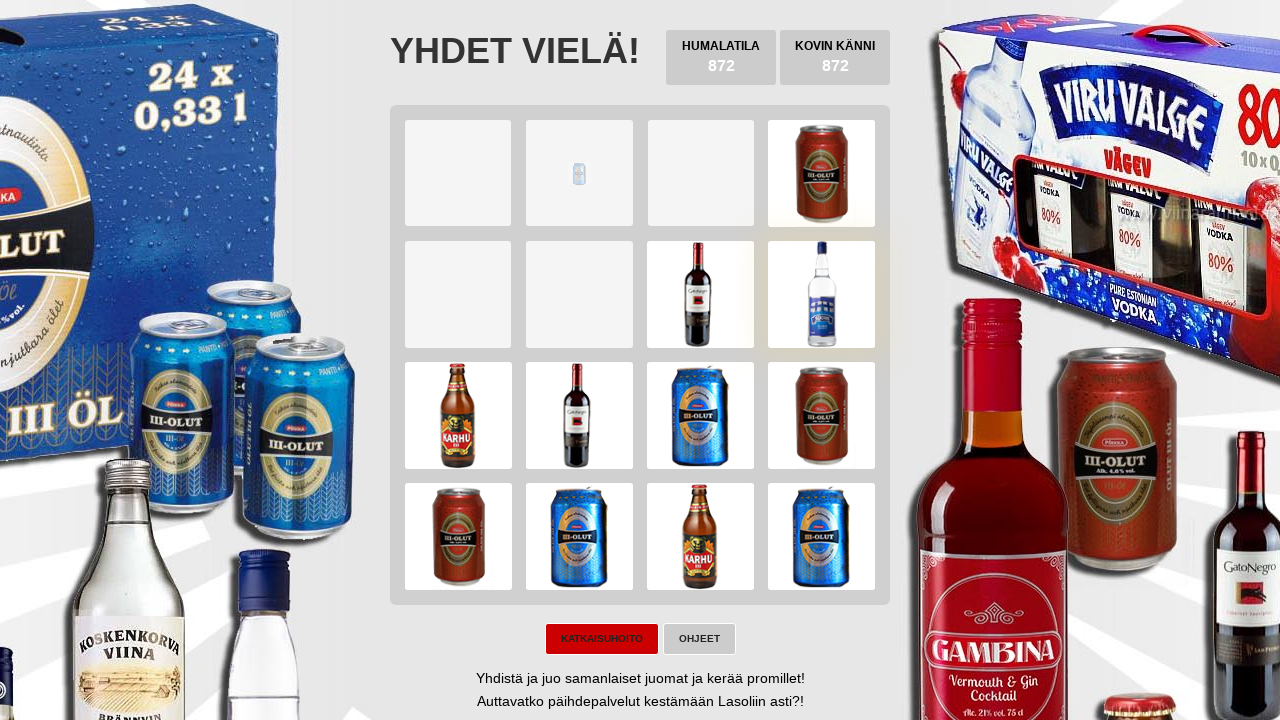

Pressed ArrowUp key on body
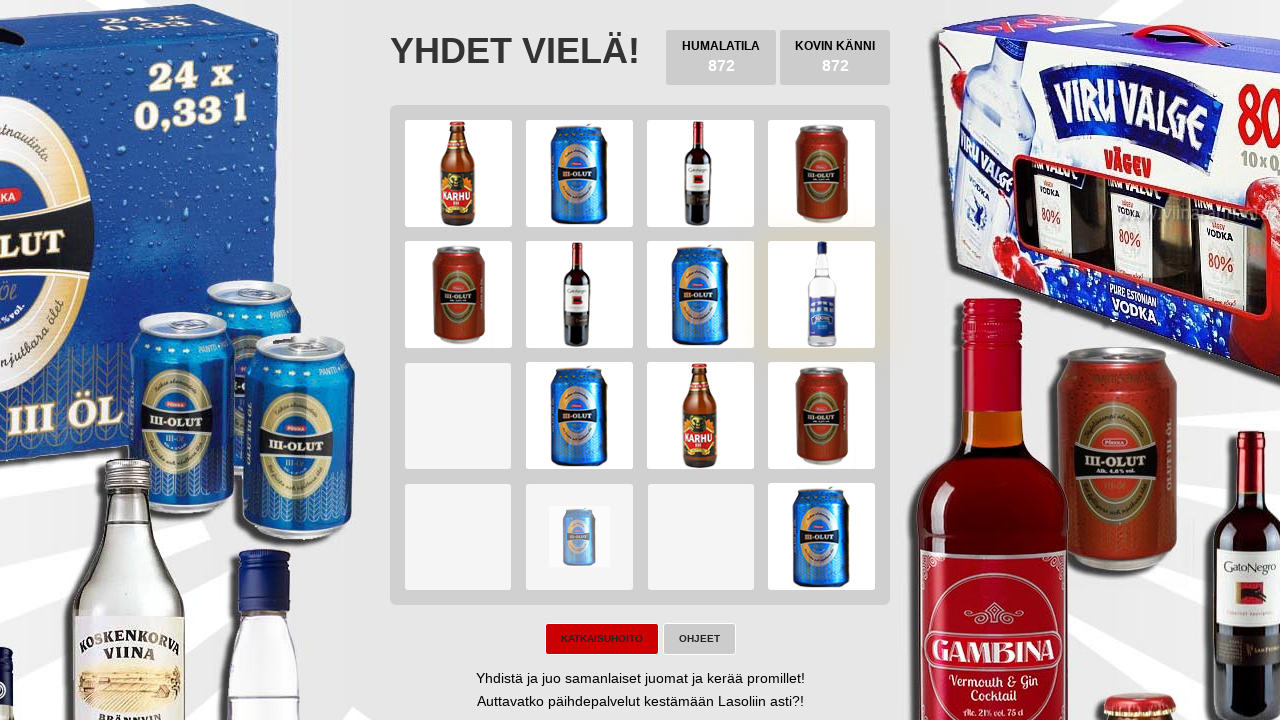

Checked for game over (try again button)
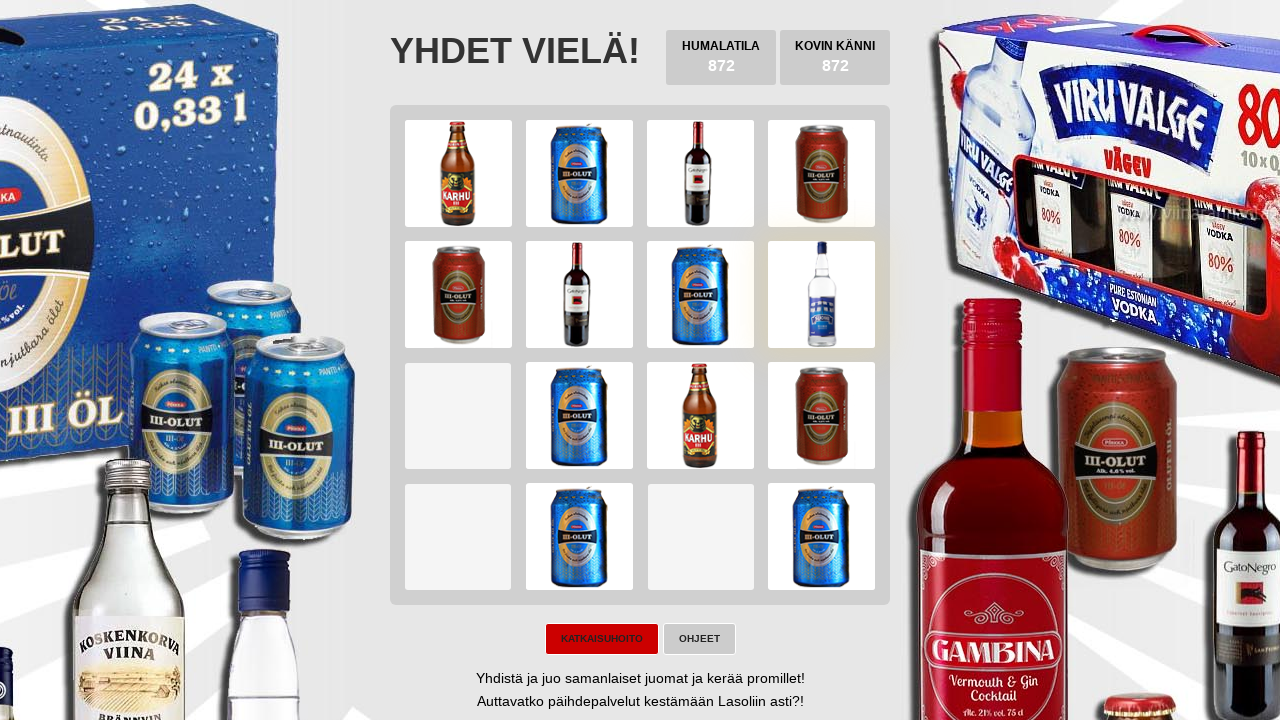

Checked for game won condition
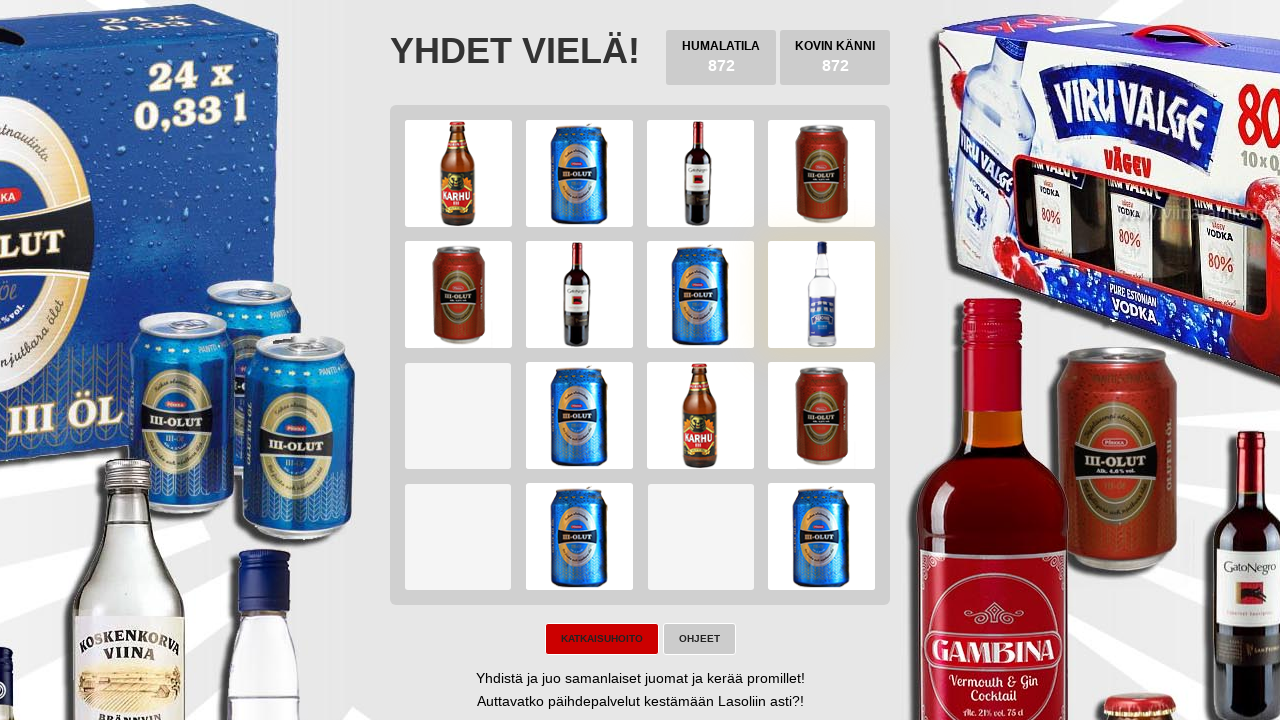

Pressed ArrowLeft key on body
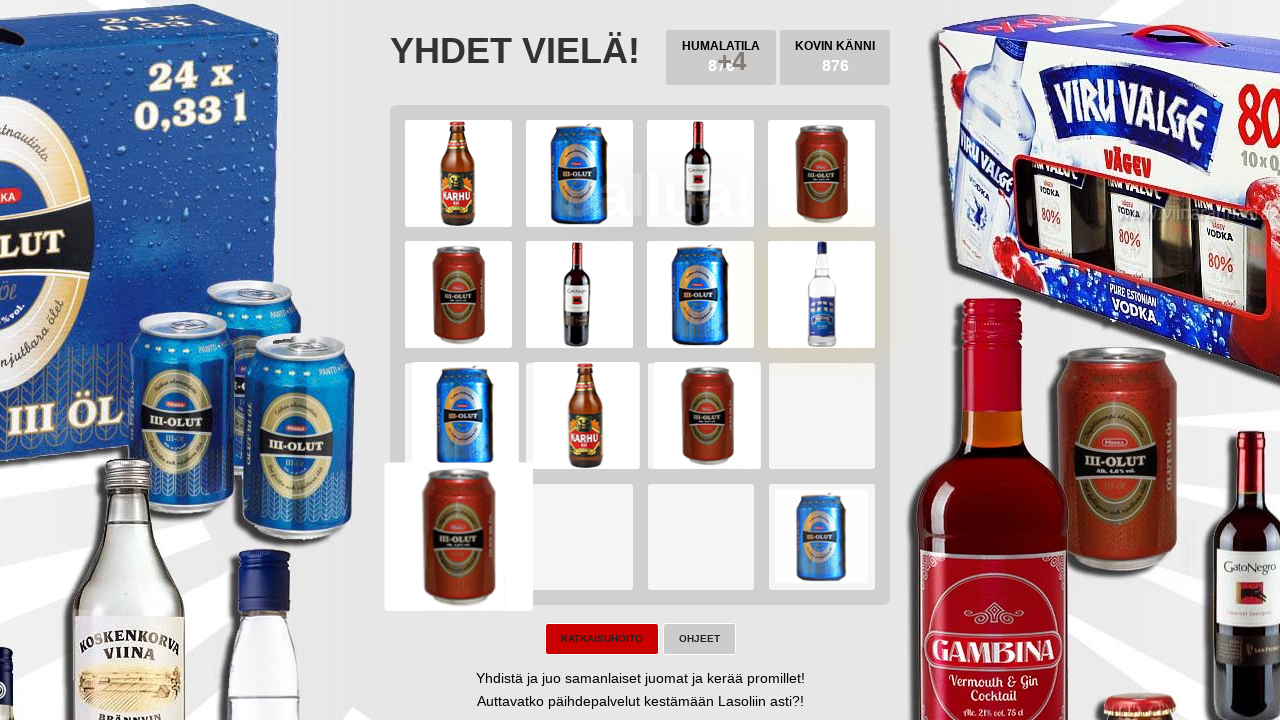

Pressed ArrowDown key on body
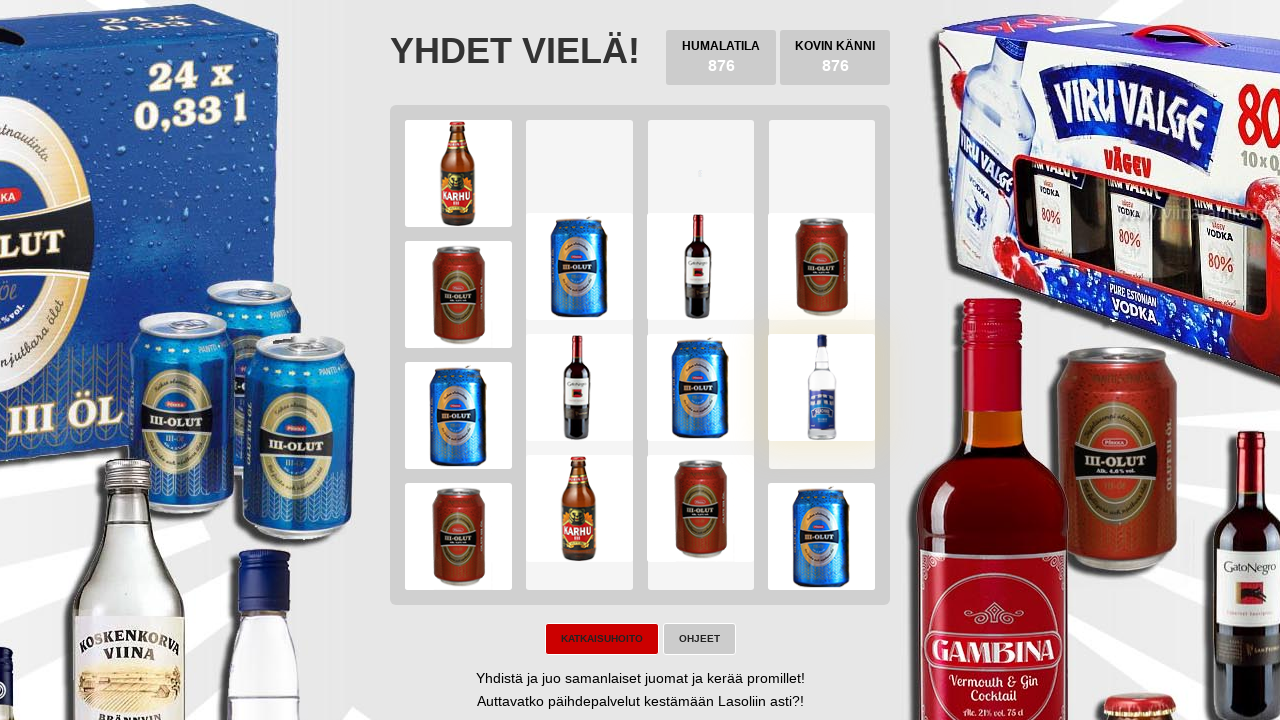

Pressed ArrowRight key on body
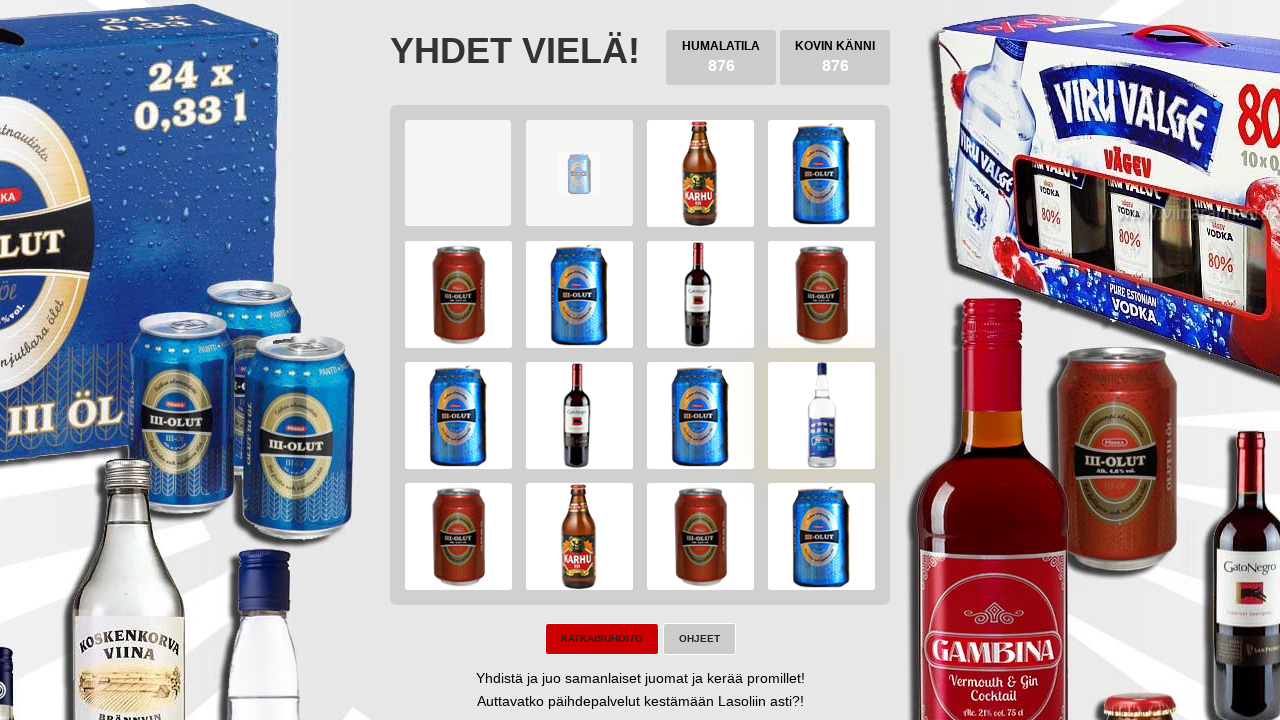

Pressed ArrowUp key on body
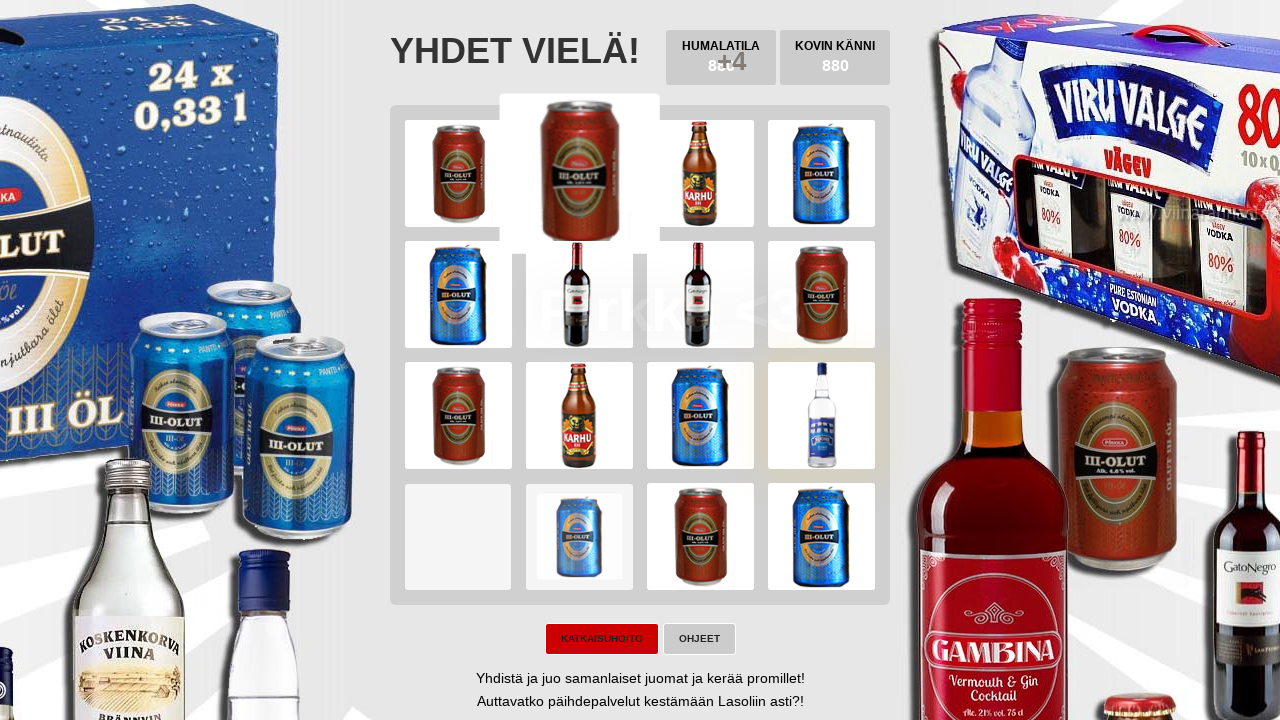

Checked for game over (try again button)
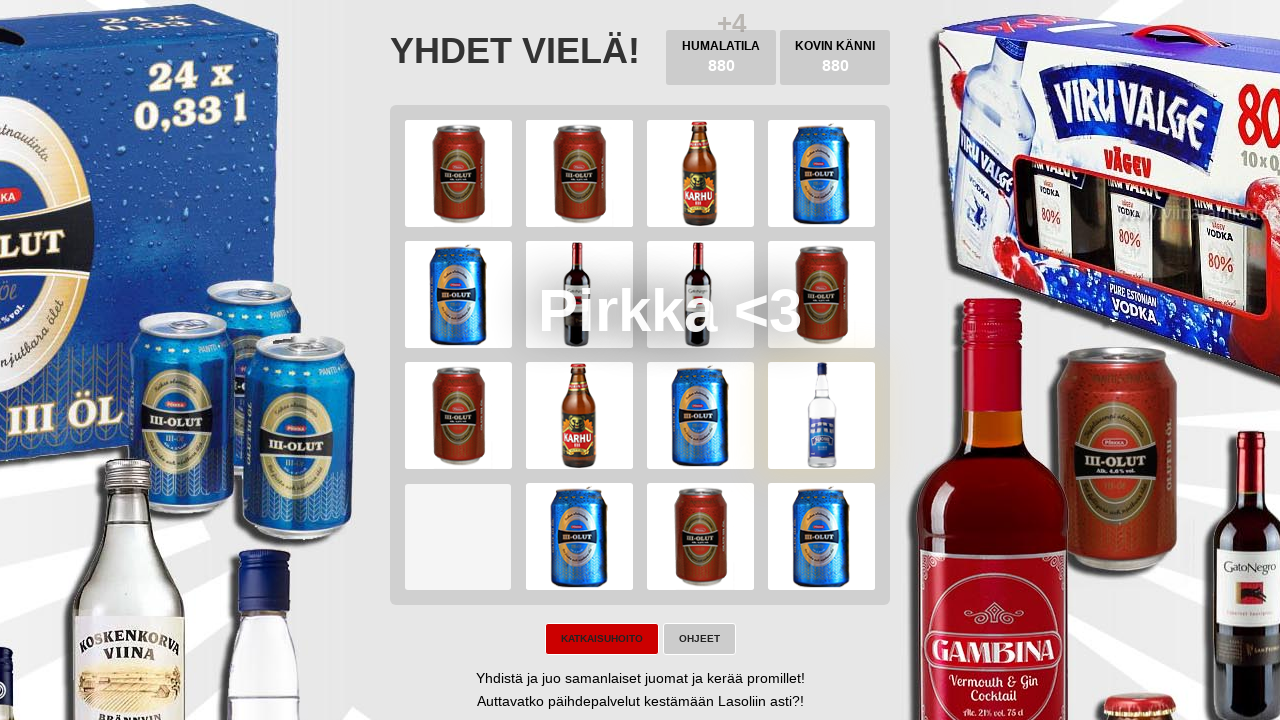

Checked for game won condition
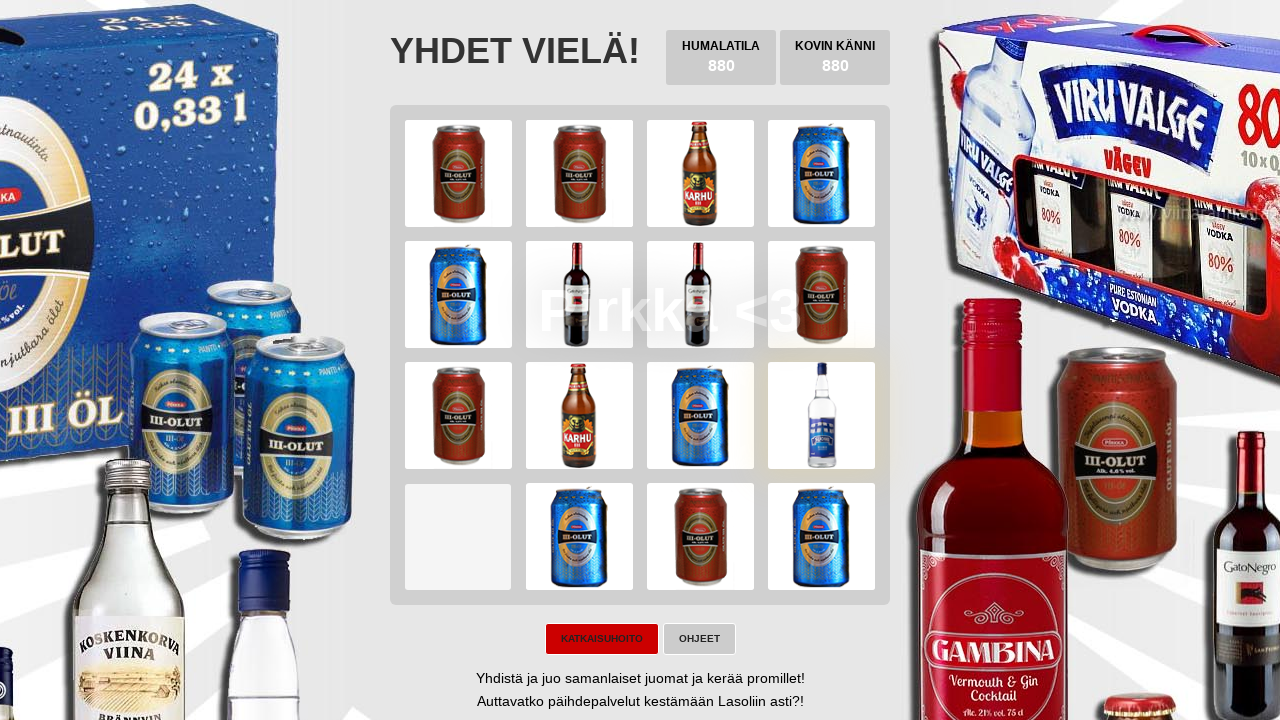

Pressed ArrowLeft key on body
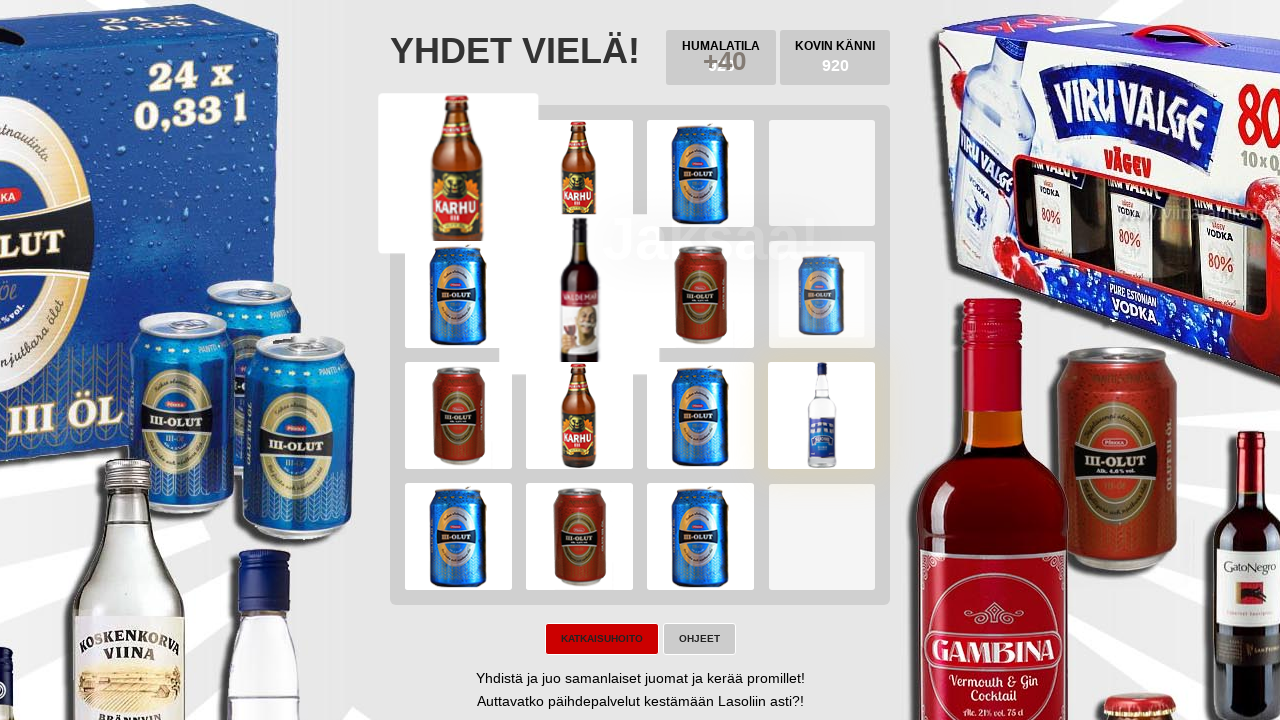

Pressed ArrowDown key on body
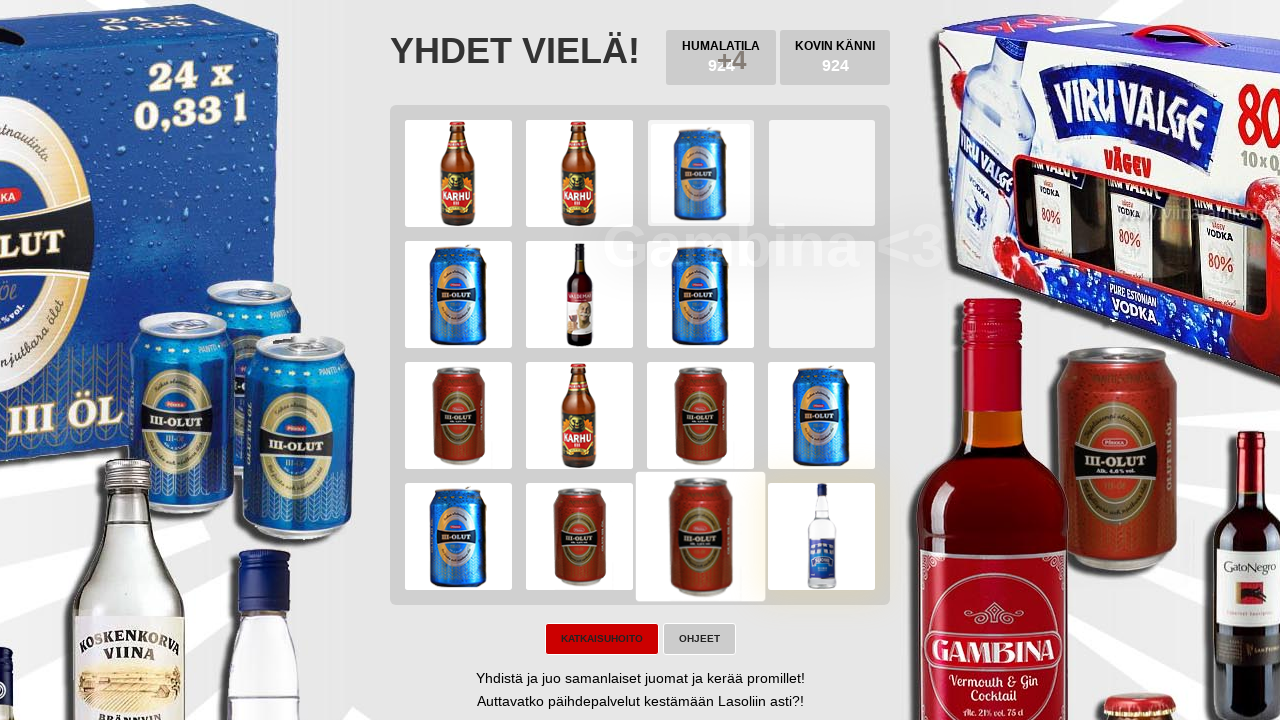

Pressed ArrowRight key on body
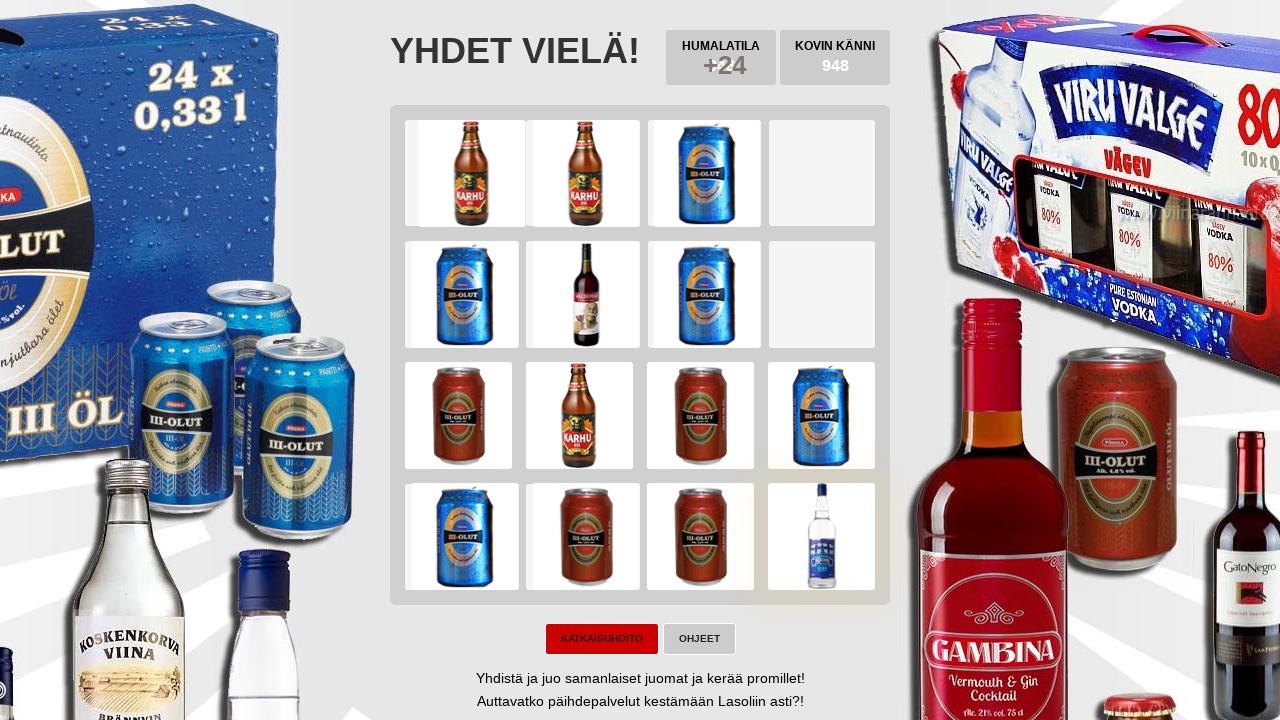

Pressed ArrowUp key on body
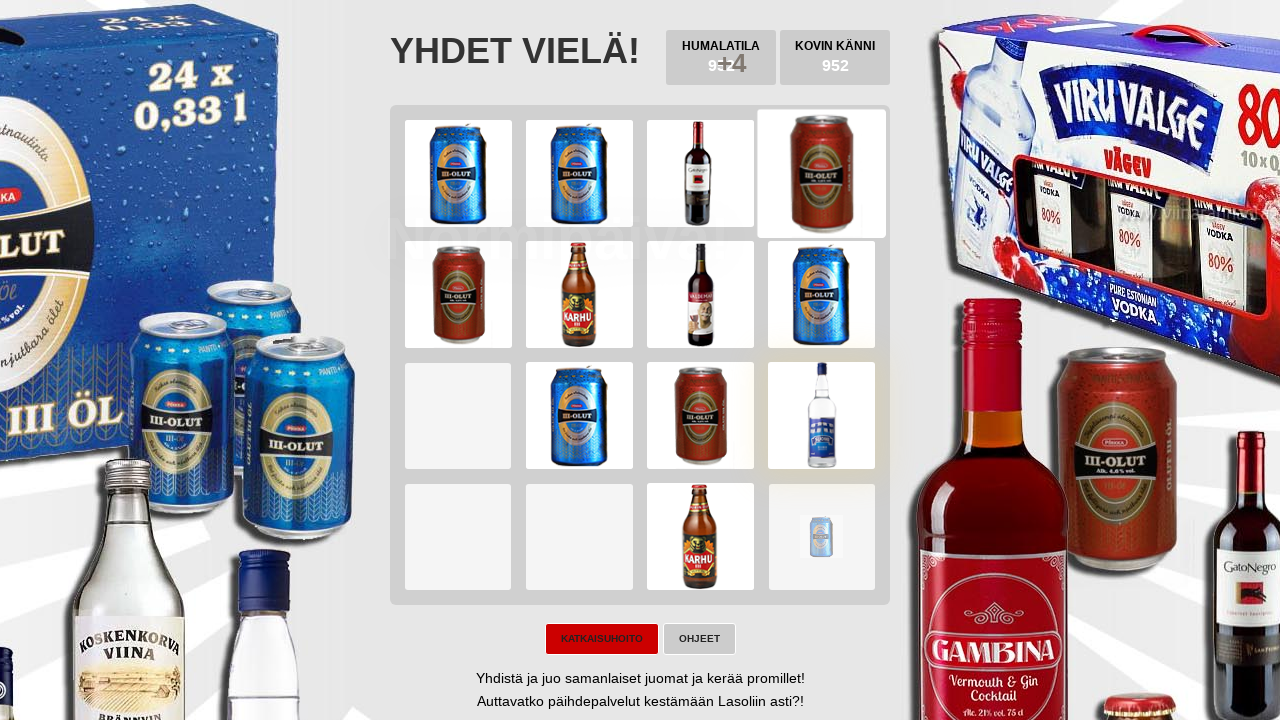

Checked for game over (try again button)
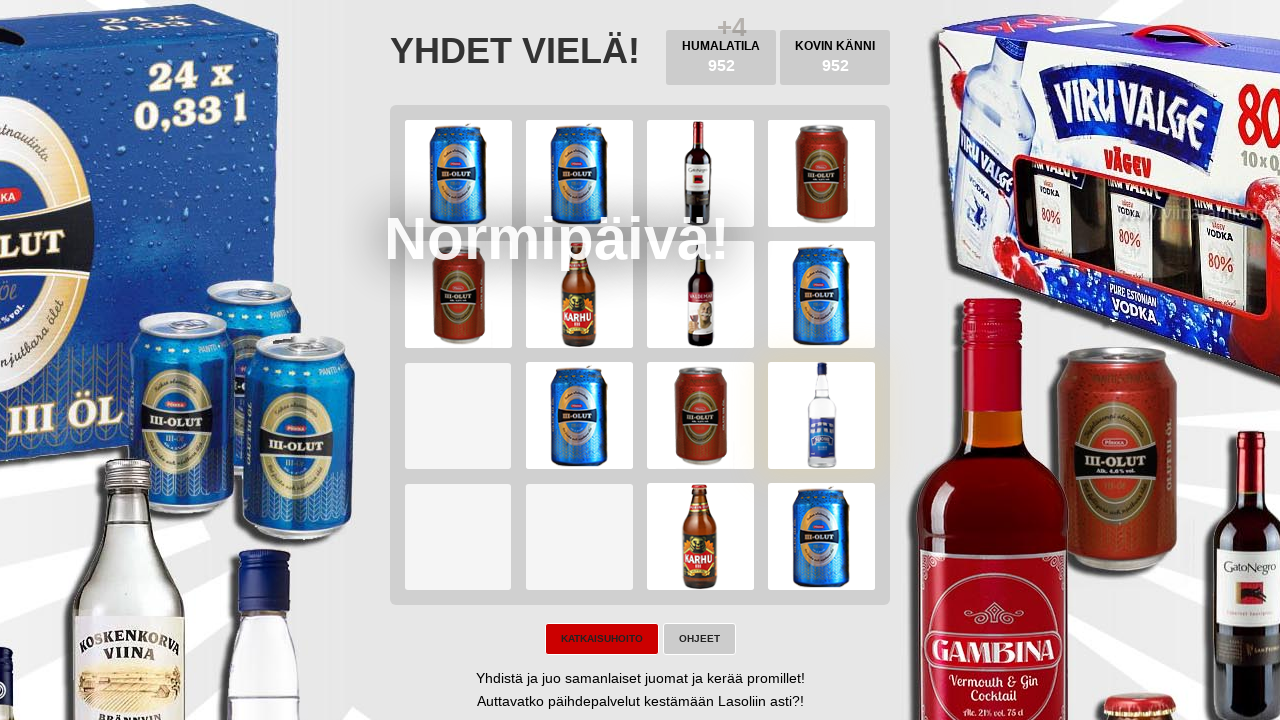

Checked for game won condition
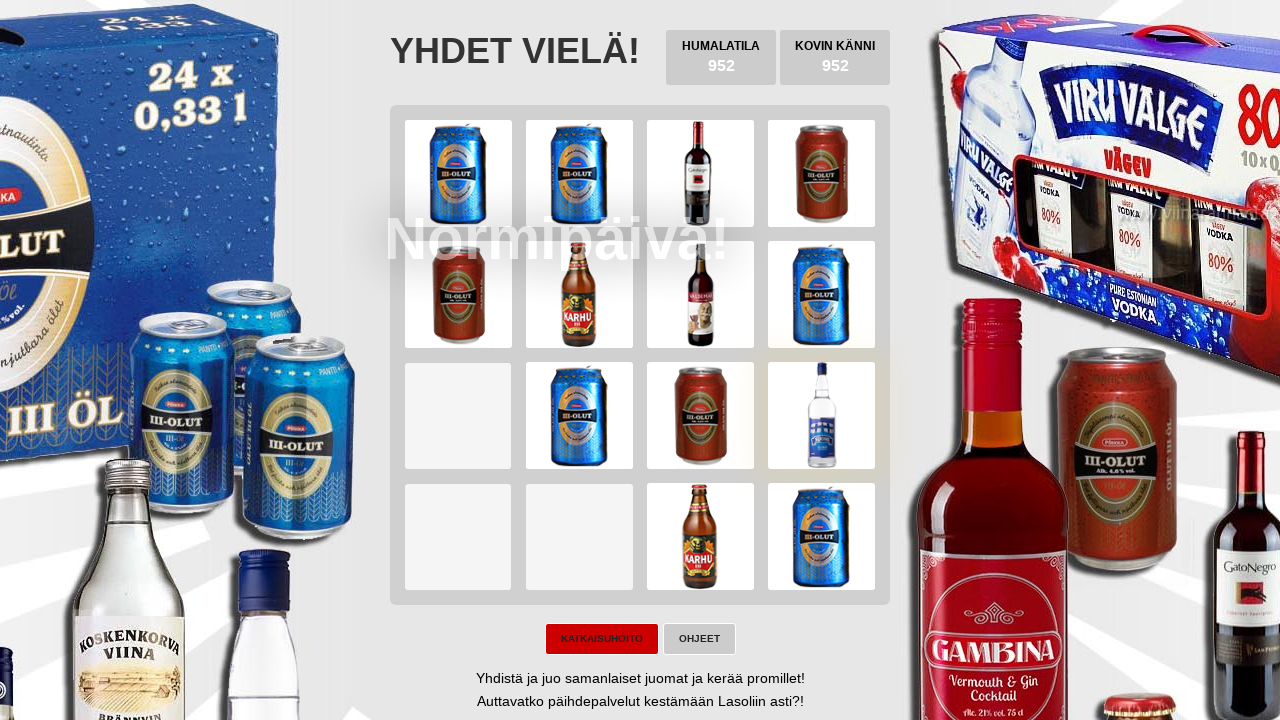

Pressed ArrowLeft key on body
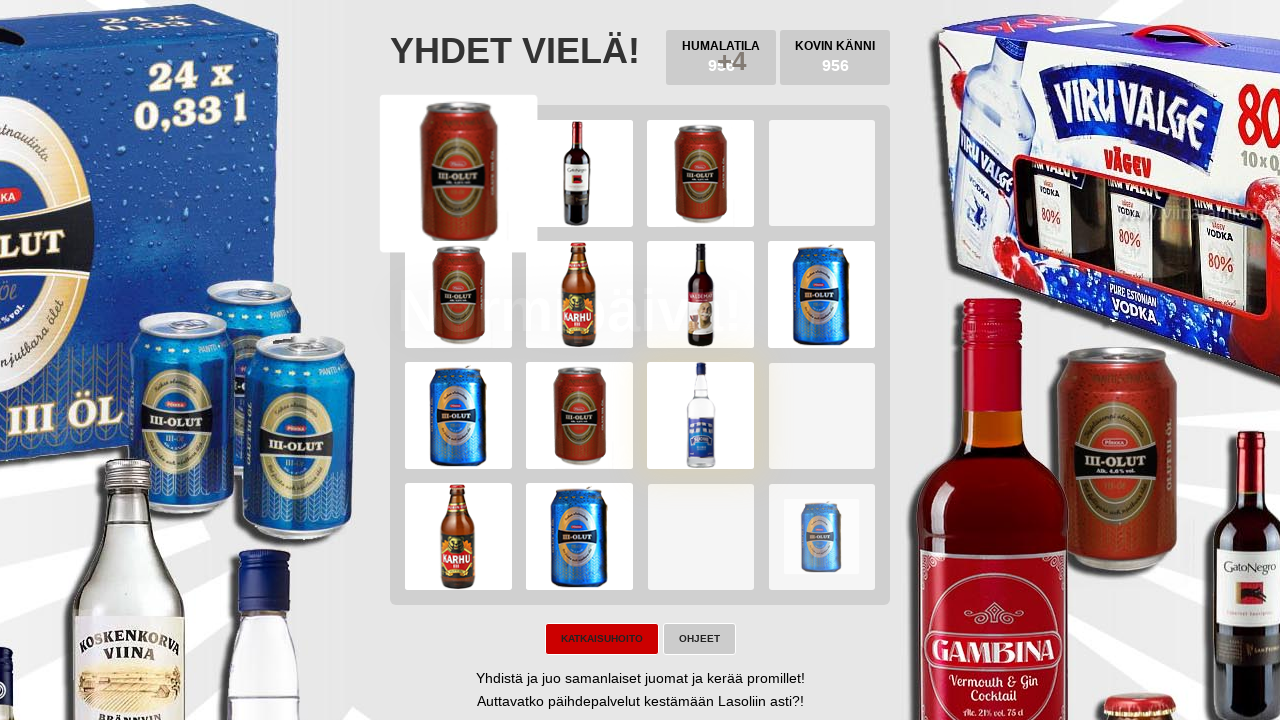

Pressed ArrowDown key on body
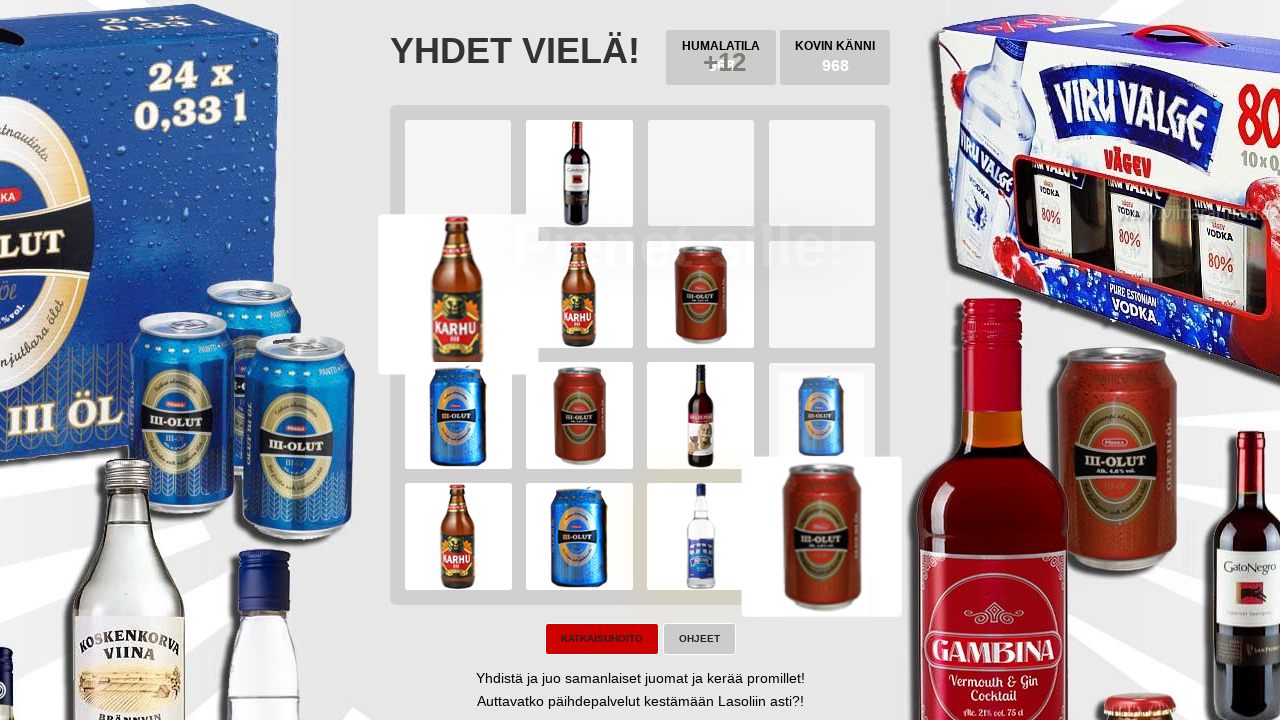

Pressed ArrowRight key on body
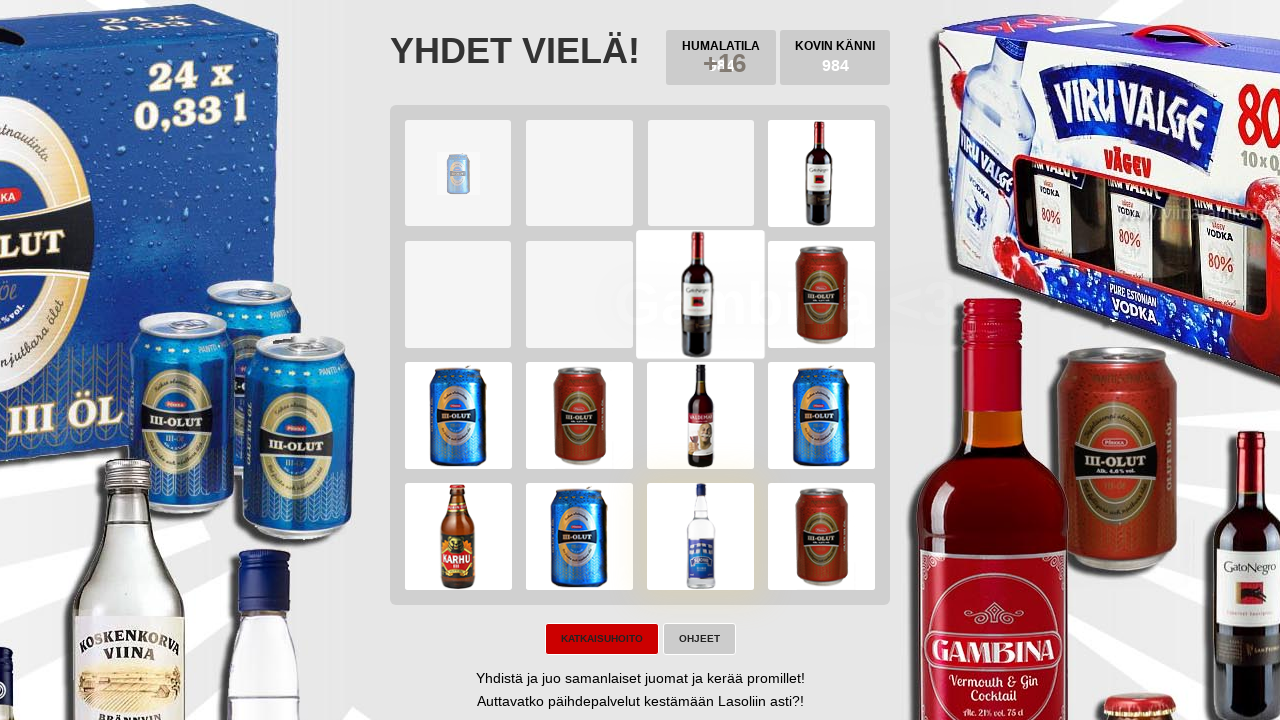

Pressed ArrowUp key on body
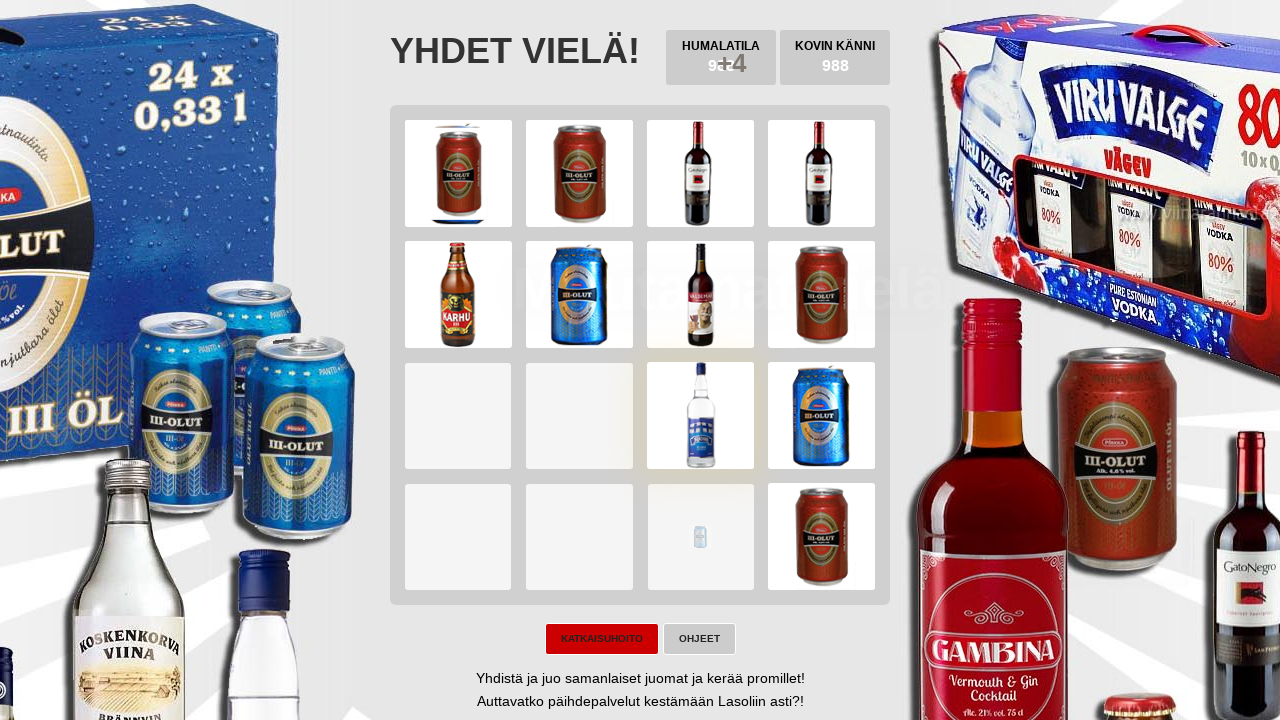

Checked for game over (try again button)
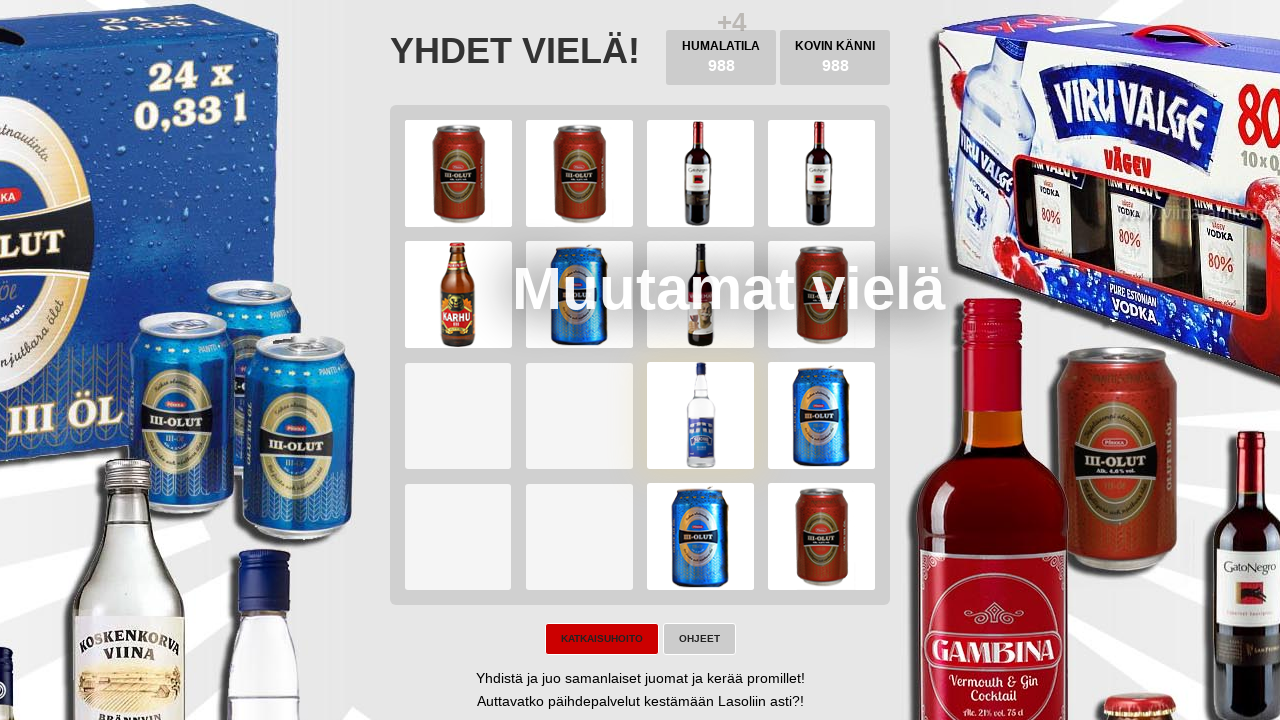

Checked for game won condition
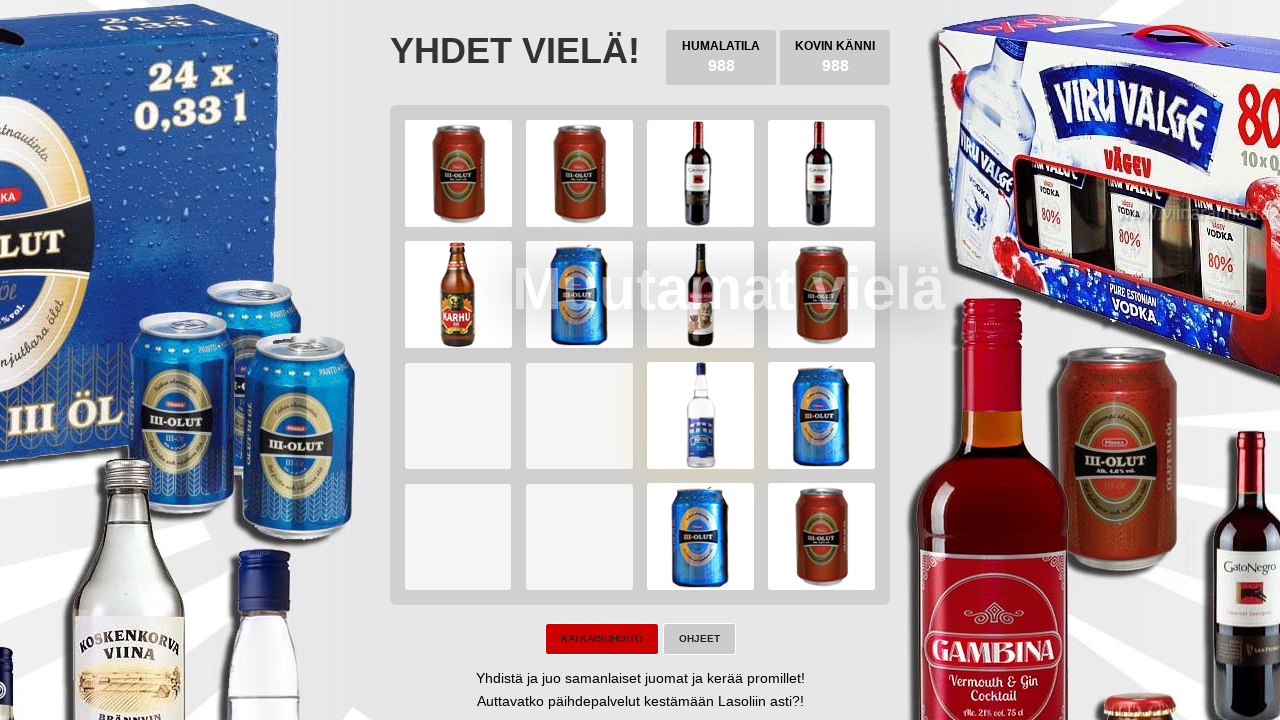

Pressed ArrowLeft key on body
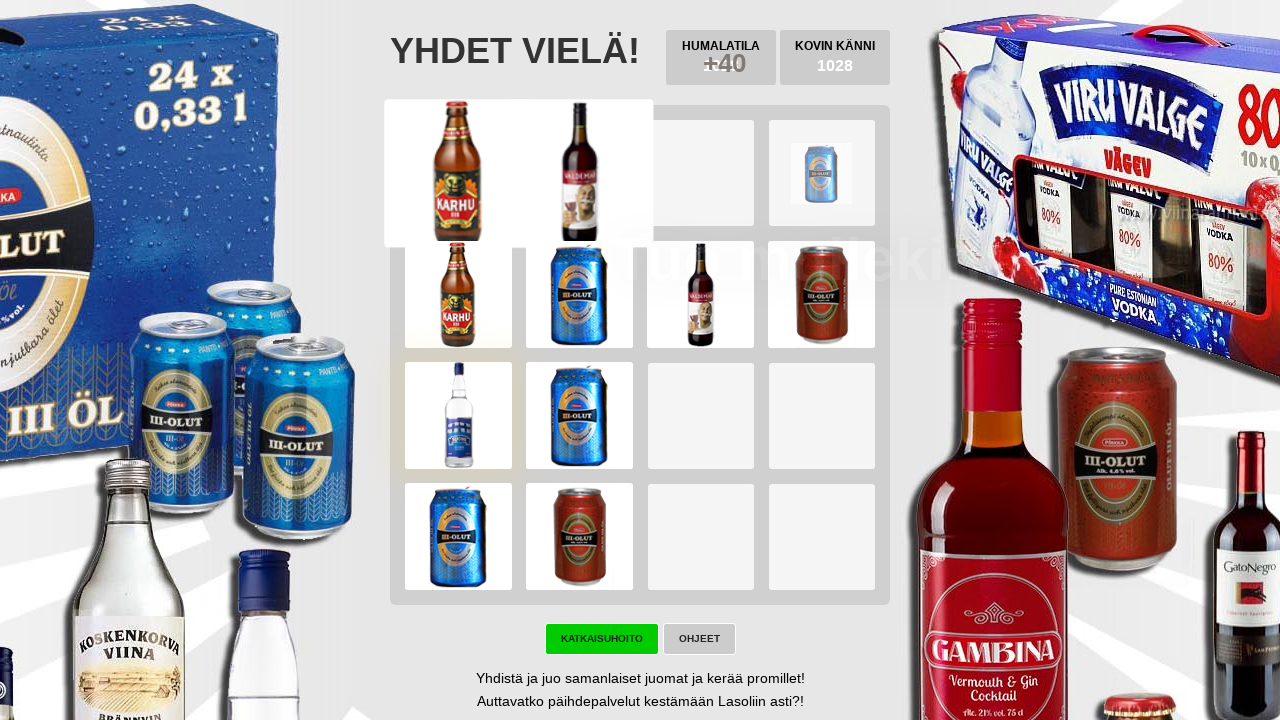

Pressed ArrowDown key on body
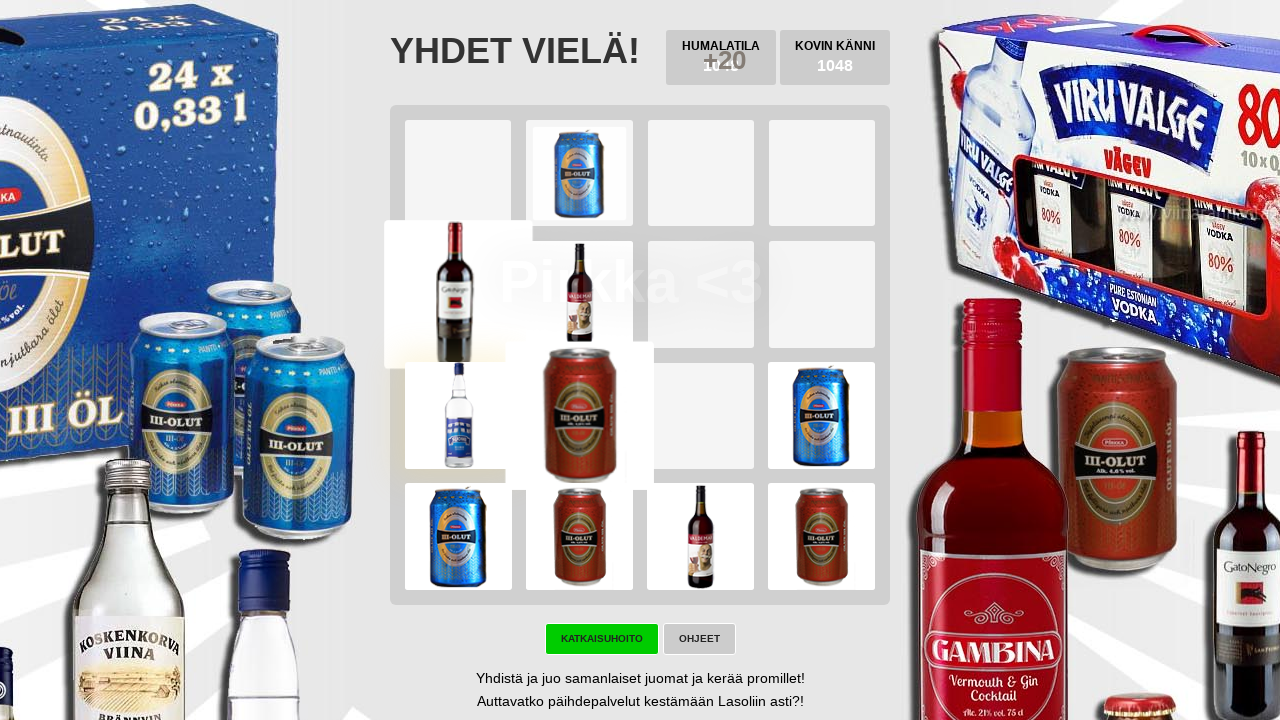

Pressed ArrowRight key on body
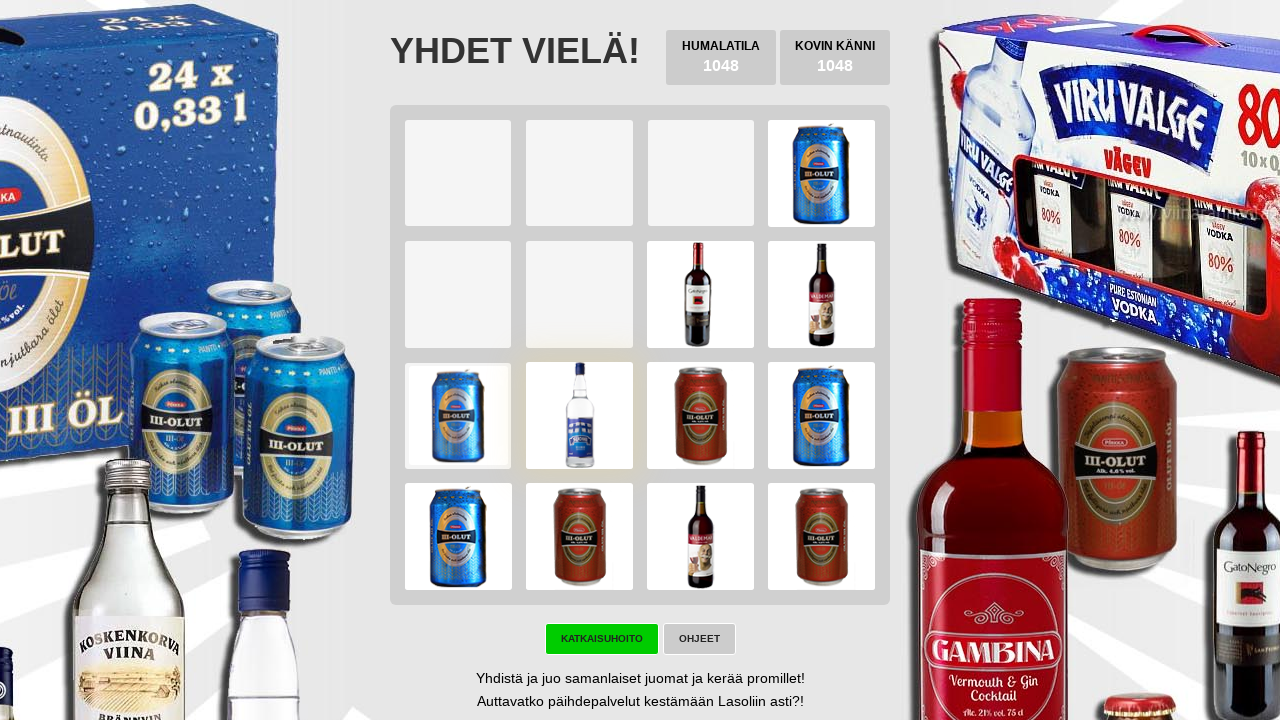

Pressed ArrowUp key on body
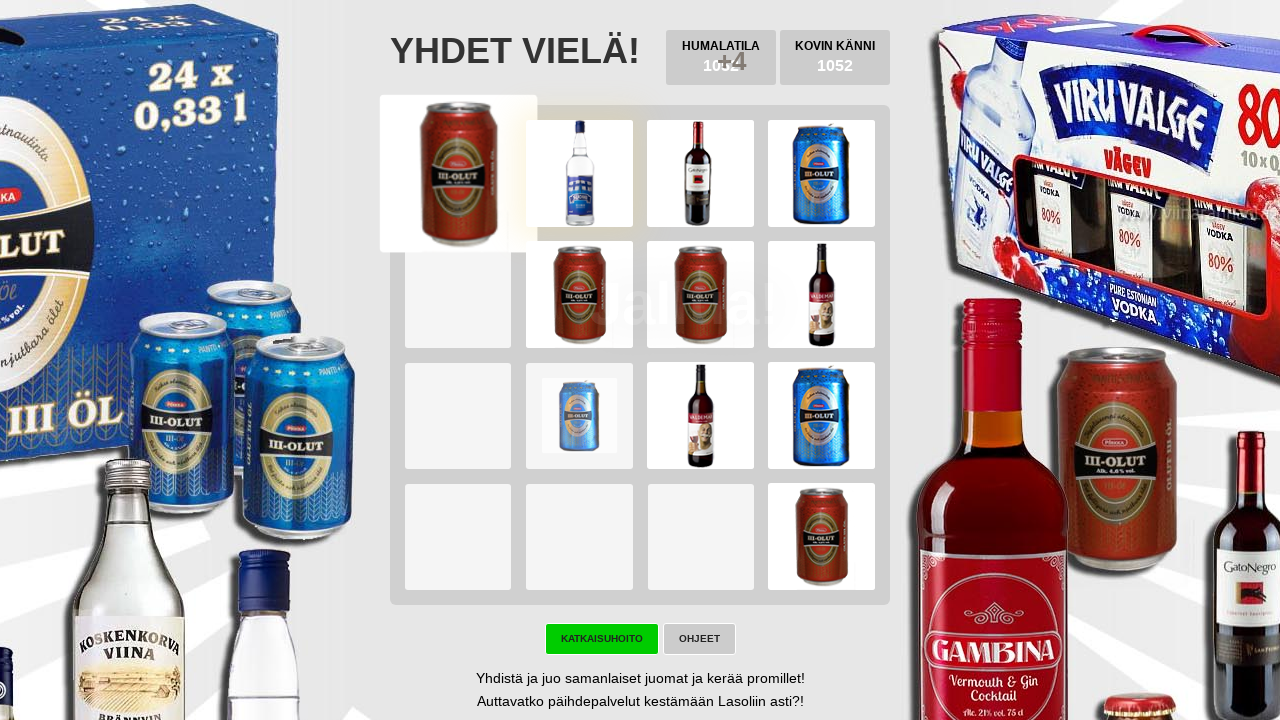

Checked for game over (try again button)
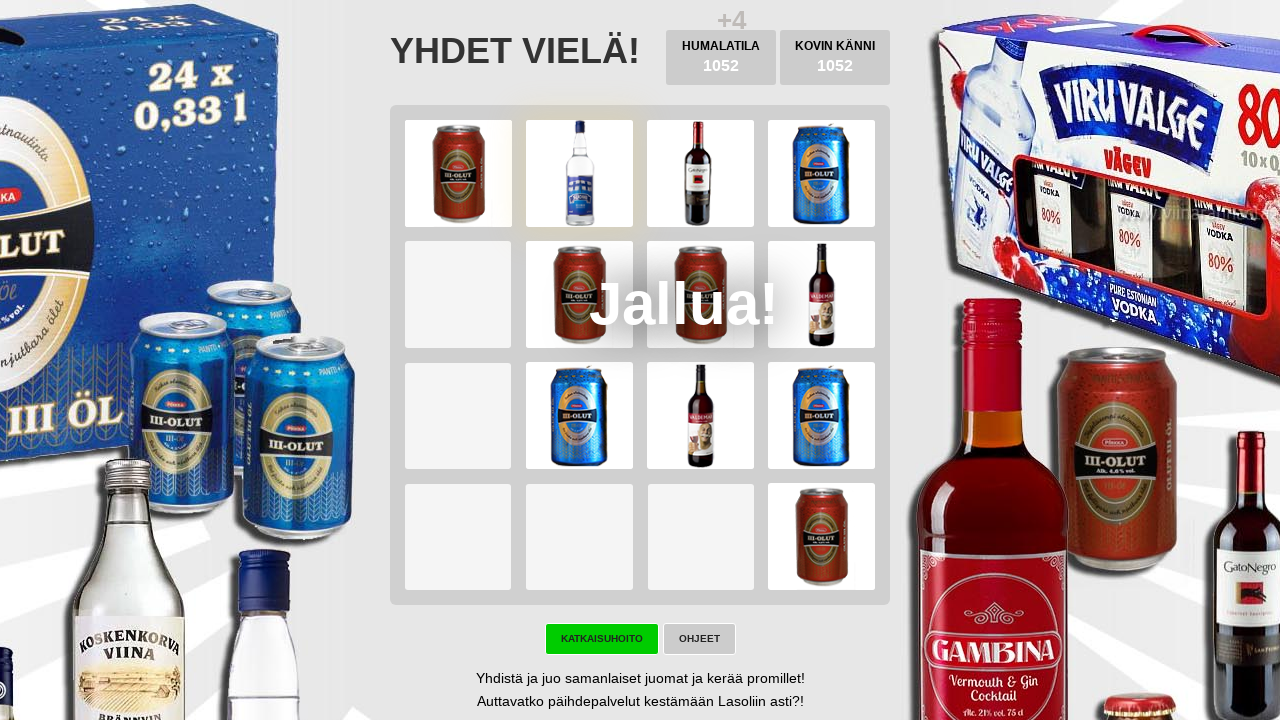

Checked for game won condition
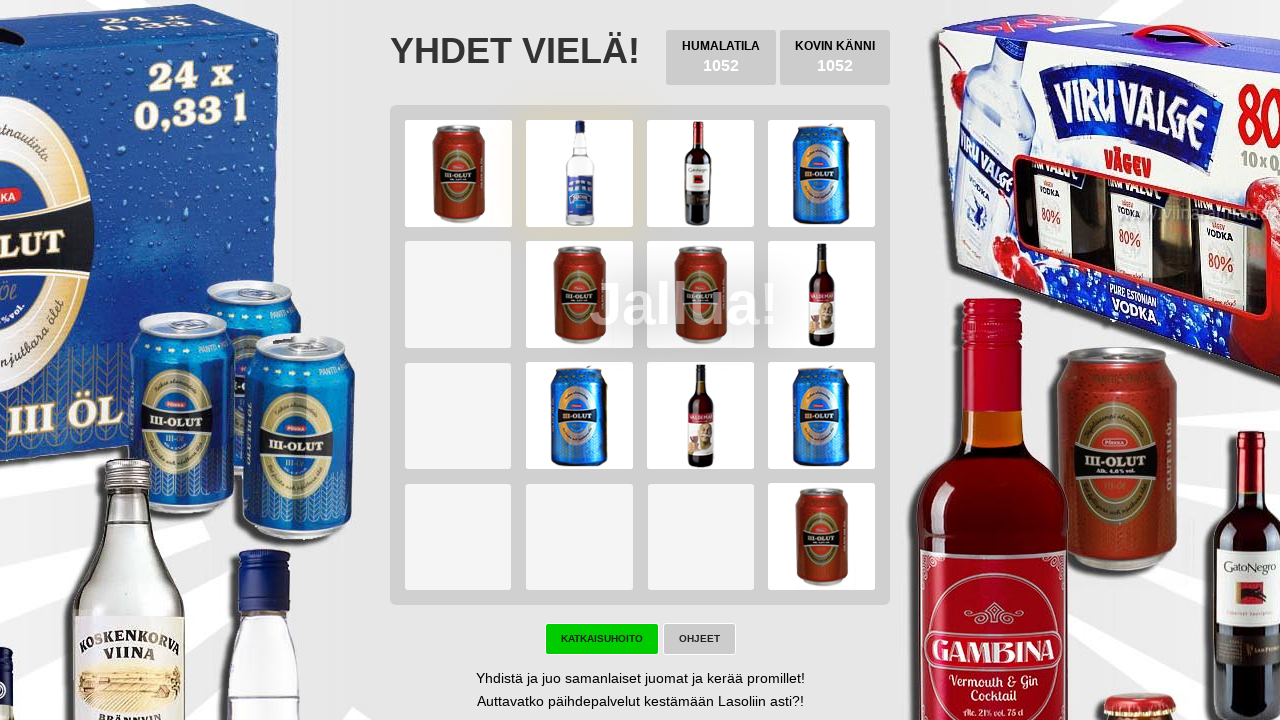

Pressed ArrowLeft key on body
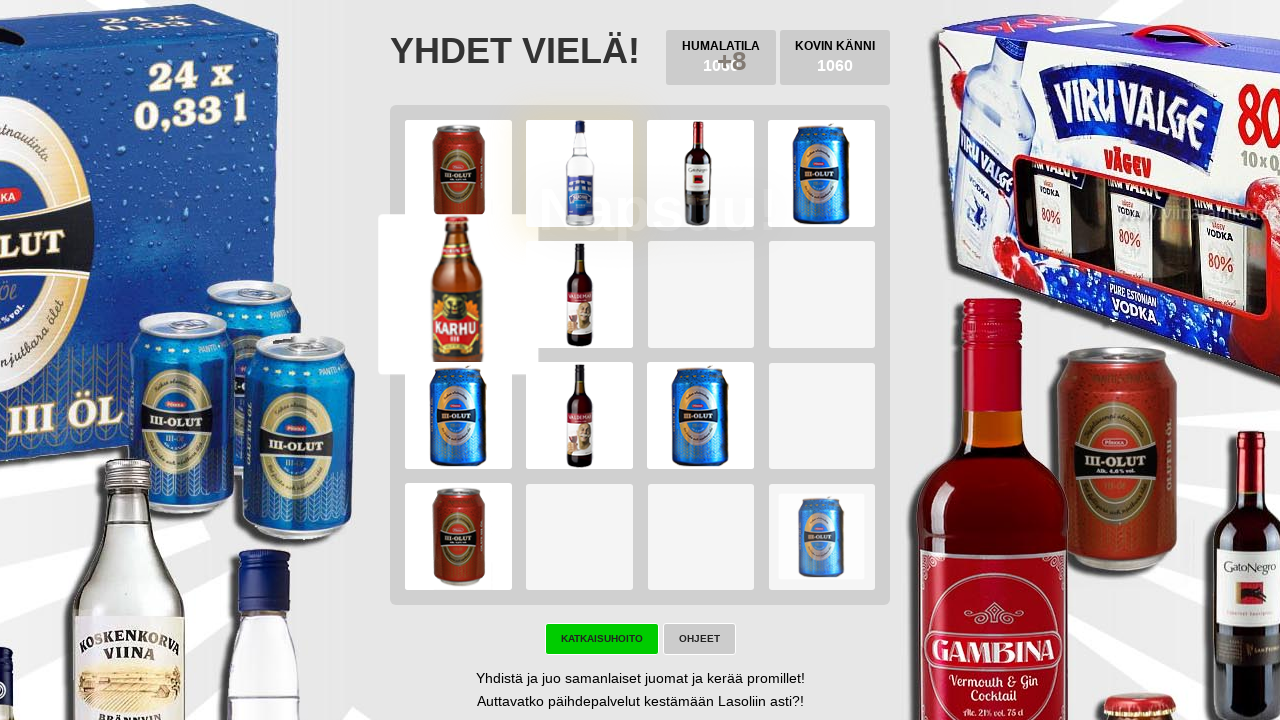

Pressed ArrowDown key on body
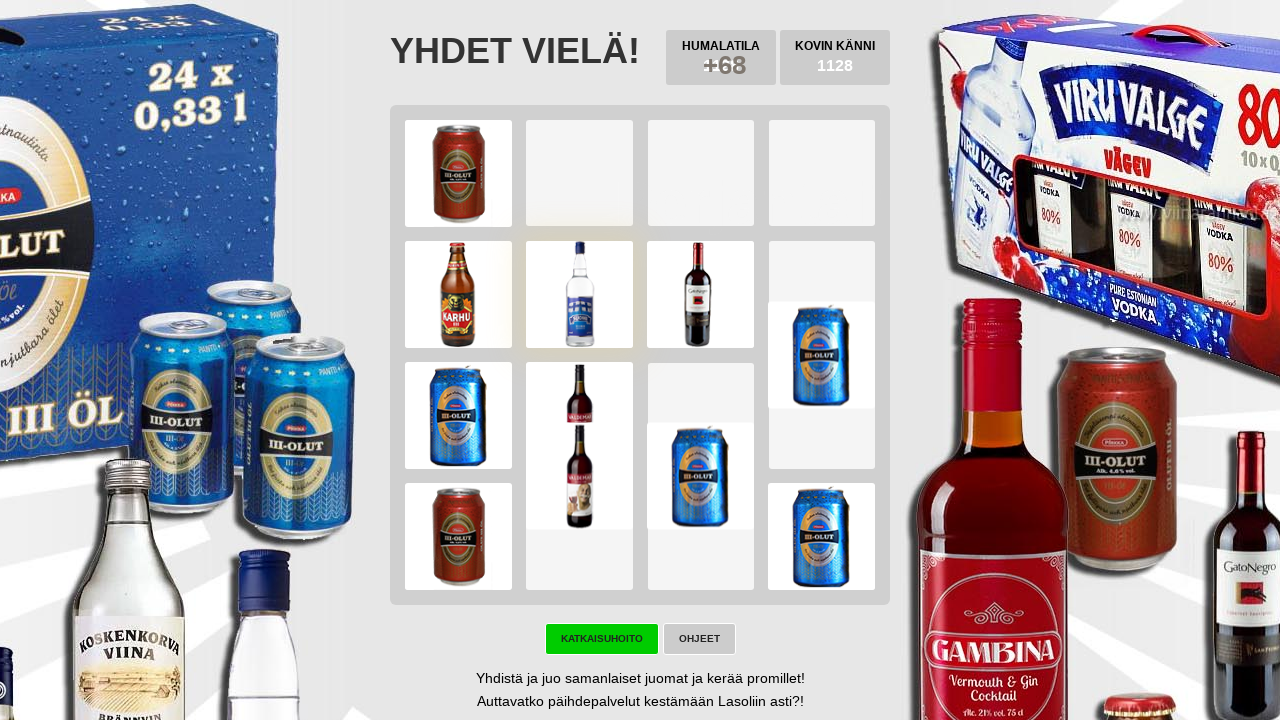

Pressed ArrowRight key on body
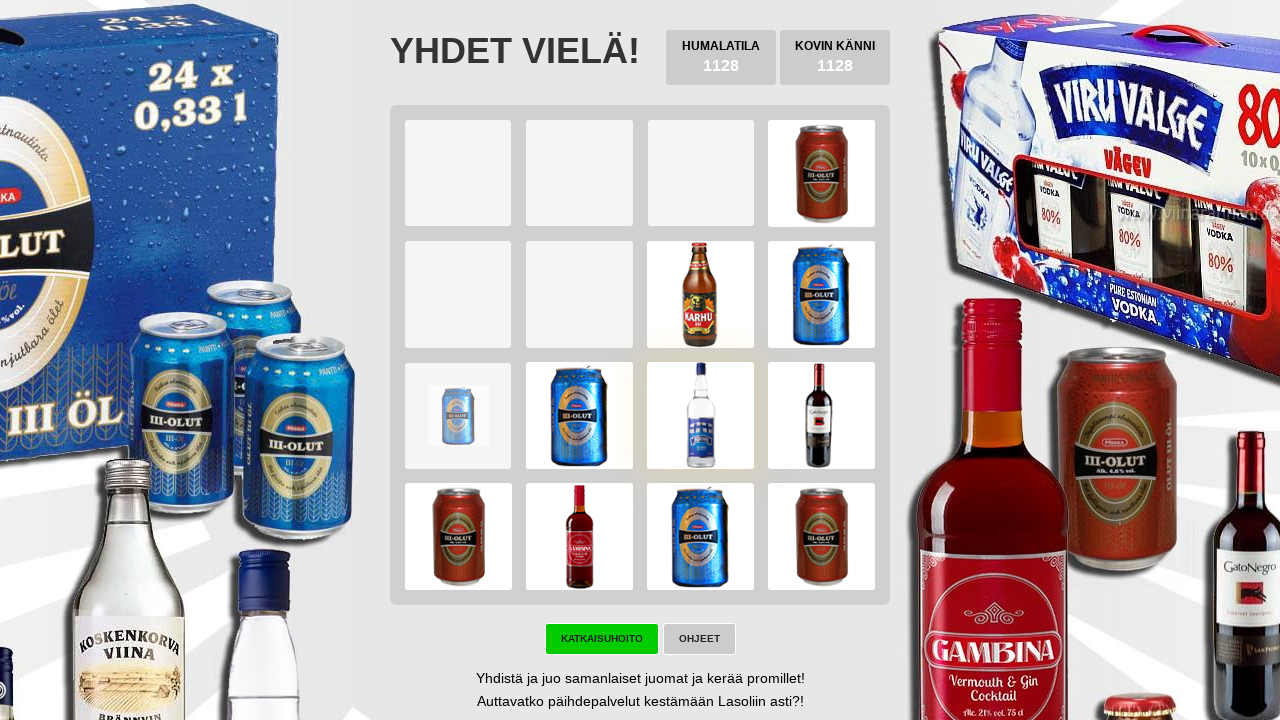

Pressed ArrowUp key on body
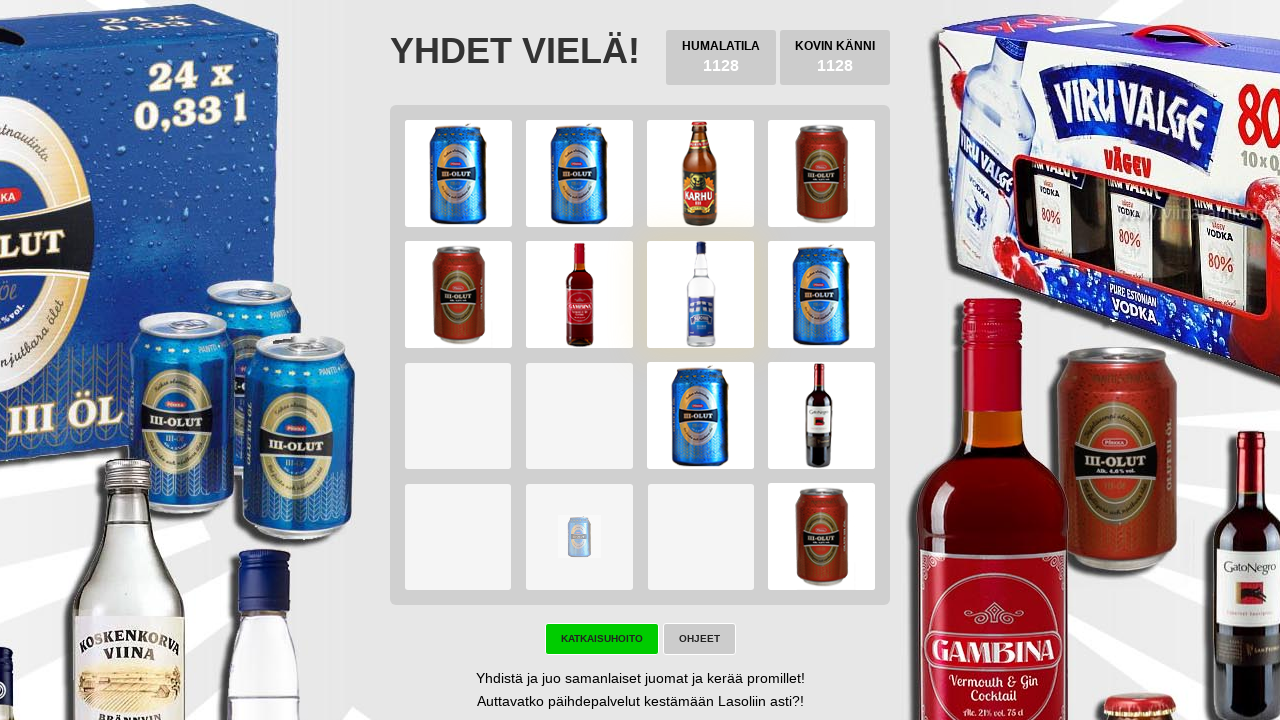

Checked for game over (try again button)
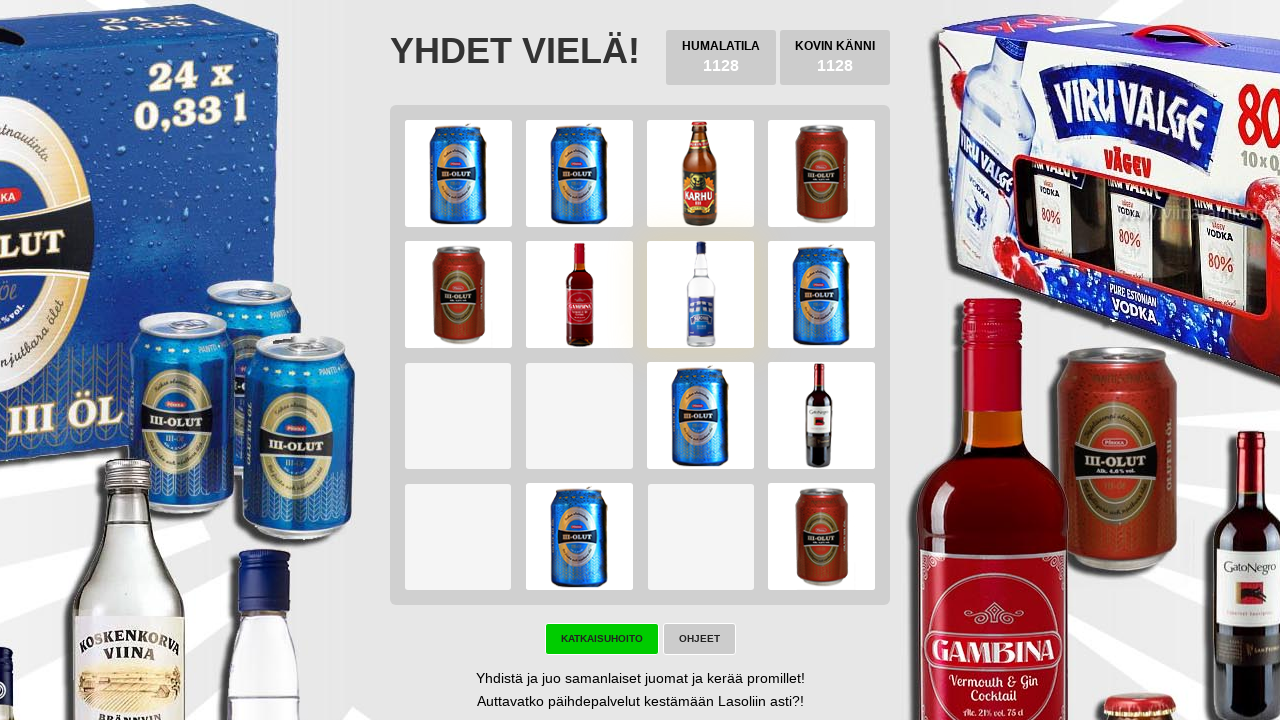

Checked for game won condition
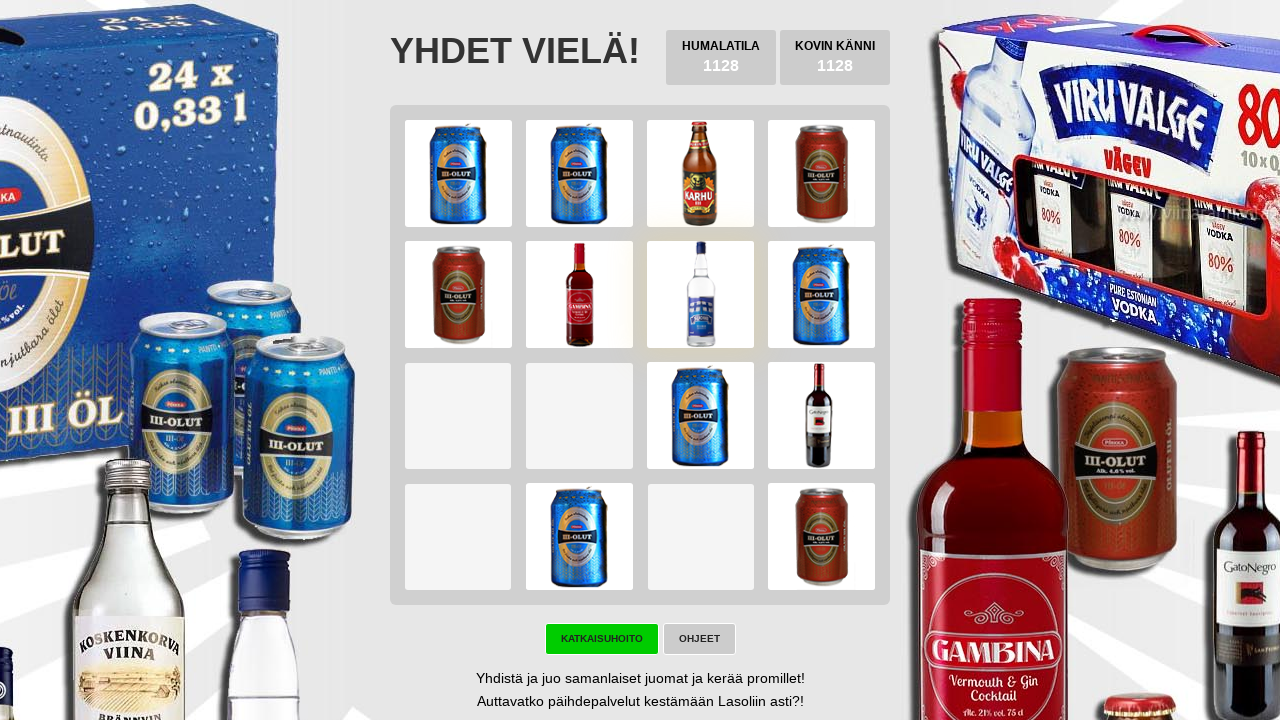

Pressed ArrowLeft key on body
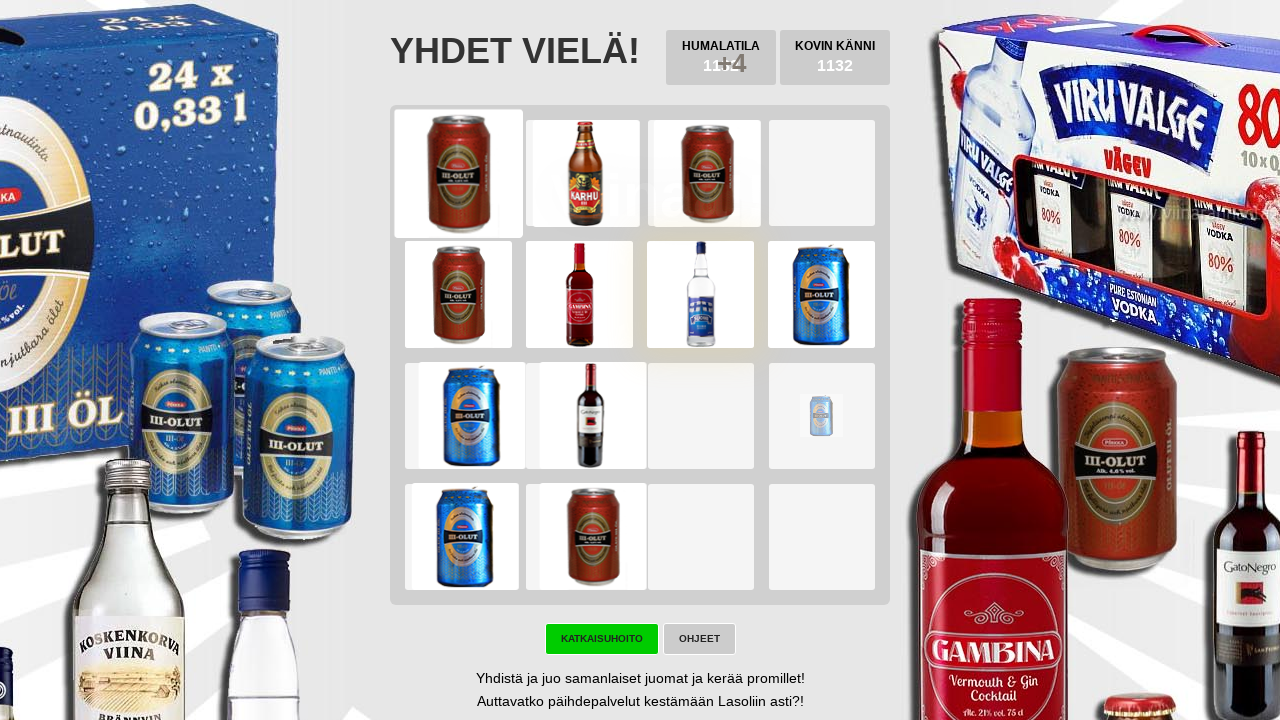

Pressed ArrowDown key on body
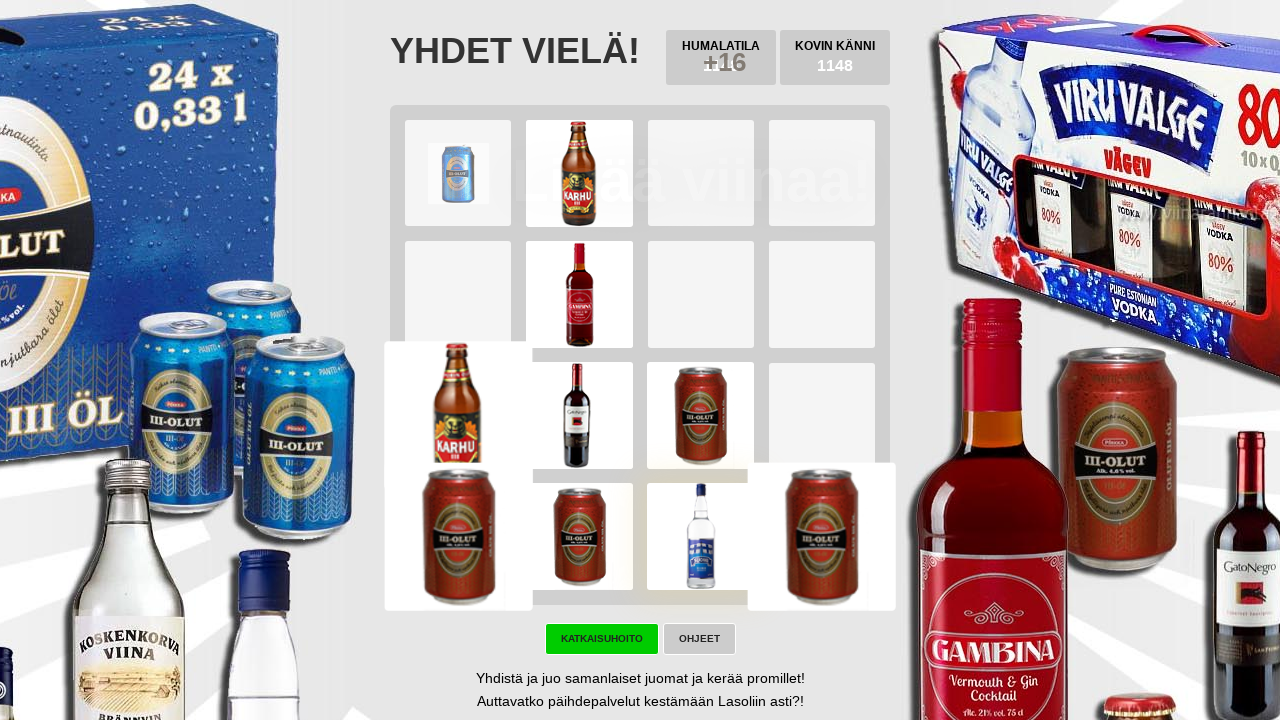

Pressed ArrowRight key on body
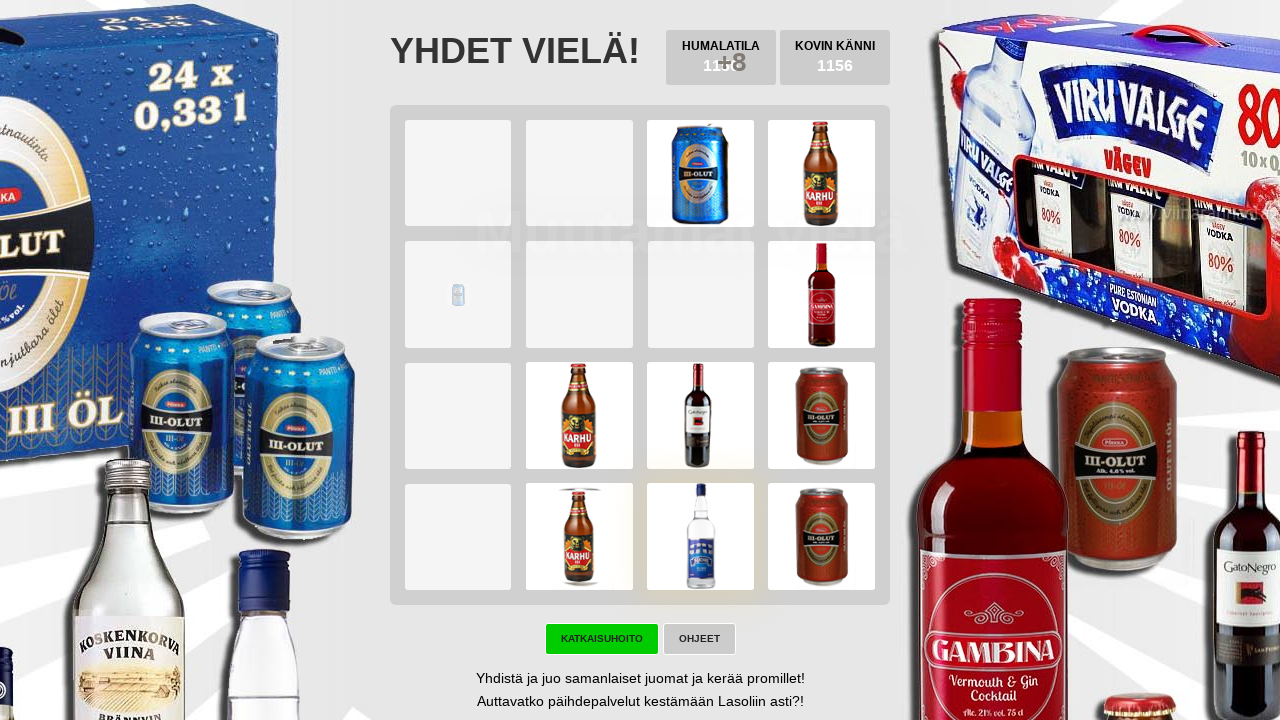

Pressed ArrowUp key on body
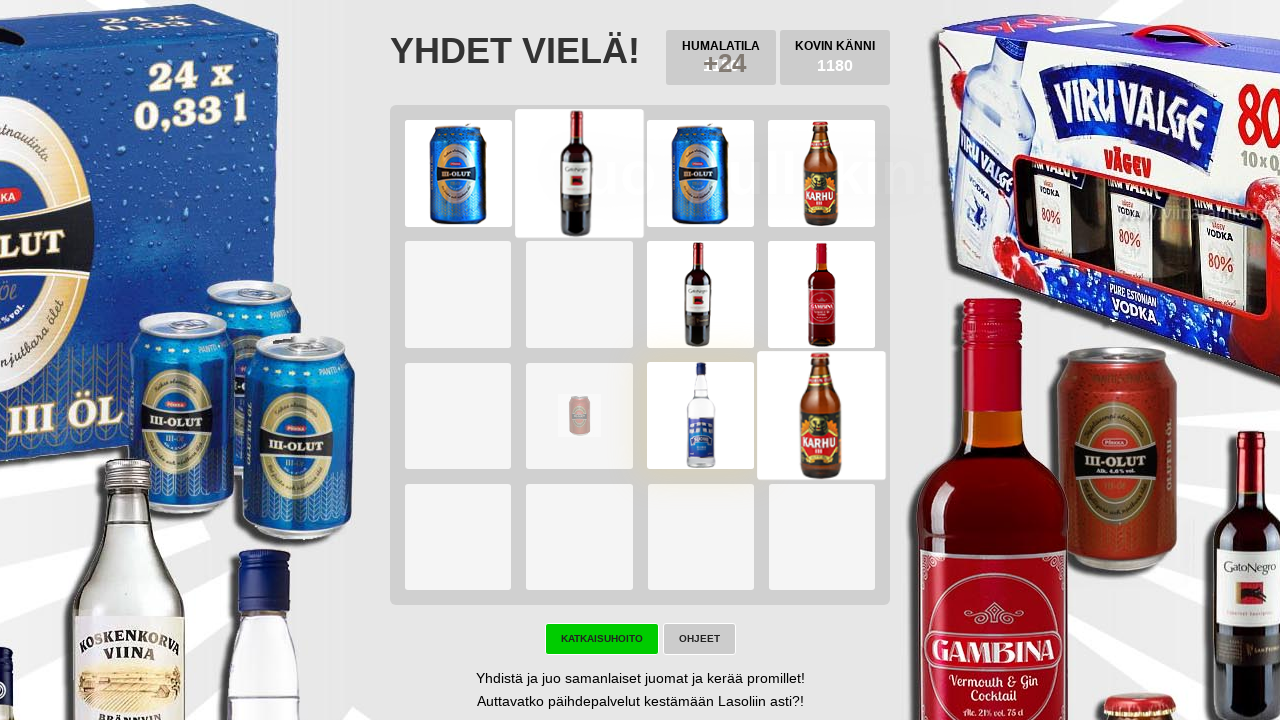

Checked for game over (try again button)
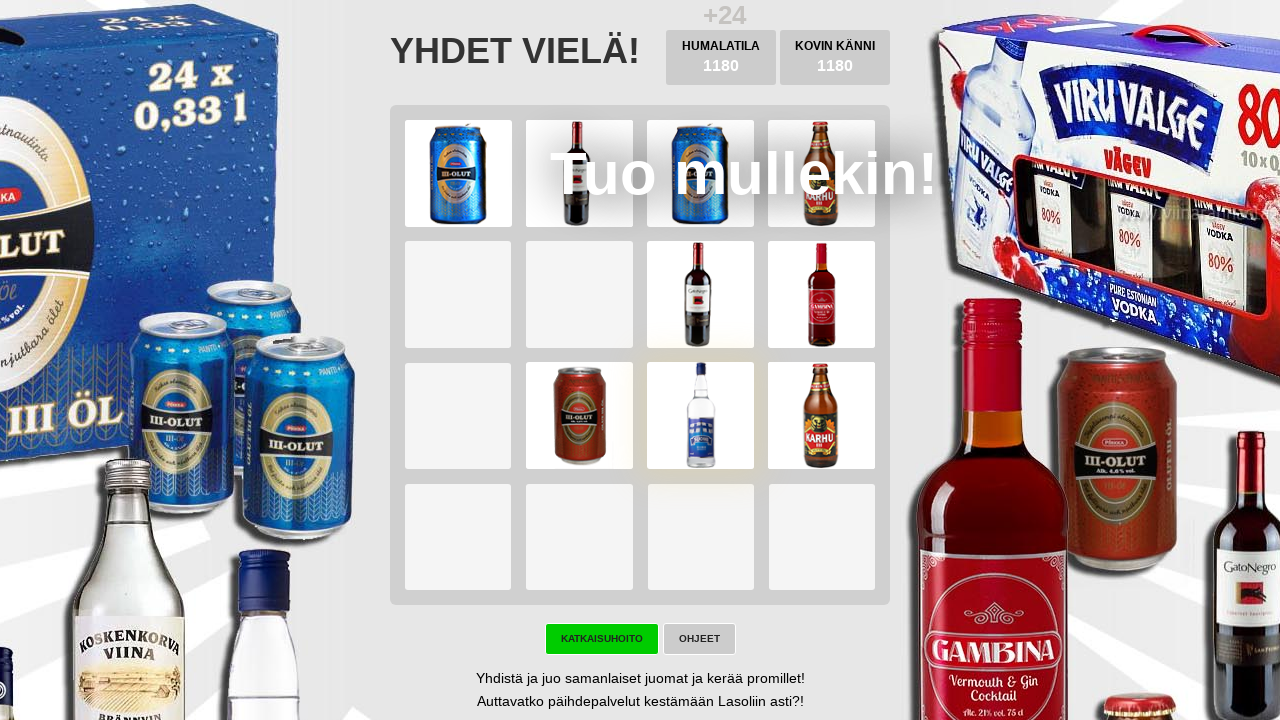

Checked for game won condition
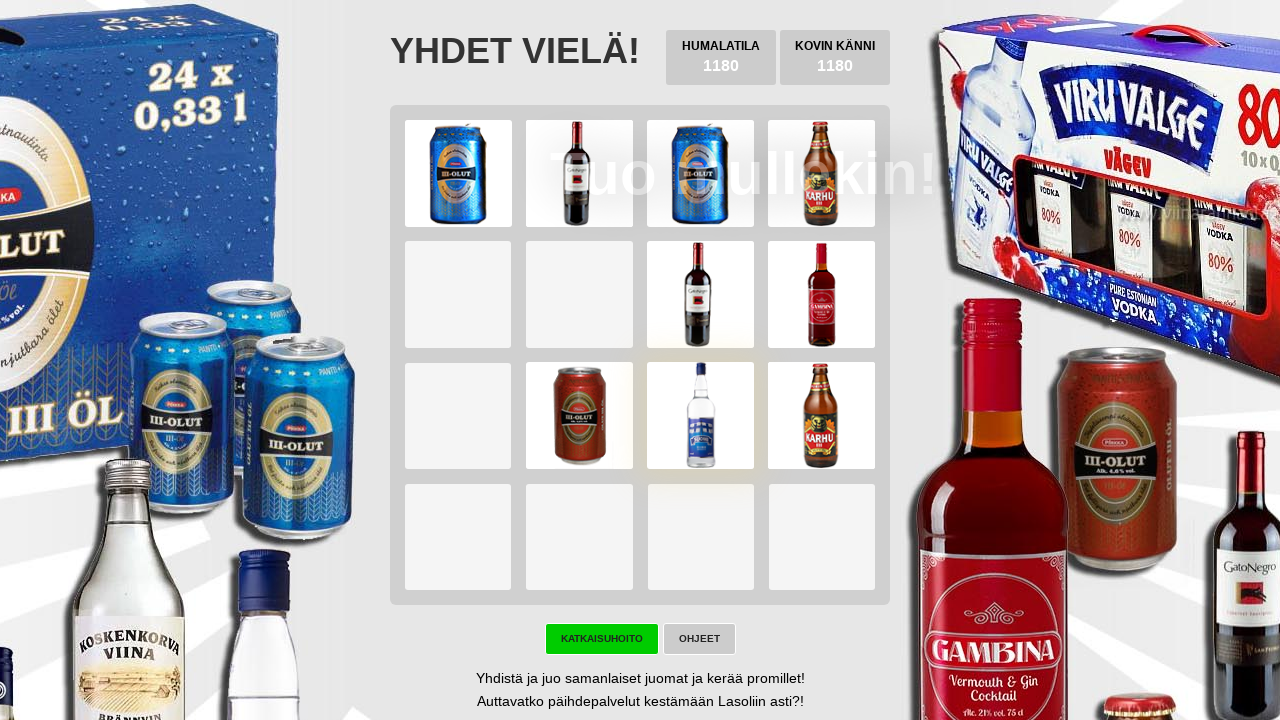

Pressed ArrowLeft key on body
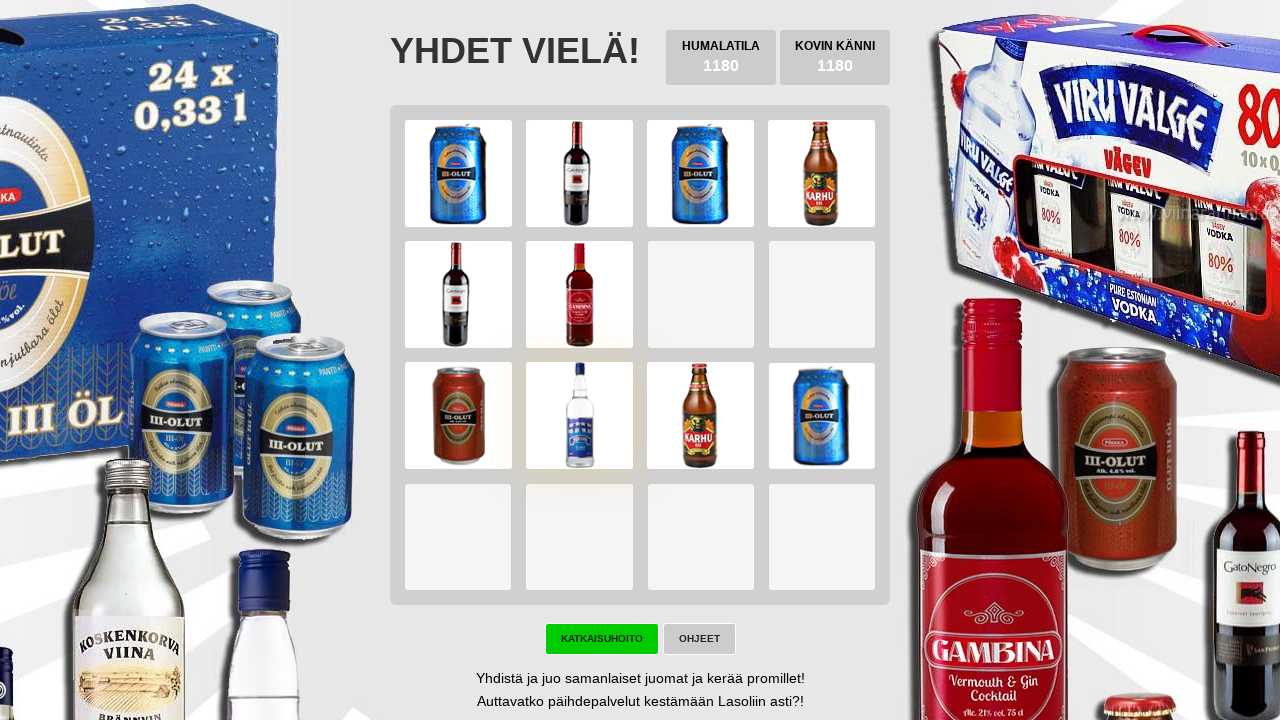

Pressed ArrowDown key on body
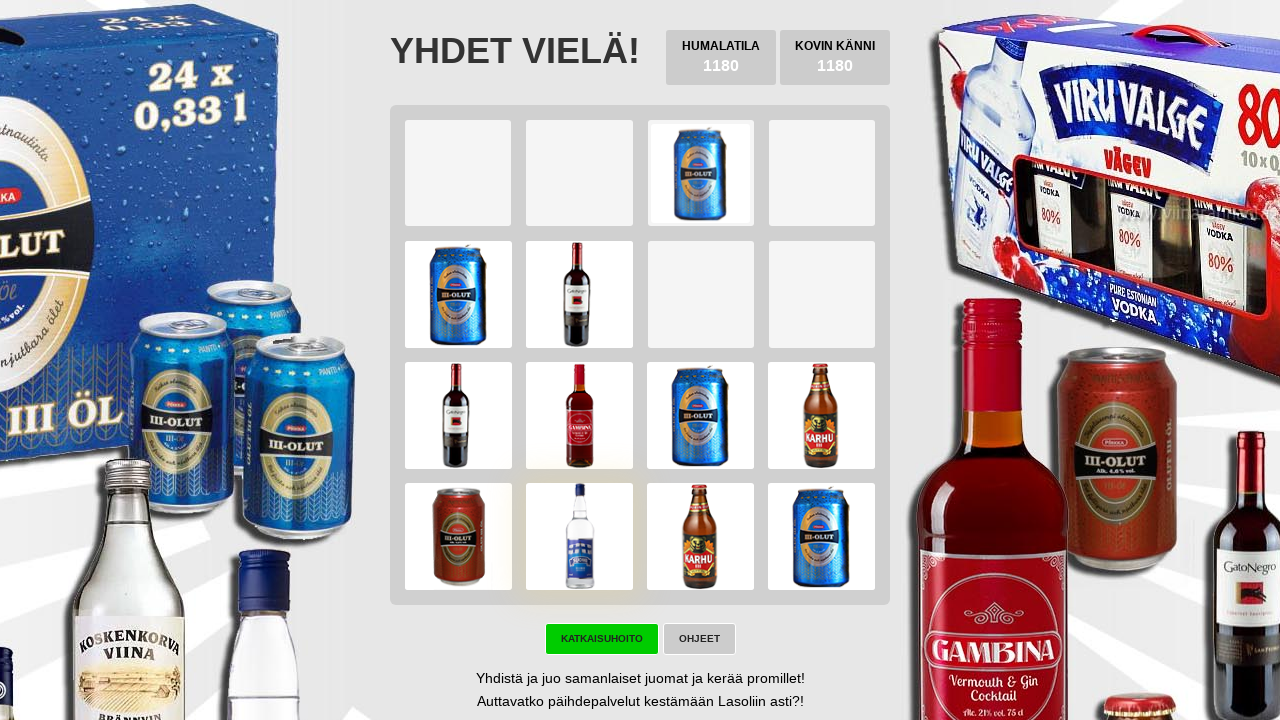

Pressed ArrowRight key on body
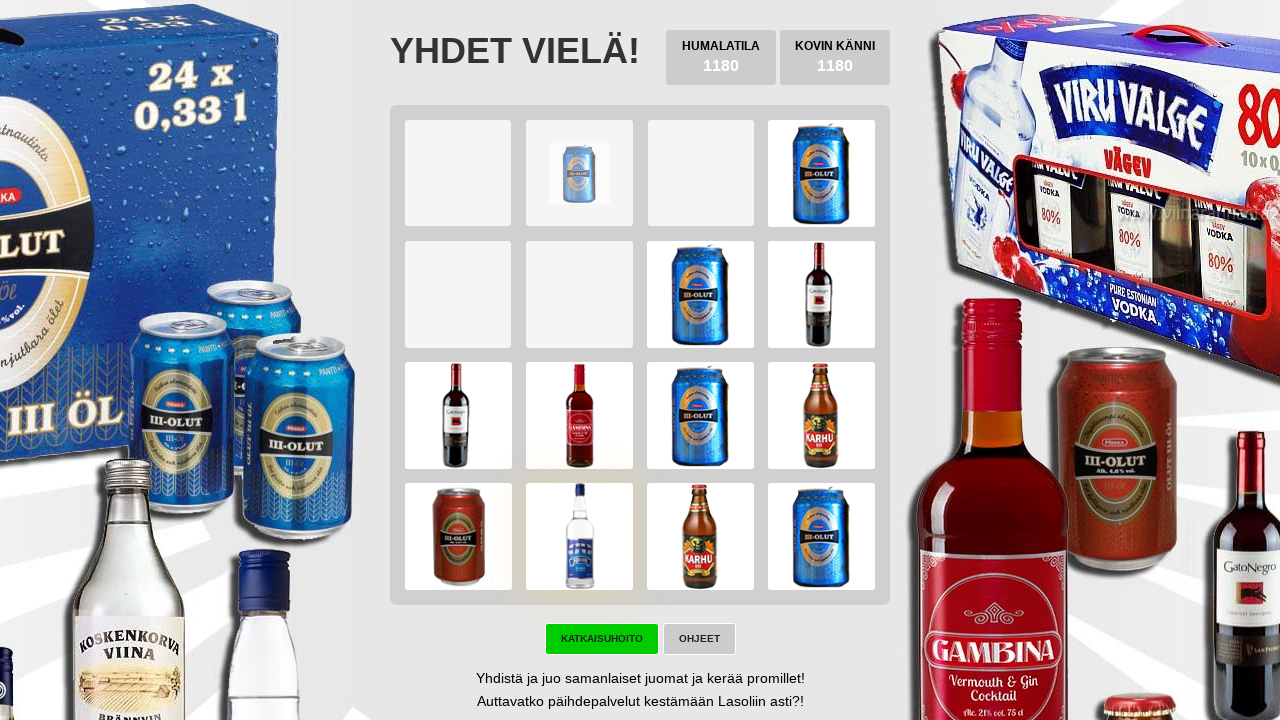

Pressed ArrowUp key on body
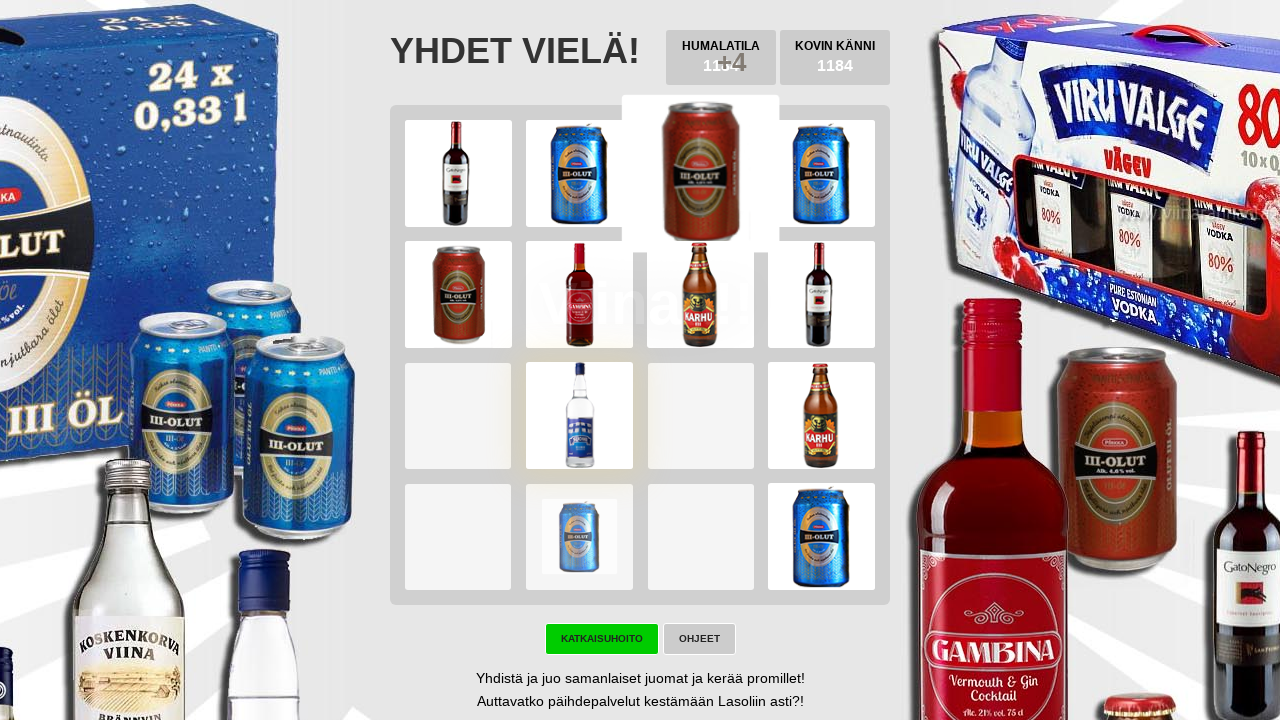

Checked for game over (try again button)
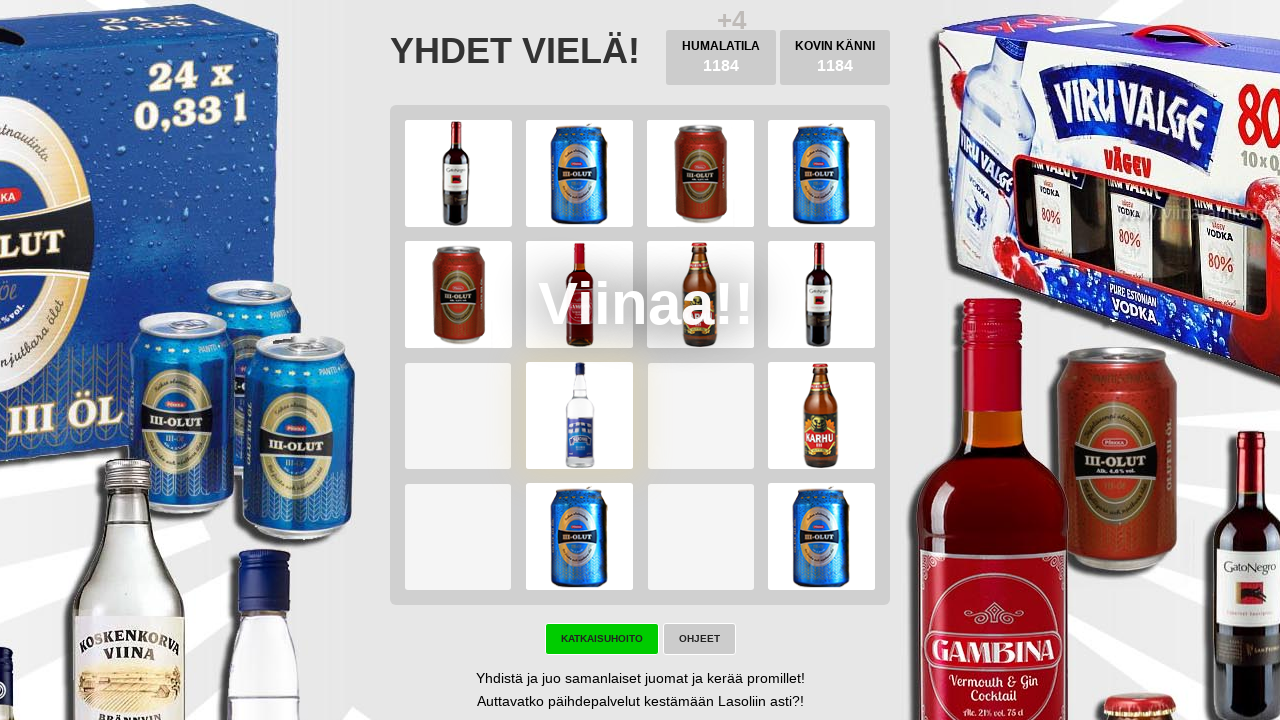

Checked for game won condition
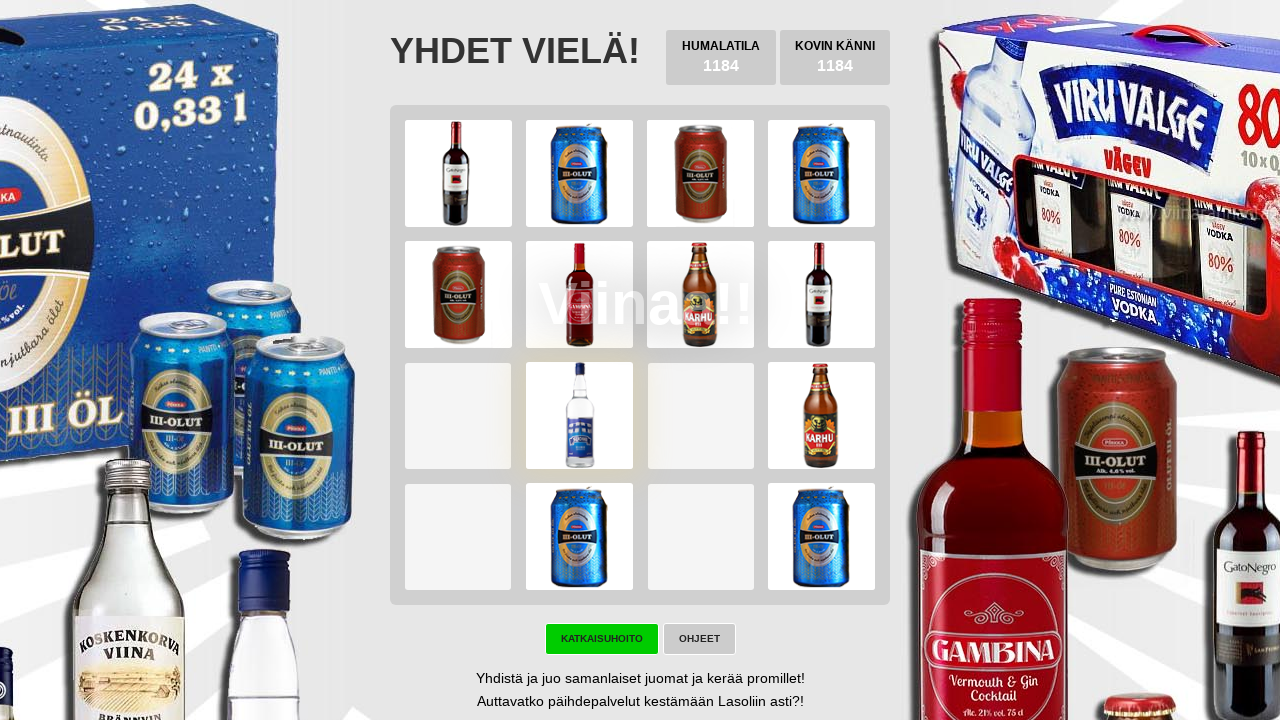

Pressed ArrowLeft key on body
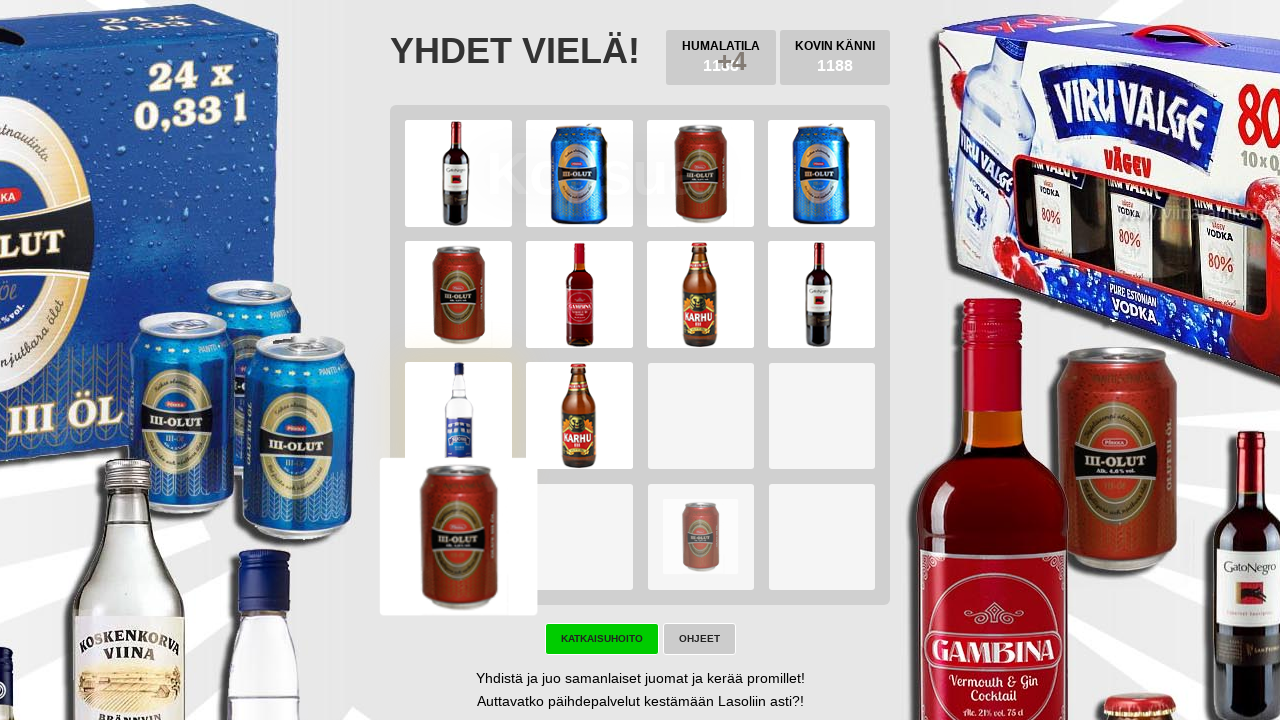

Pressed ArrowDown key on body
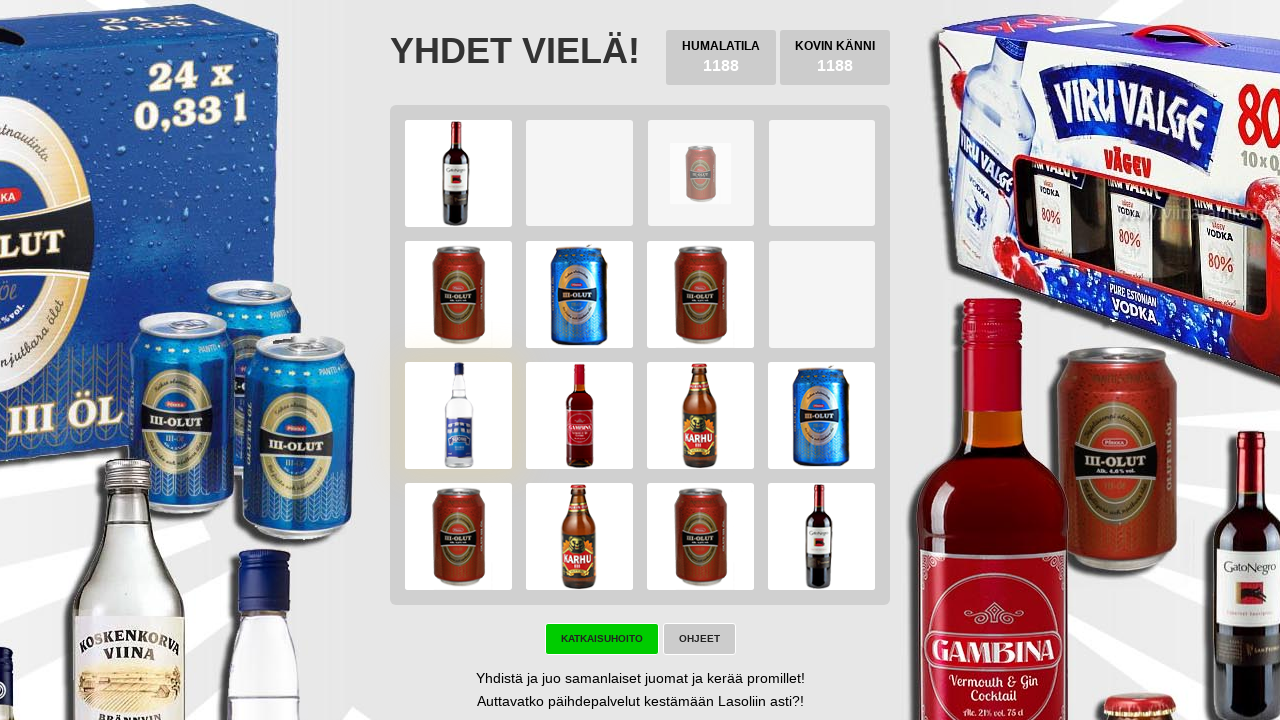

Pressed ArrowRight key on body
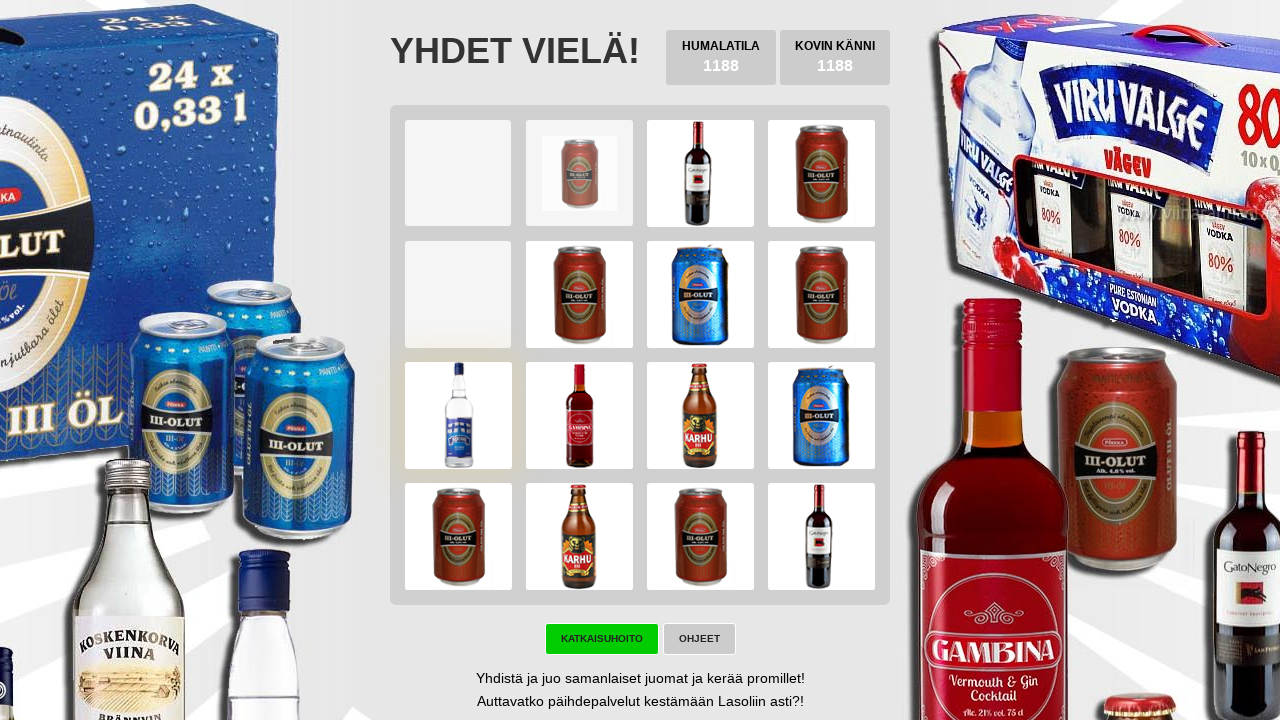

Pressed ArrowUp key on body
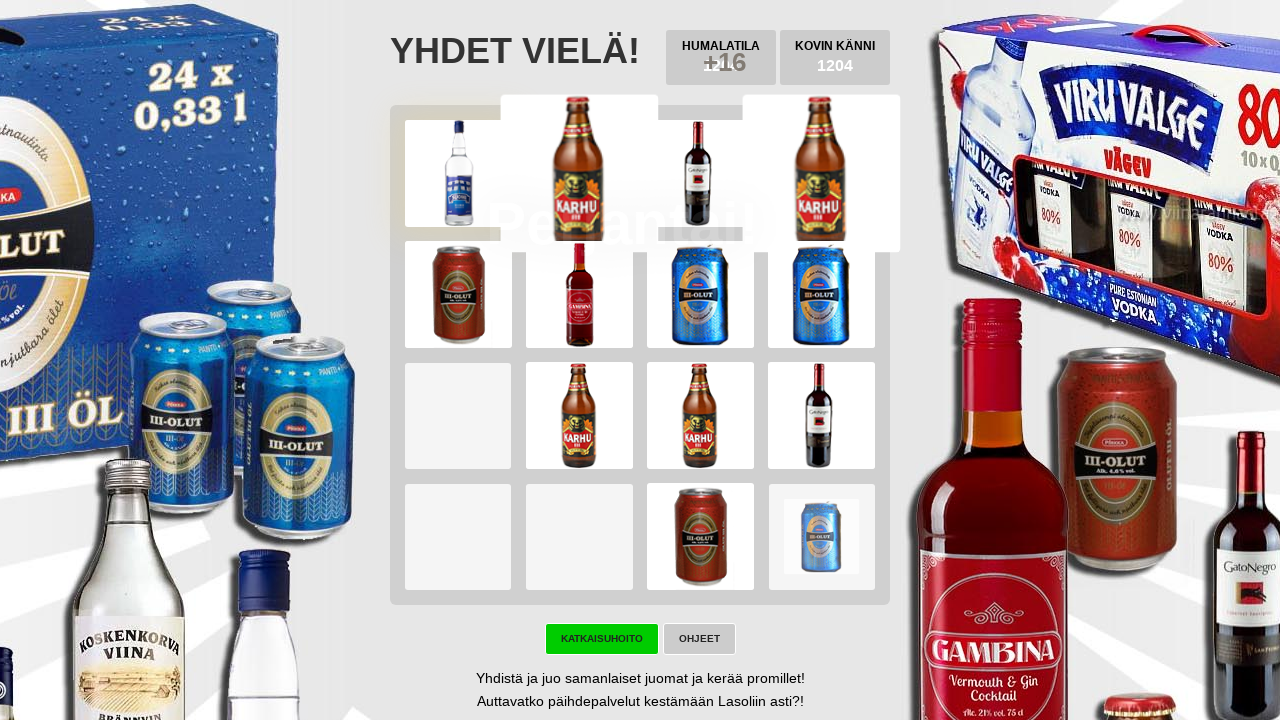

Checked for game over (try again button)
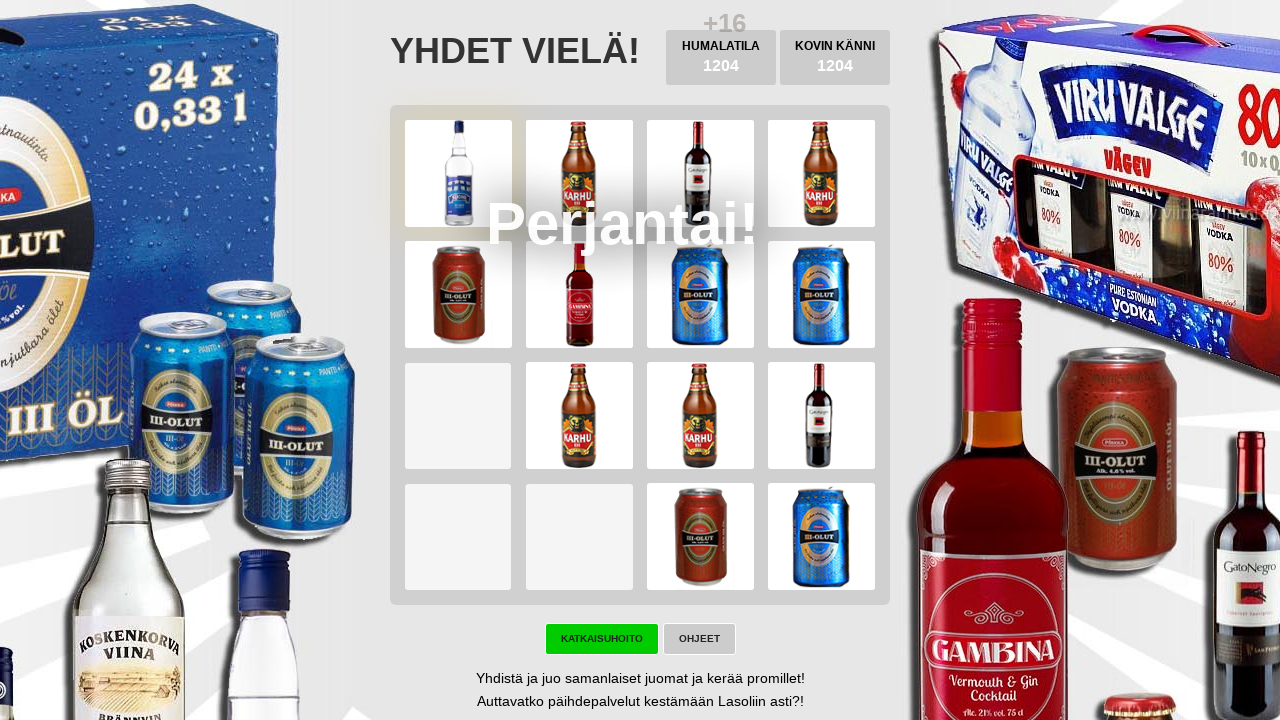

Checked for game won condition
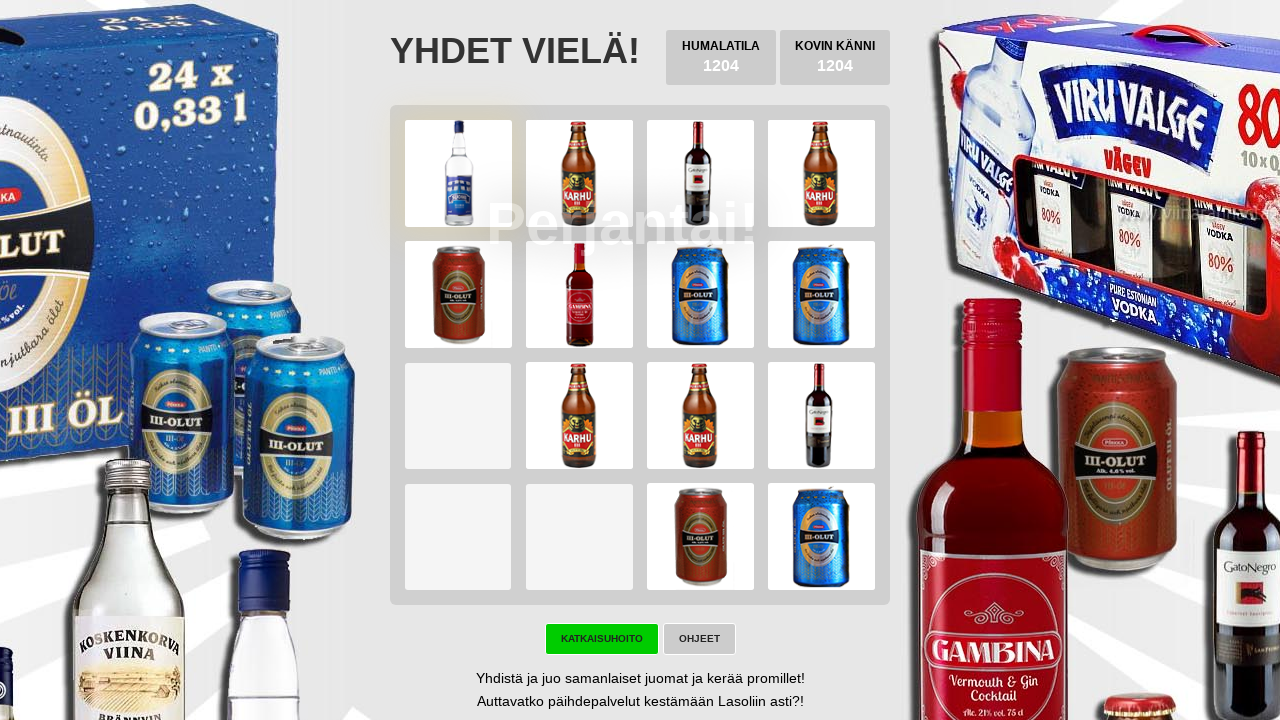

Pressed ArrowLeft key on body
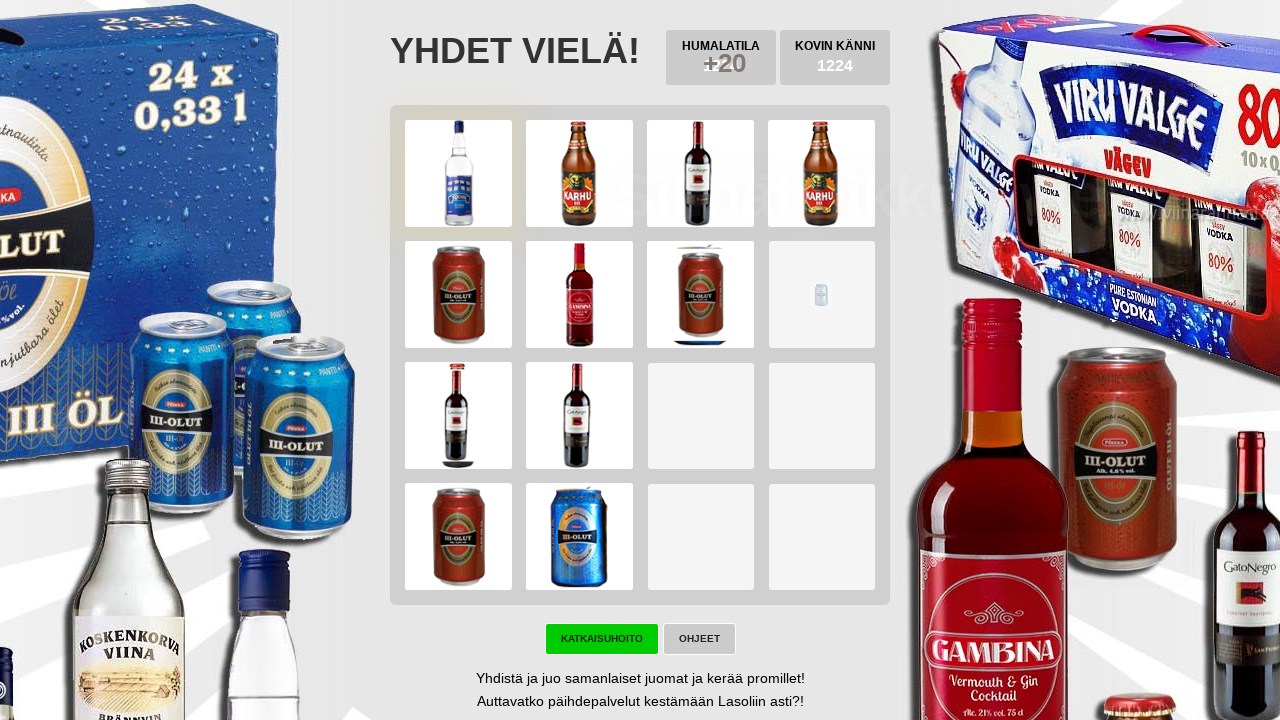

Pressed ArrowDown key on body
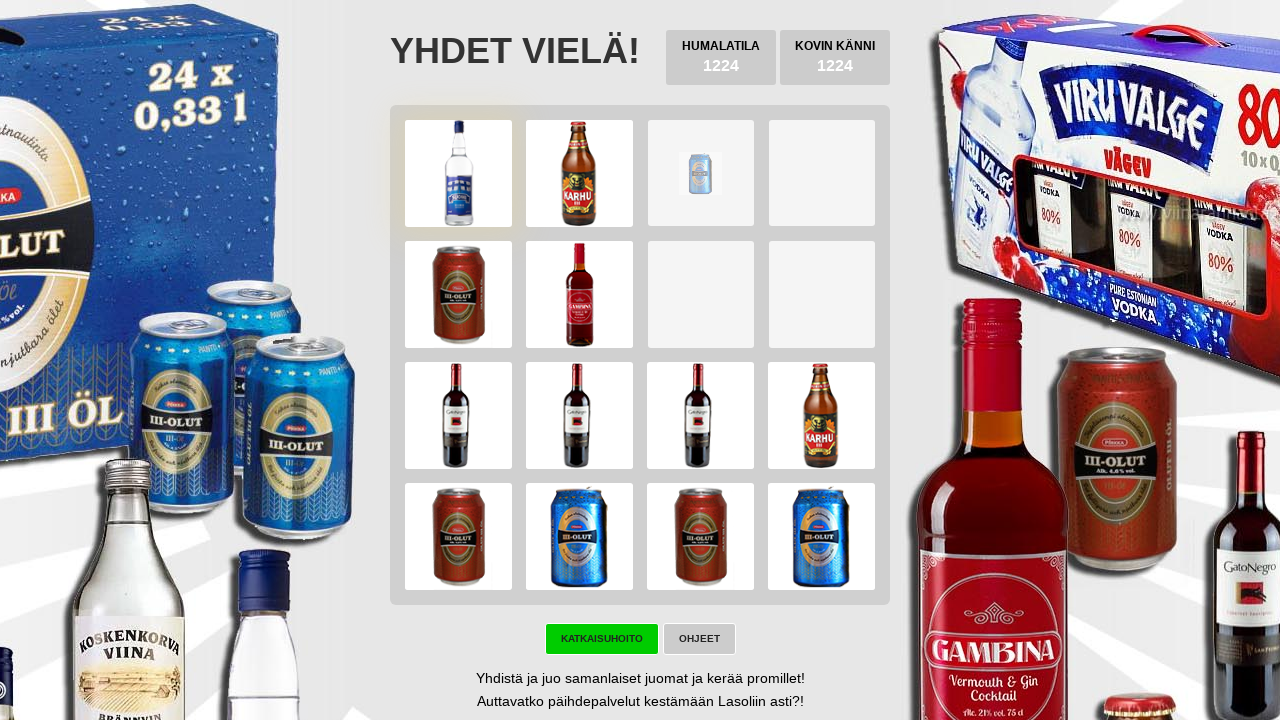

Pressed ArrowRight key on body
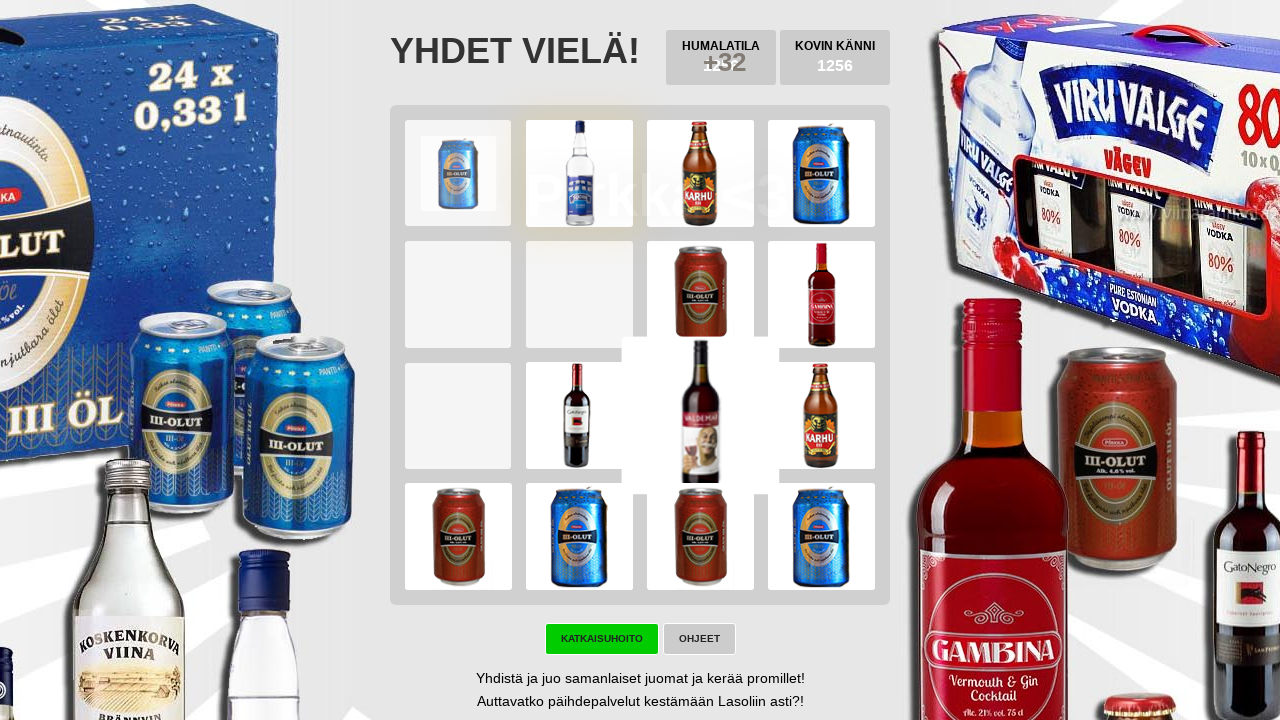

Pressed ArrowUp key on body
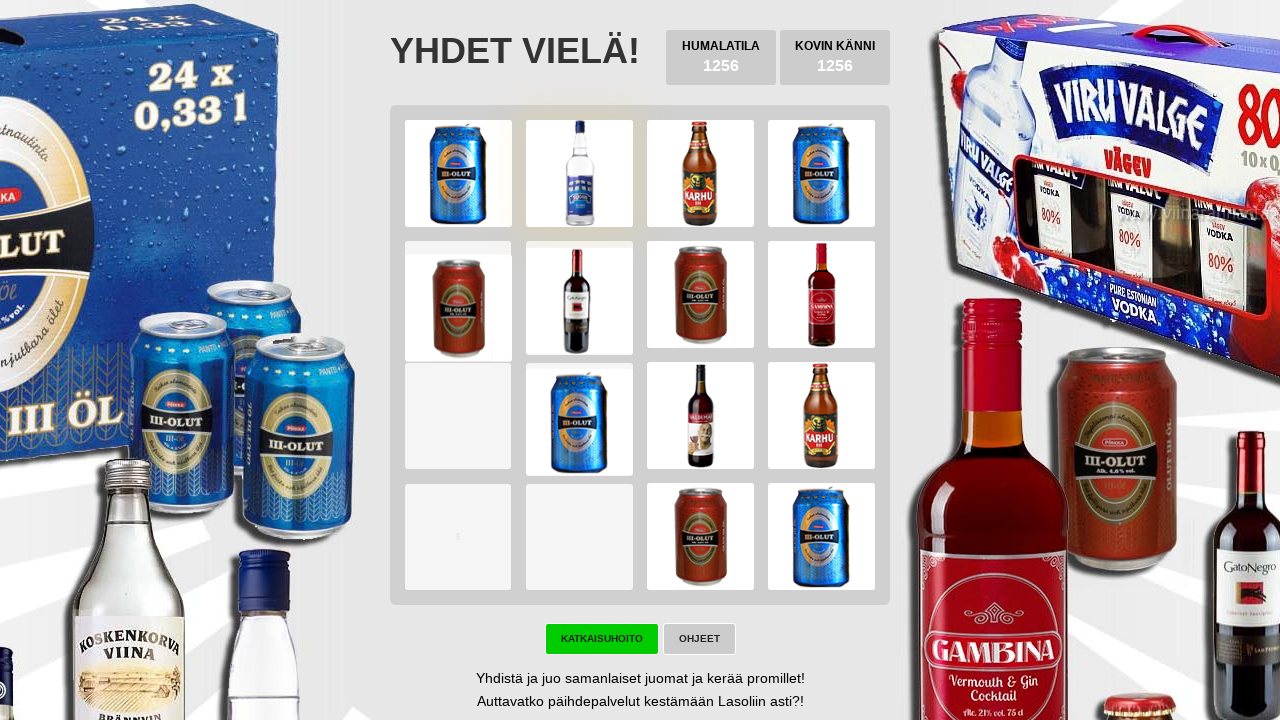

Checked for game over (try again button)
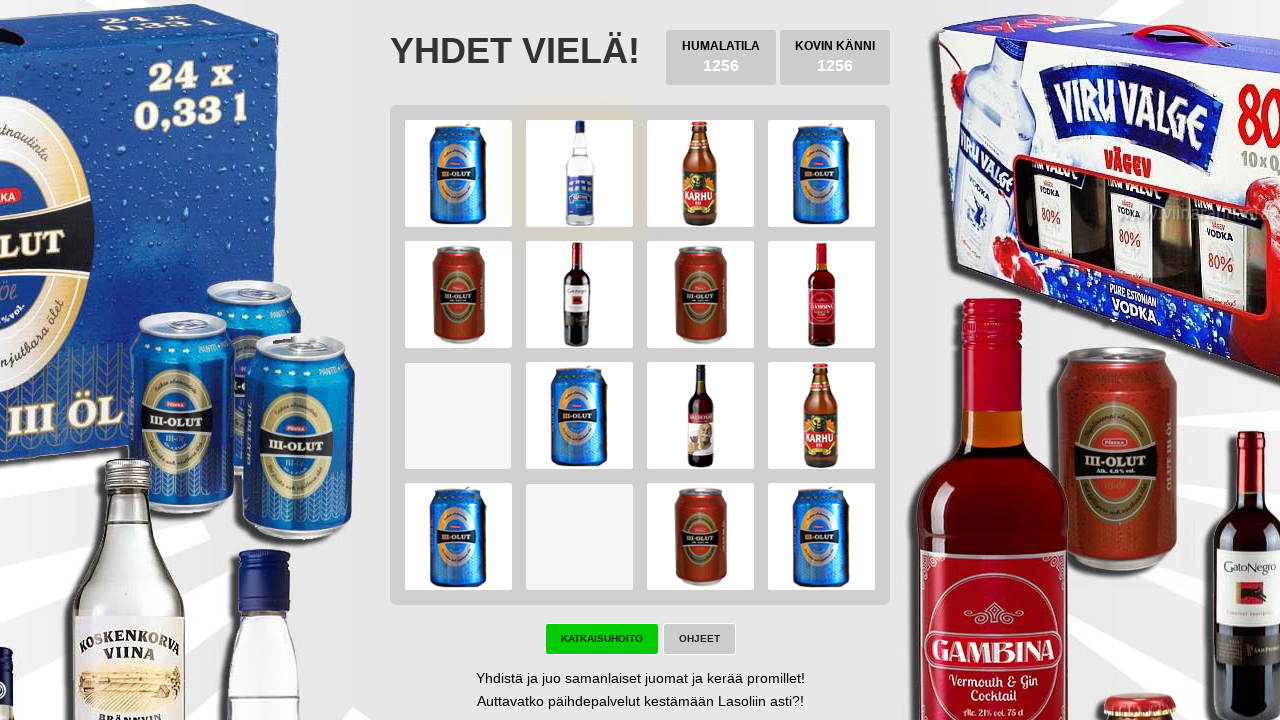

Checked for game won condition
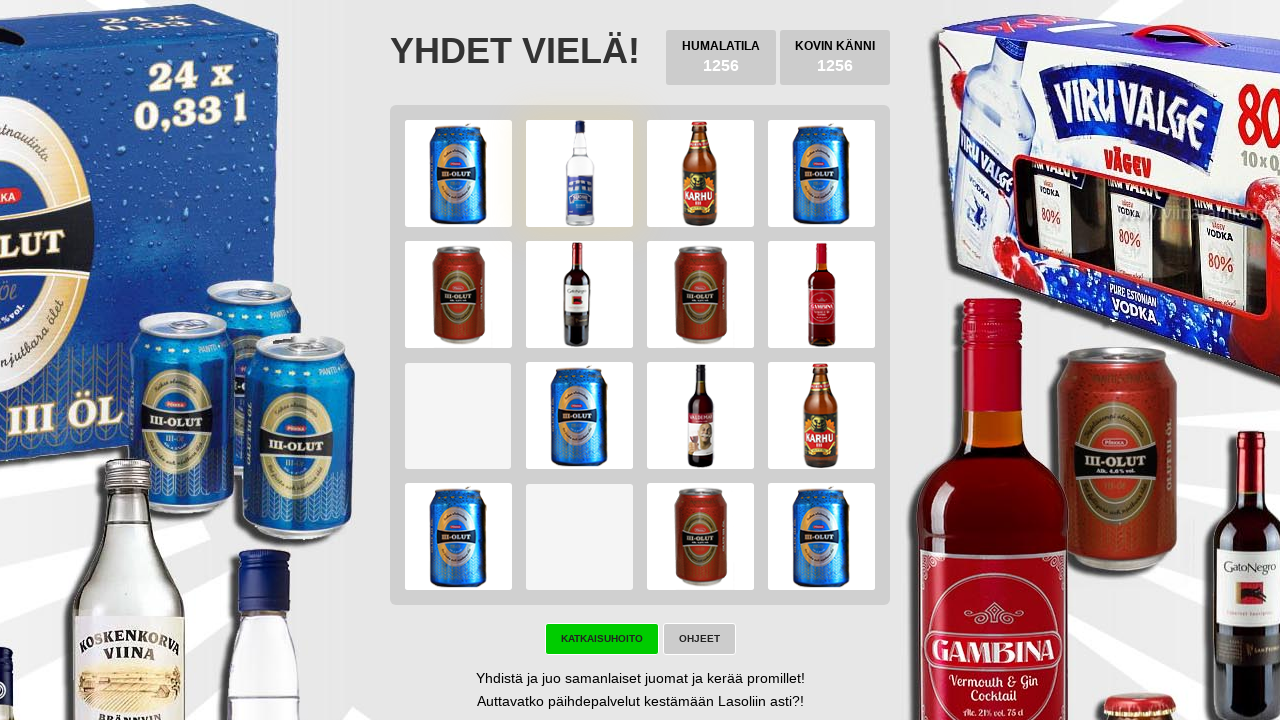

Pressed ArrowLeft key on body
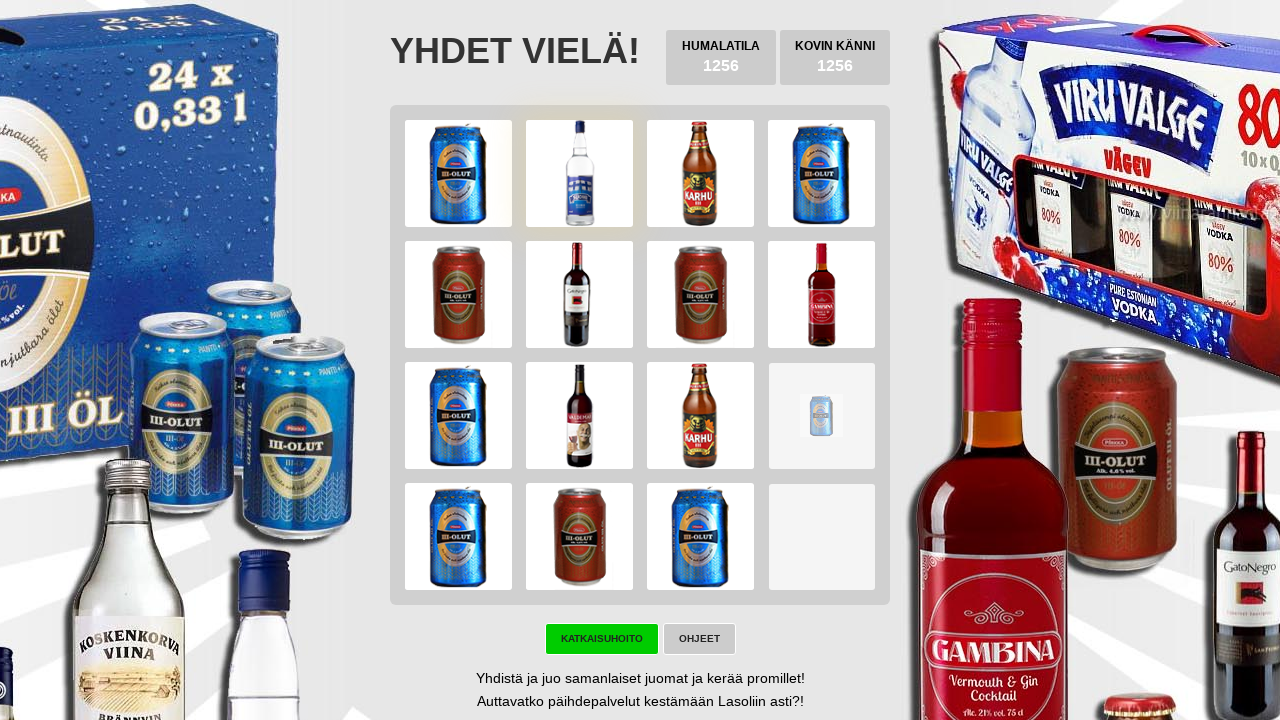

Pressed ArrowDown key on body
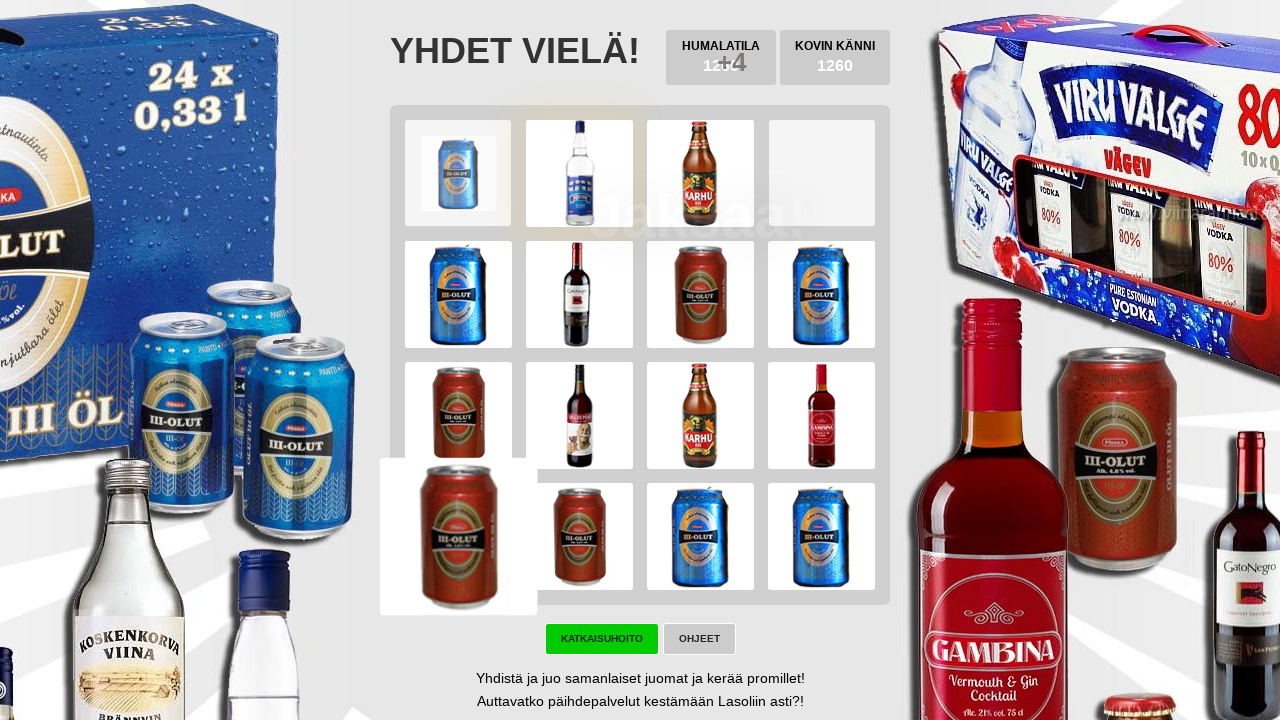

Pressed ArrowRight key on body
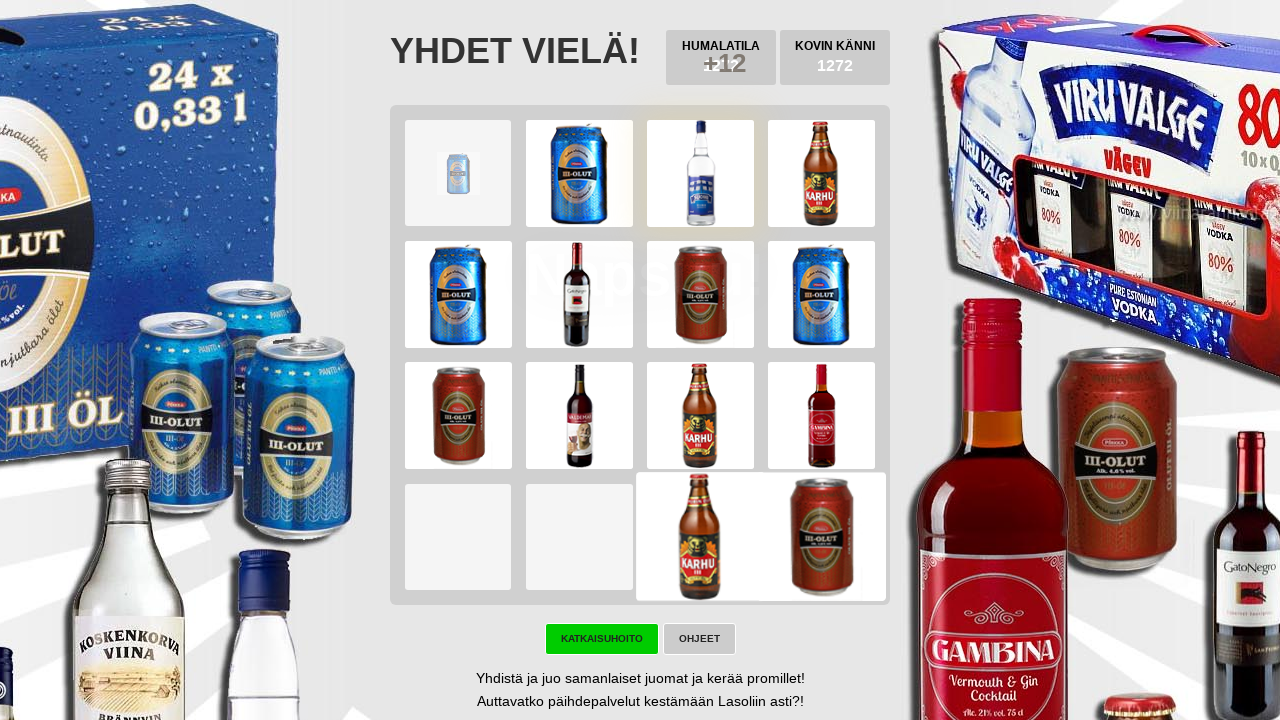

Pressed ArrowUp key on body
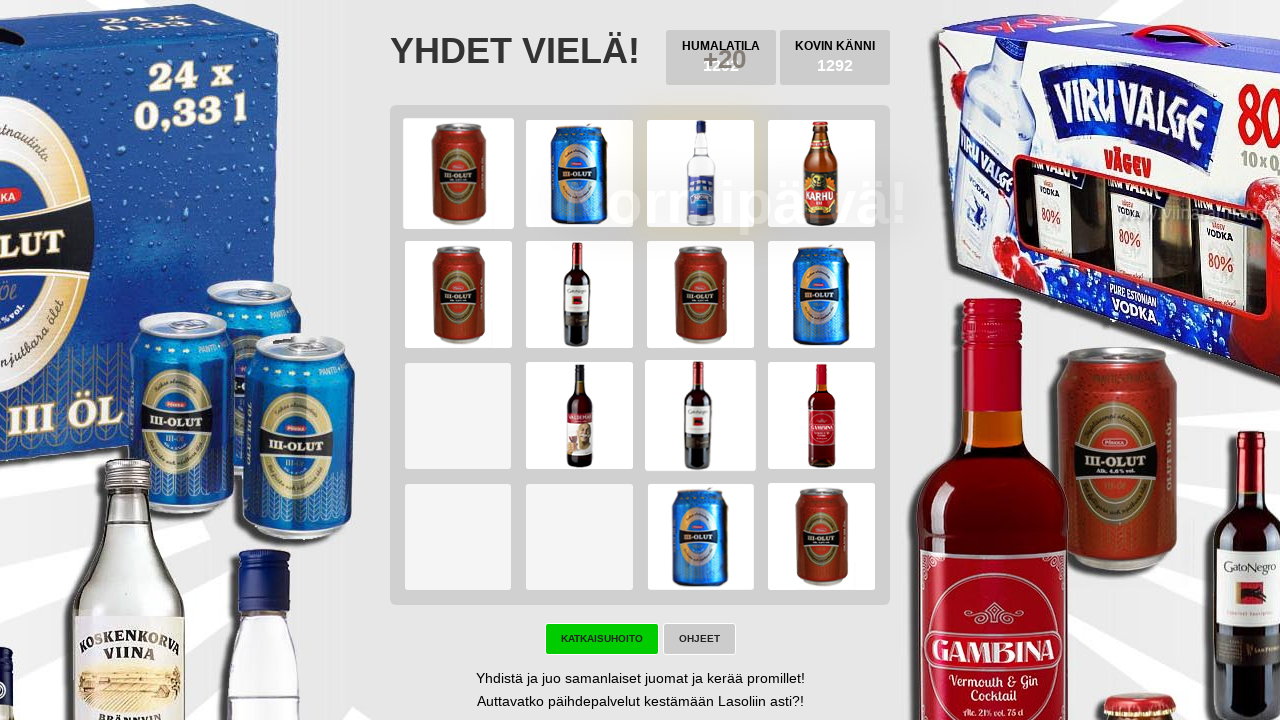

Checked for game over (try again button)
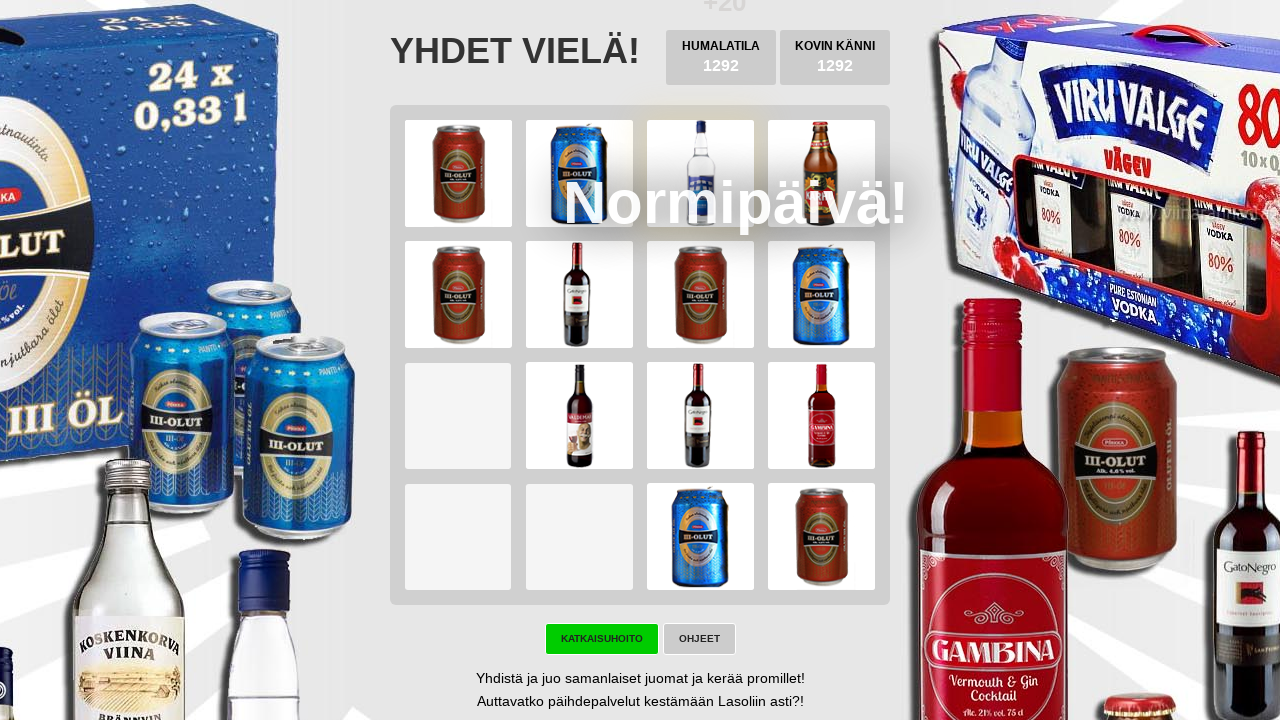

Checked for game won condition
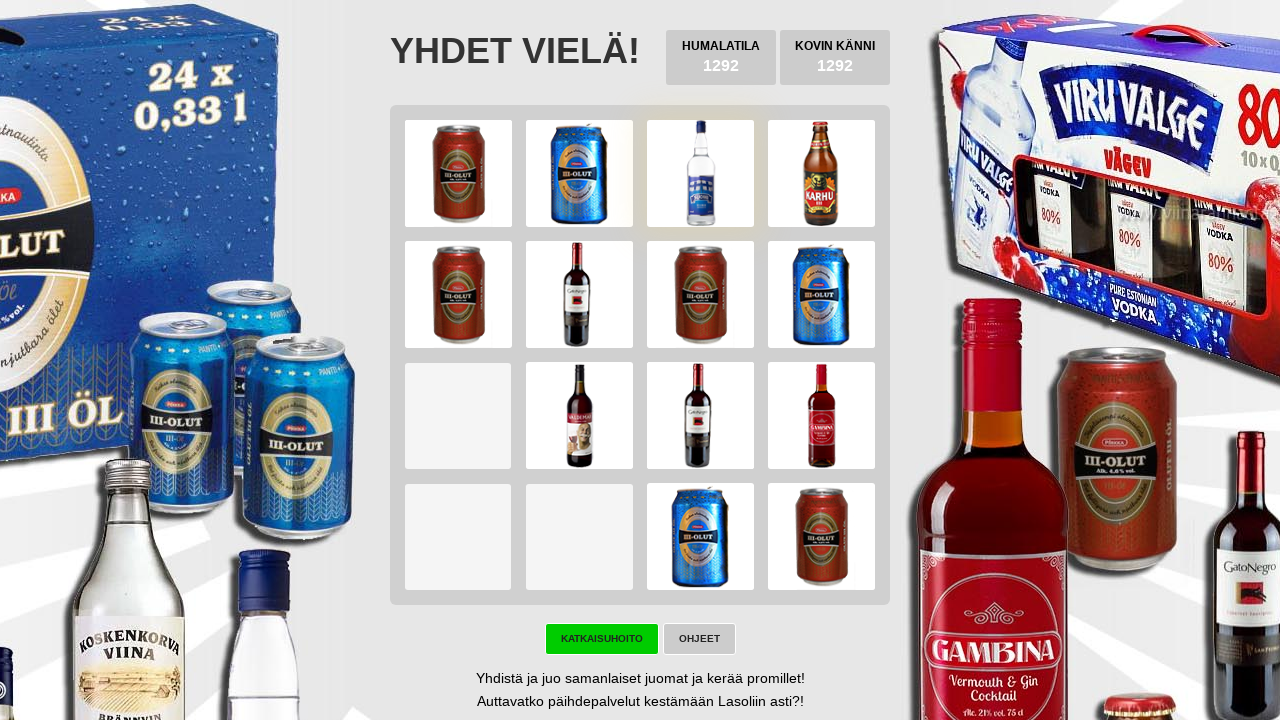

Pressed ArrowLeft key on body
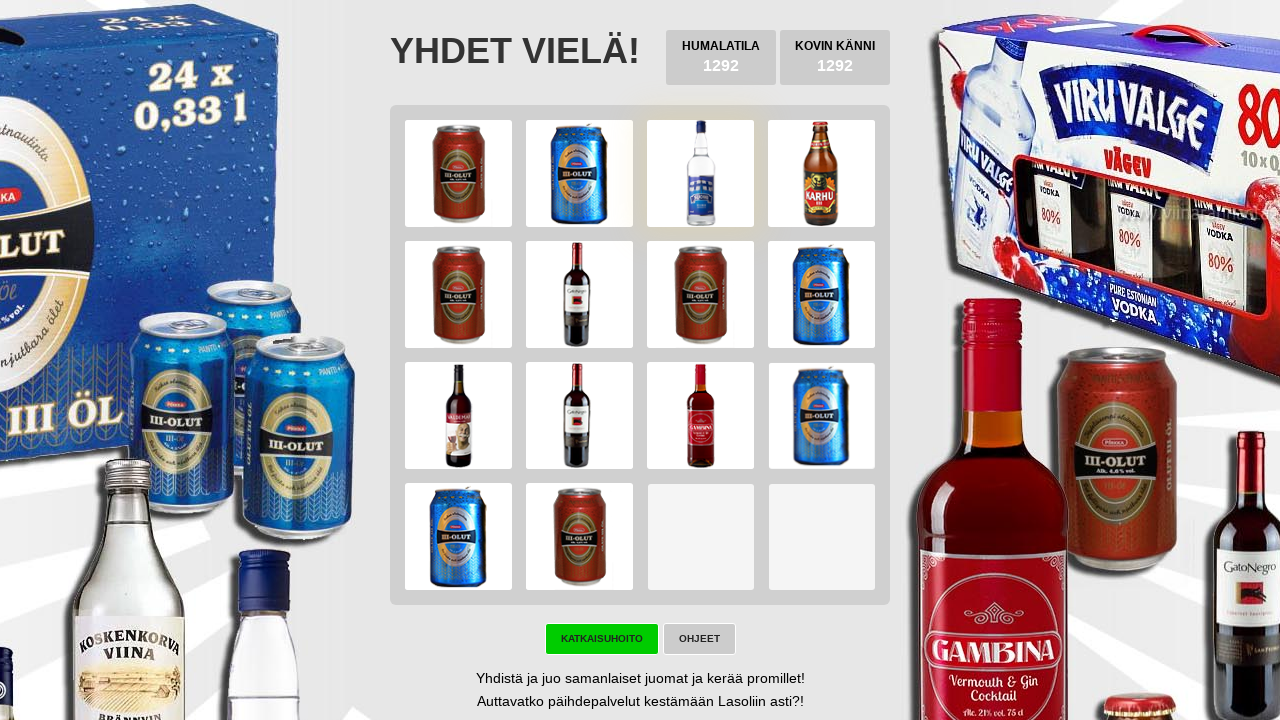

Pressed ArrowDown key on body
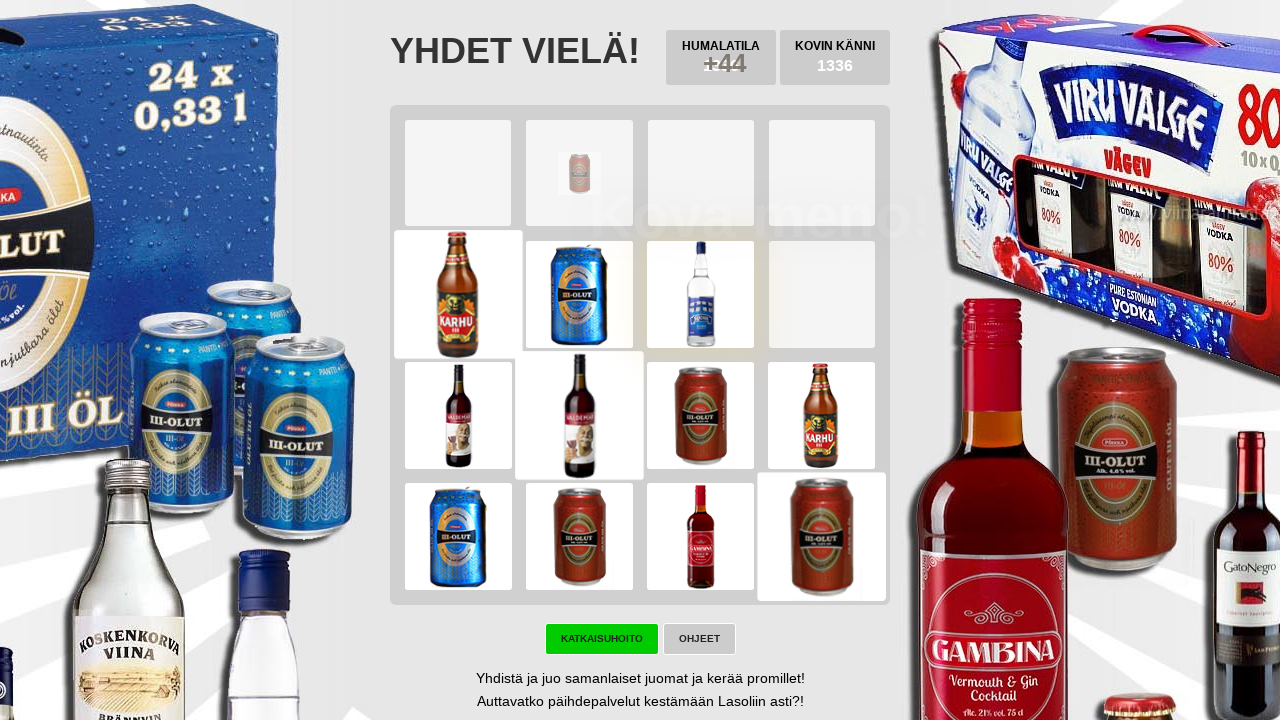

Pressed ArrowRight key on body
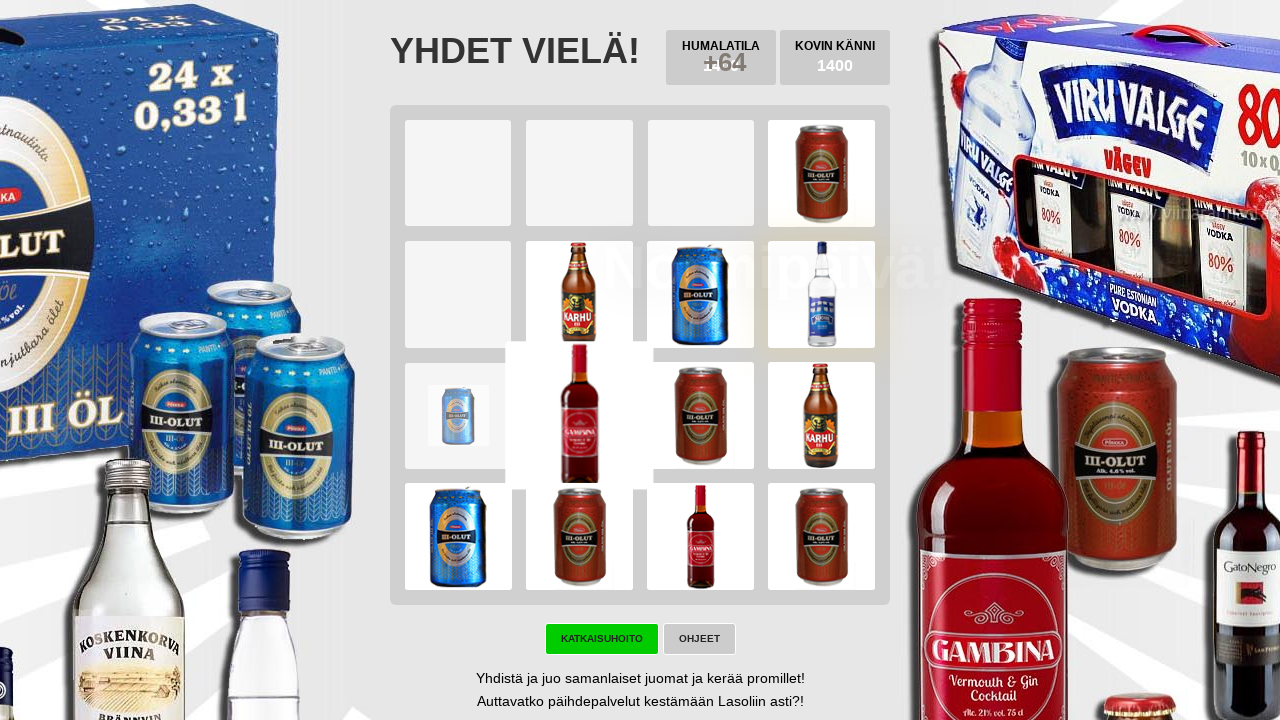

Pressed ArrowUp key on body
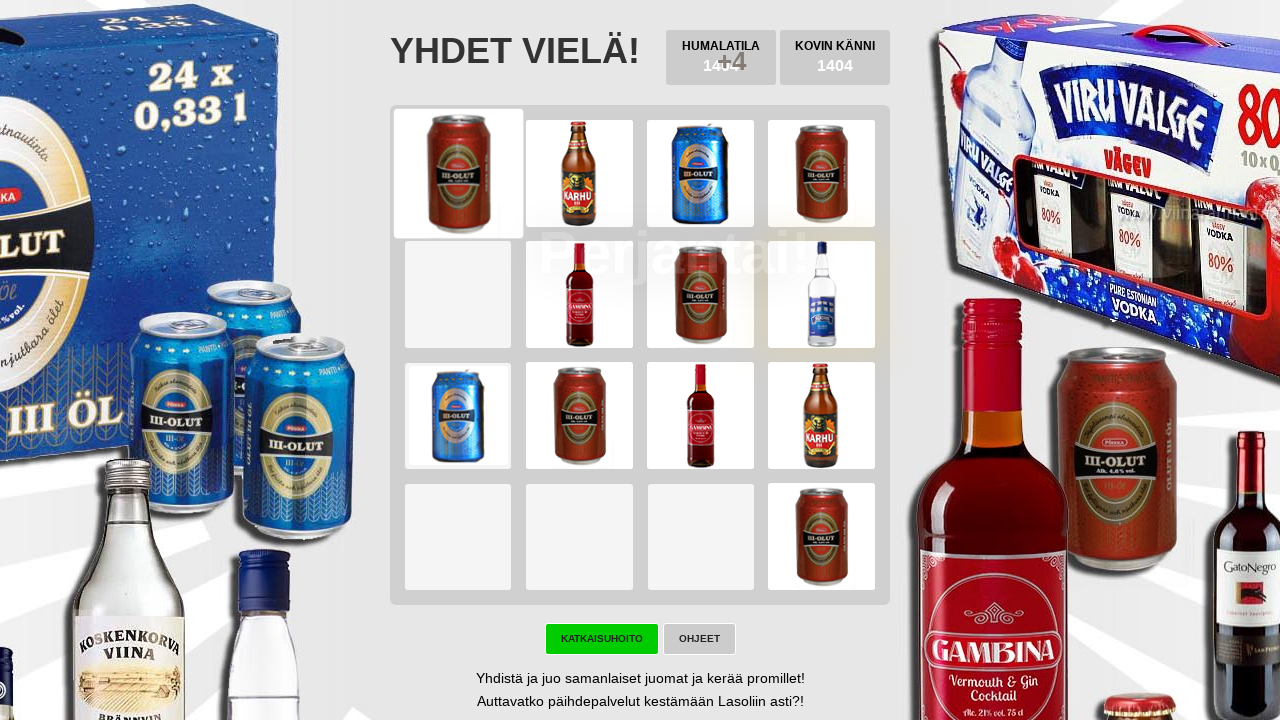

Checked for game over (try again button)
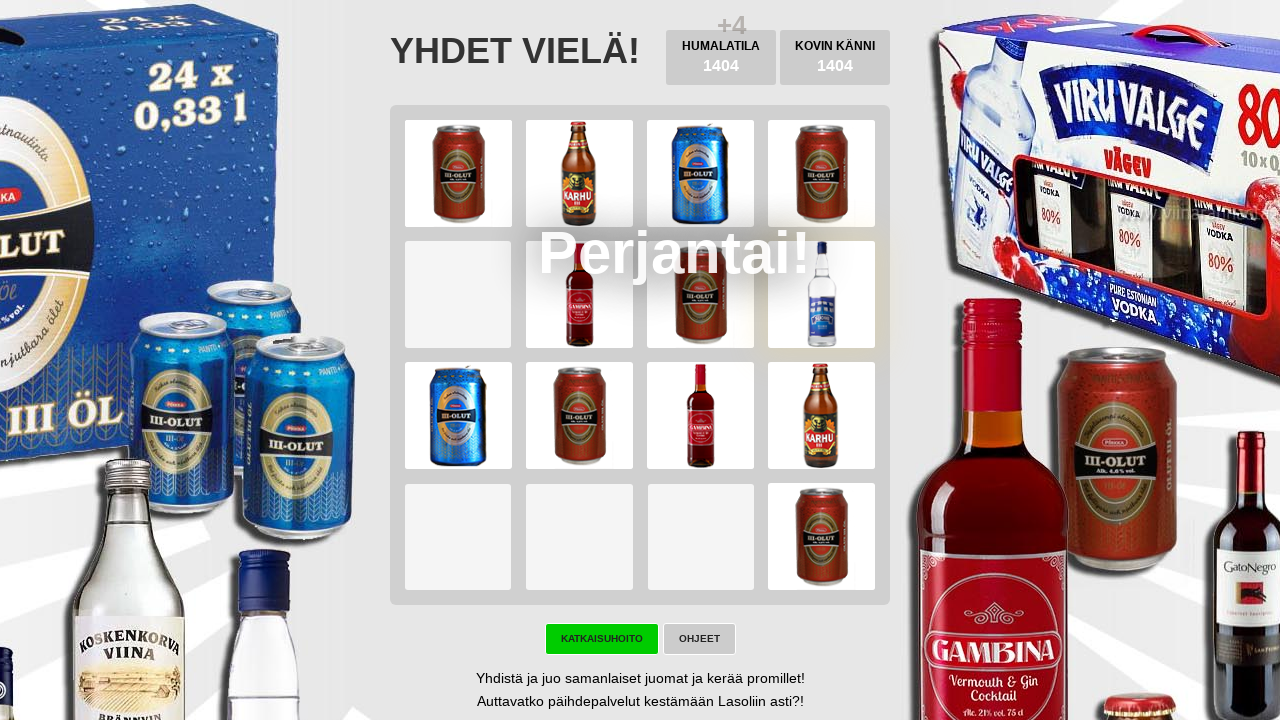

Checked for game won condition
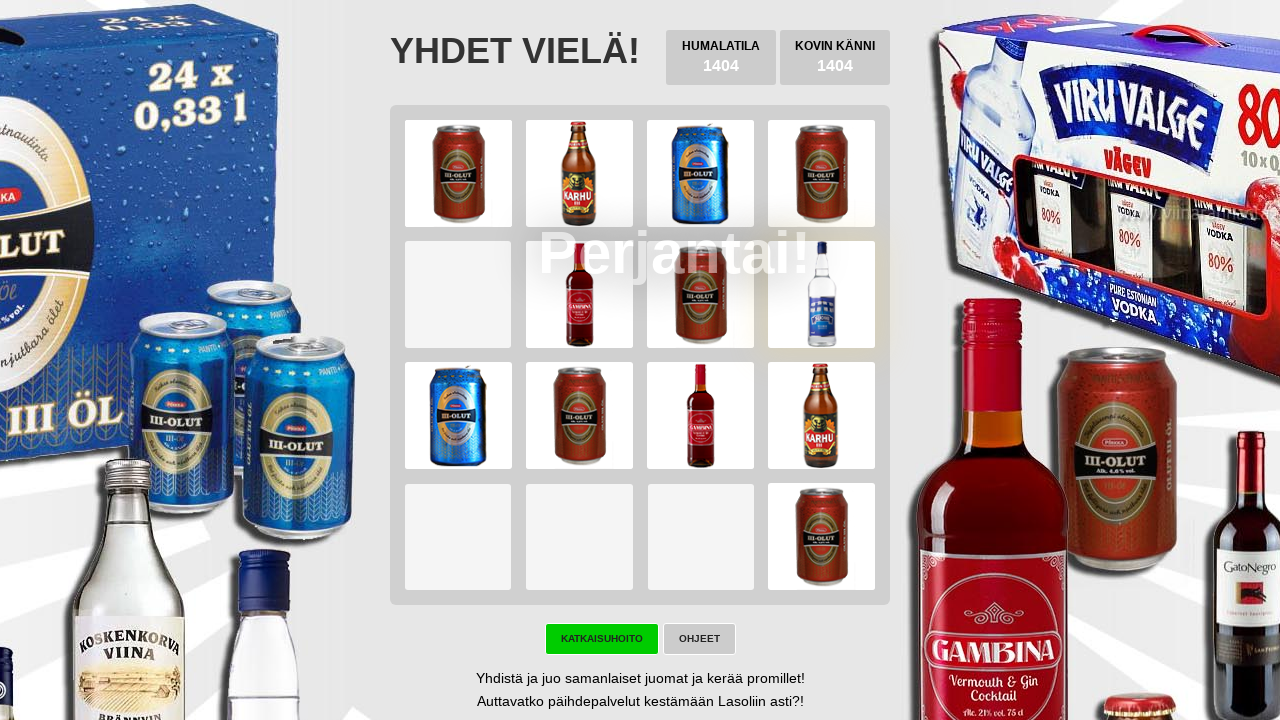

Pressed ArrowLeft key on body
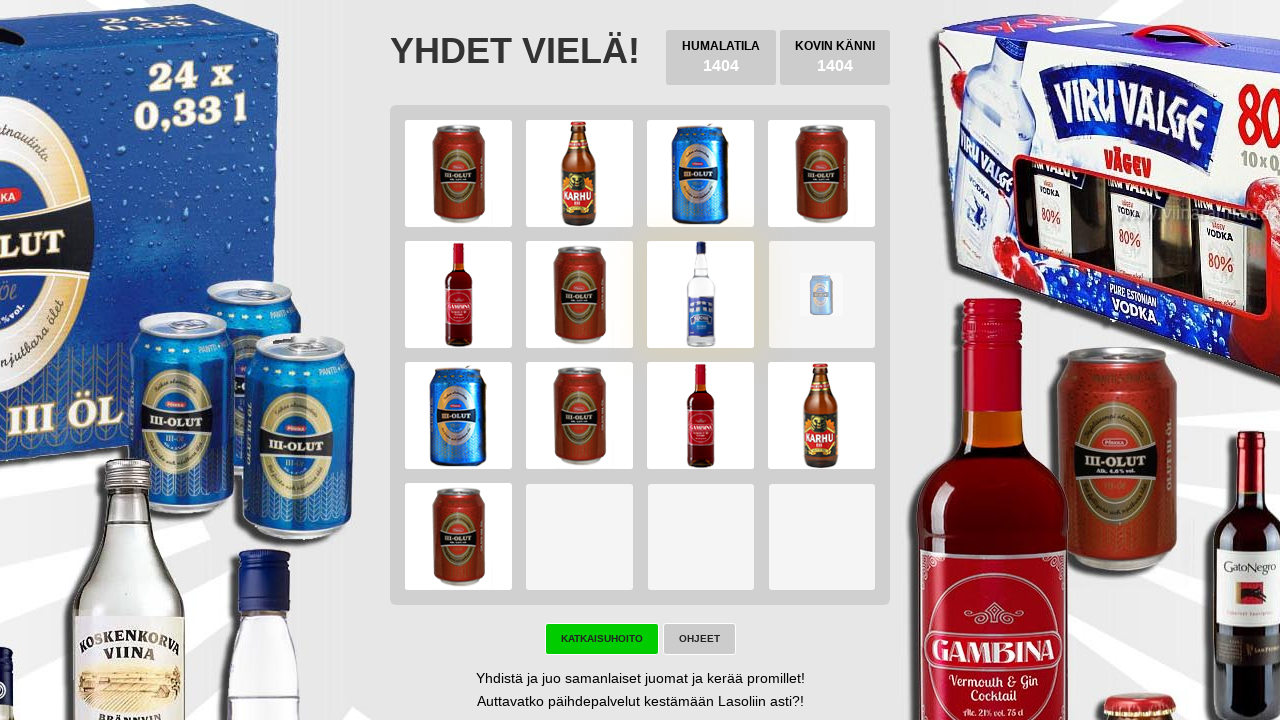

Pressed ArrowDown key on body
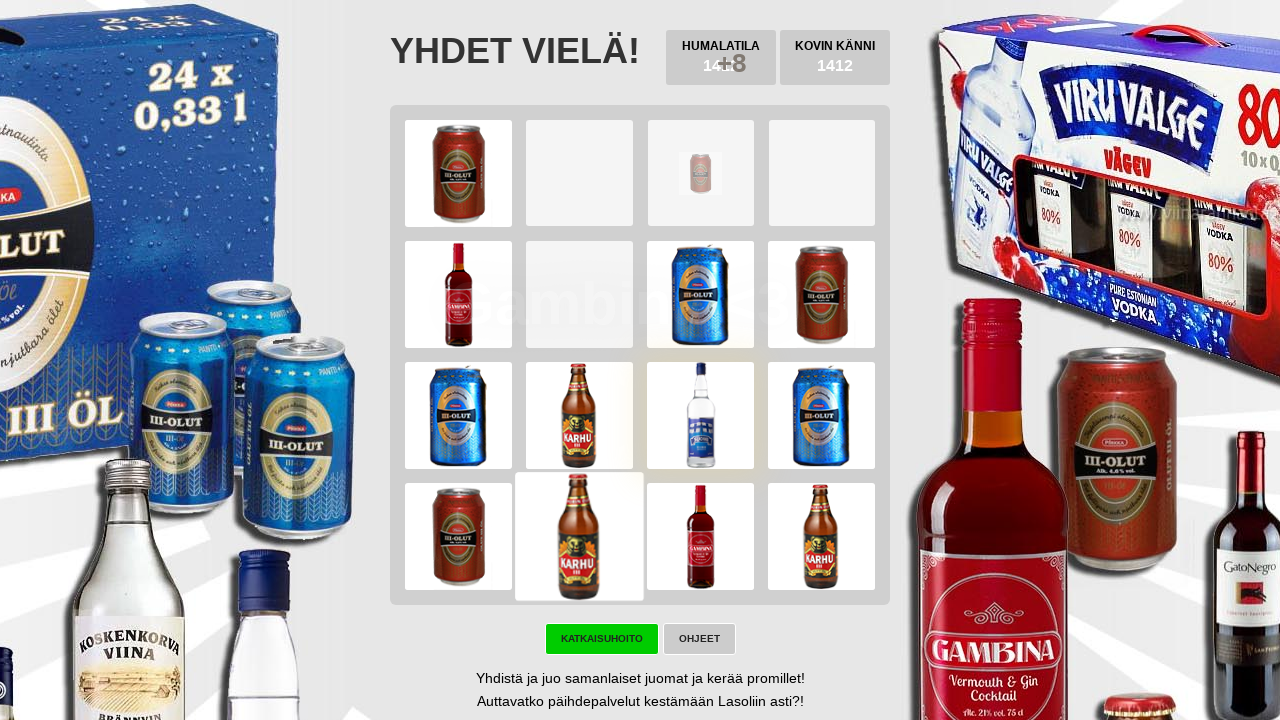

Pressed ArrowRight key on body
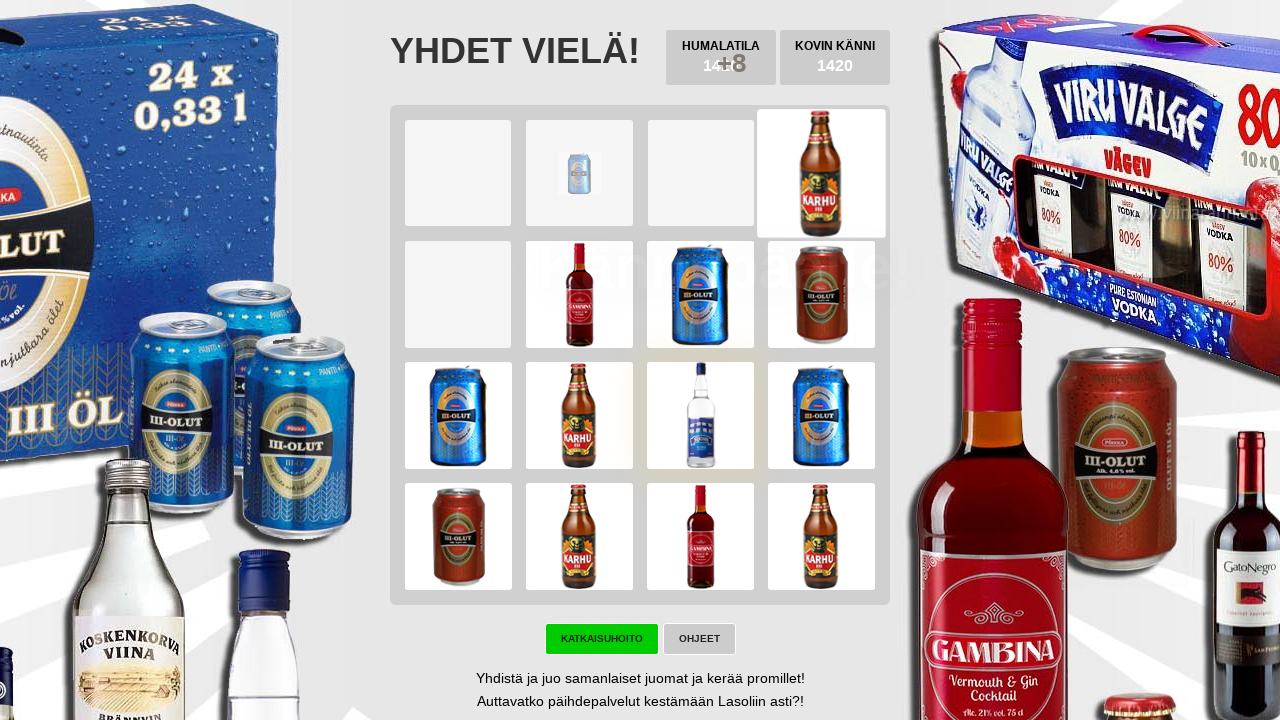

Pressed ArrowUp key on body
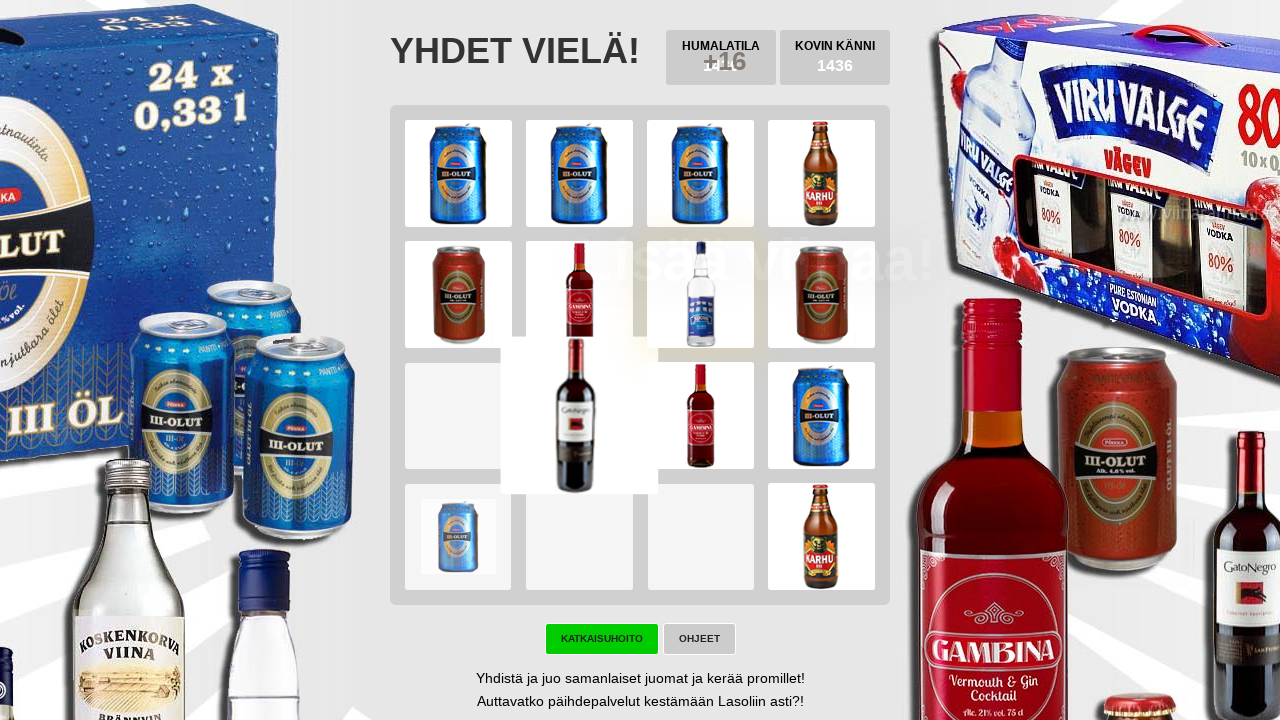

Checked for game over (try again button)
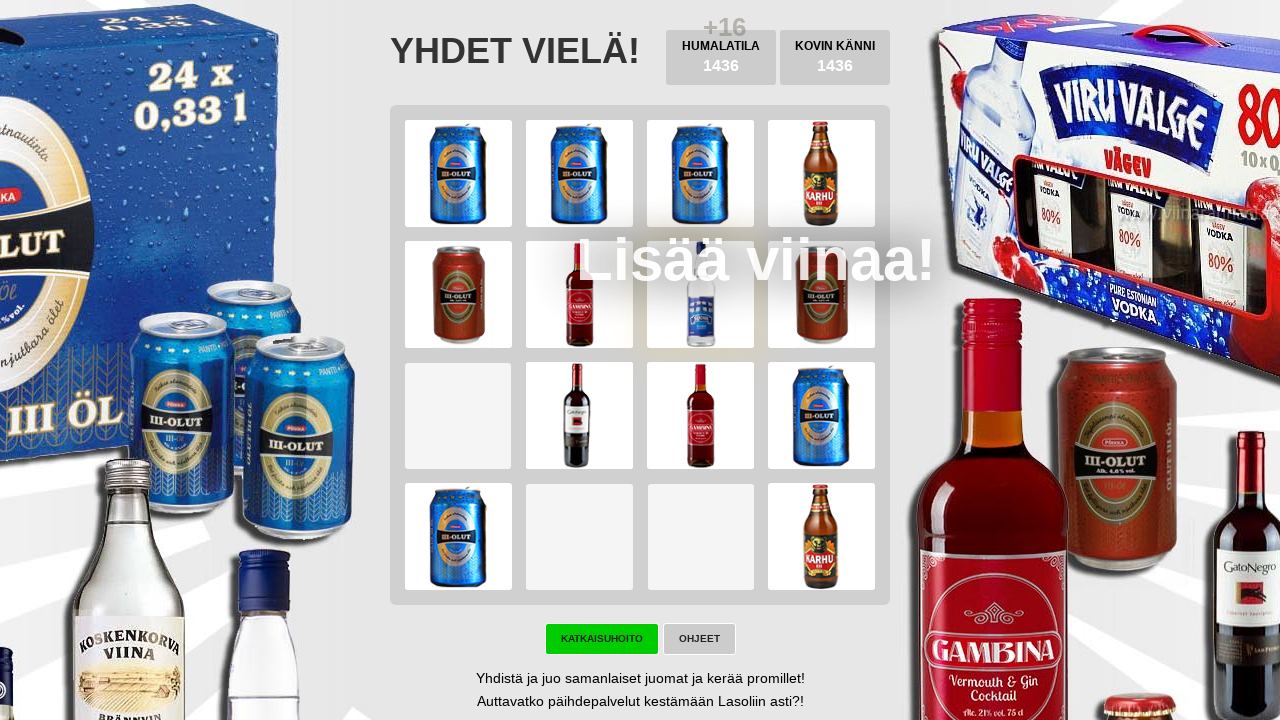

Checked for game won condition
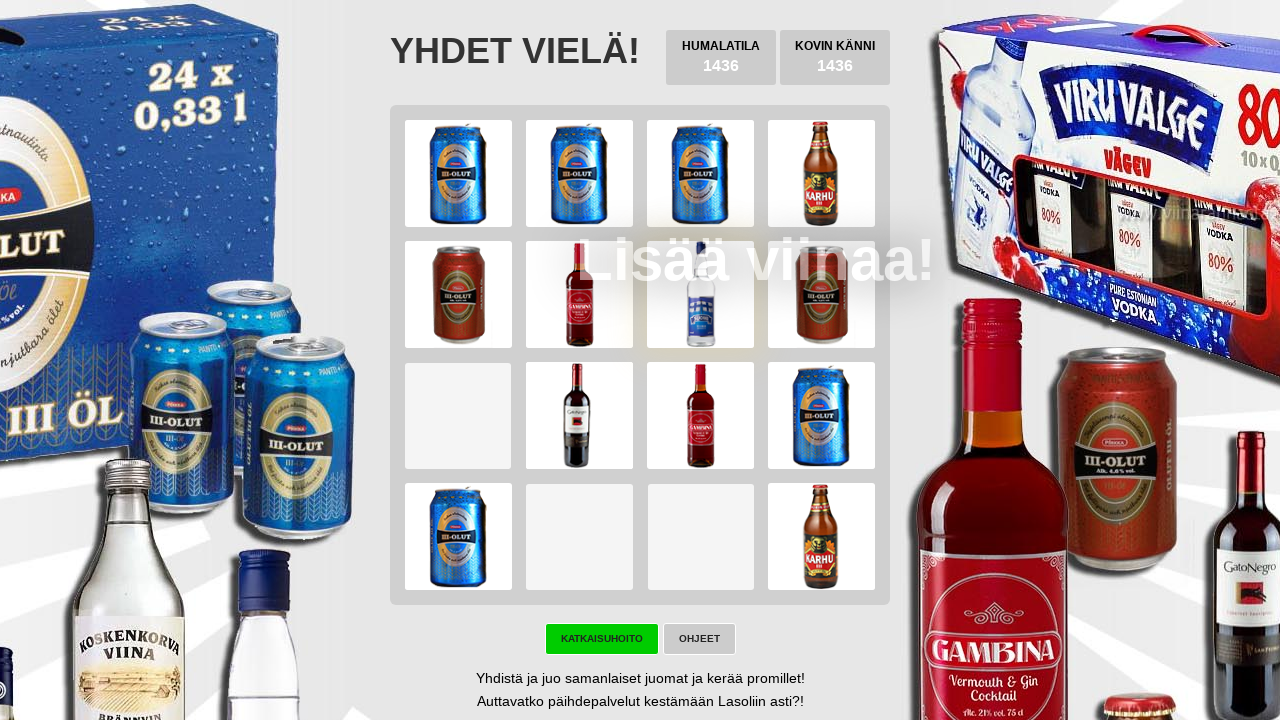

Pressed ArrowLeft key on body
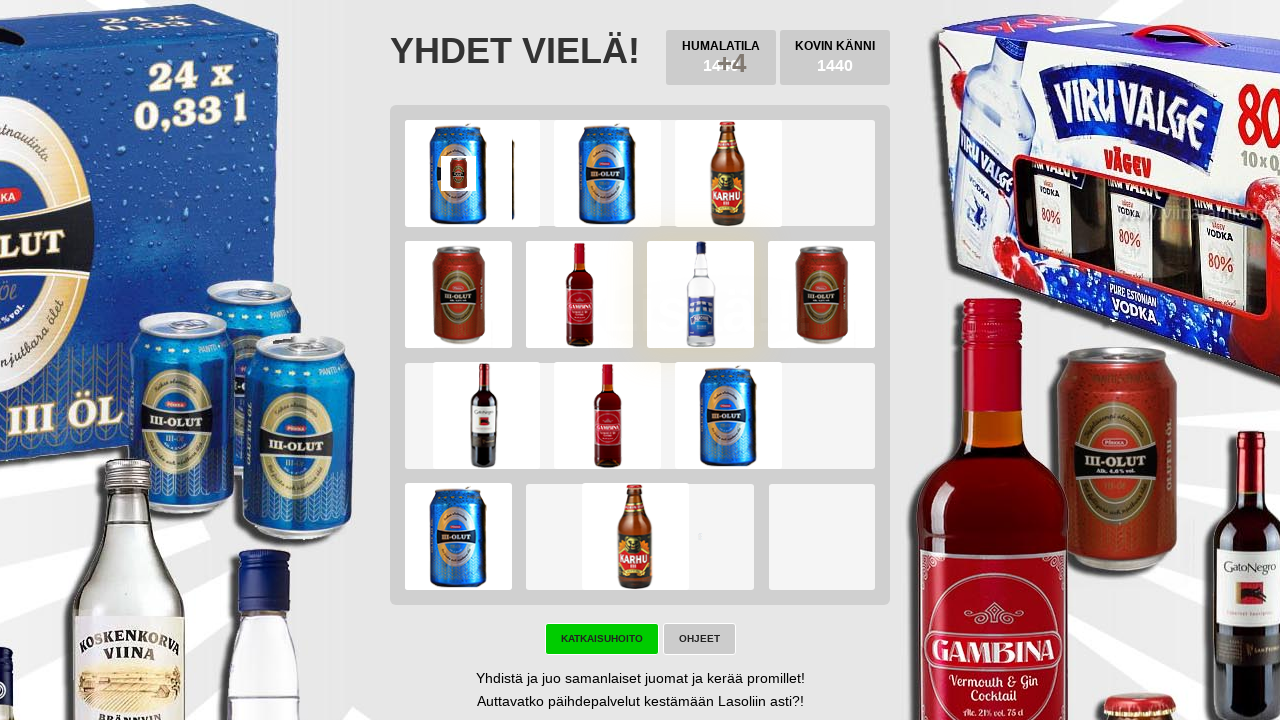

Pressed ArrowDown key on body
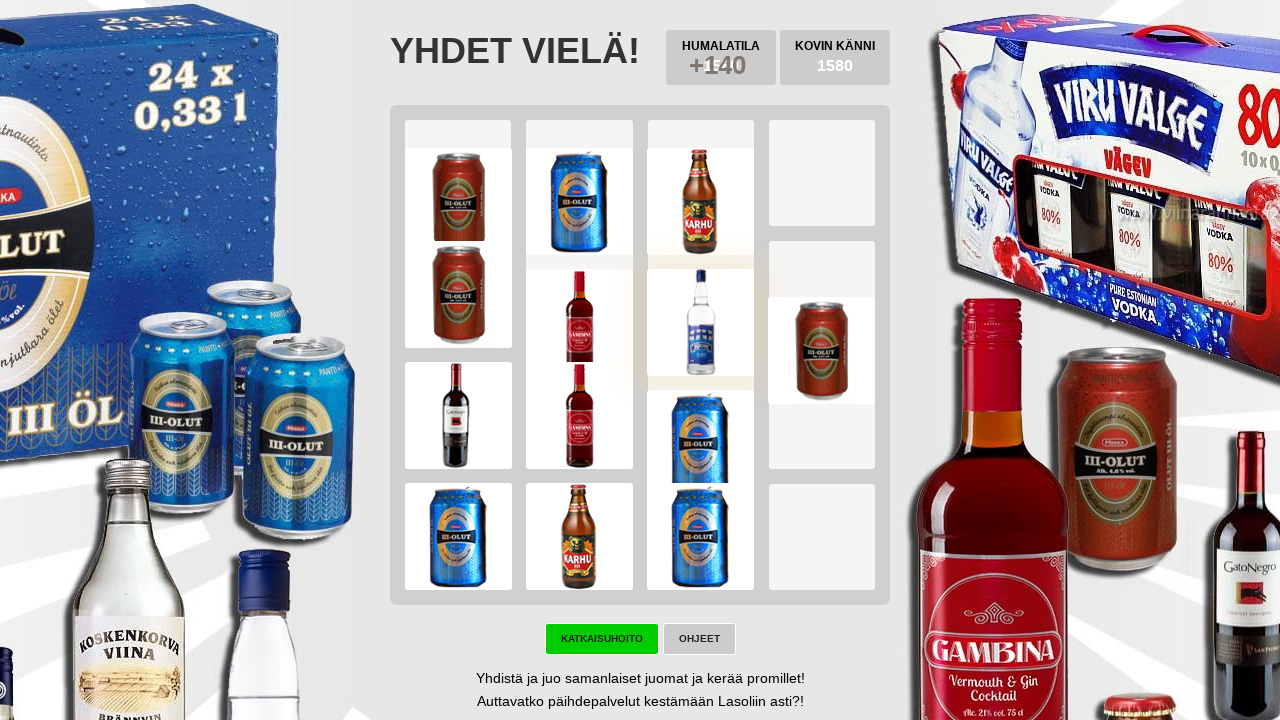

Pressed ArrowRight key on body
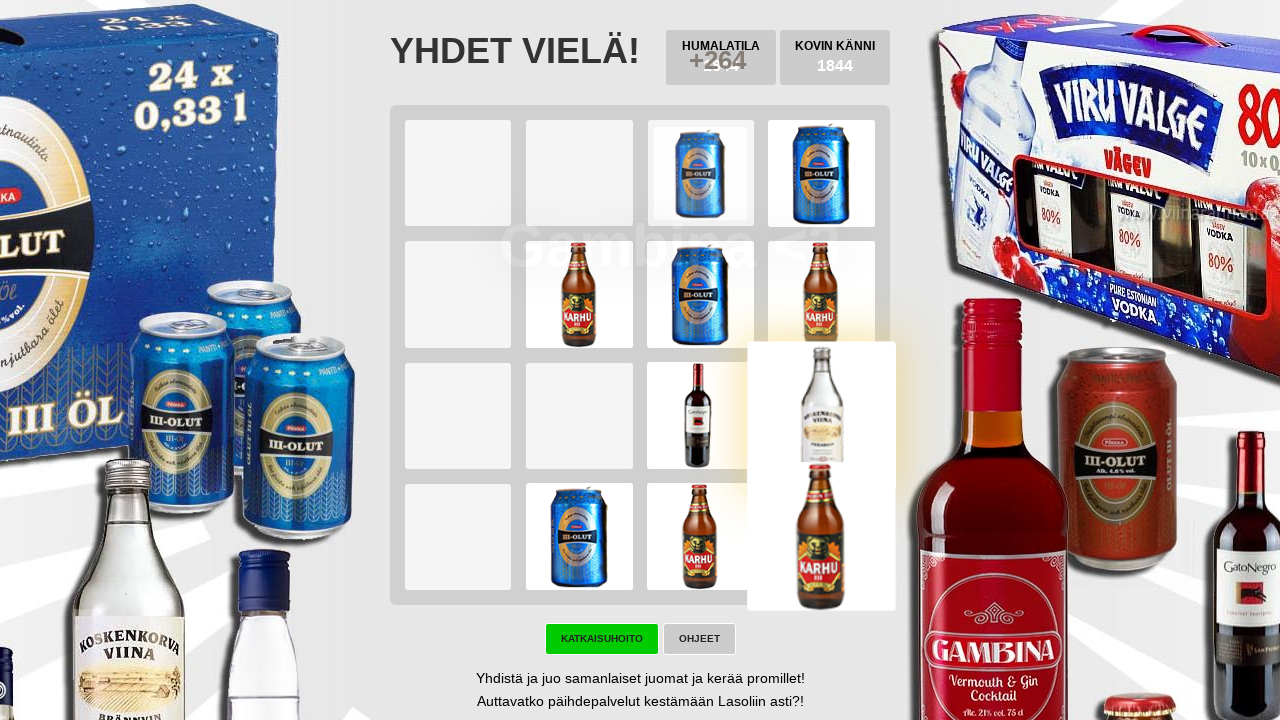

Pressed ArrowUp key on body
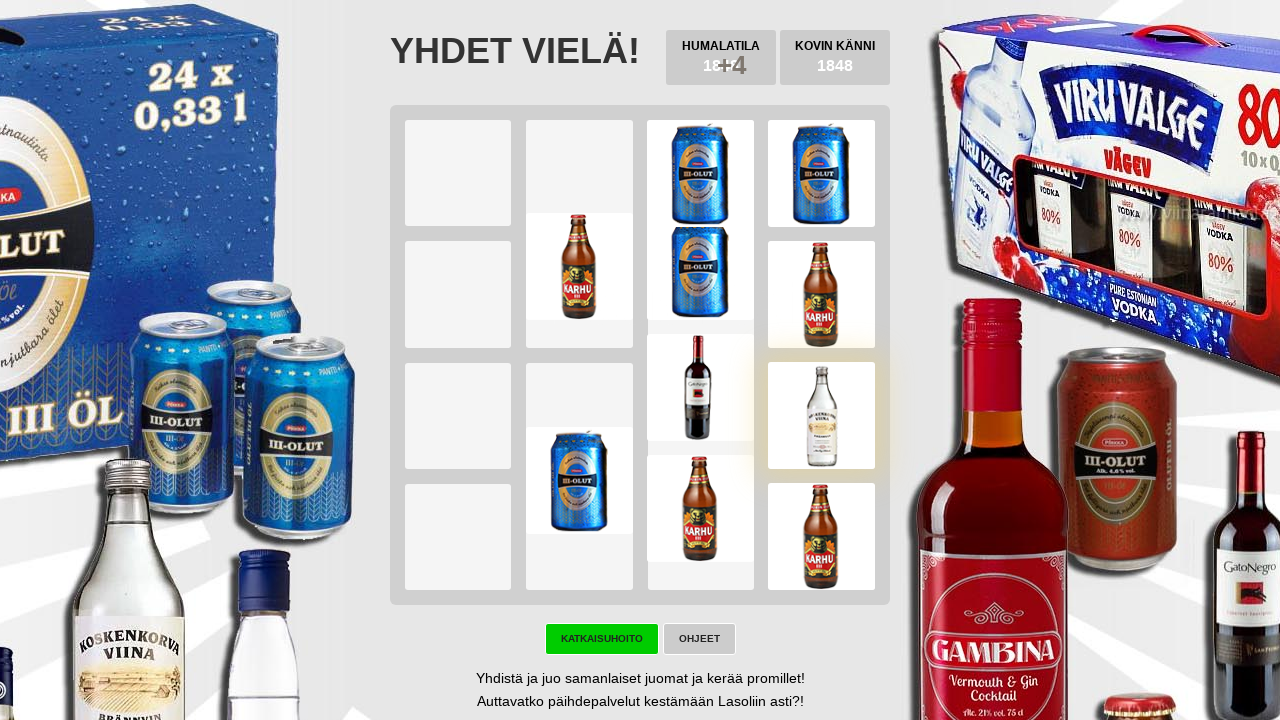

Checked for game over (try again button)
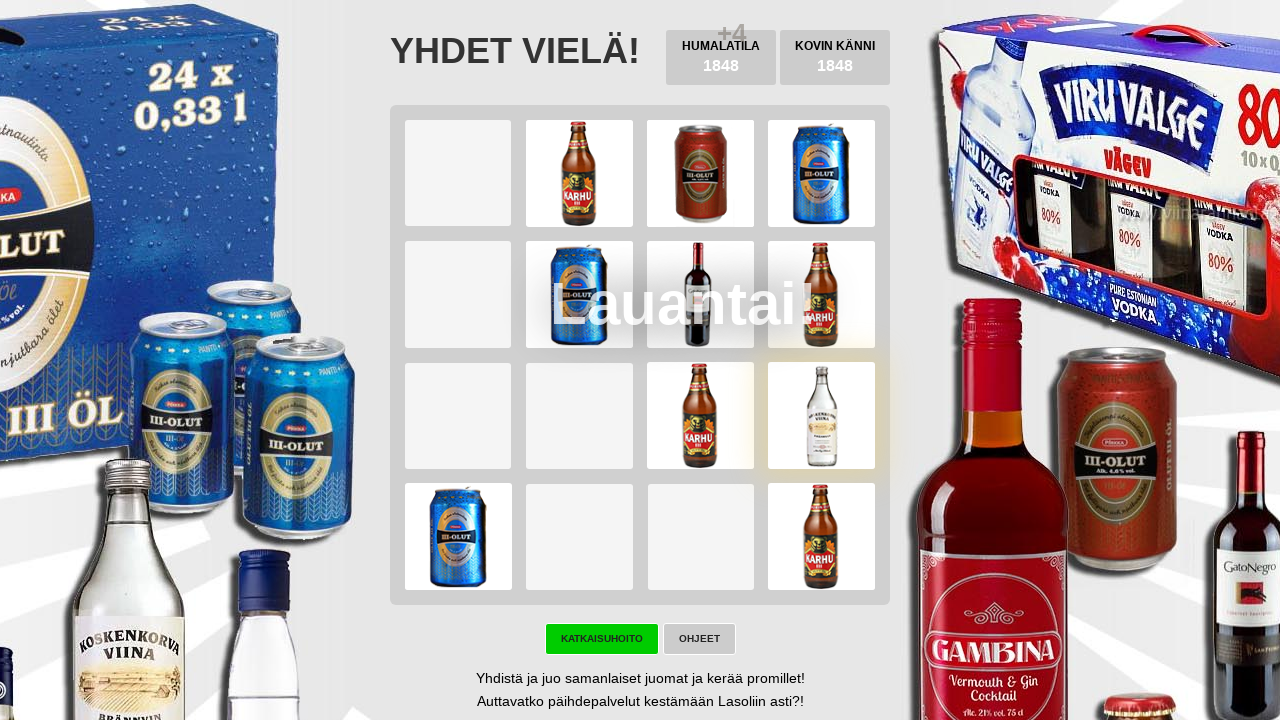

Checked for game won condition
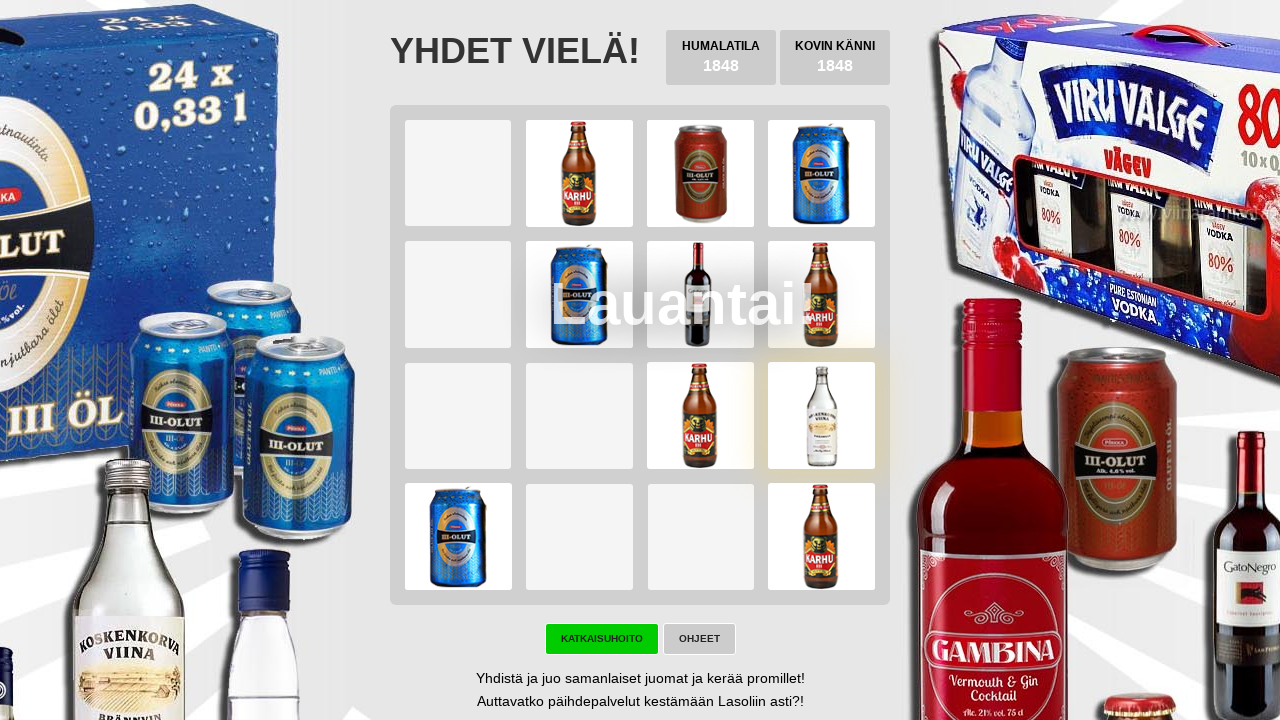

Pressed ArrowLeft key on body
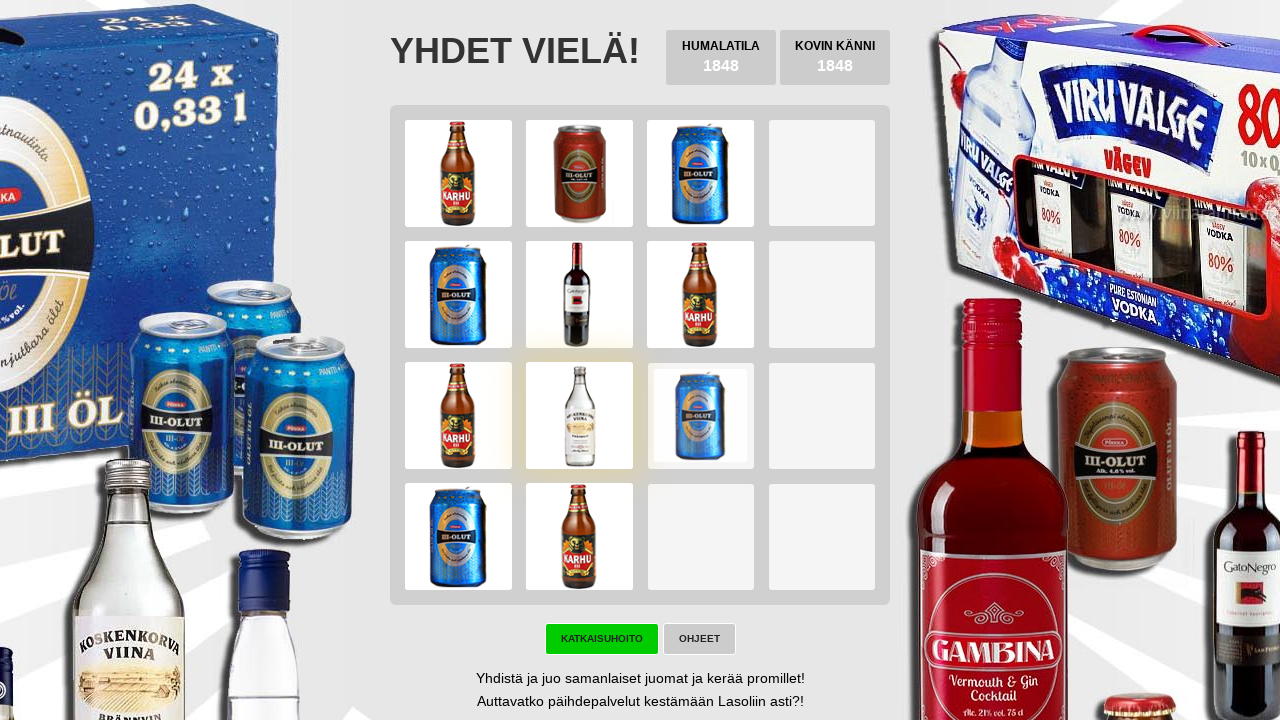

Pressed ArrowDown key on body
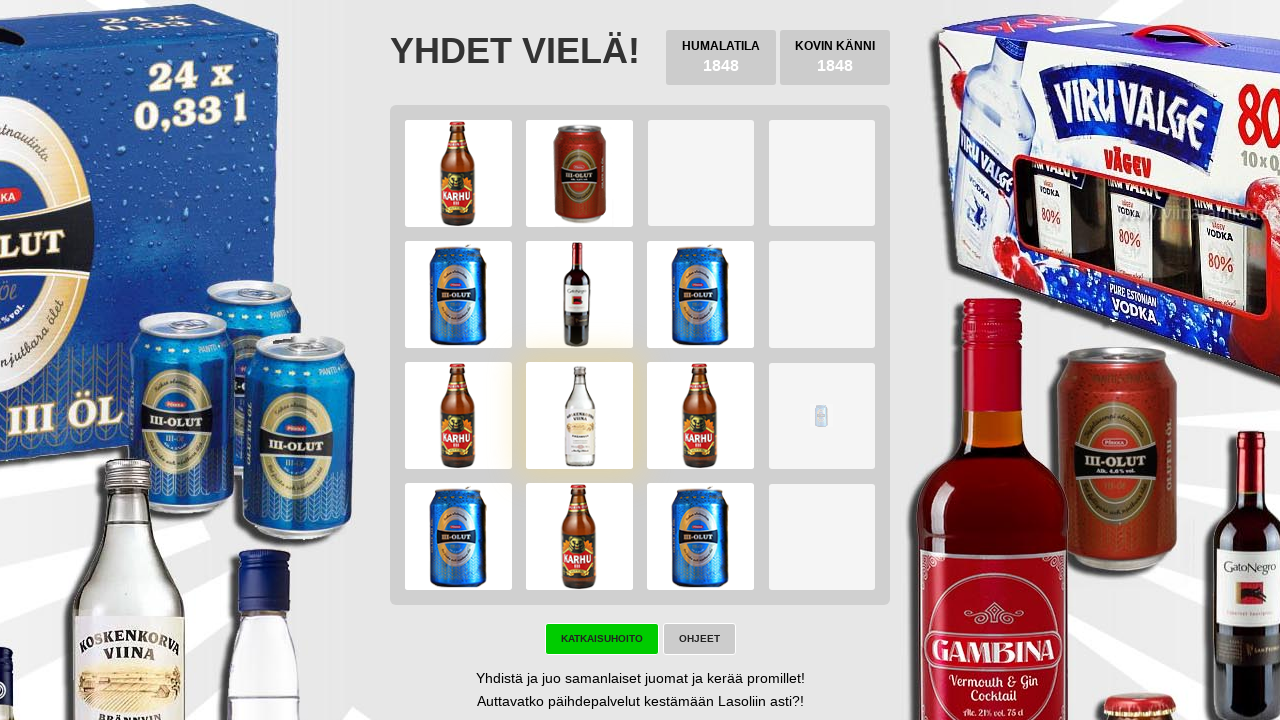

Pressed ArrowRight key on body
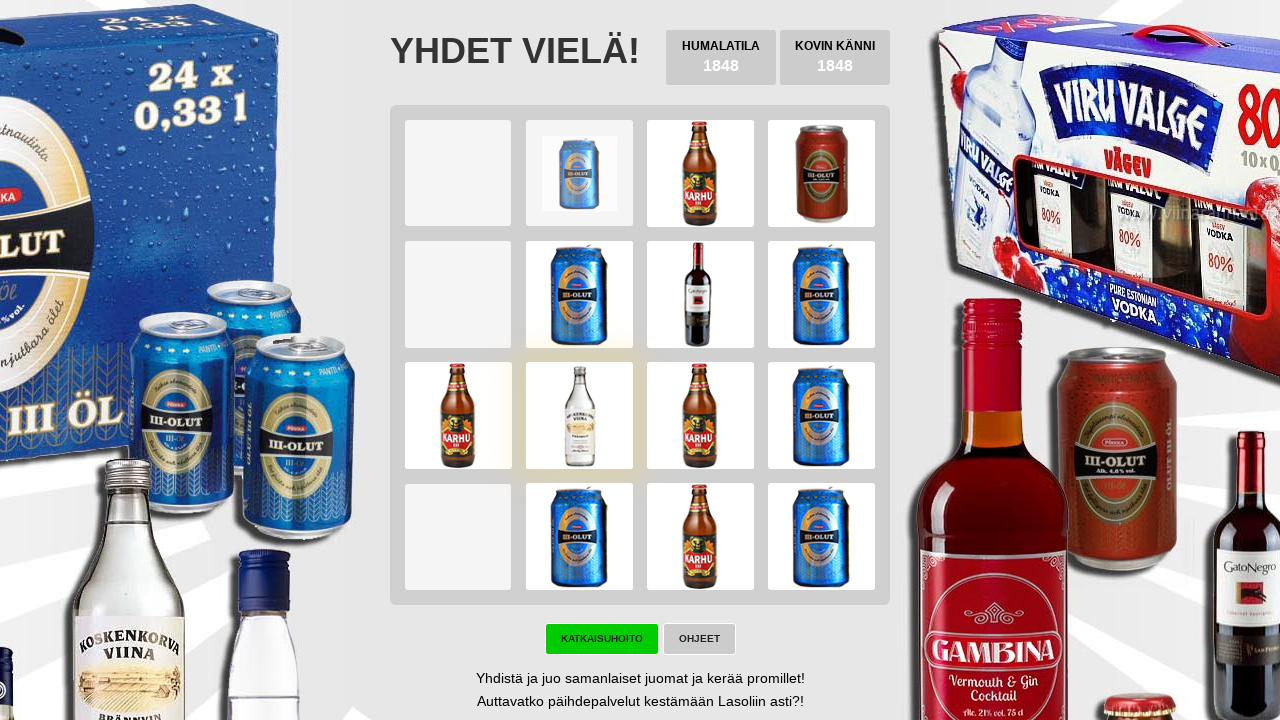

Pressed ArrowUp key on body
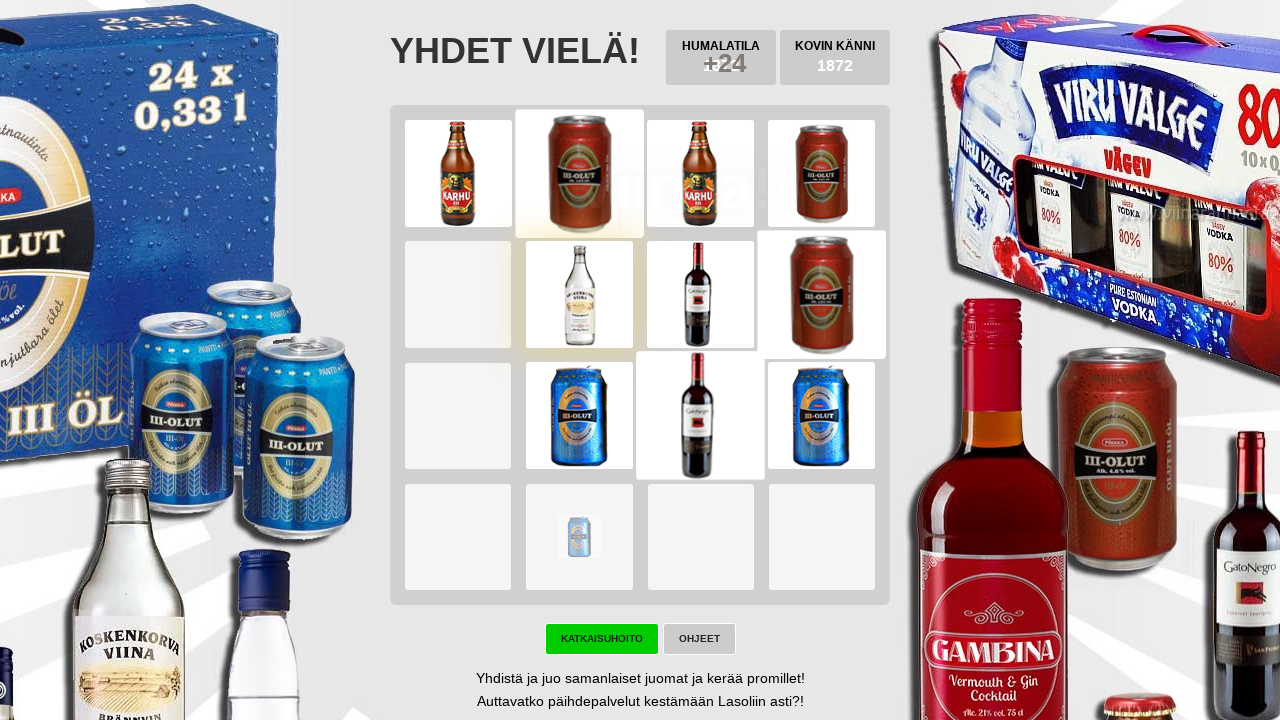

Checked for game over (try again button)
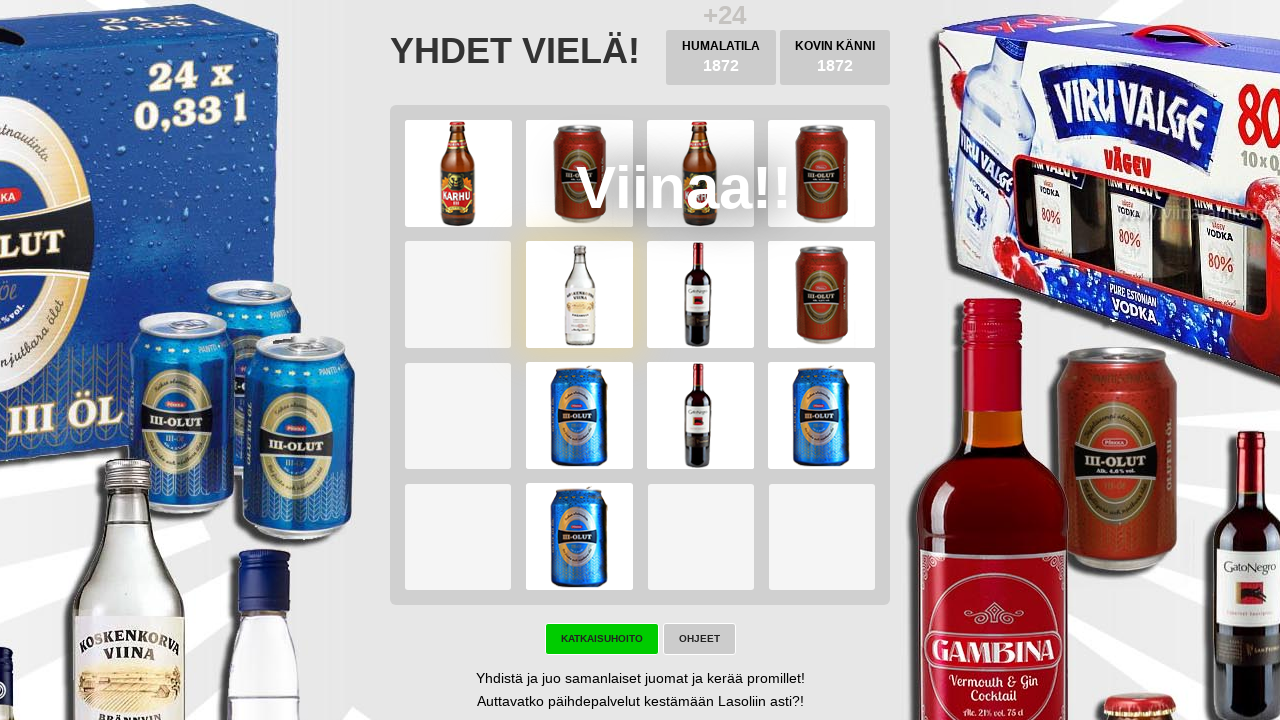

Checked for game won condition
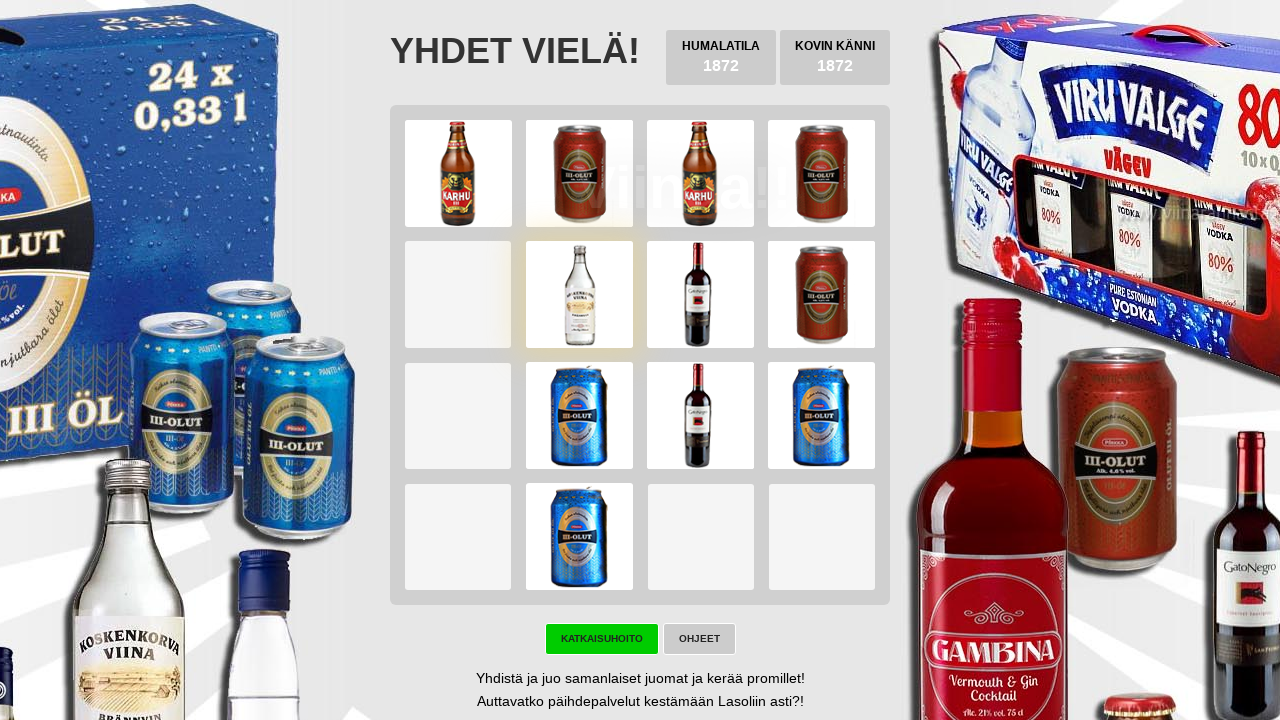

Pressed ArrowLeft key on body
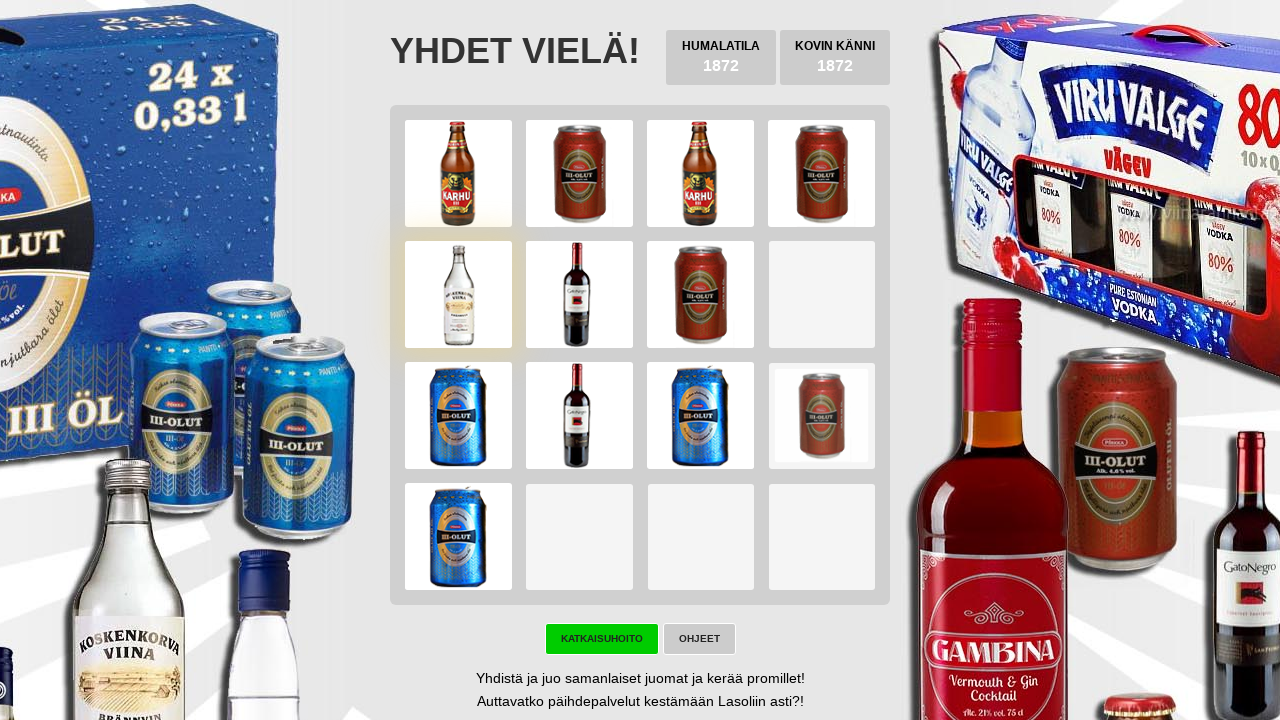

Pressed ArrowDown key on body
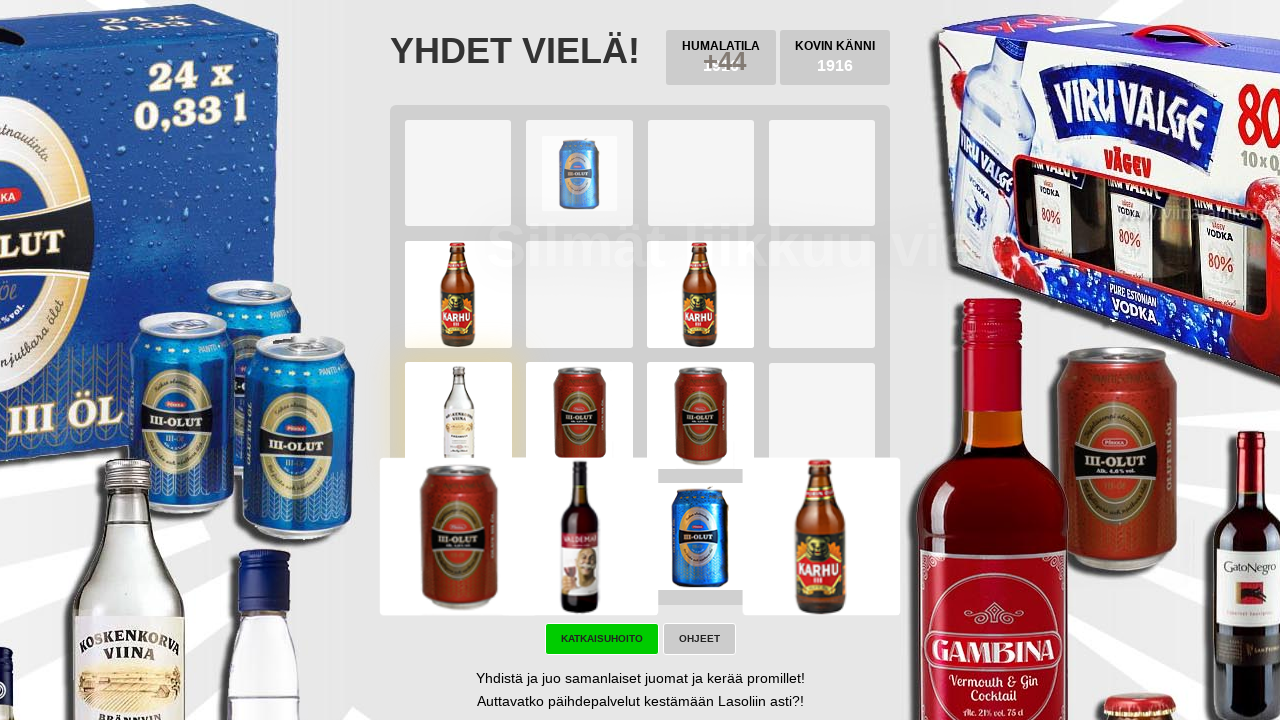

Pressed ArrowRight key on body
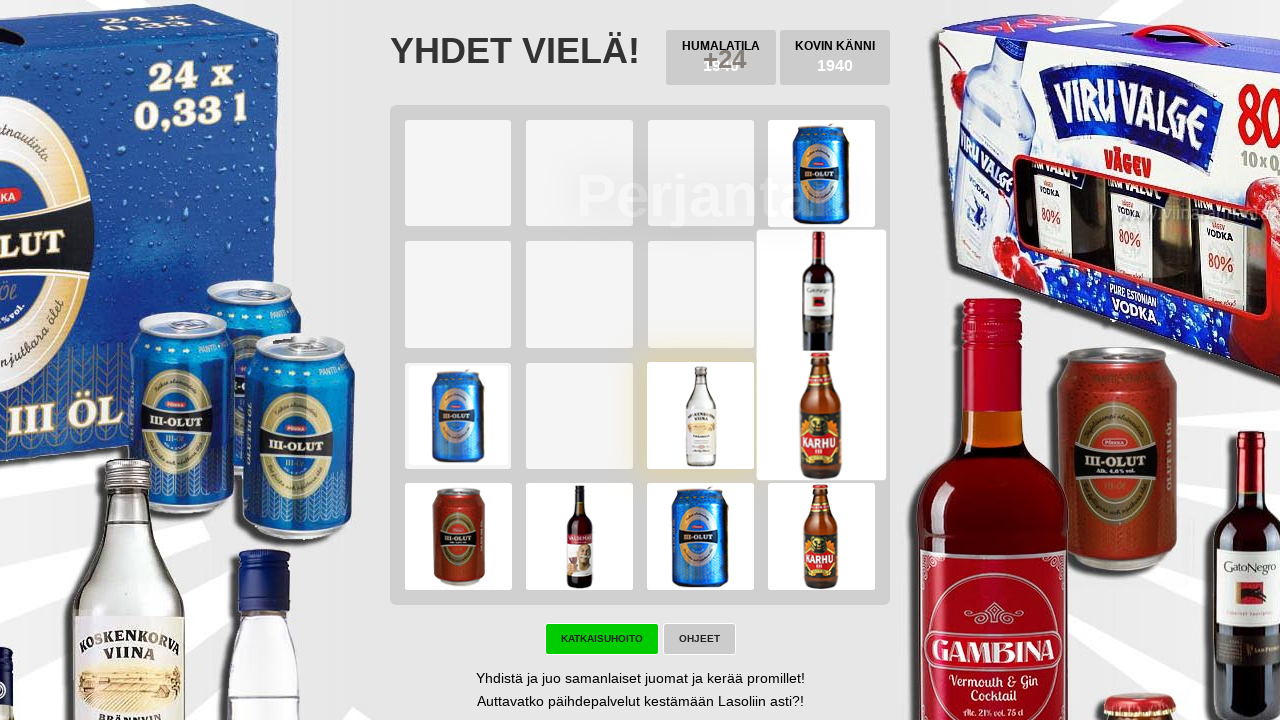

Pressed ArrowUp key on body
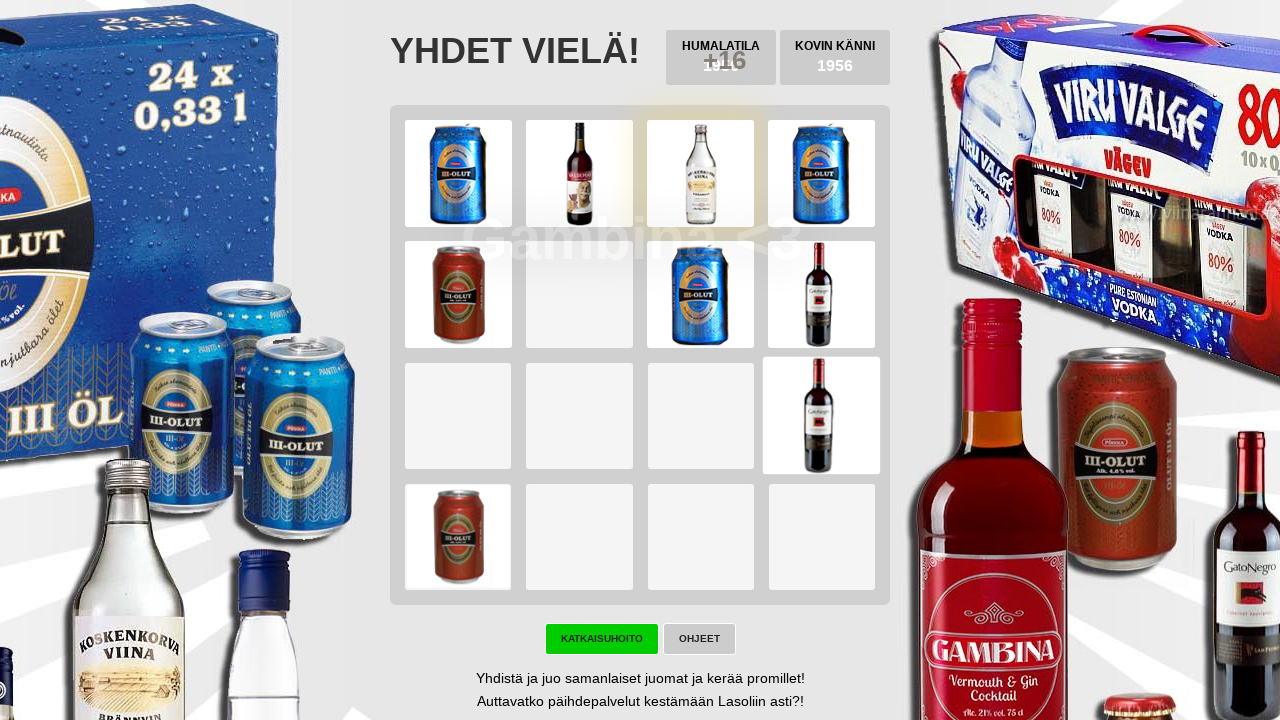

Checked for game over (try again button)
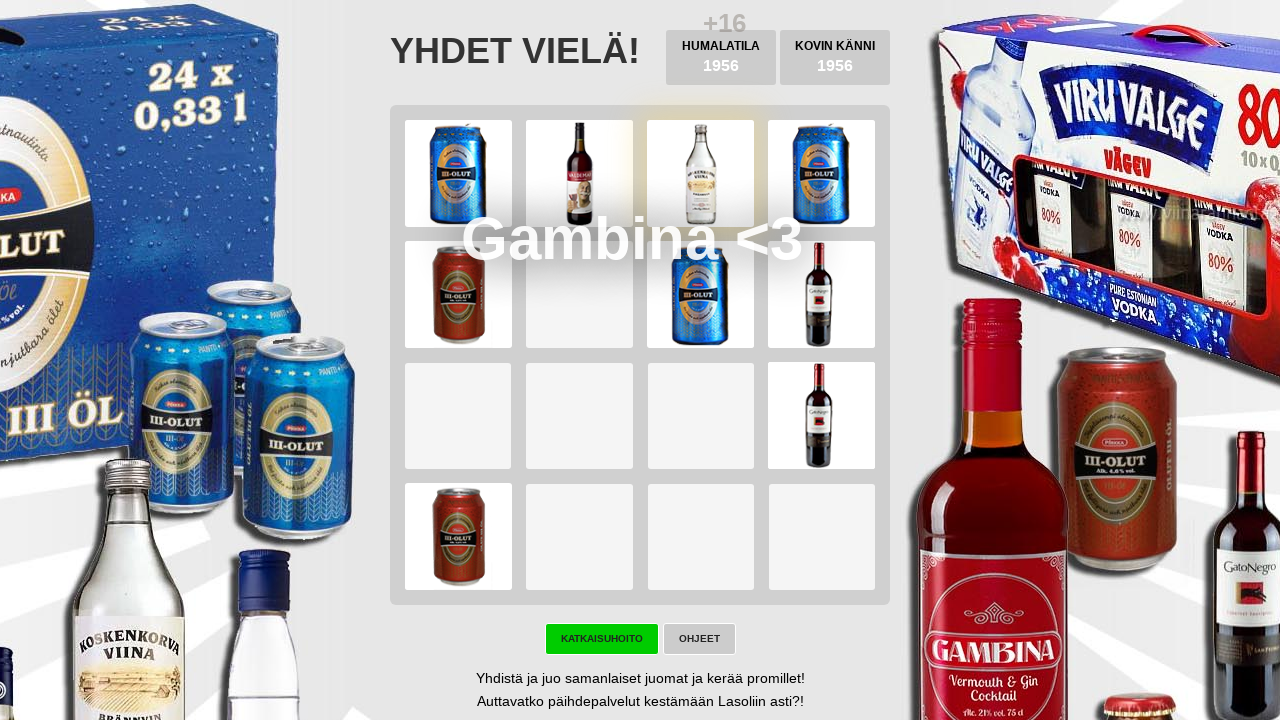

Checked for game won condition
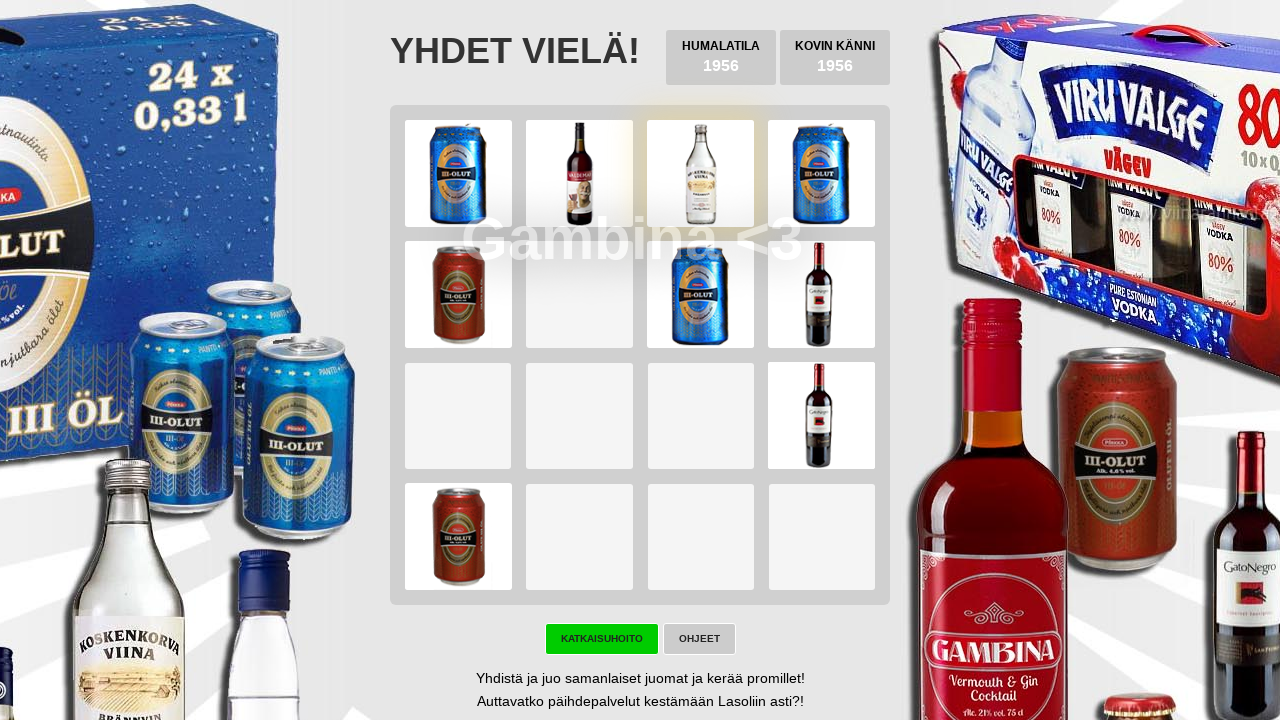

Pressed ArrowLeft key on body
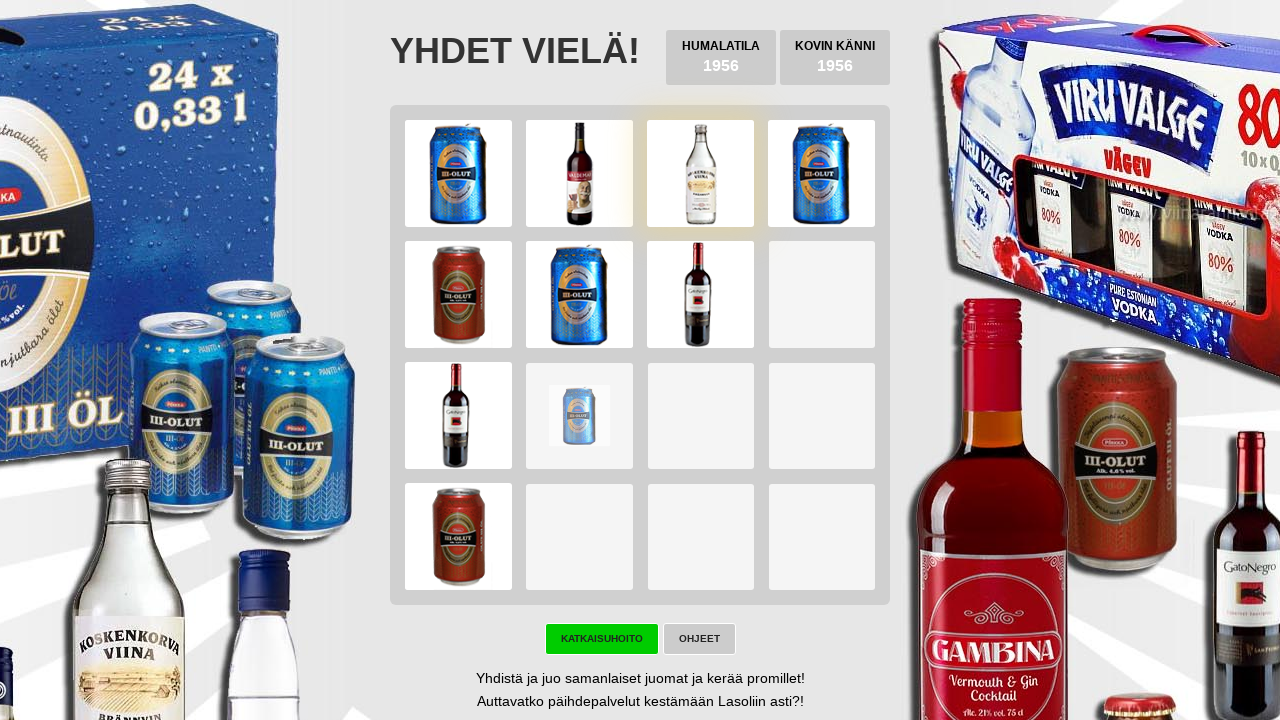

Pressed ArrowDown key on body
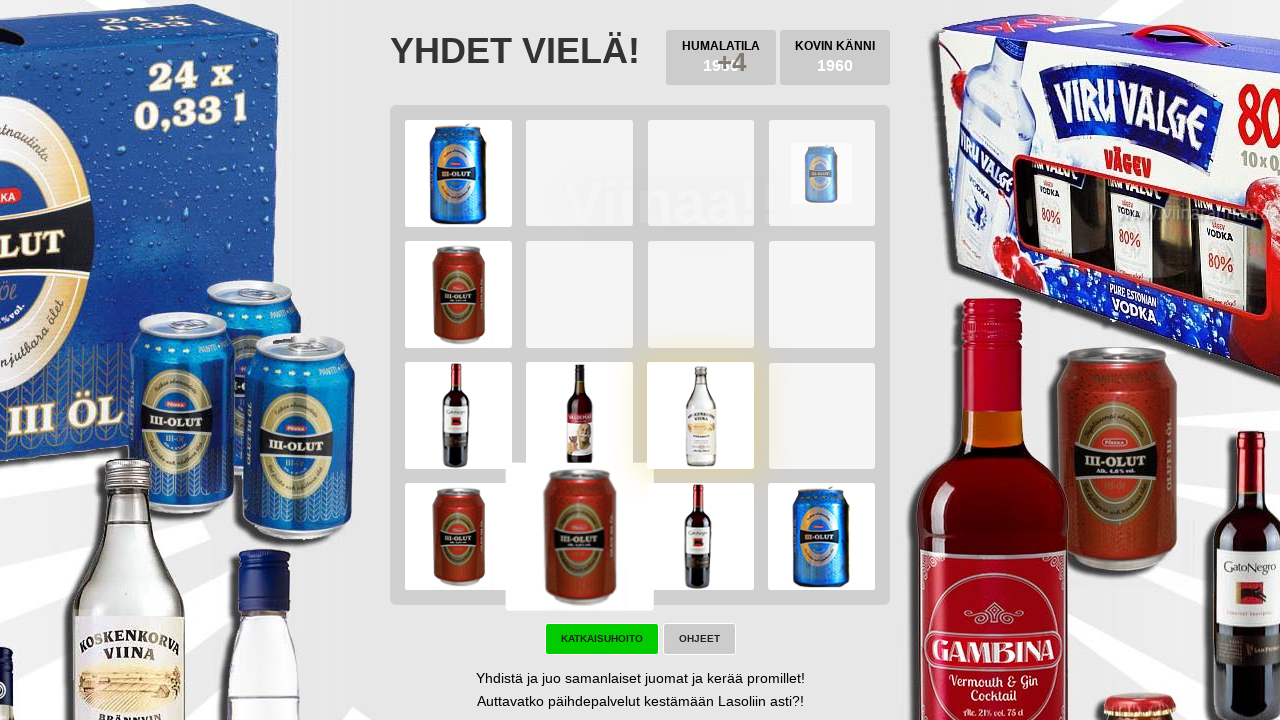

Pressed ArrowRight key on body
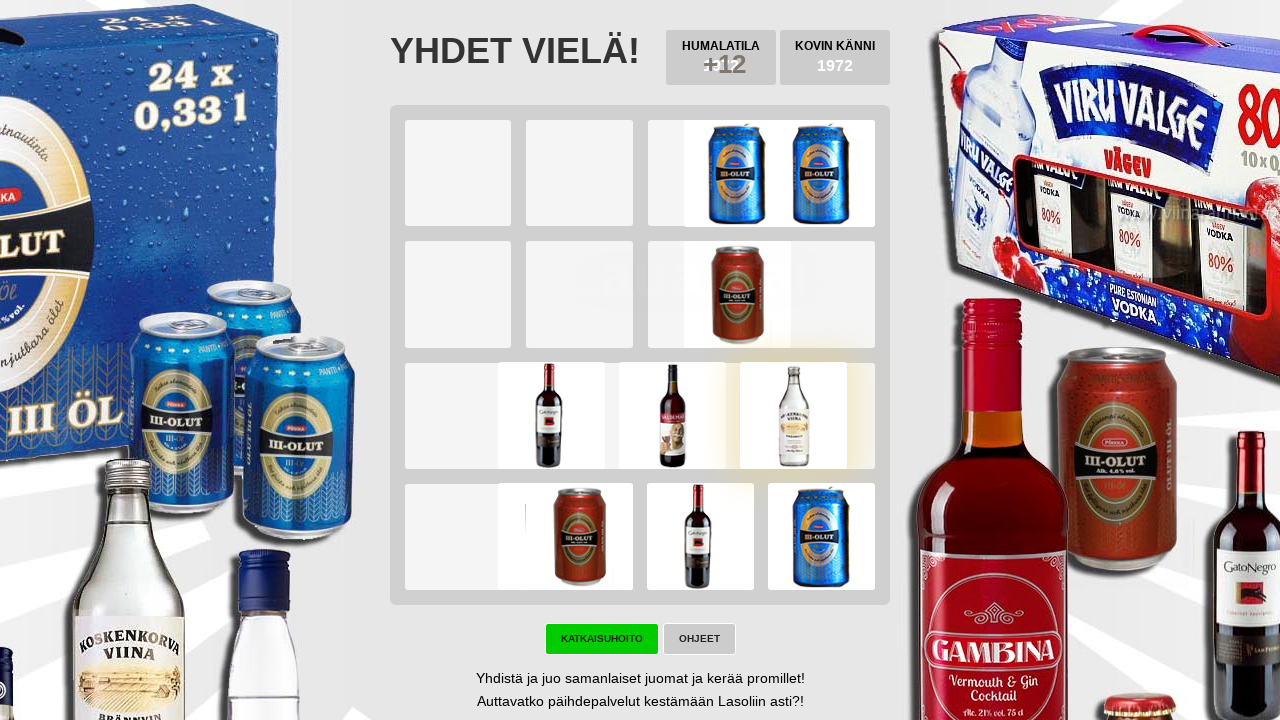

Pressed ArrowUp key on body
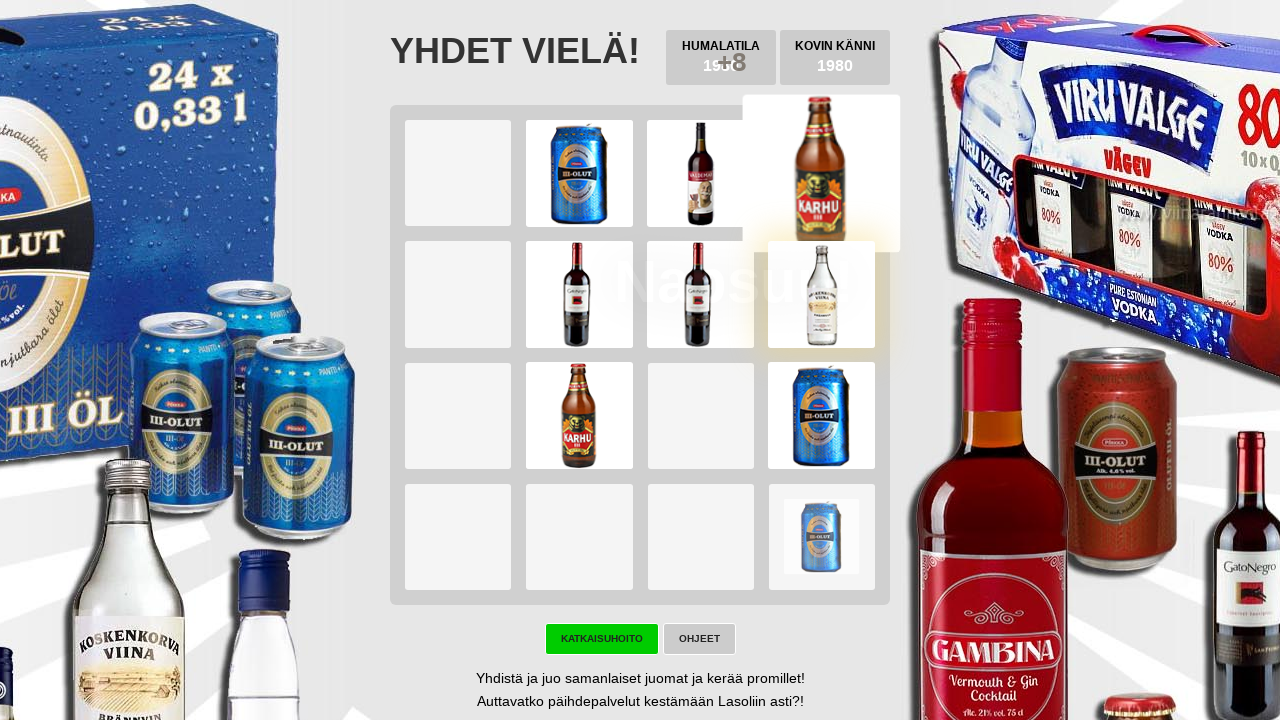

Checked for game over (try again button)
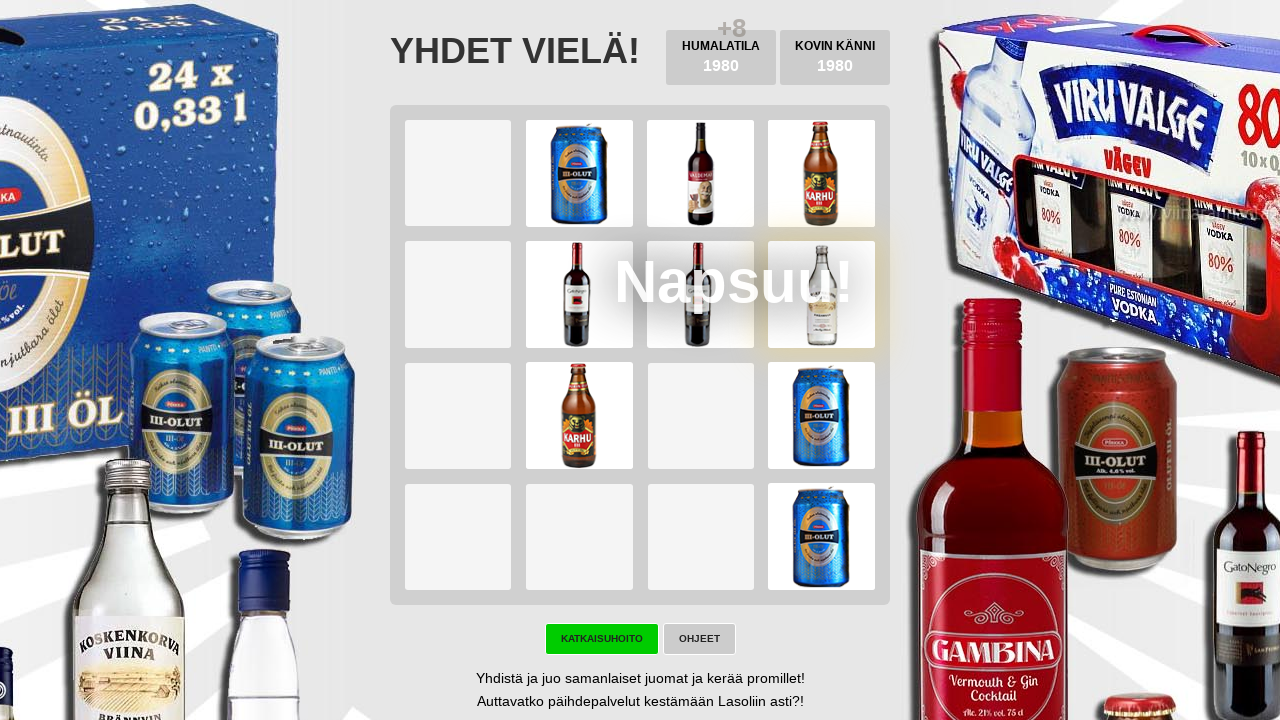

Checked for game won condition
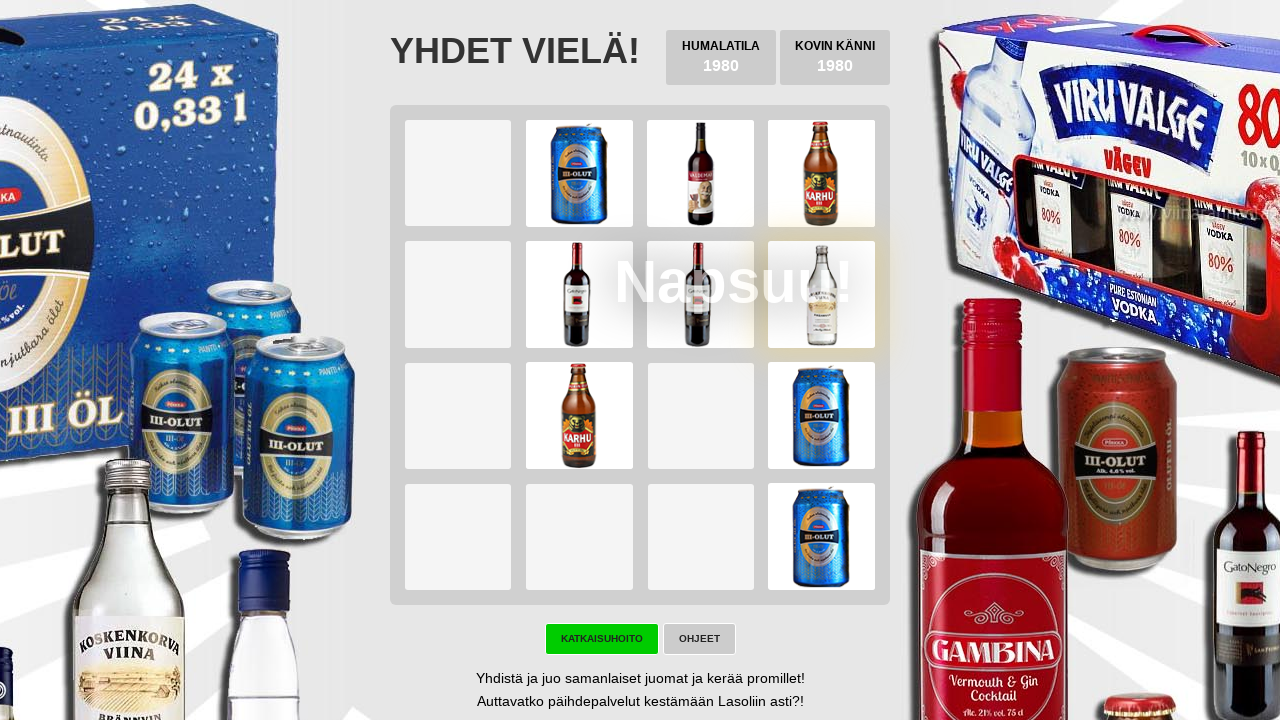

Pressed ArrowLeft key on body
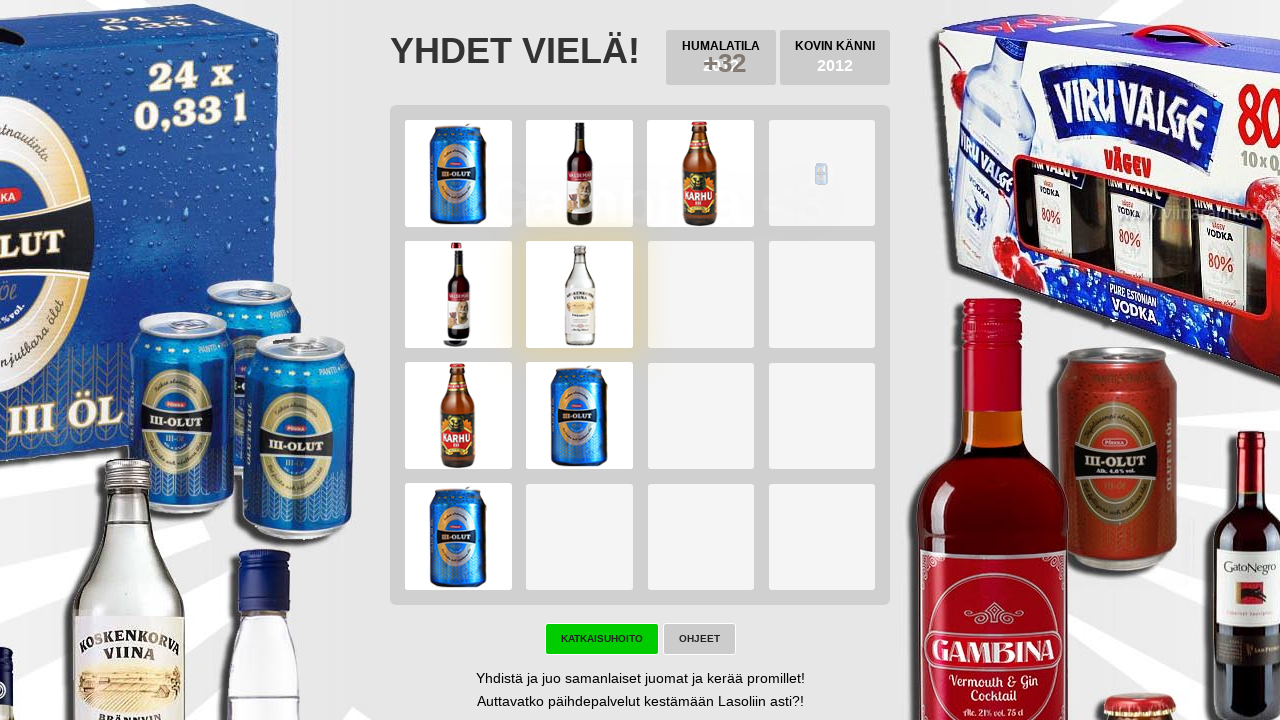

Pressed ArrowDown key on body
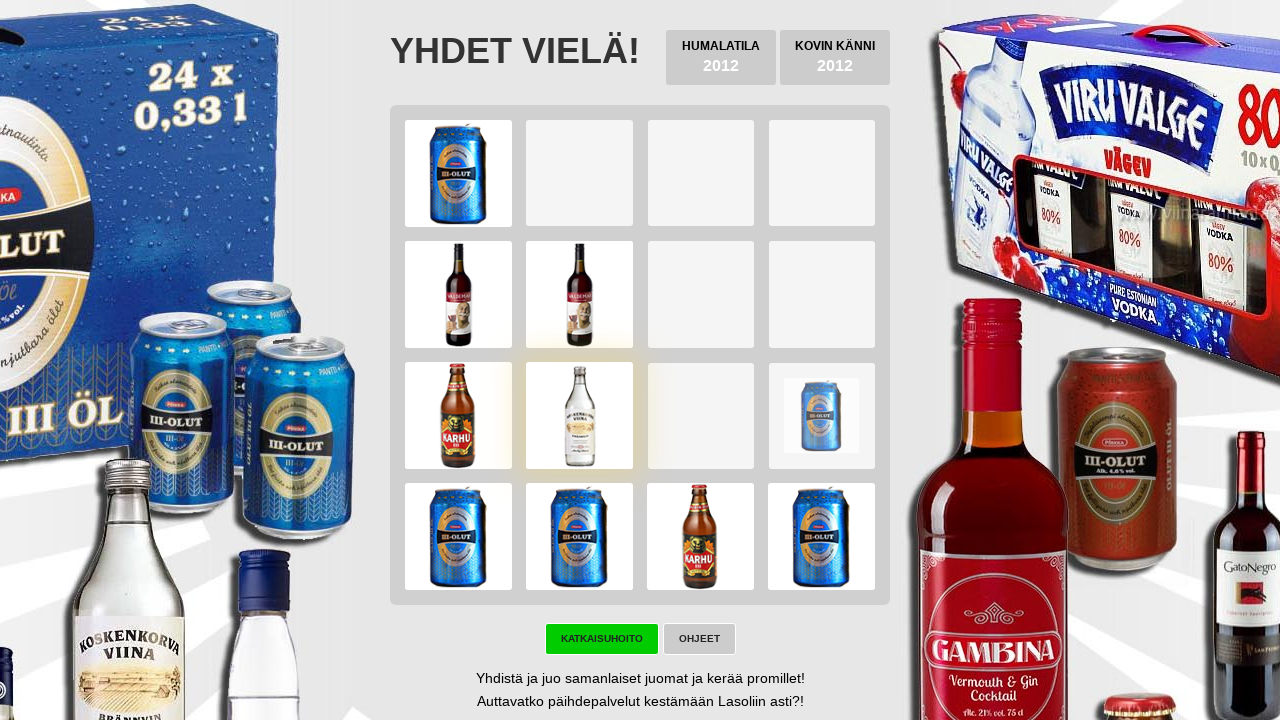

Pressed ArrowRight key on body
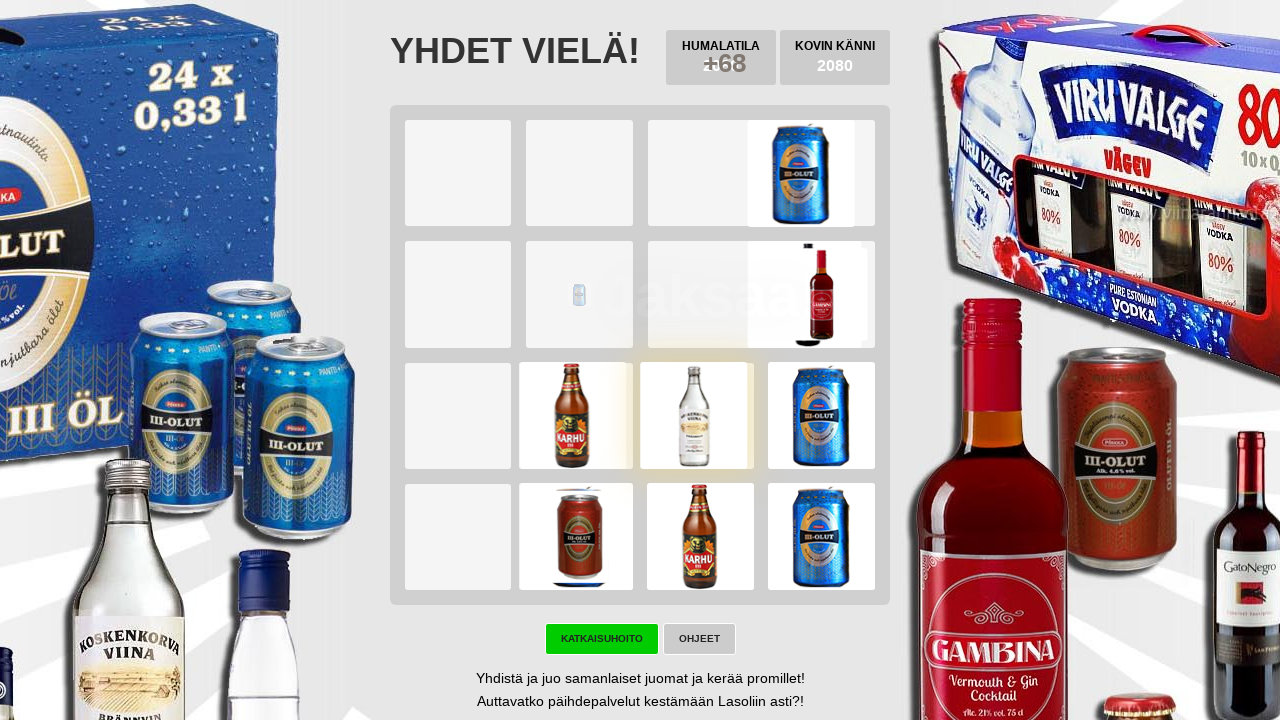

Pressed ArrowUp key on body
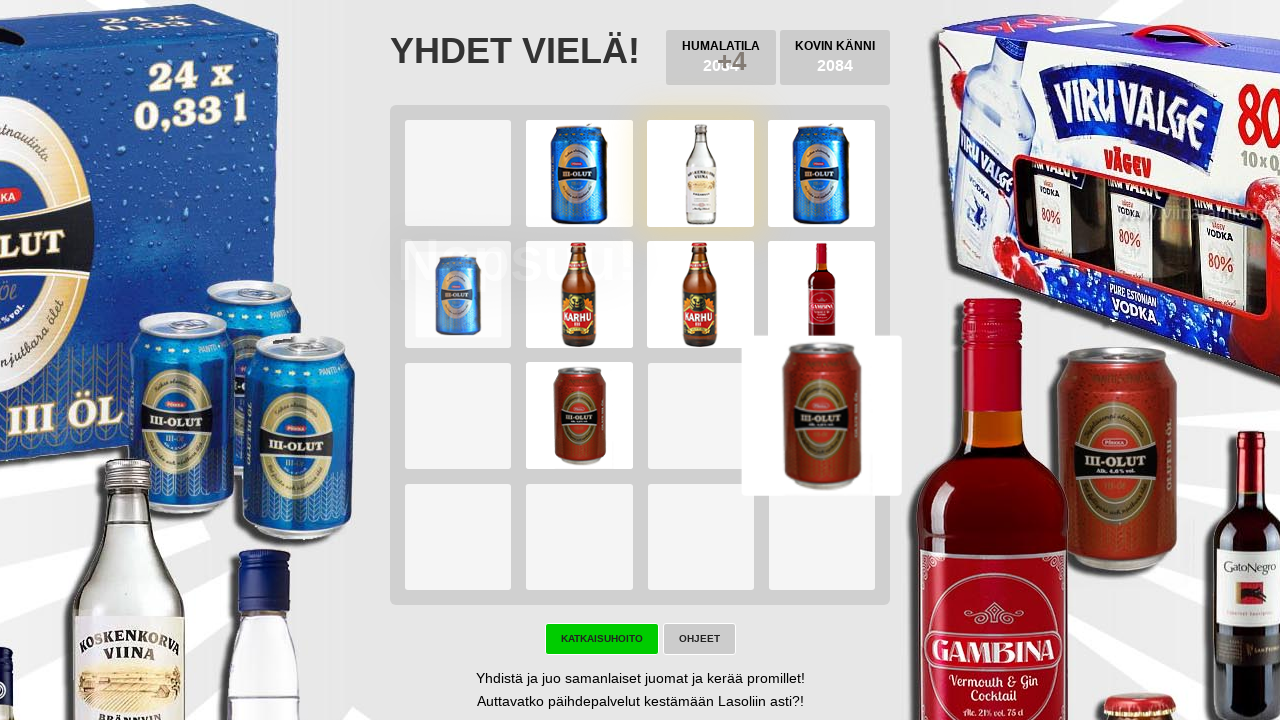

Checked for game over (try again button)
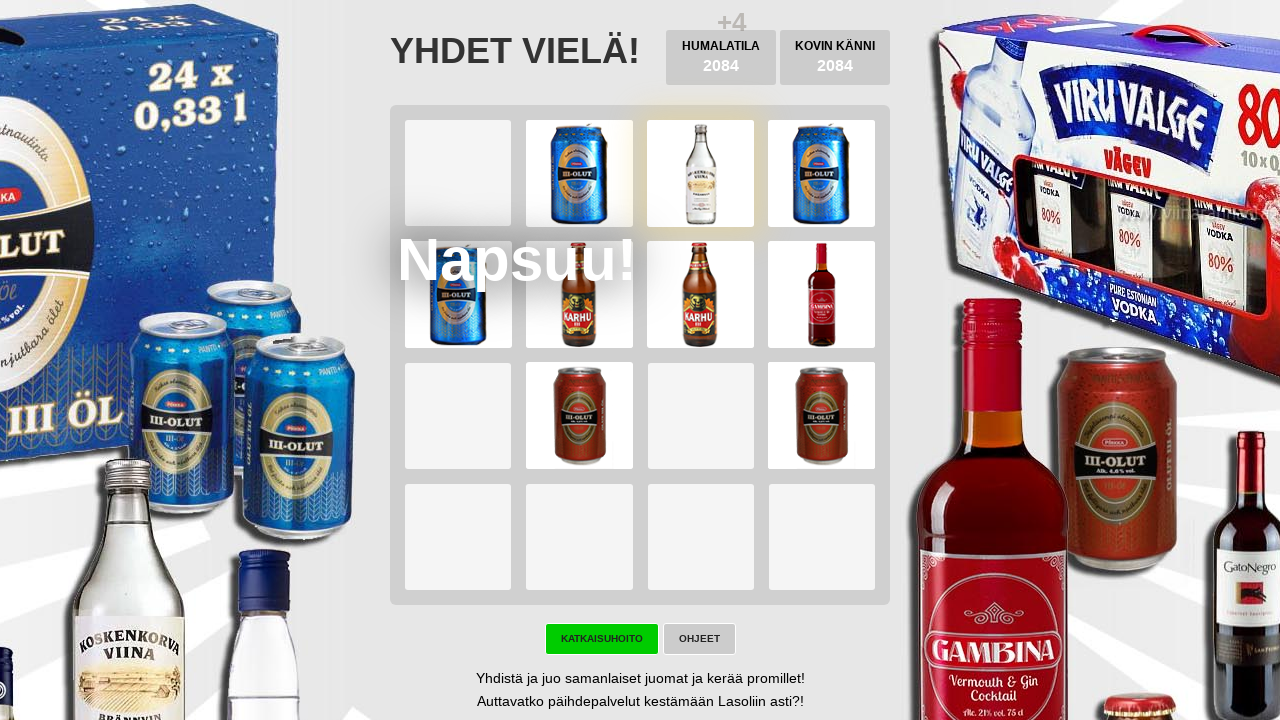

Checked for game won condition
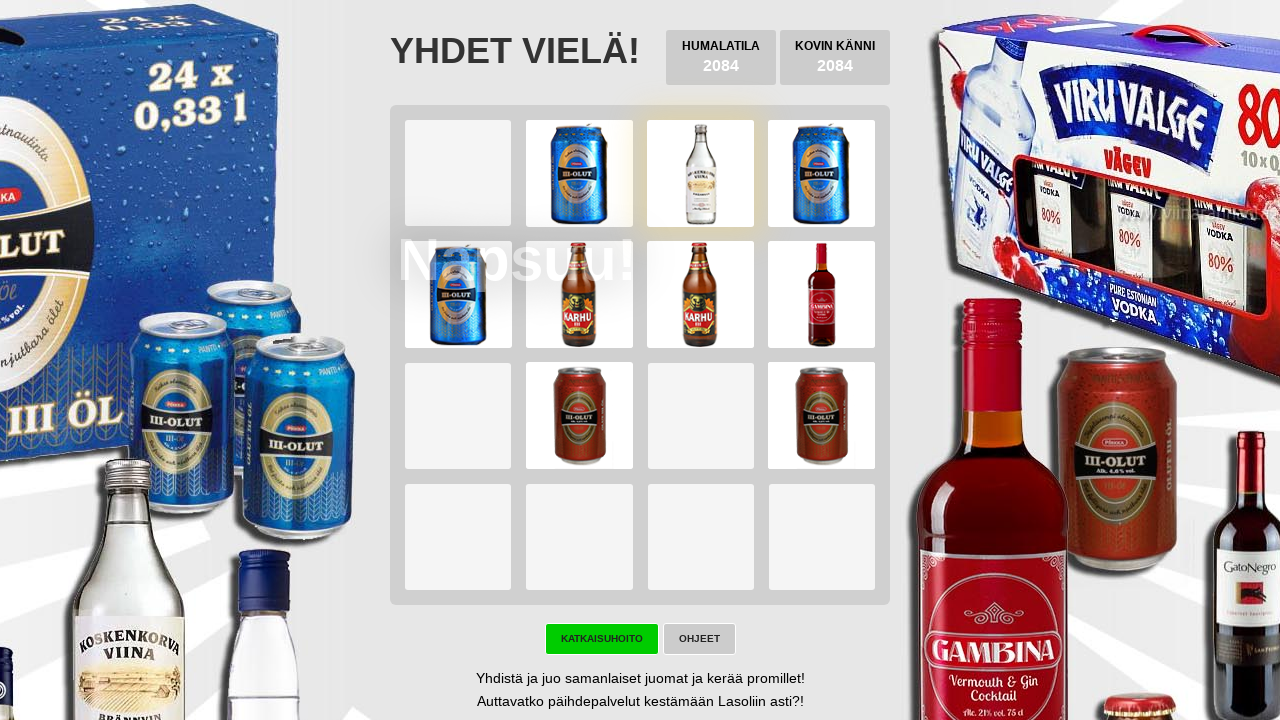

Pressed ArrowLeft key on body
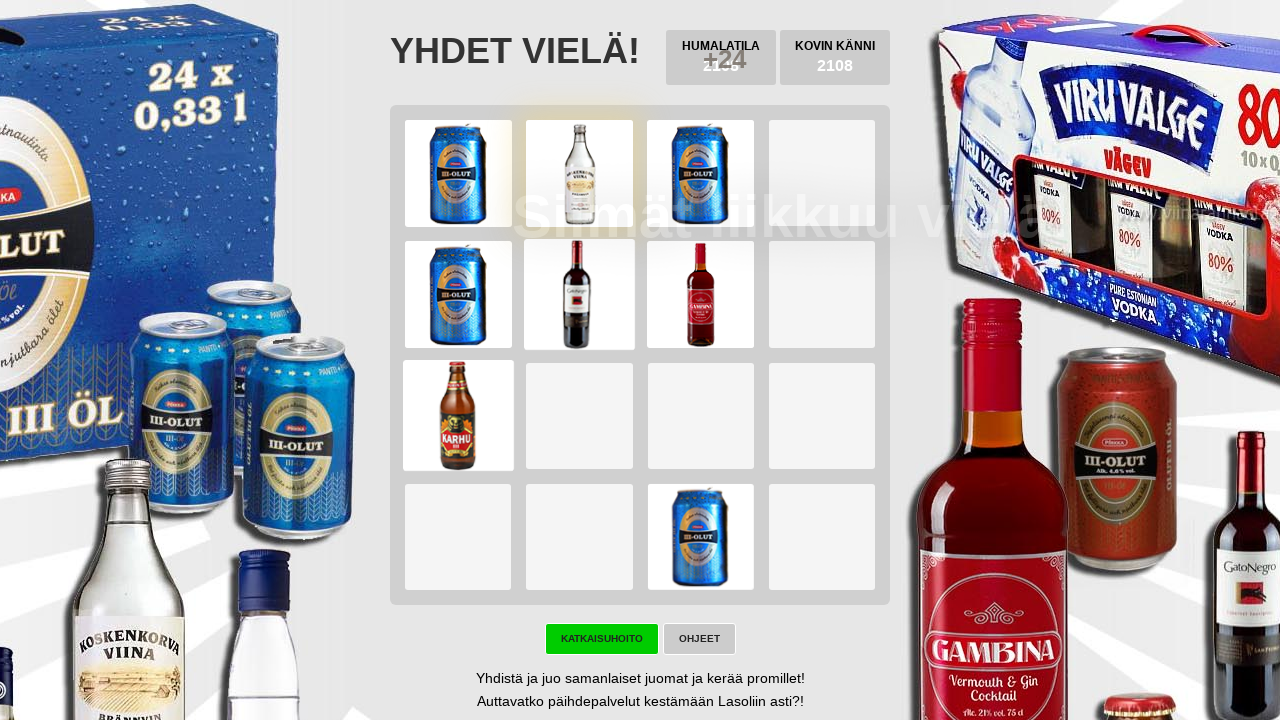

Pressed ArrowDown key on body
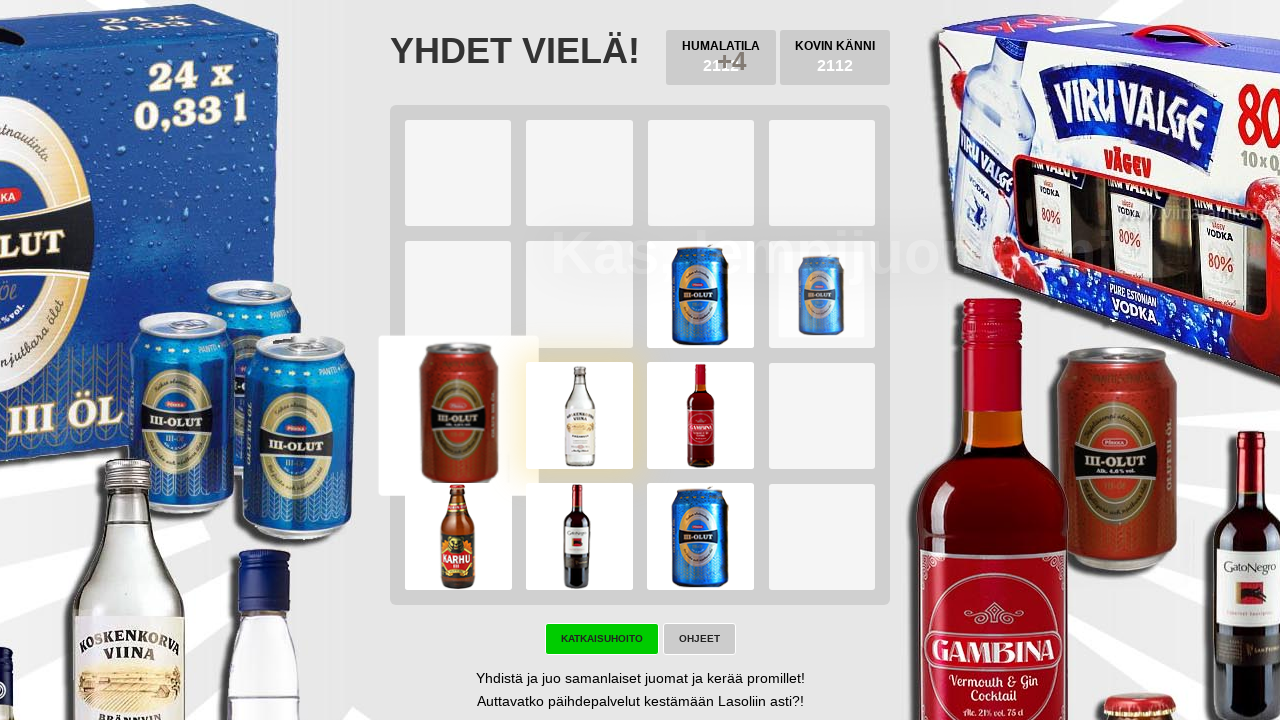

Pressed ArrowRight key on body
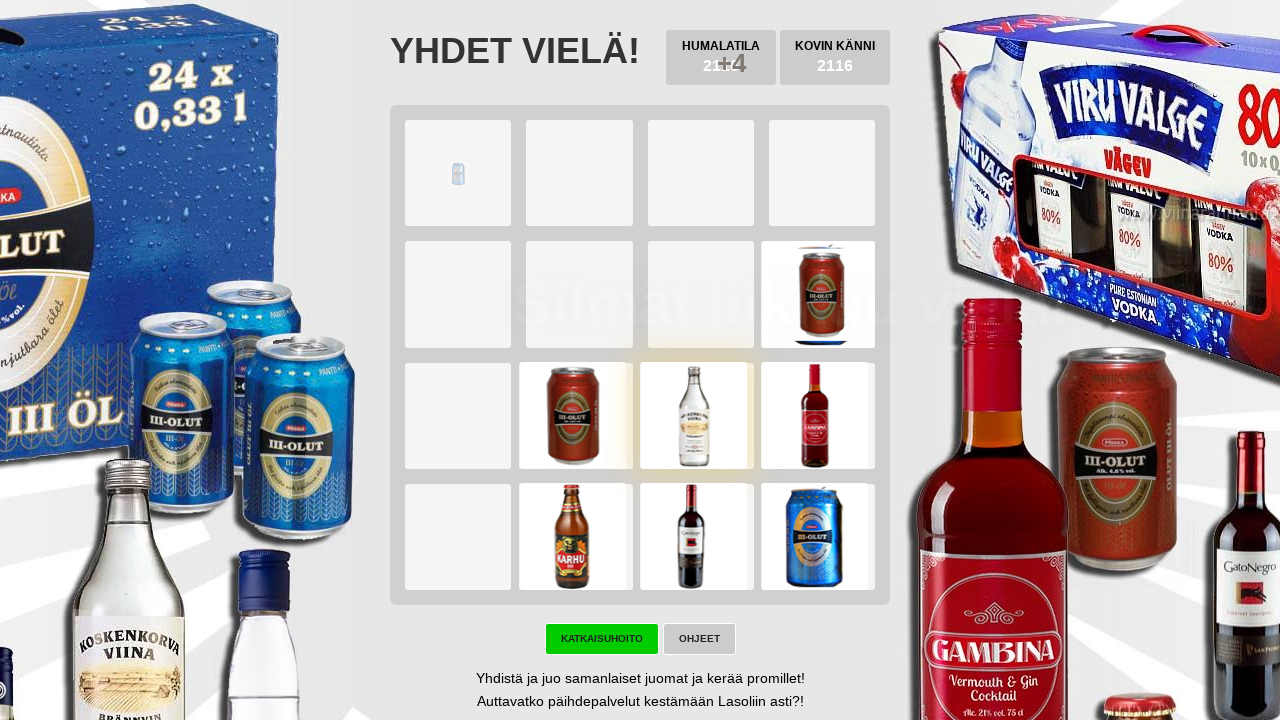

Pressed ArrowUp key on body
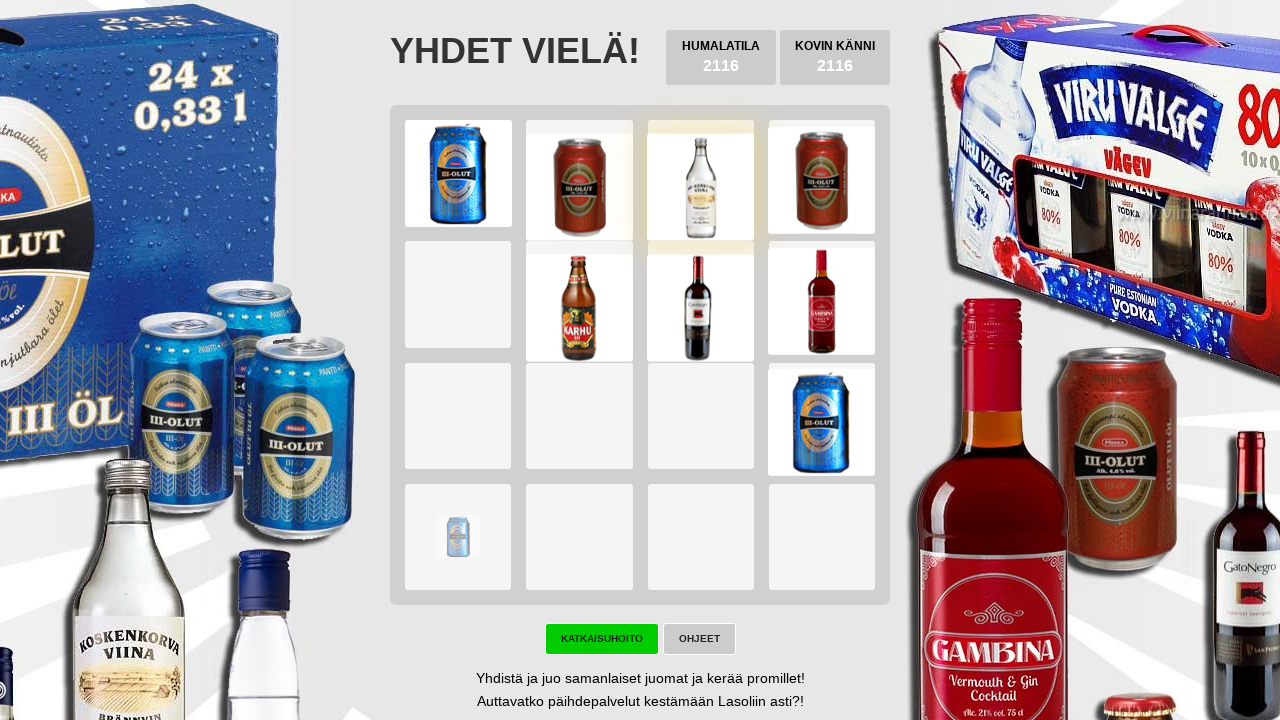

Checked for game over (try again button)
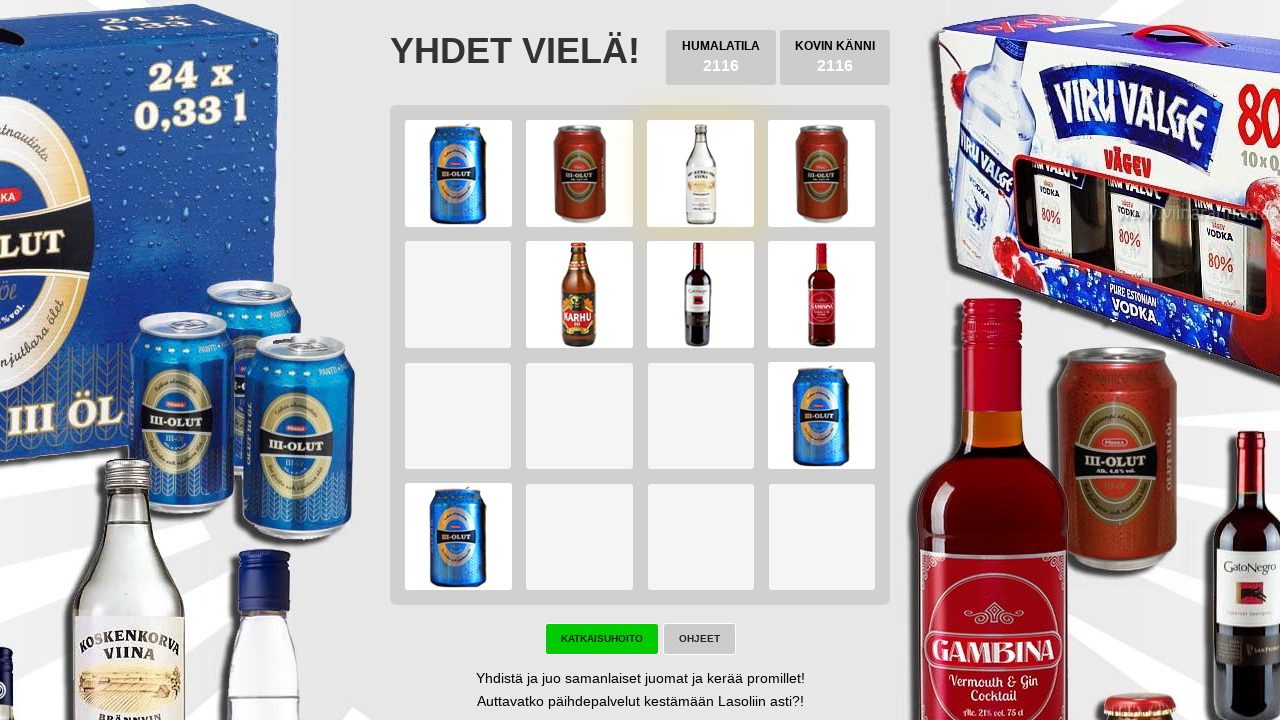

Checked for game won condition
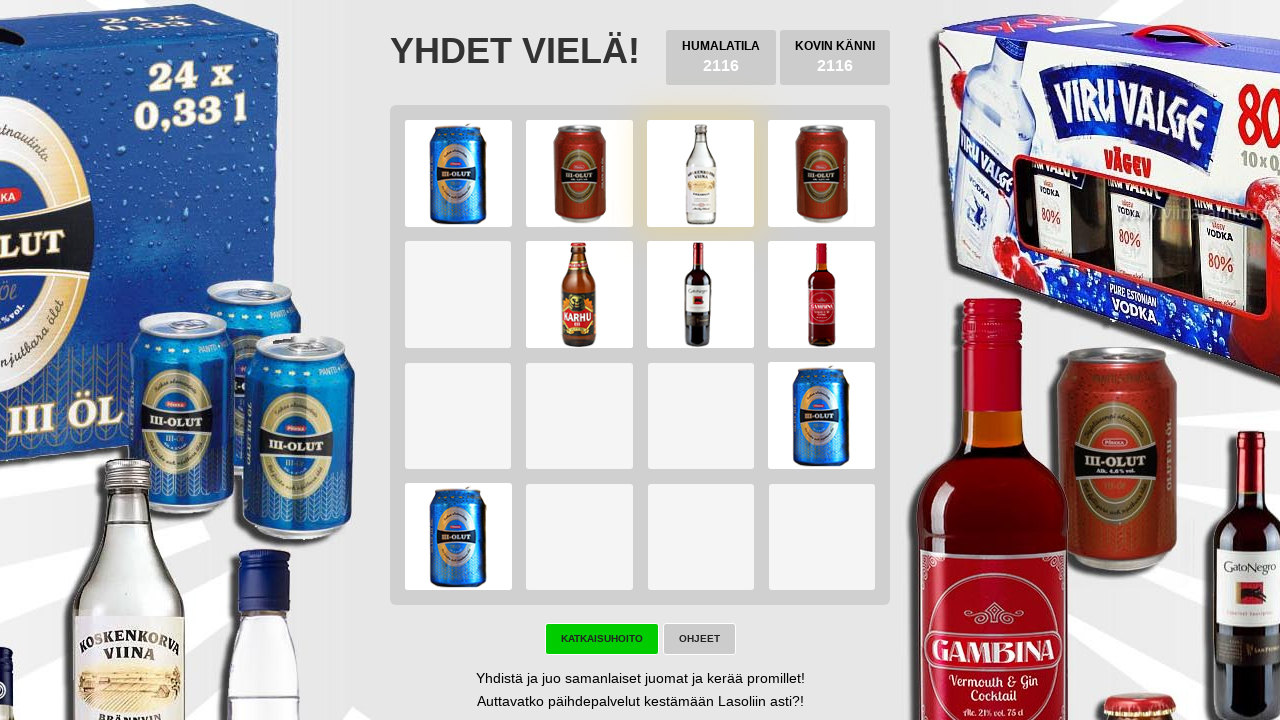

Pressed ArrowLeft key on body
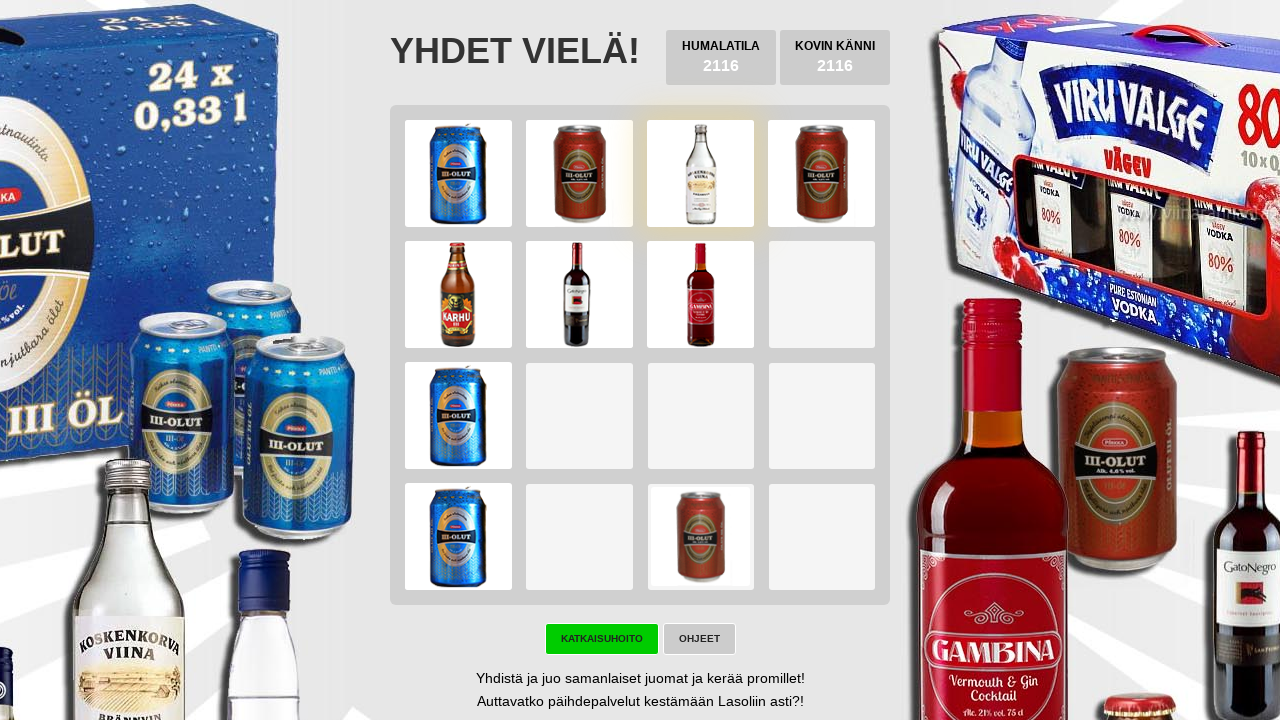

Pressed ArrowDown key on body
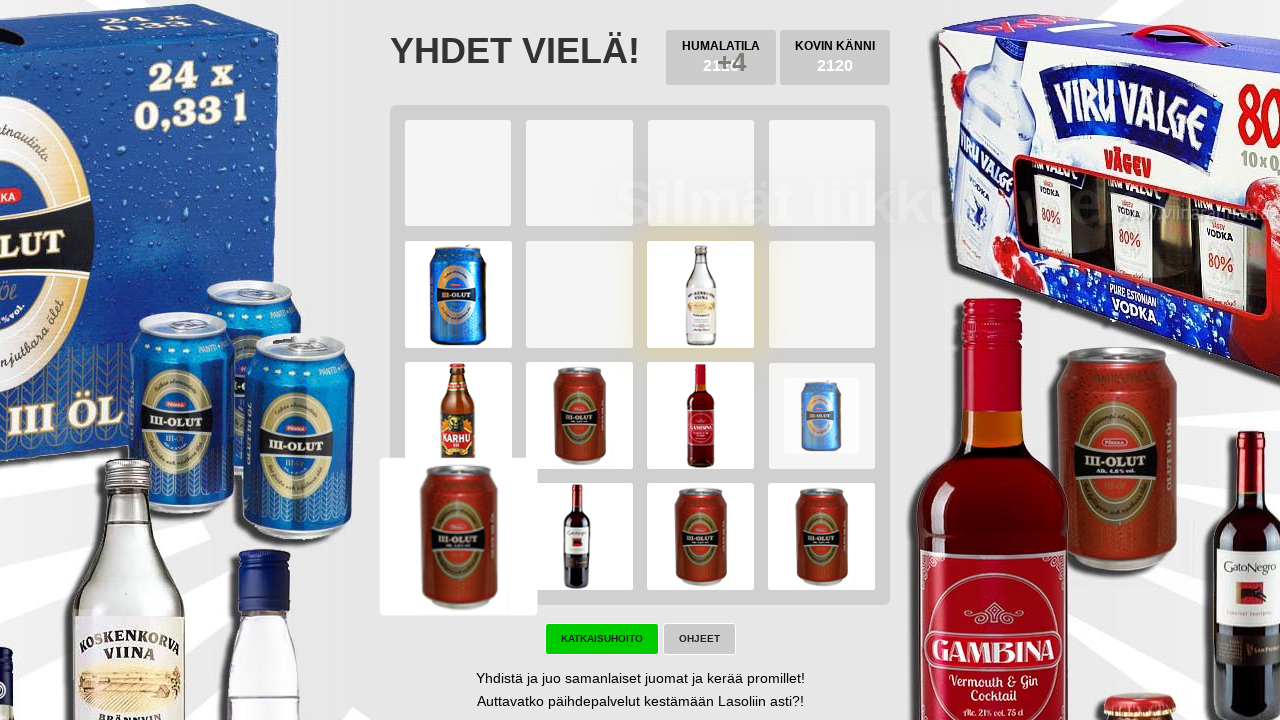

Pressed ArrowRight key on body
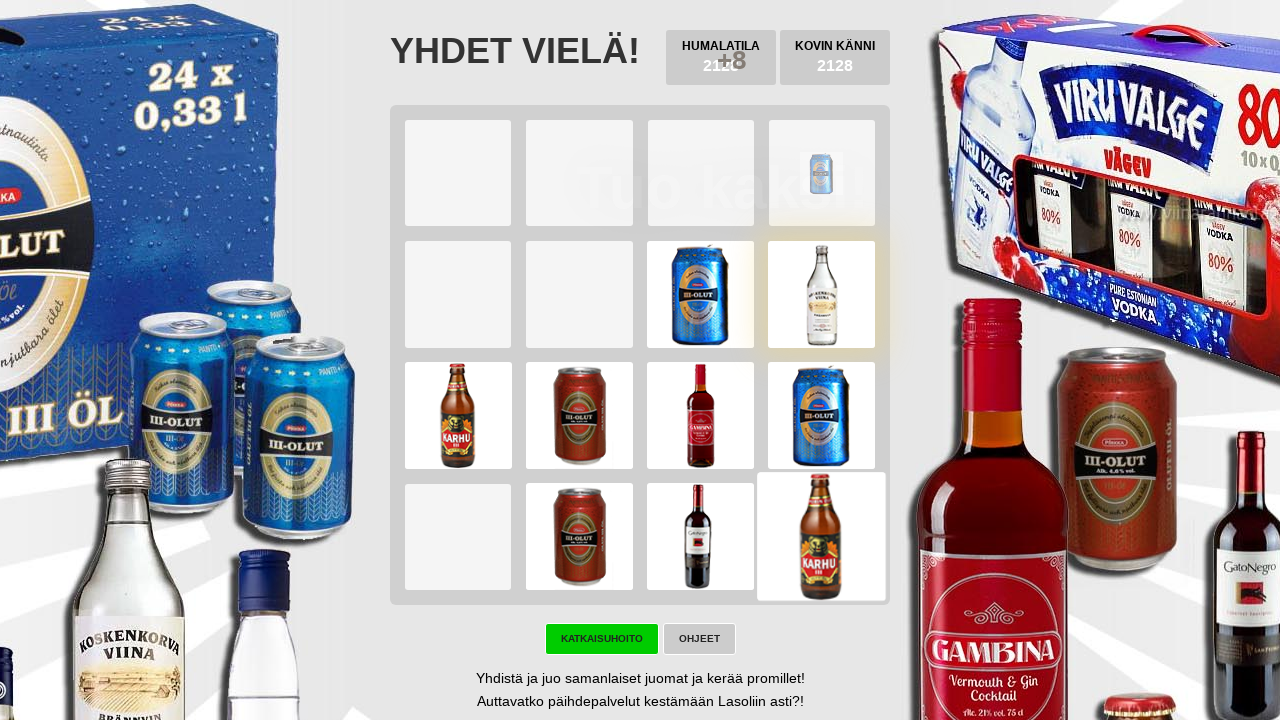

Pressed ArrowUp key on body
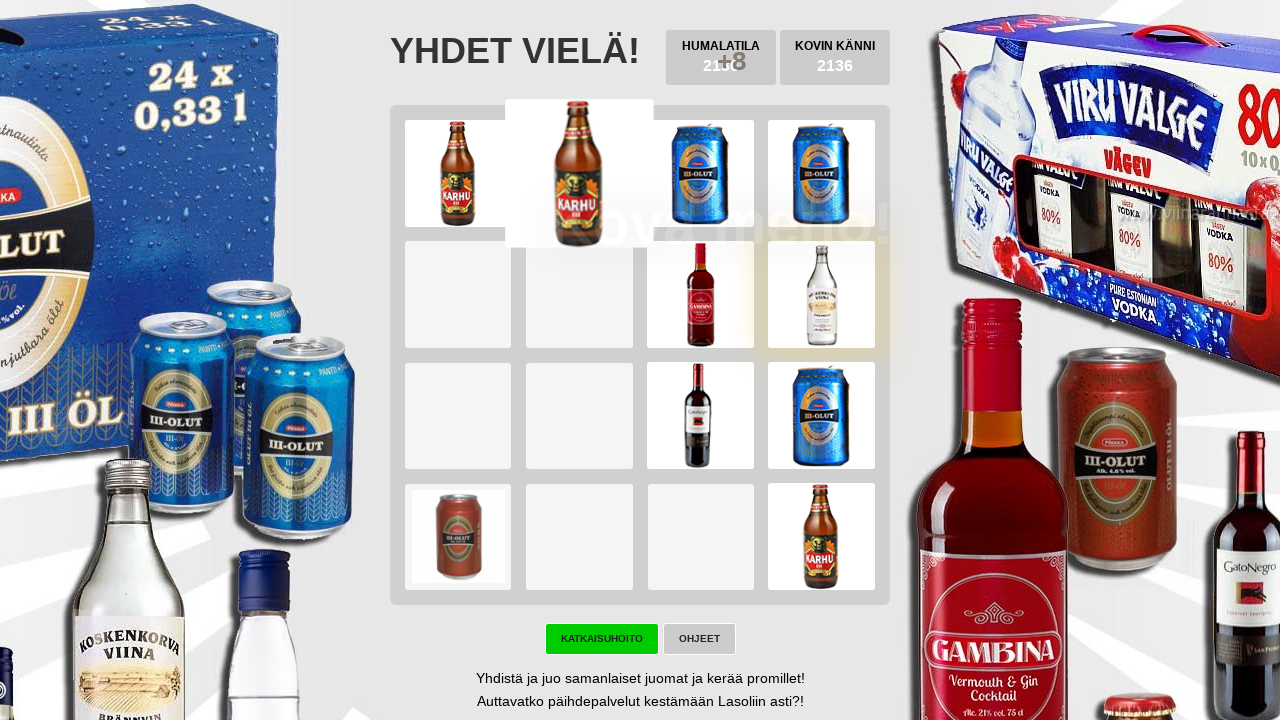

Checked for game over (try again button)
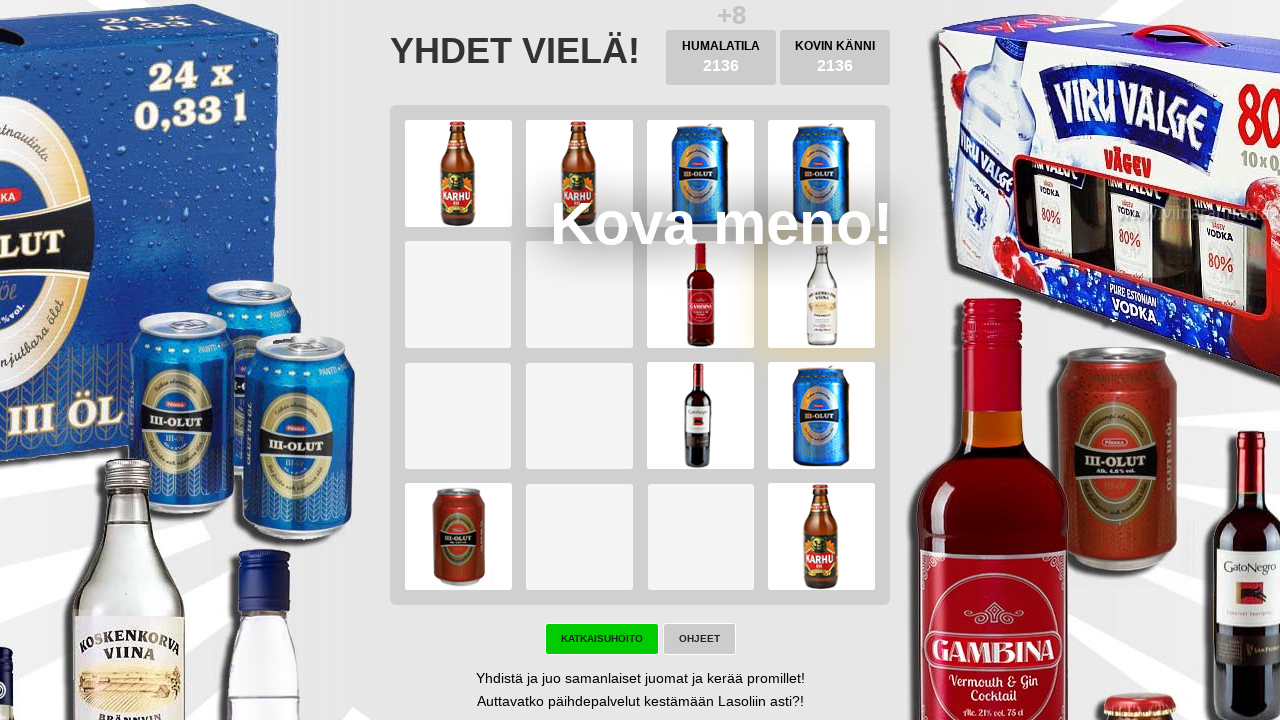

Checked for game won condition
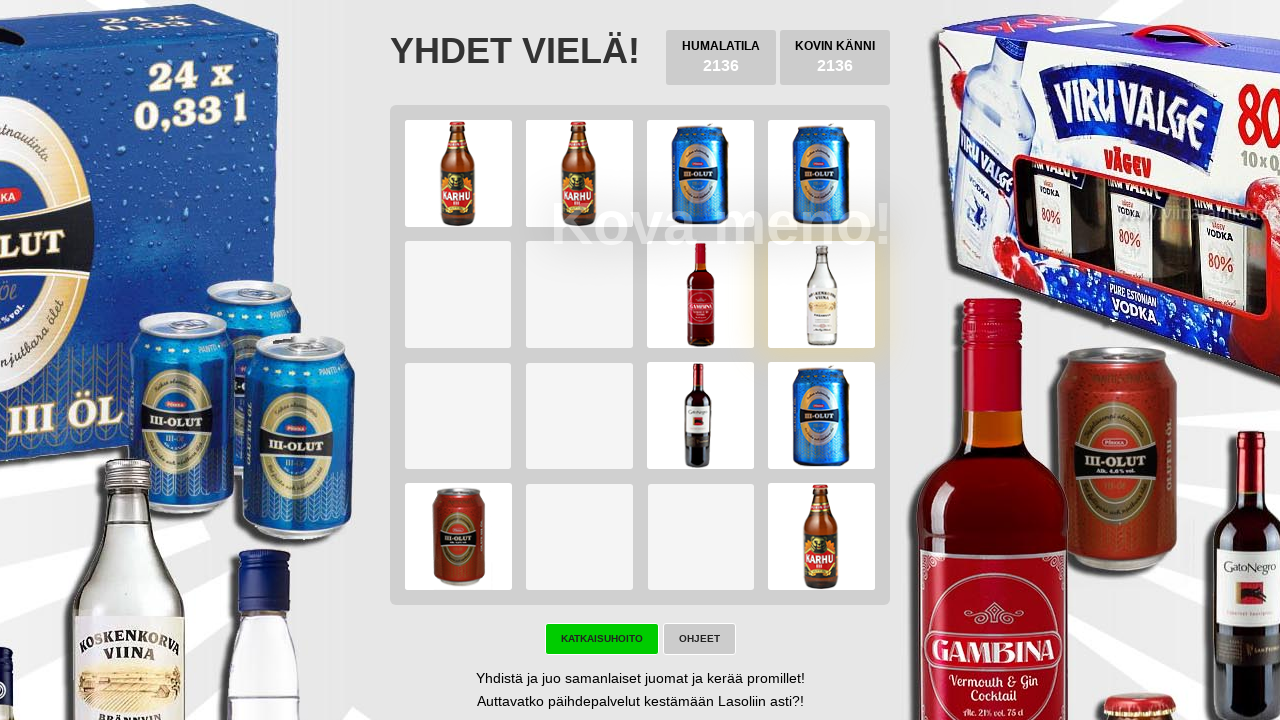

Pressed ArrowLeft key on body
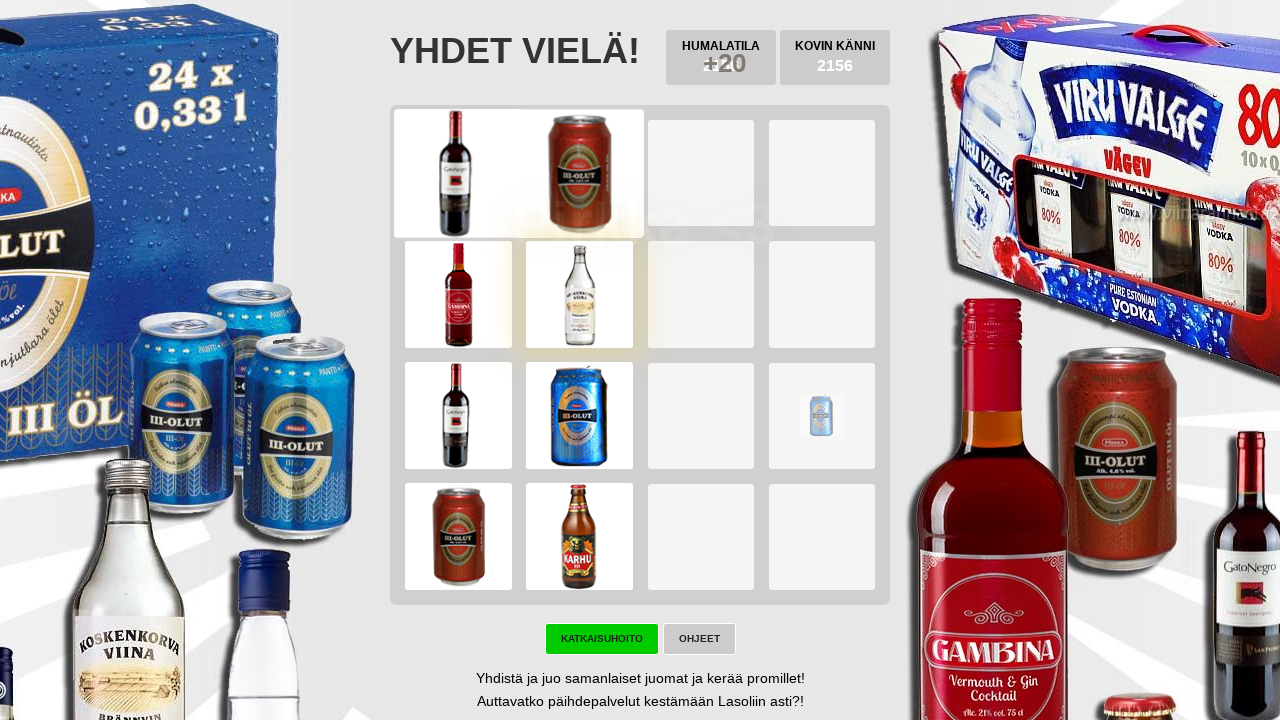

Pressed ArrowDown key on body
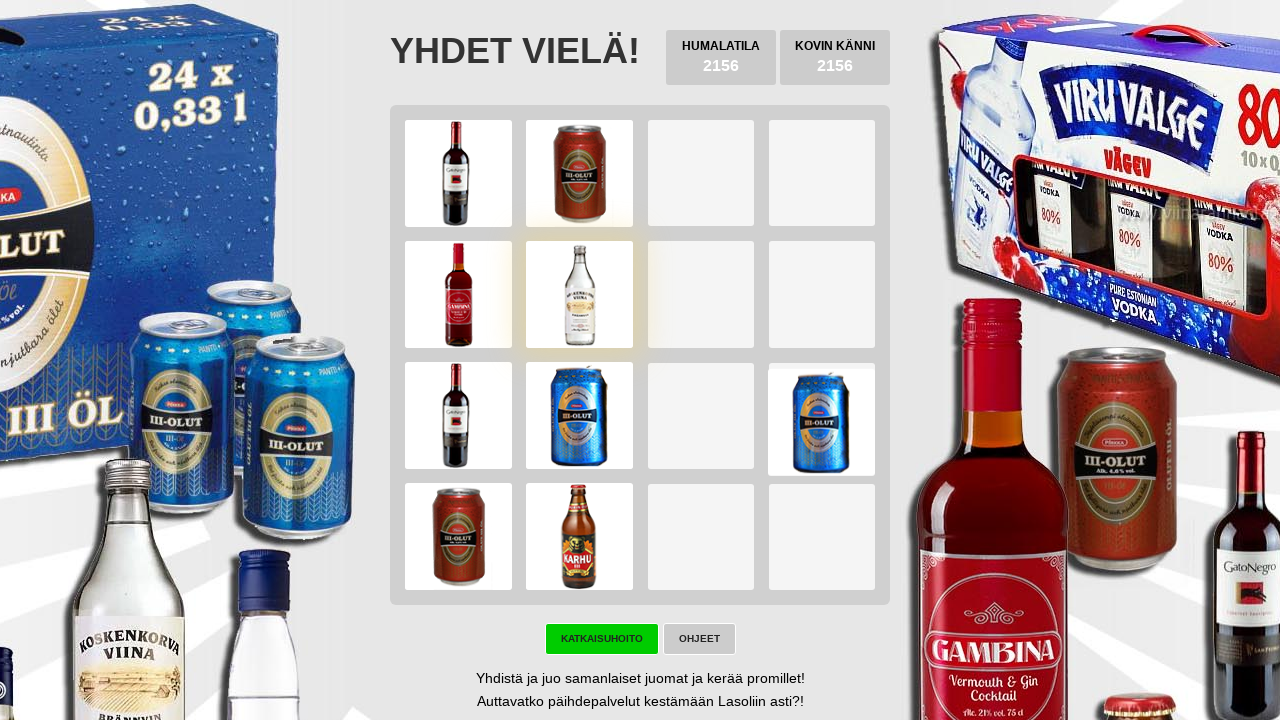

Pressed ArrowRight key on body
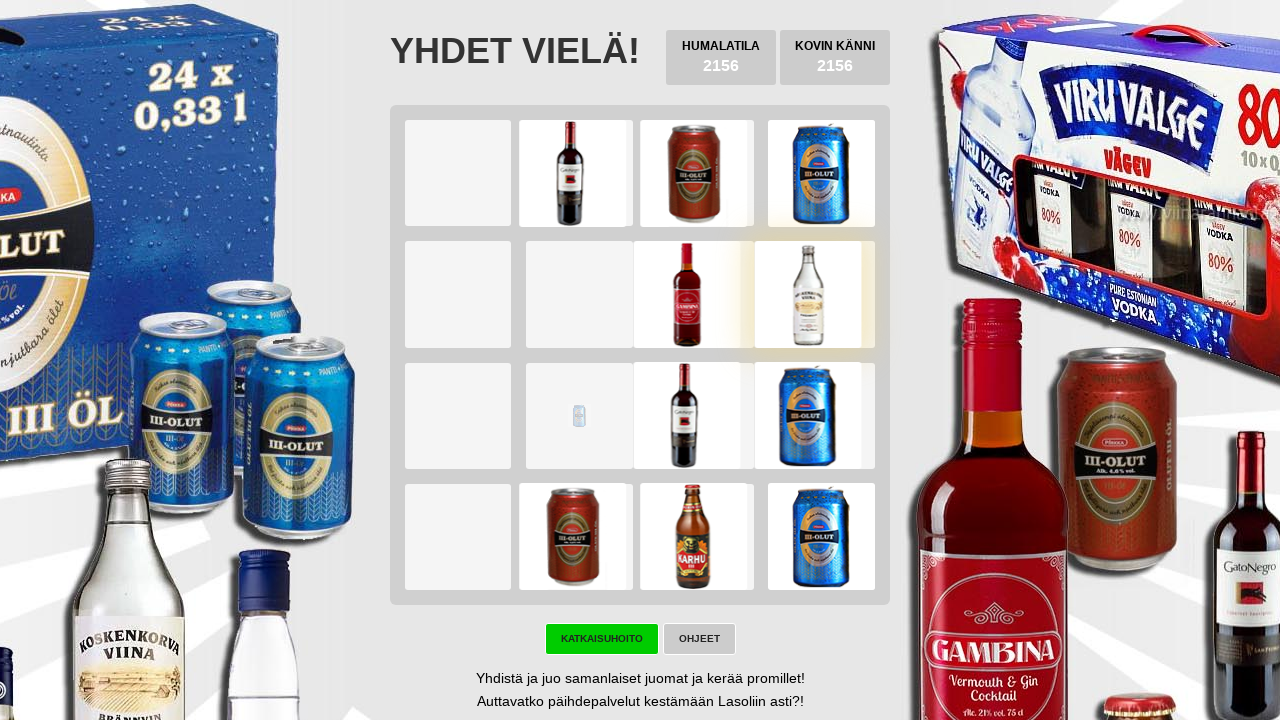

Pressed ArrowUp key on body
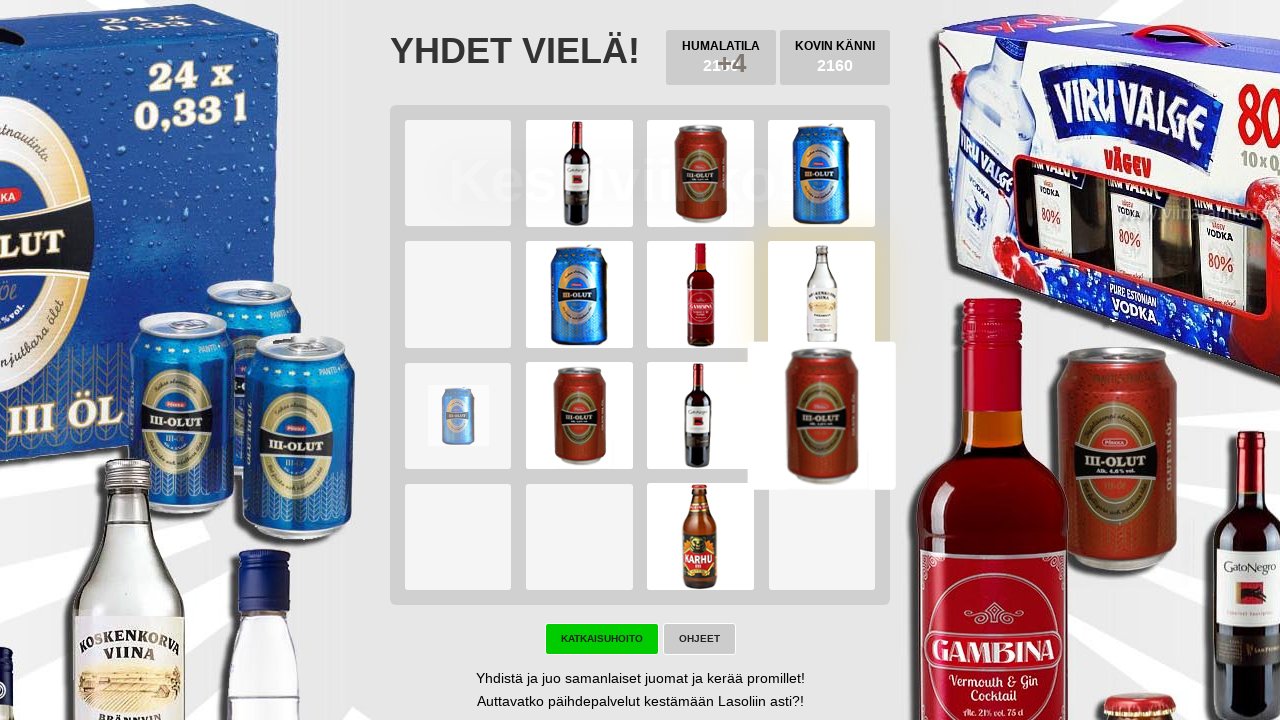

Checked for game over (try again button)
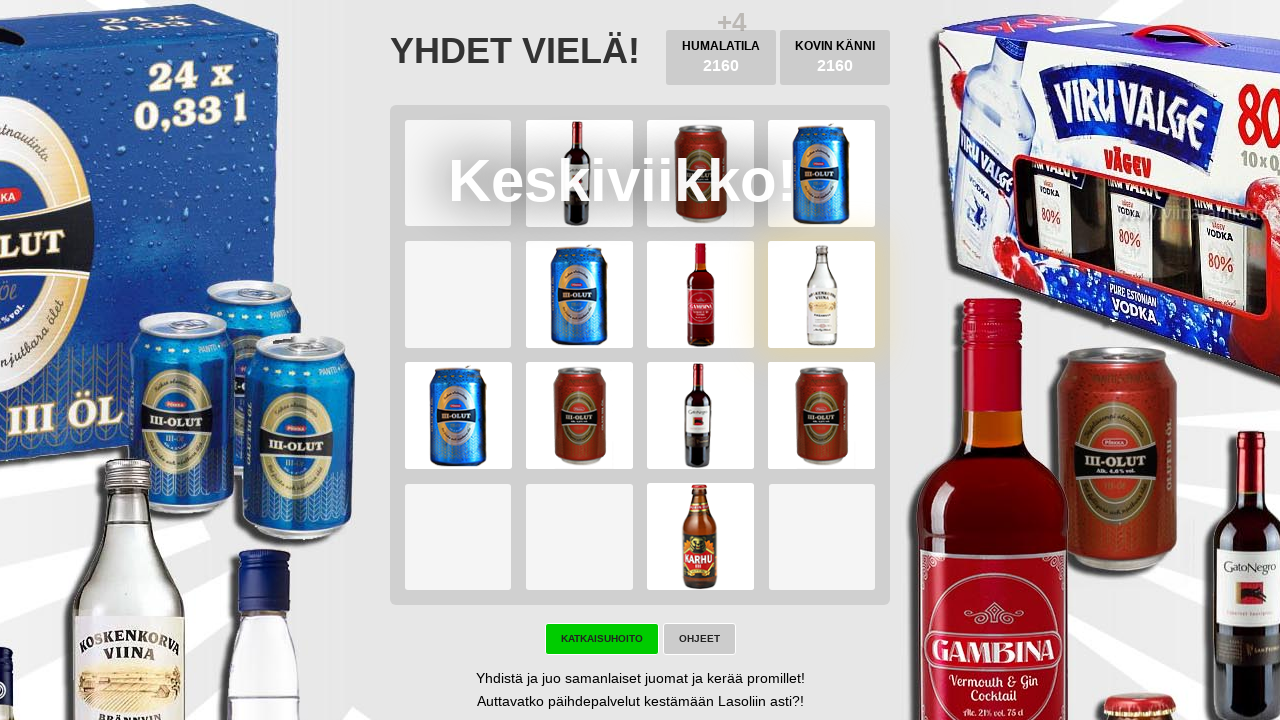

Checked for game won condition
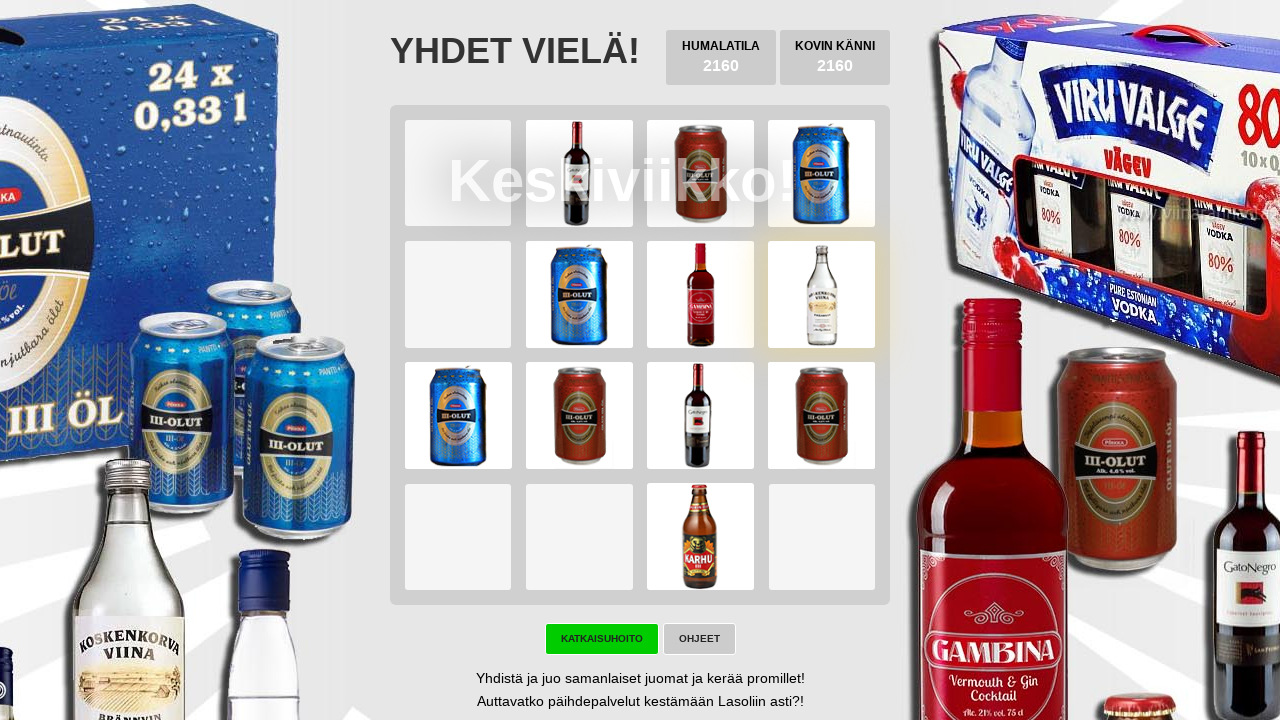

Pressed ArrowLeft key on body
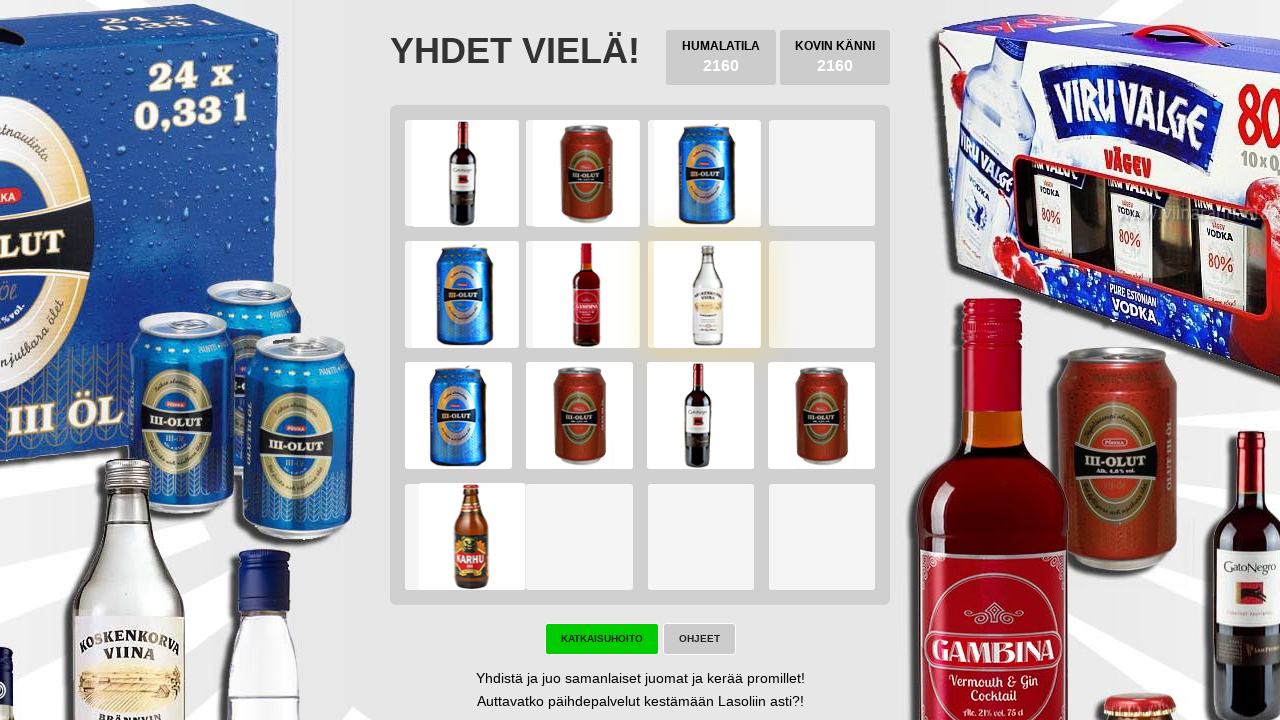

Pressed ArrowDown key on body
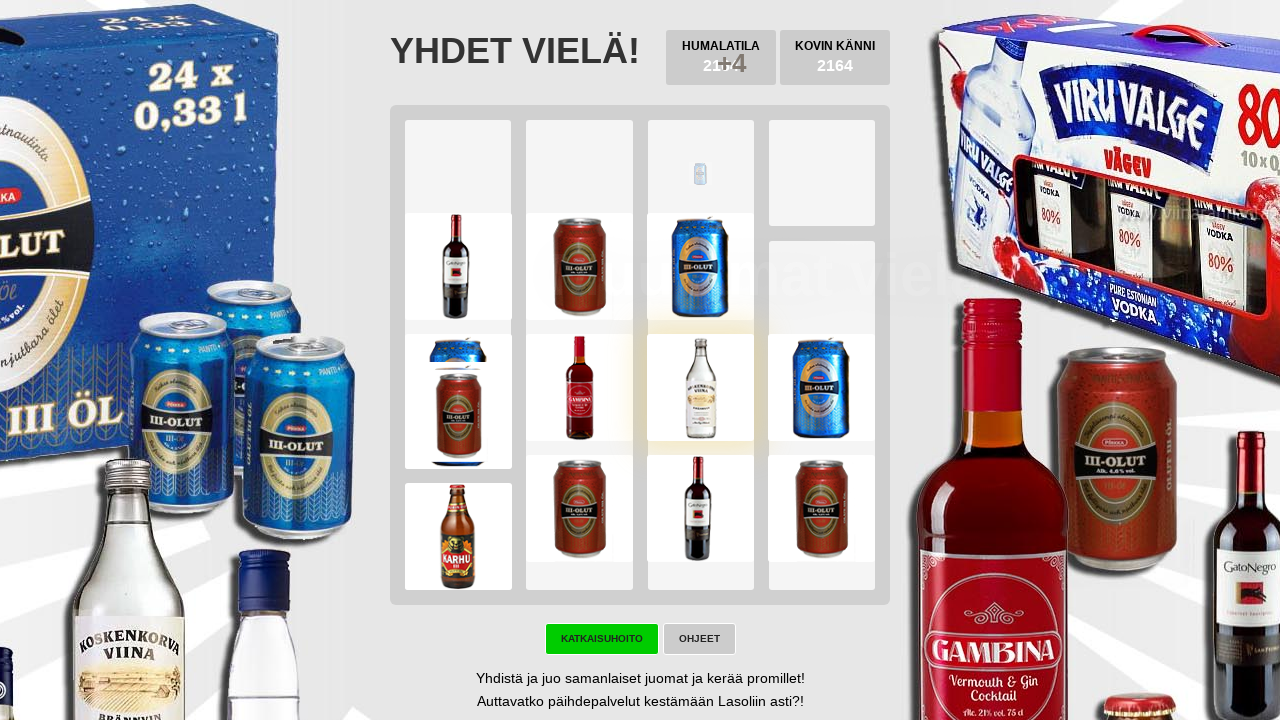

Pressed ArrowRight key on body
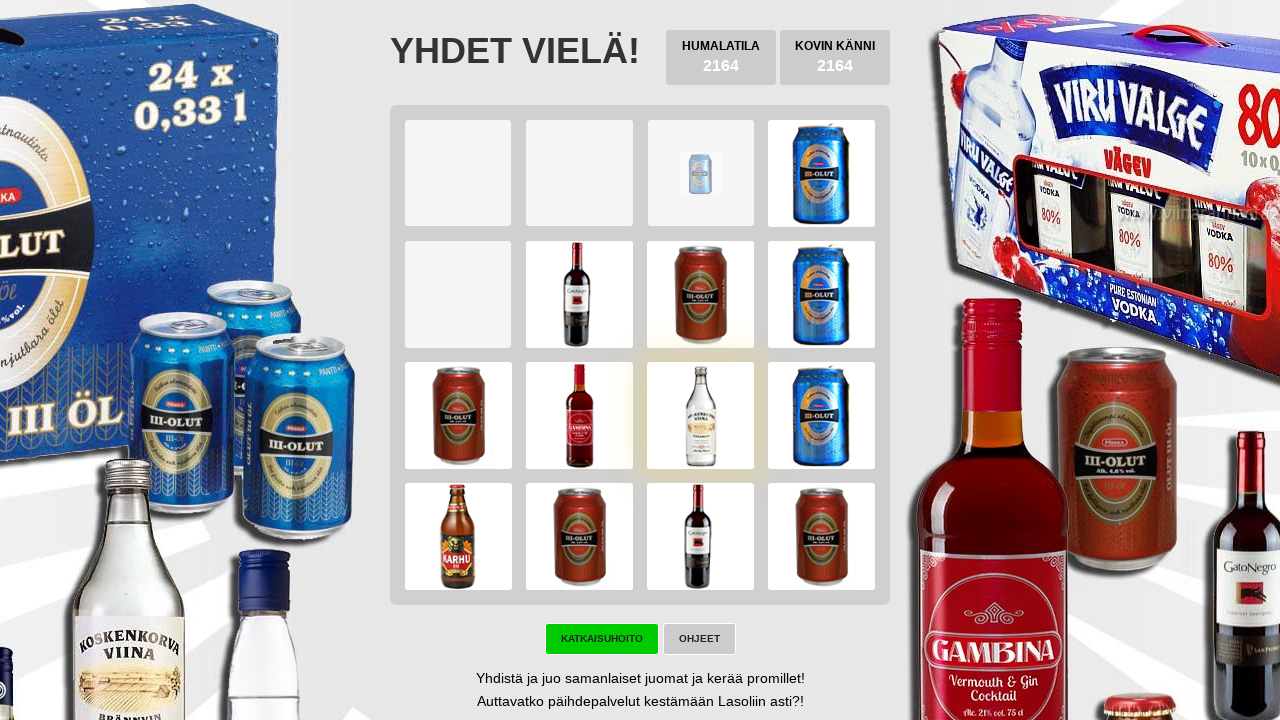

Pressed ArrowUp key on body
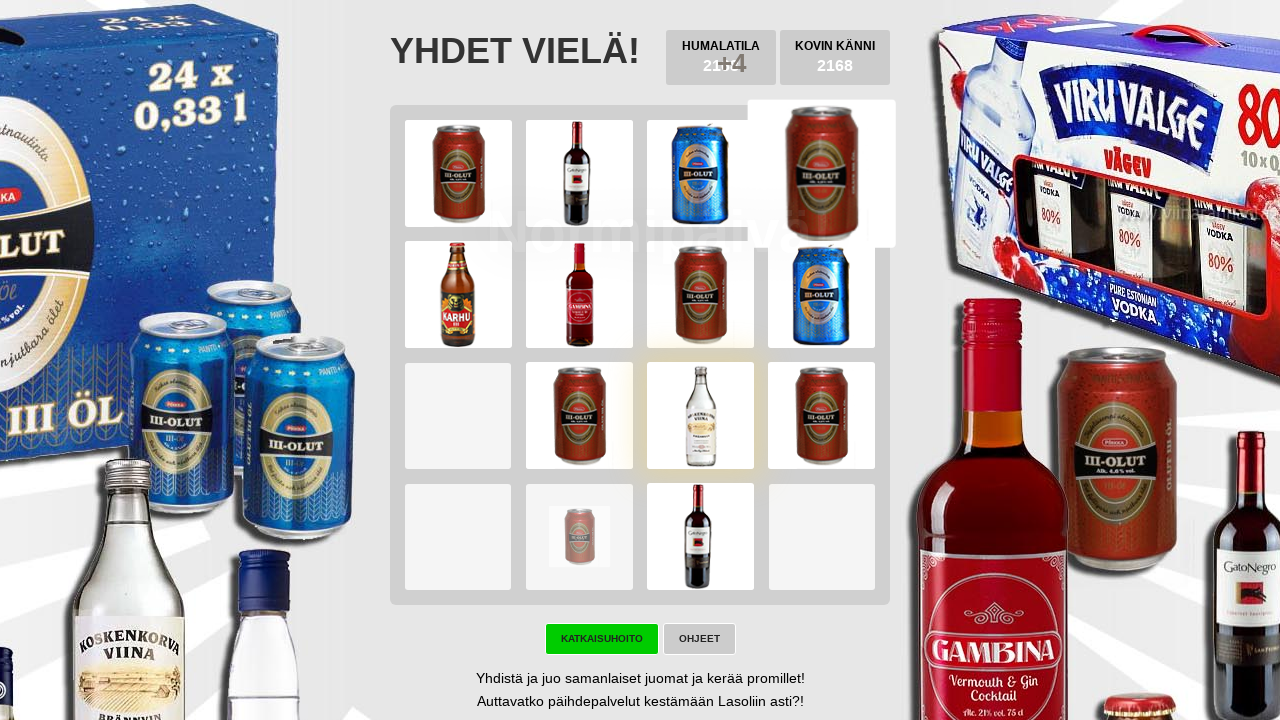

Checked for game over (try again button)
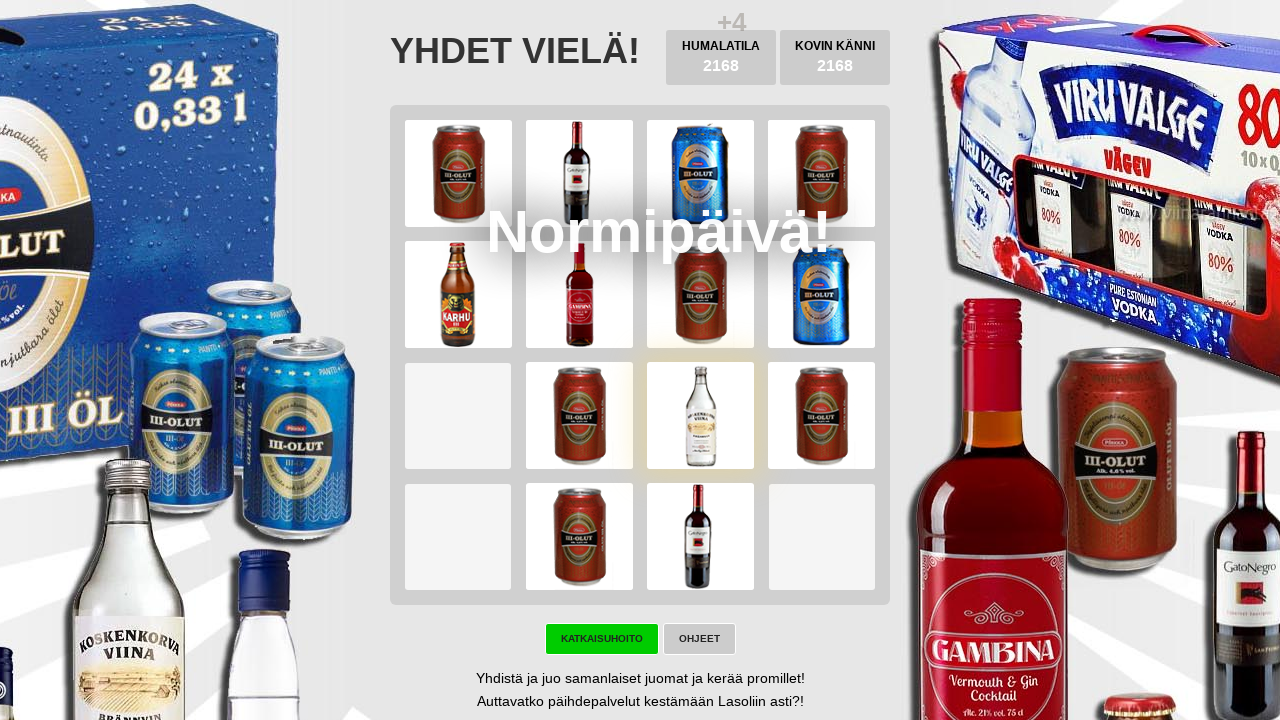

Checked for game won condition
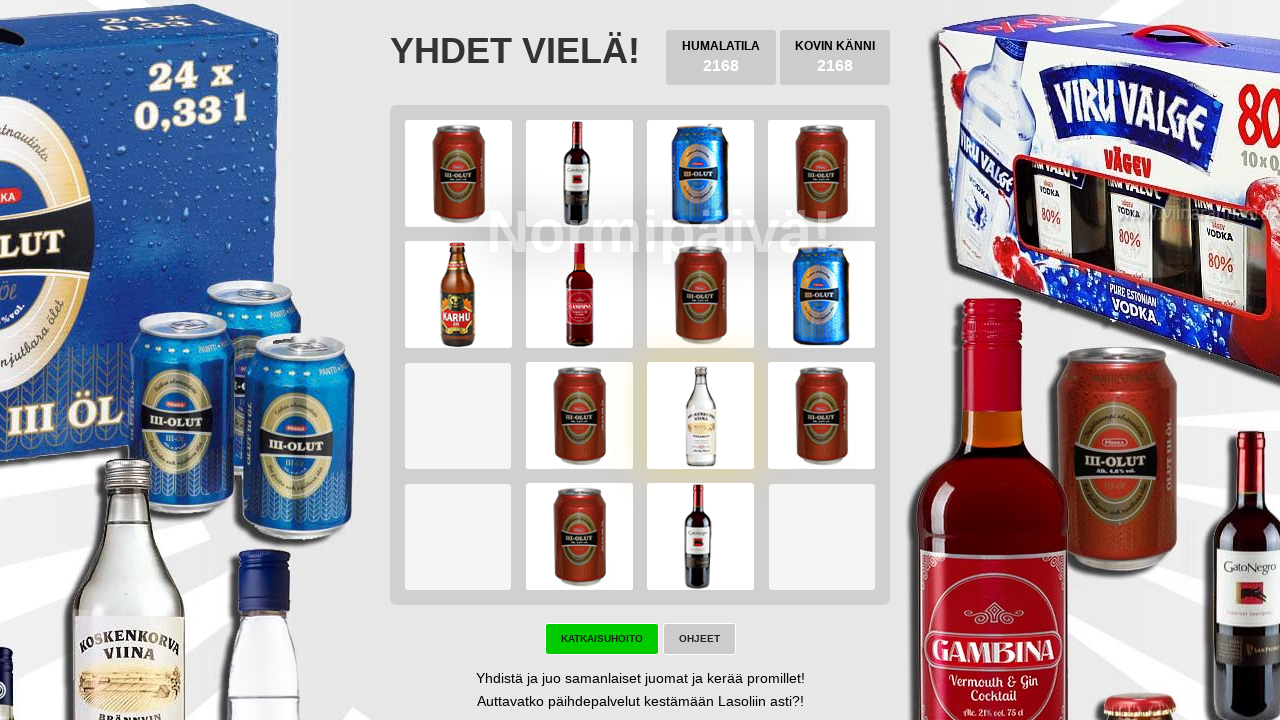

Pressed ArrowLeft key on body
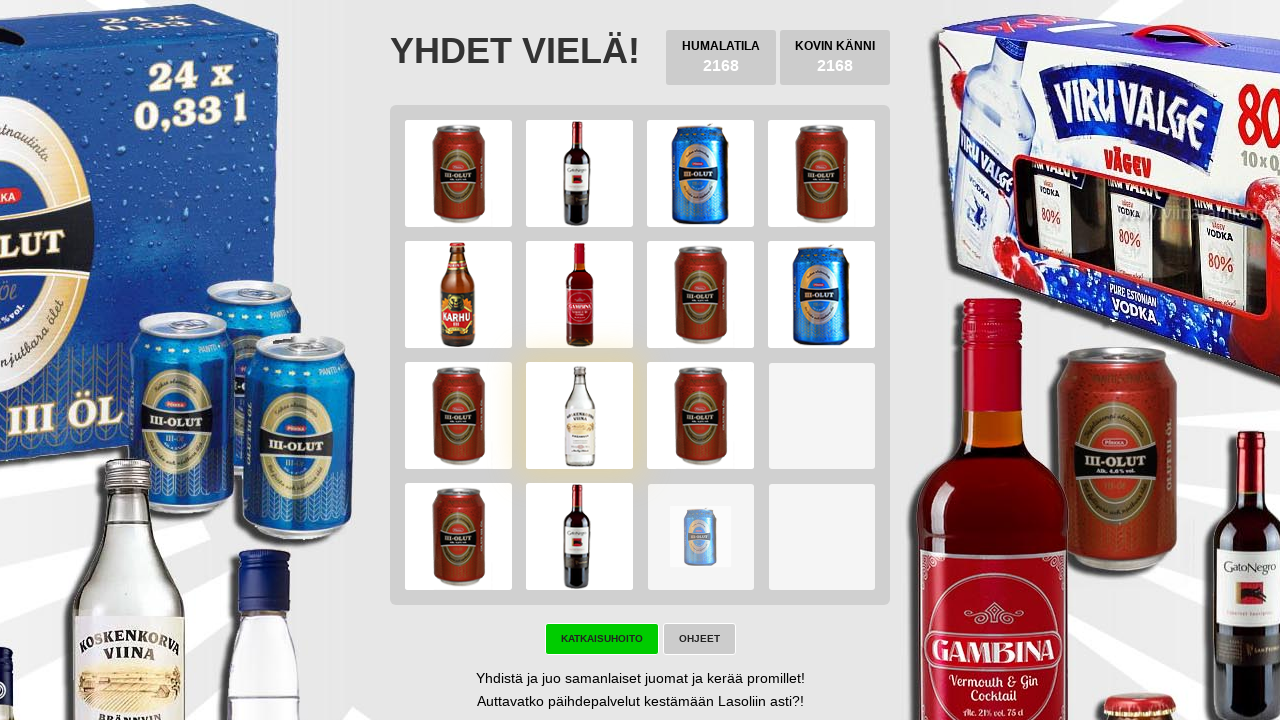

Pressed ArrowDown key on body
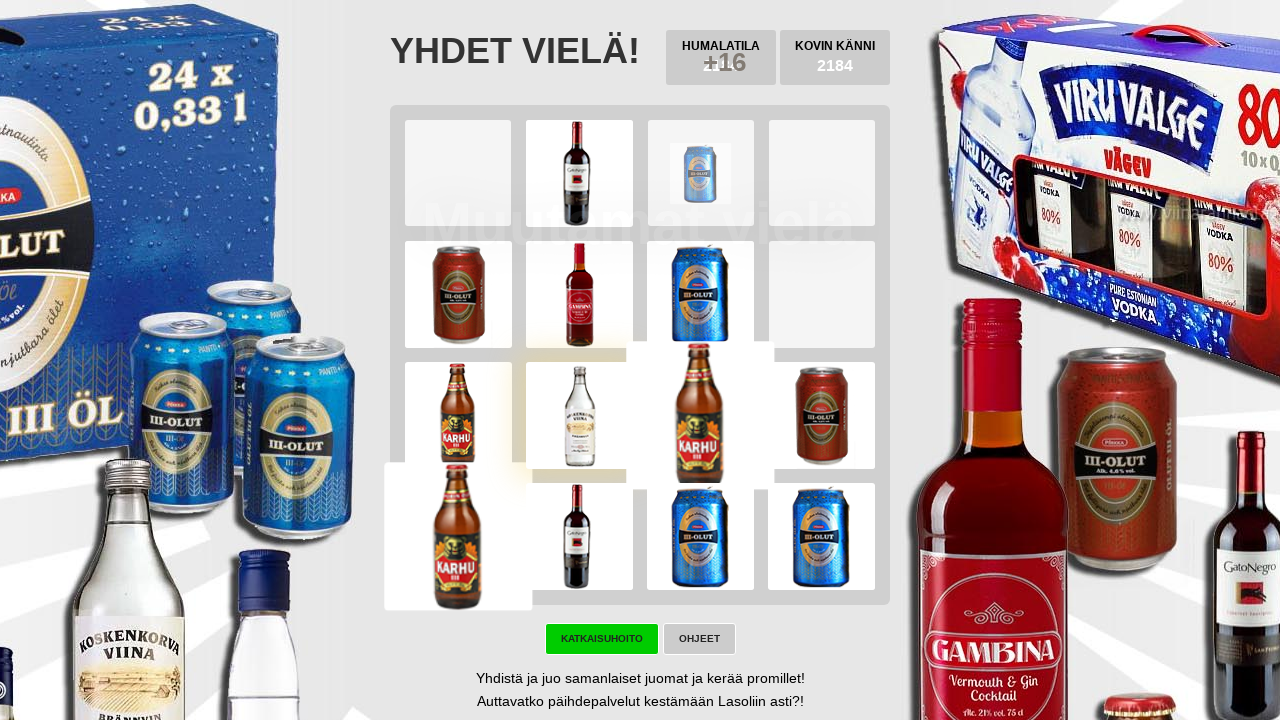

Pressed ArrowRight key on body
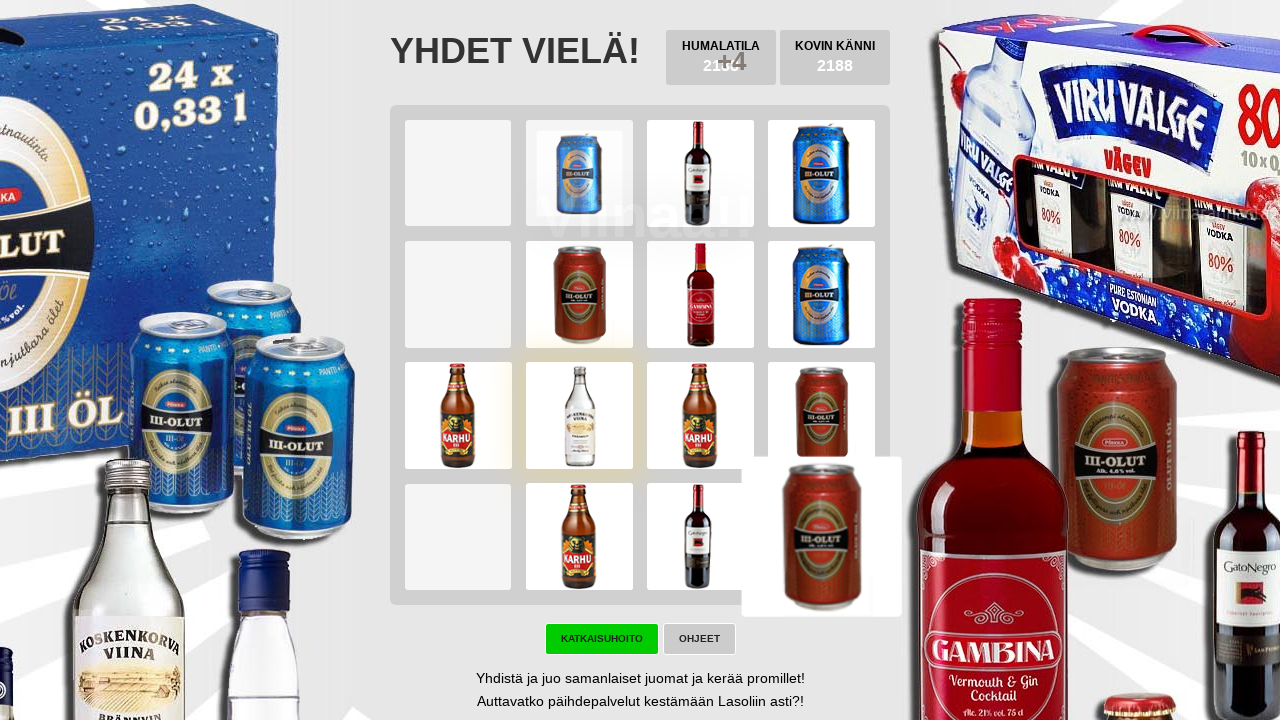

Pressed ArrowUp key on body
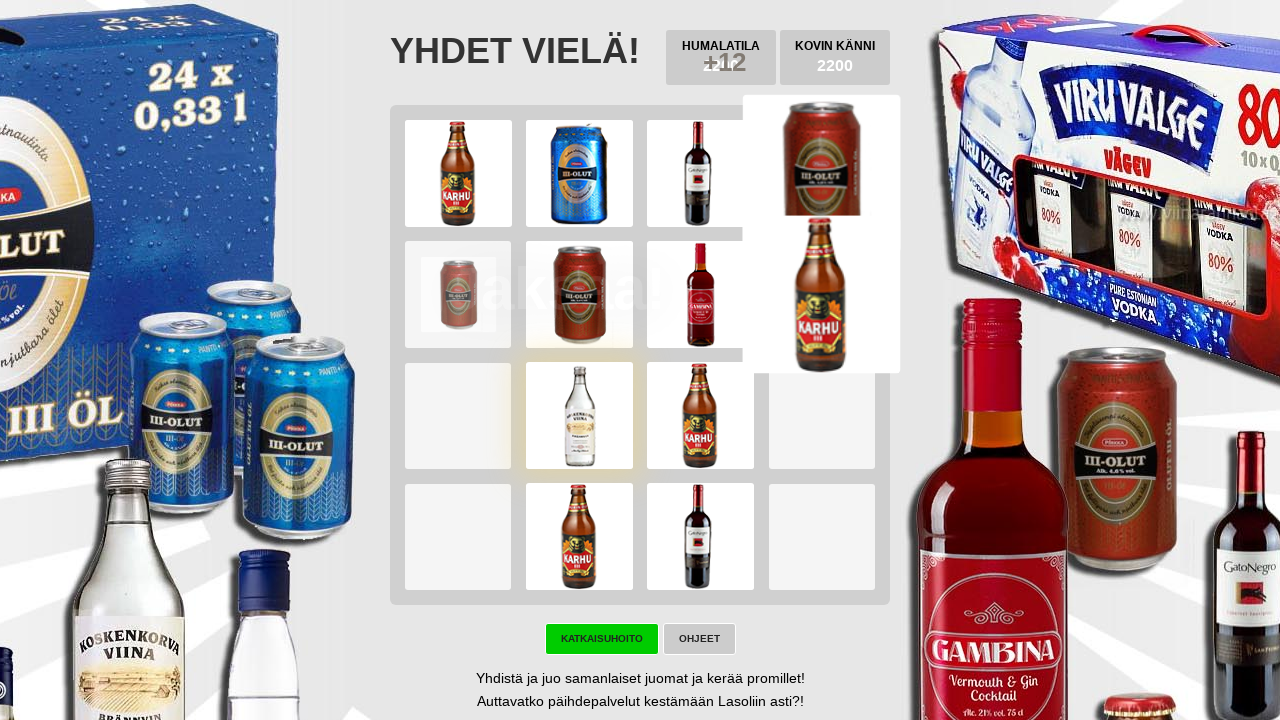

Checked for game over (try again button)
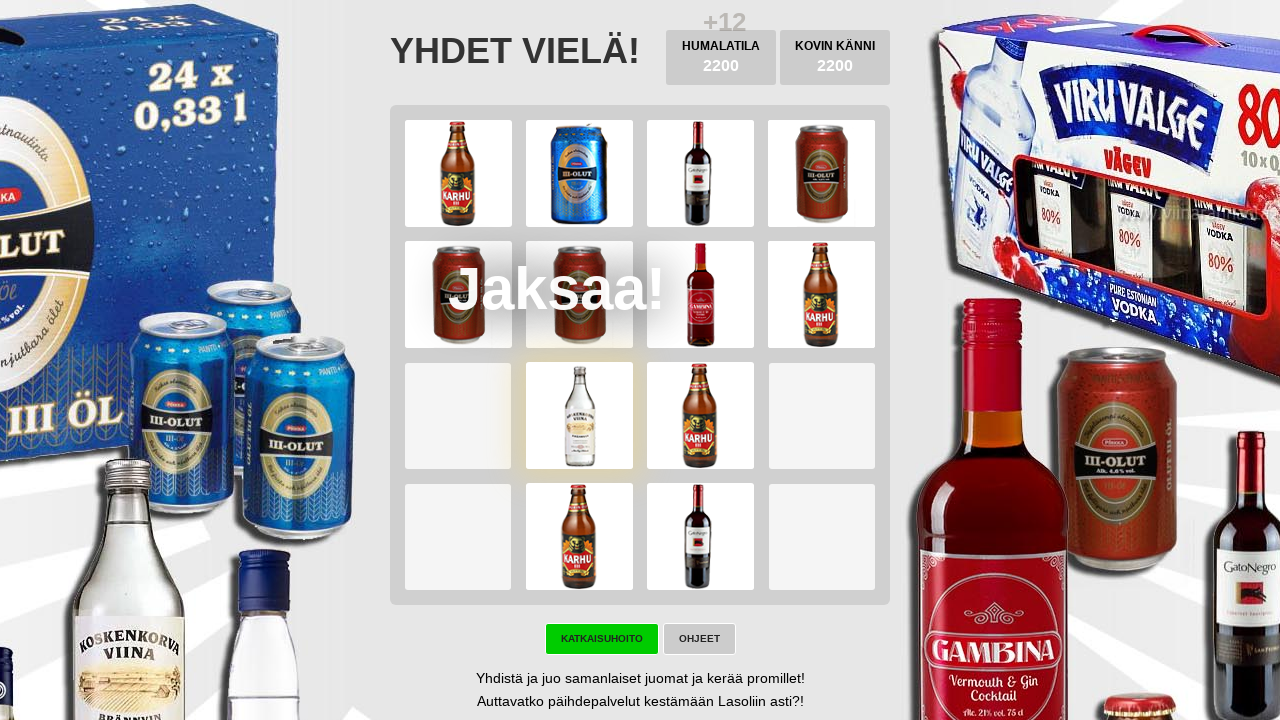

Checked for game won condition
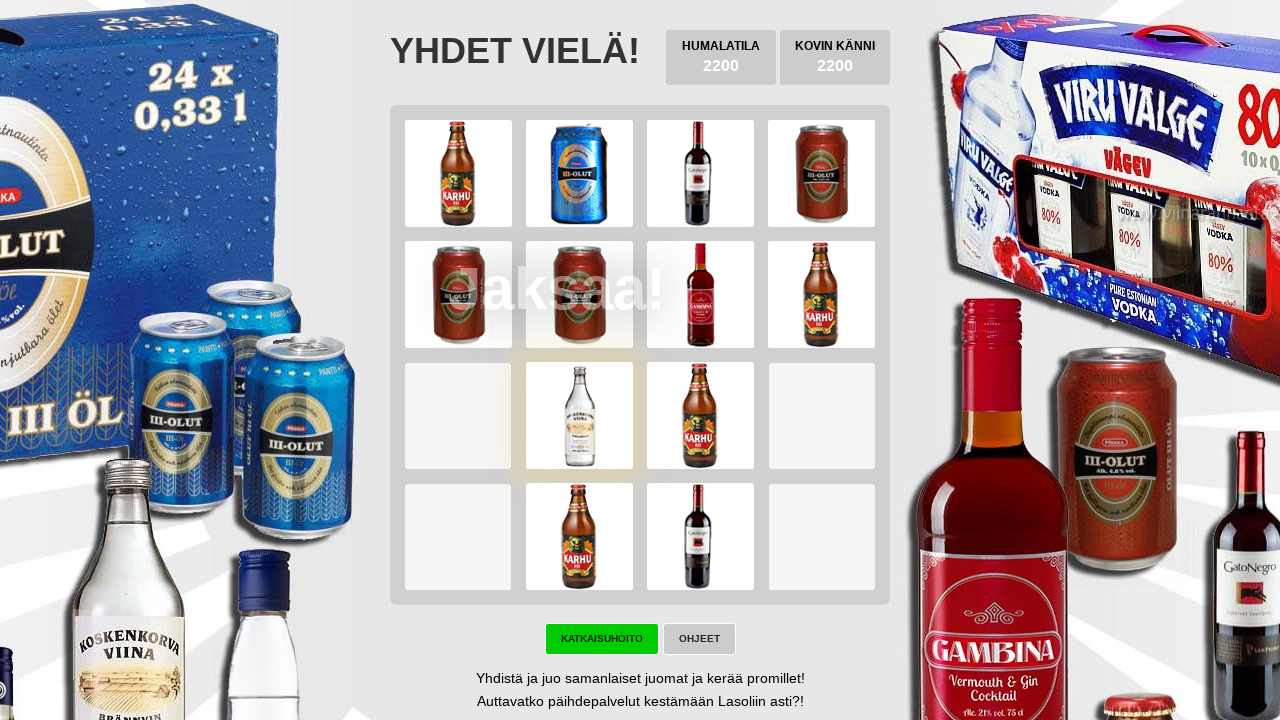

Pressed ArrowLeft key on body
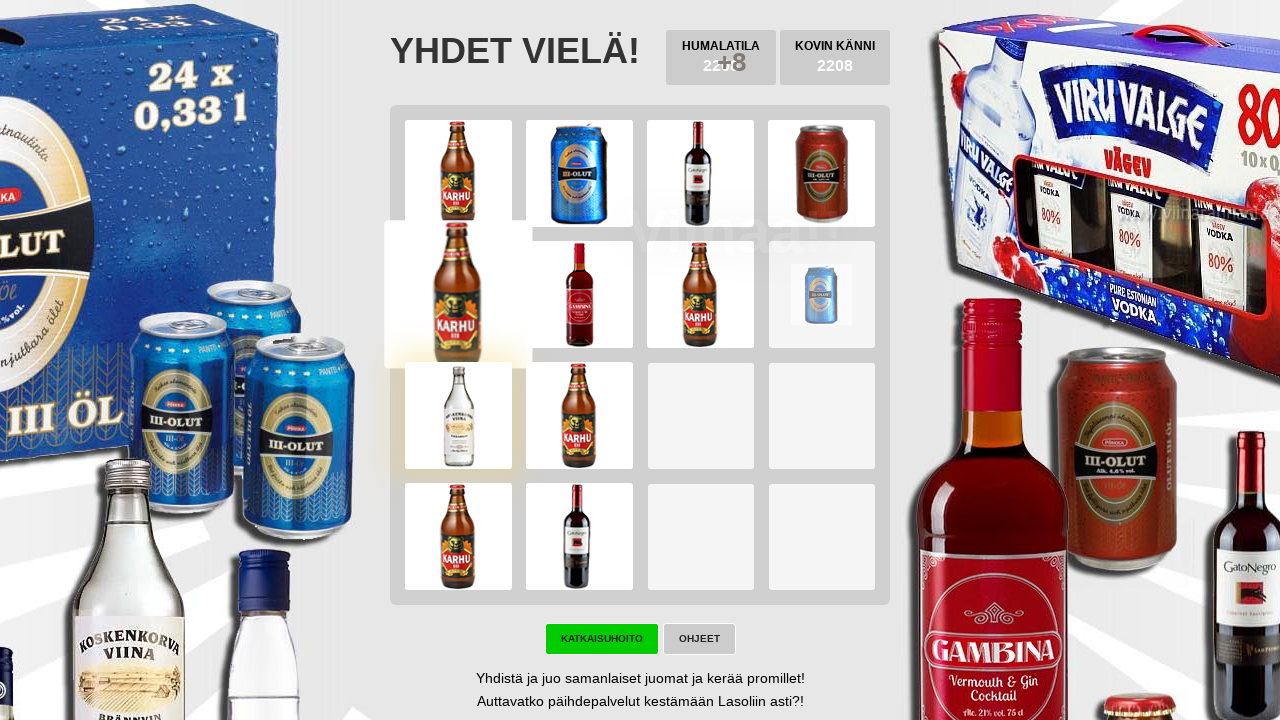

Pressed ArrowDown key on body
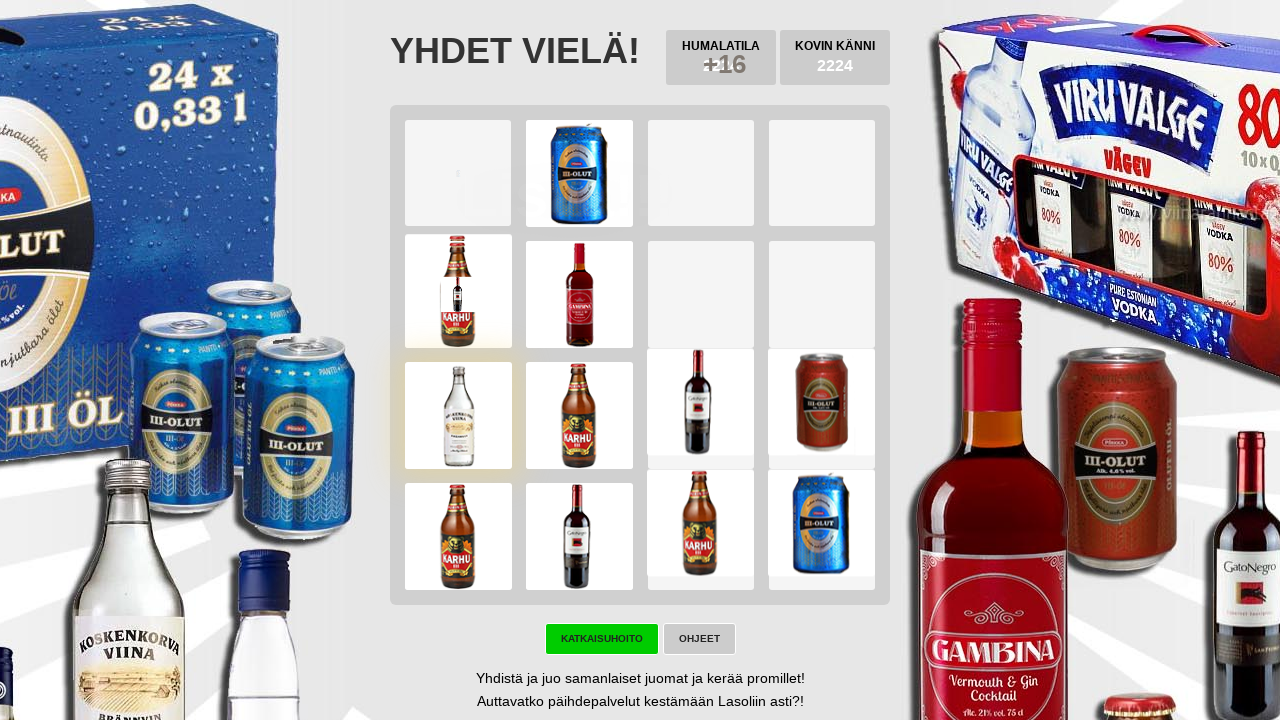

Pressed ArrowRight key on body
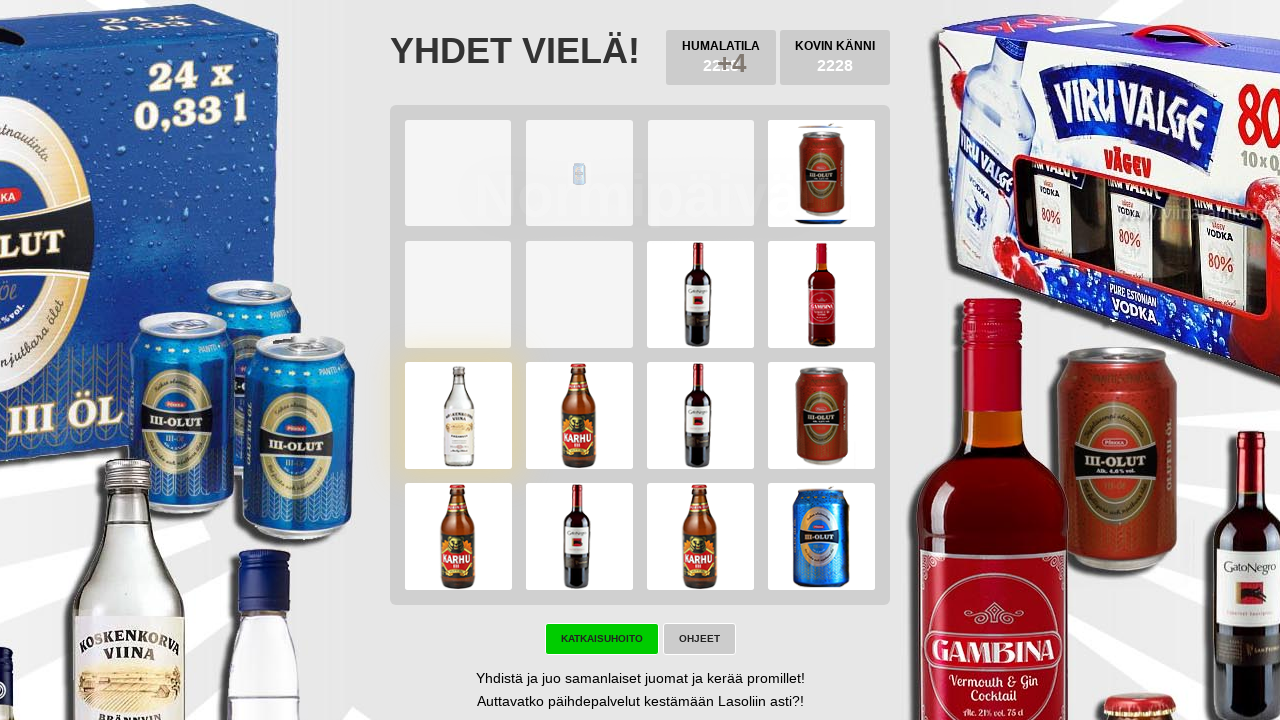

Pressed ArrowUp key on body
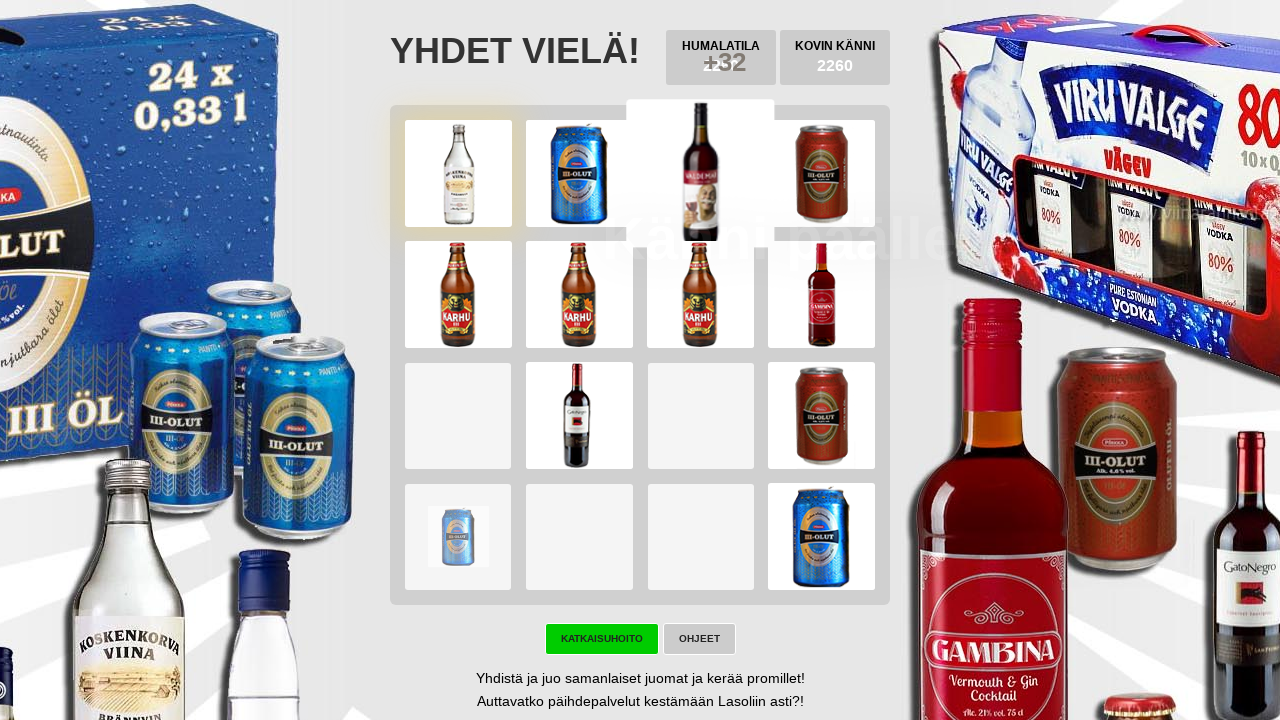

Checked for game over (try again button)
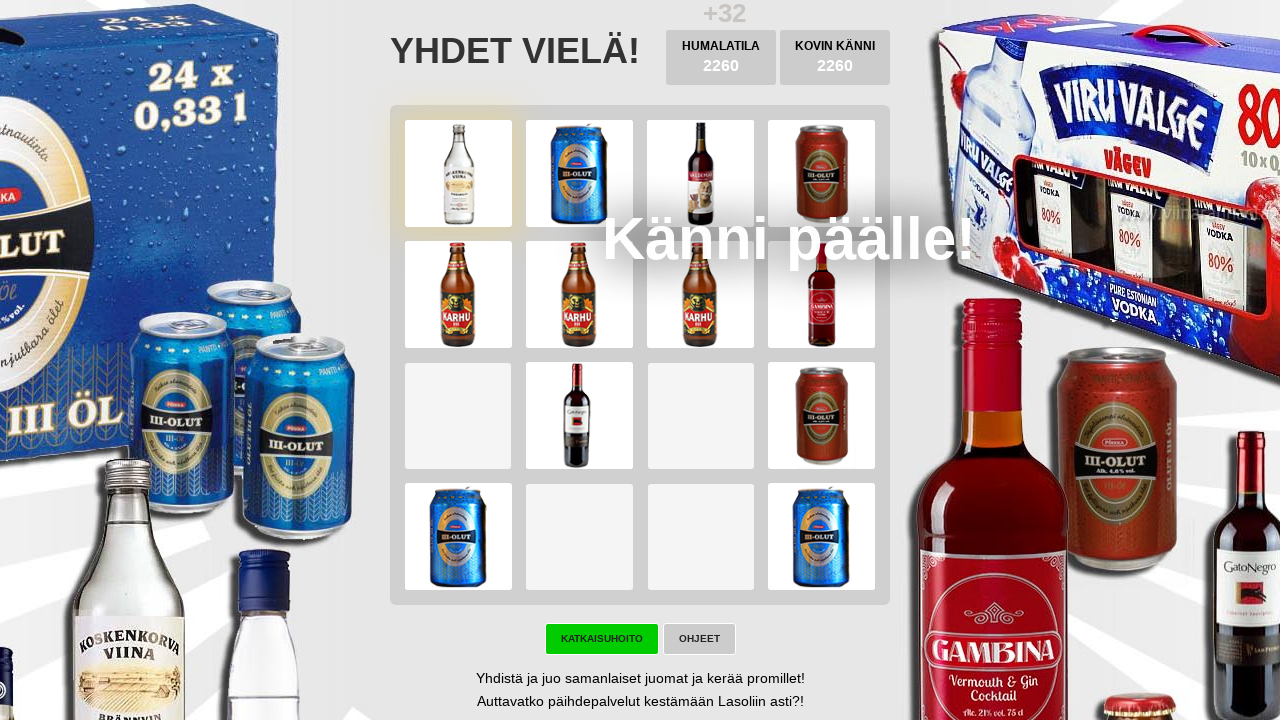

Checked for game won condition
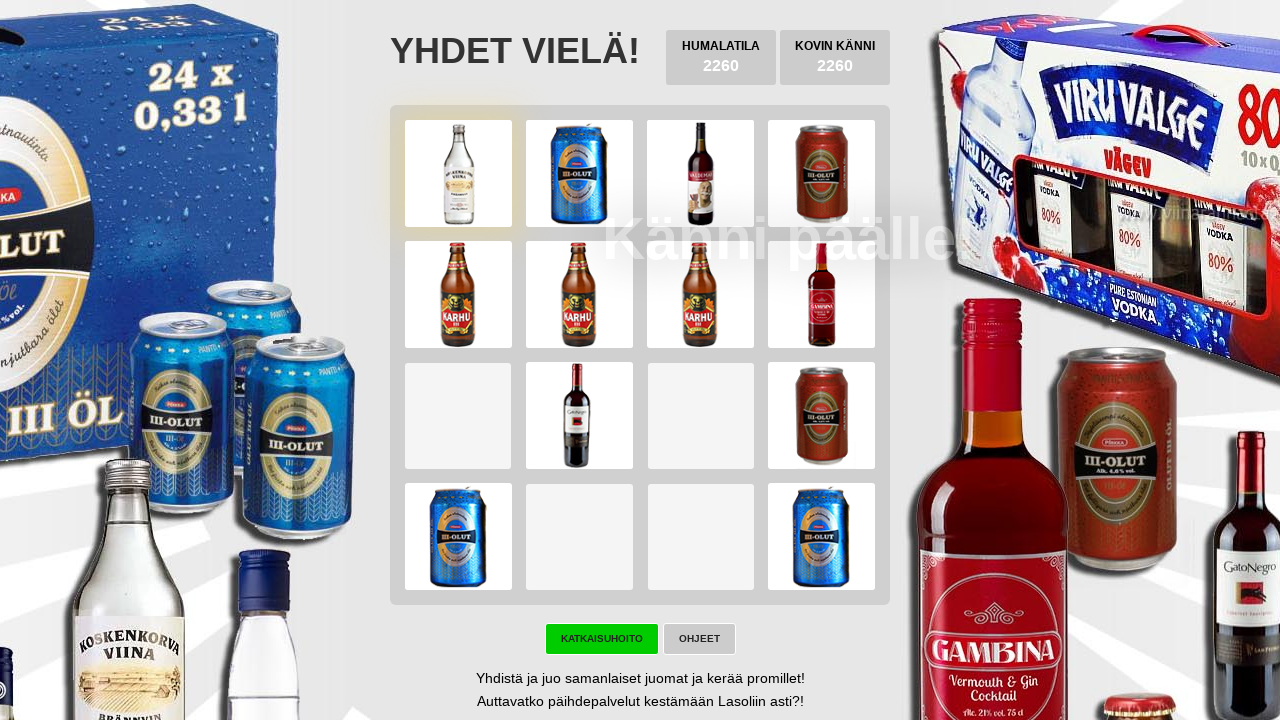

Pressed ArrowLeft key on body
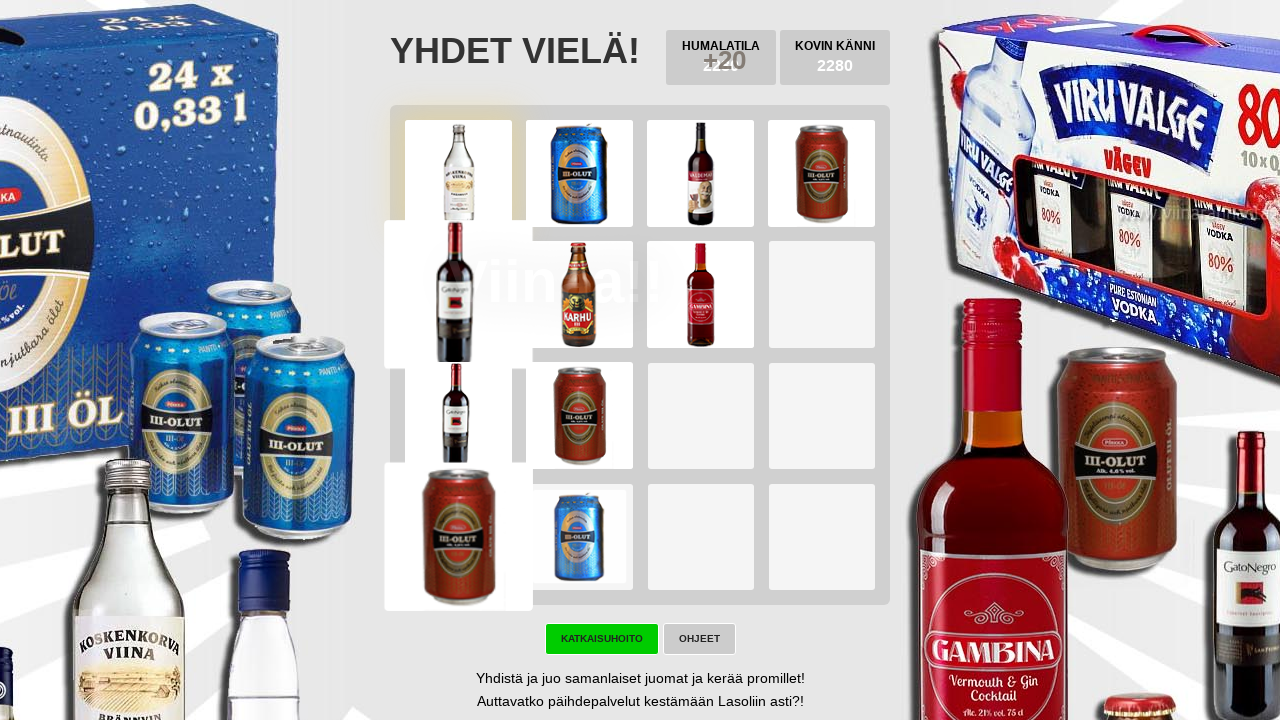

Pressed ArrowDown key on body
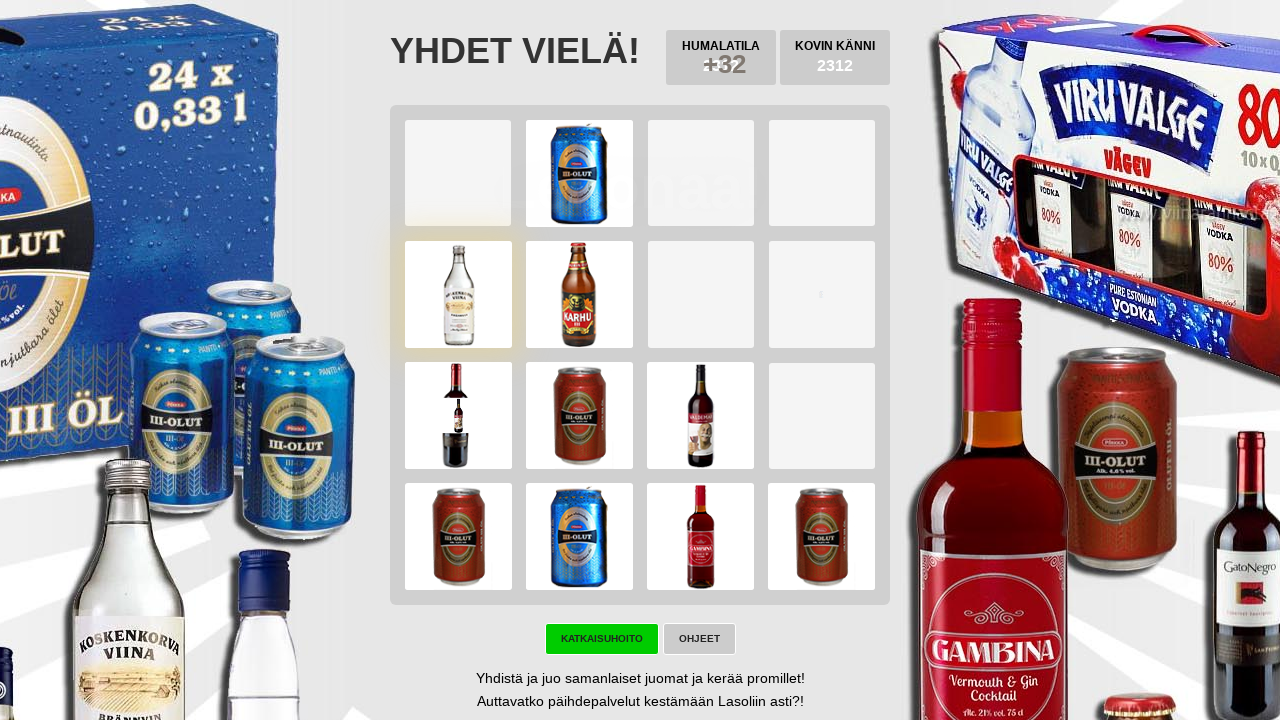

Pressed ArrowRight key on body
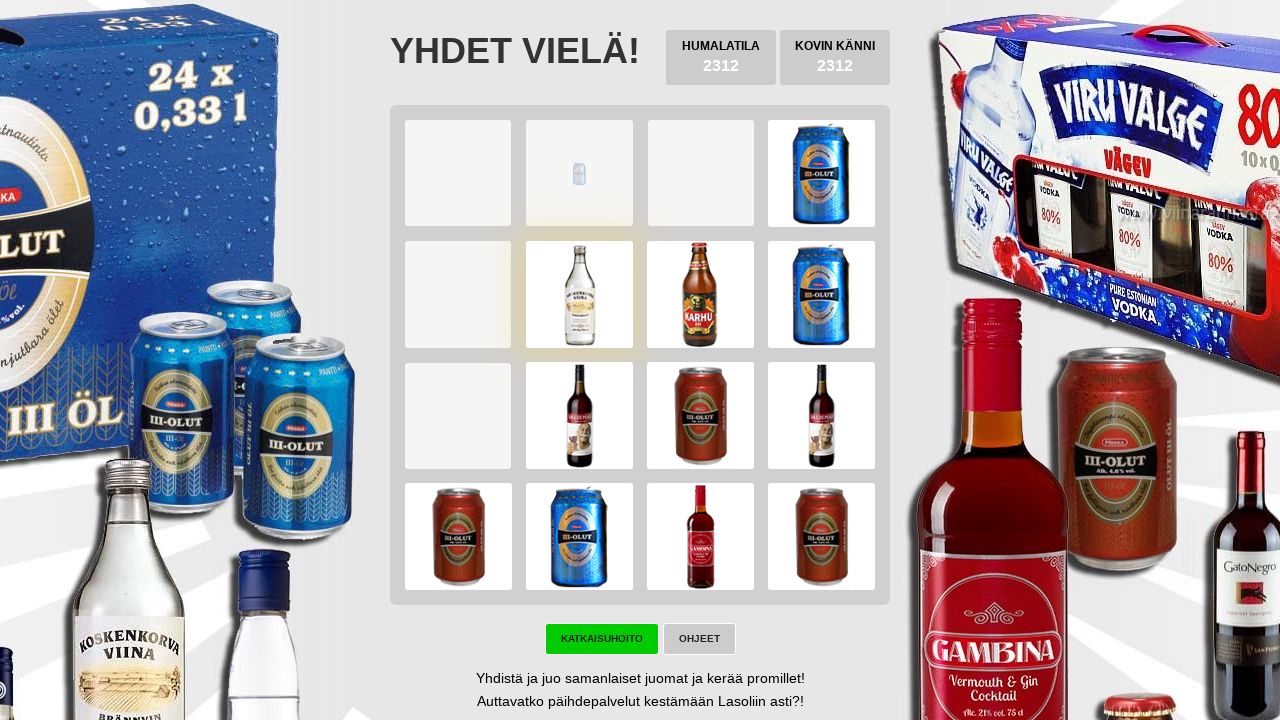

Pressed ArrowUp key on body
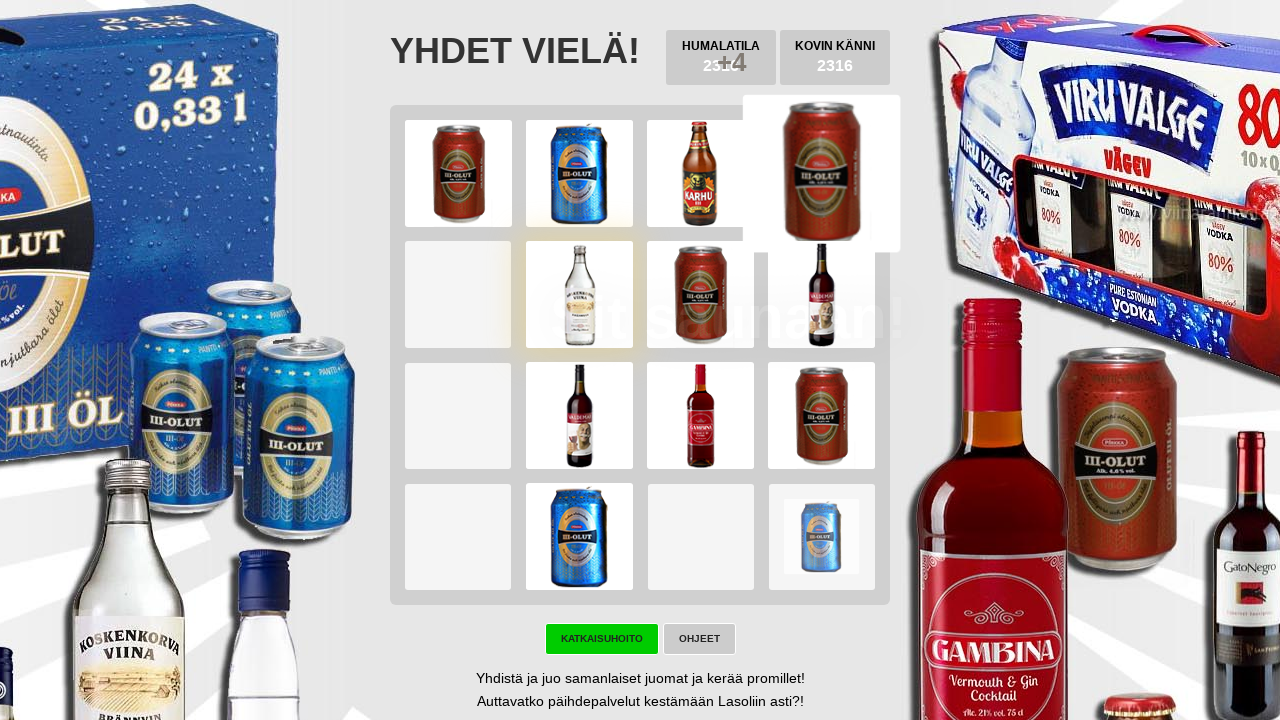

Checked for game over (try again button)
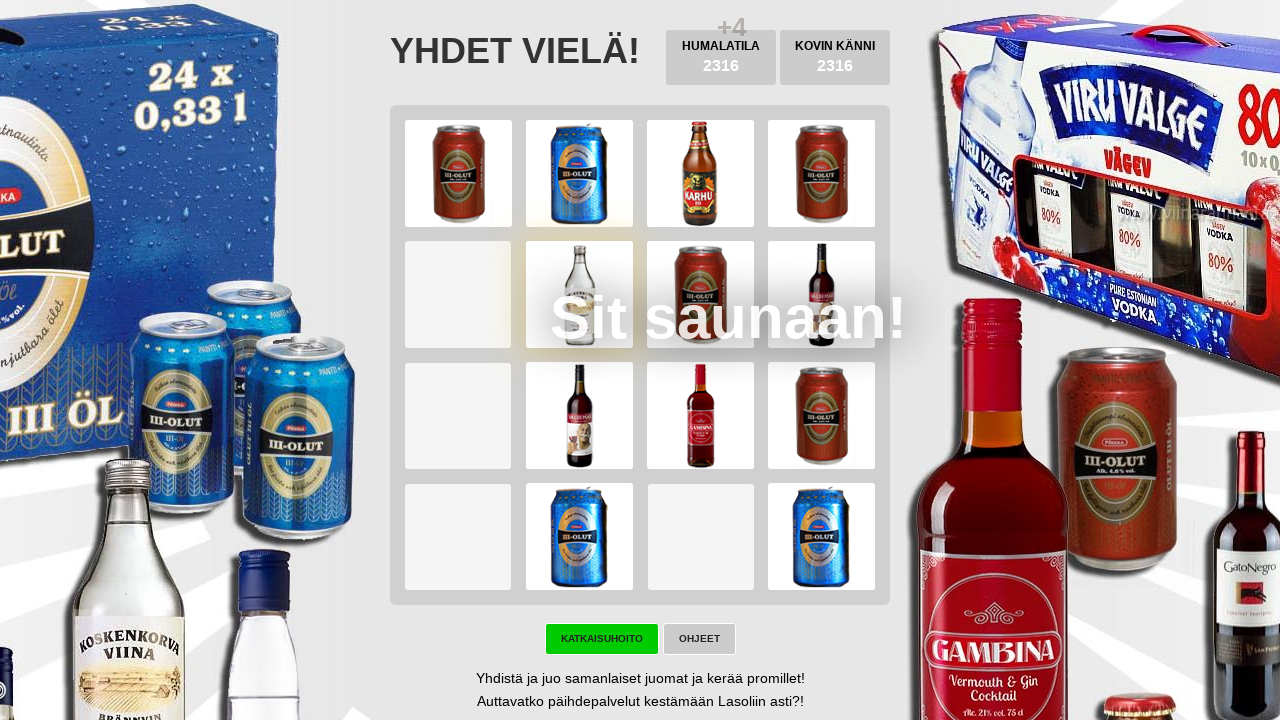

Checked for game won condition
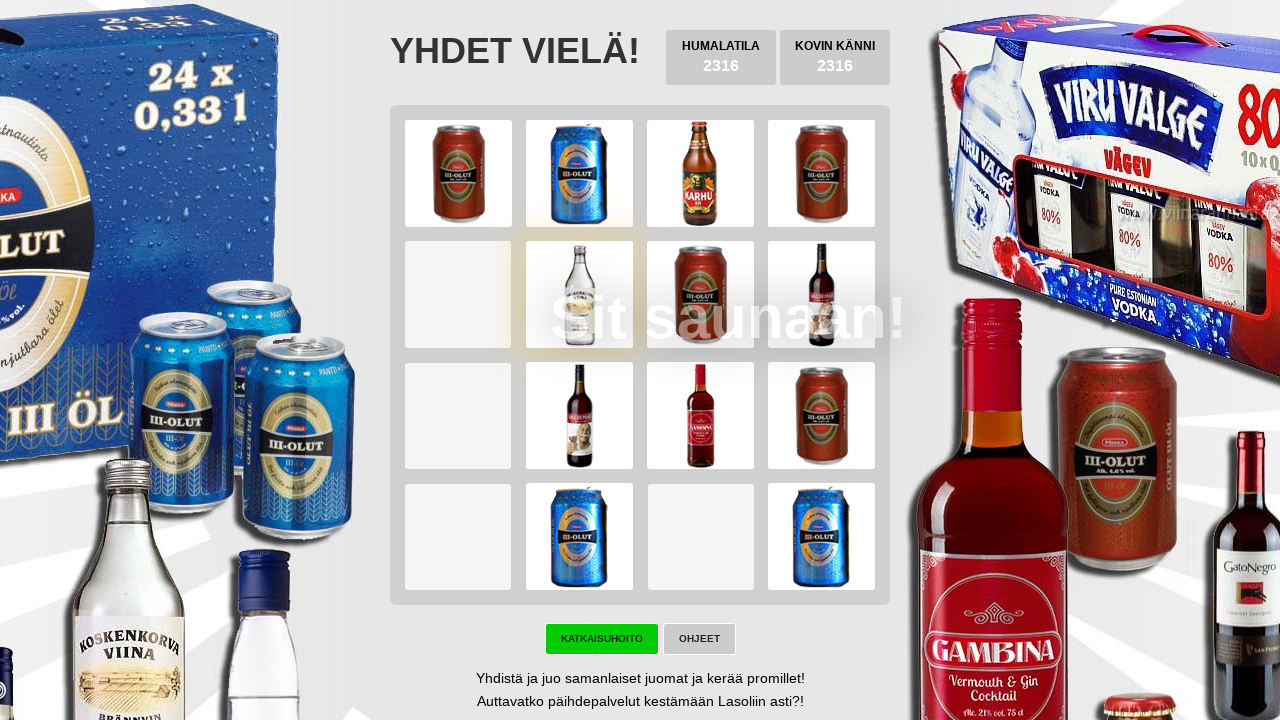

Pressed ArrowLeft key on body
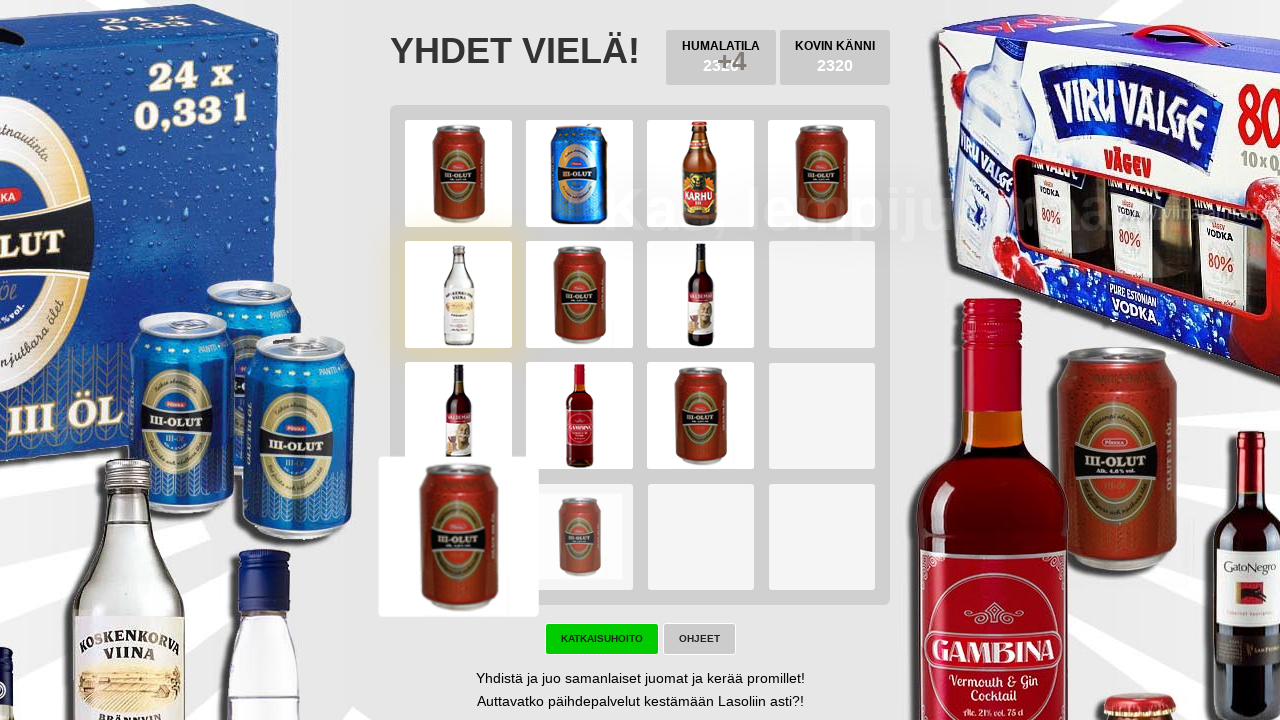

Pressed ArrowDown key on body
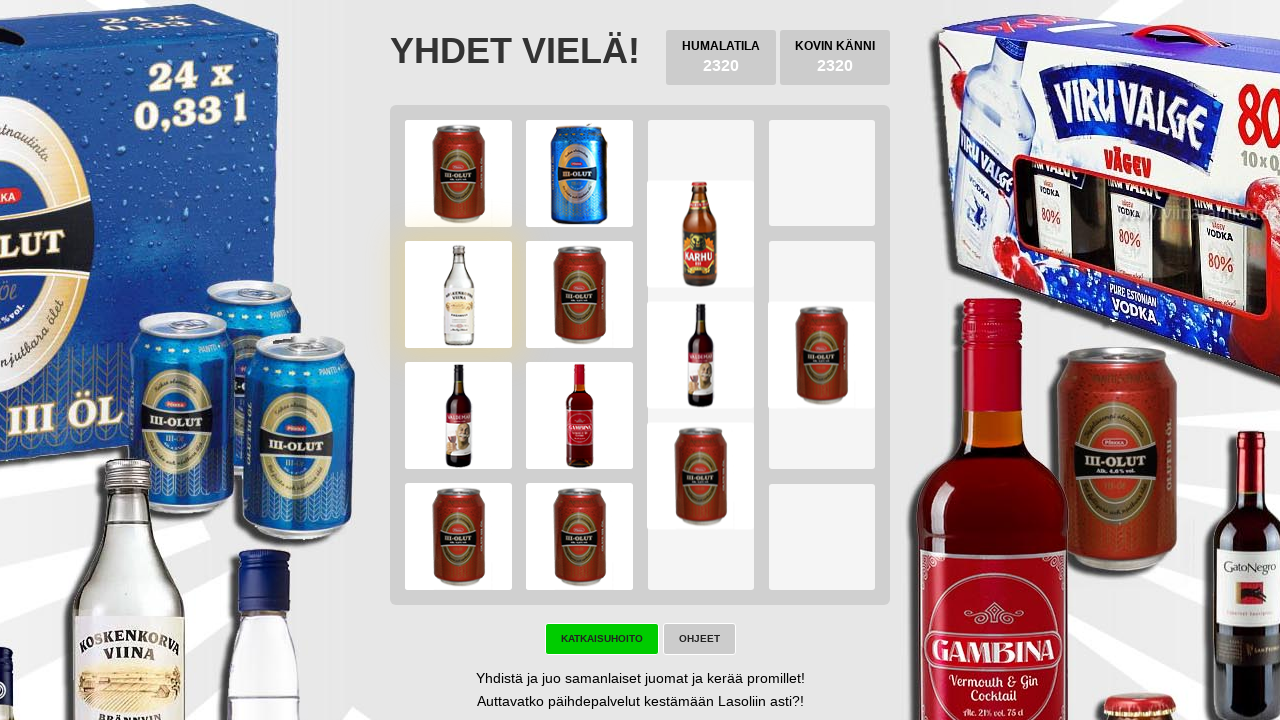

Pressed ArrowRight key on body
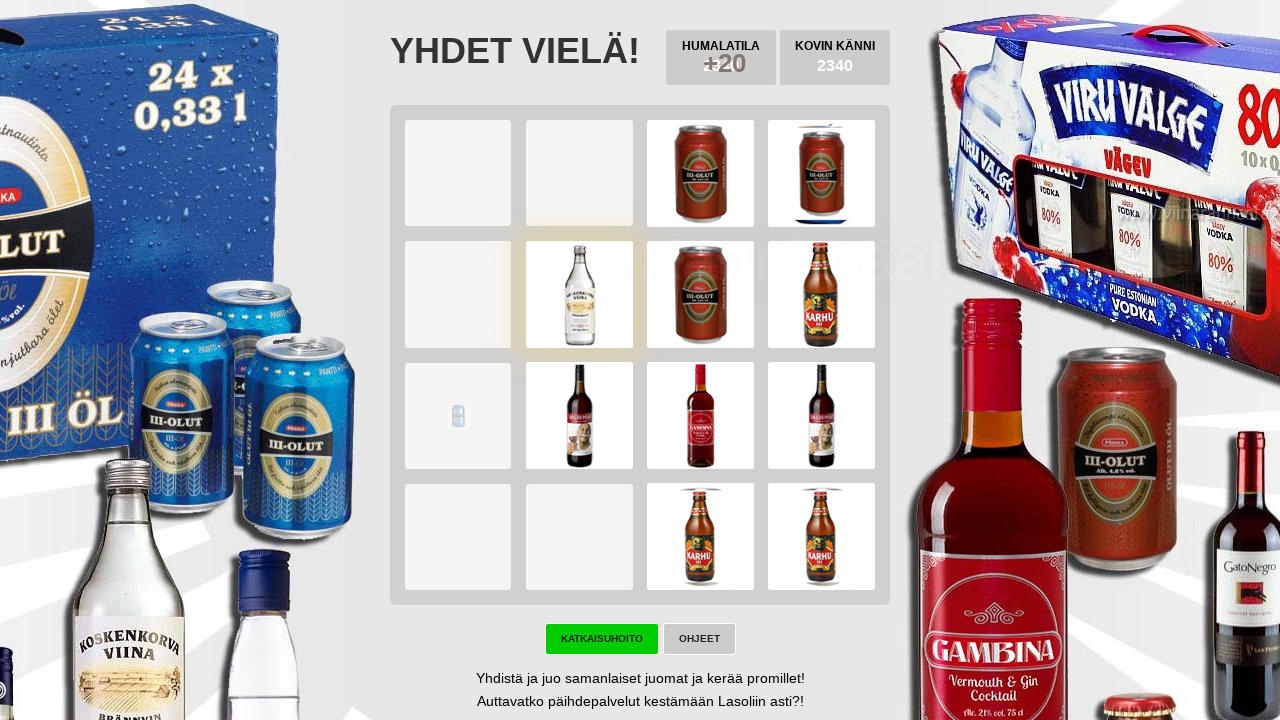

Pressed ArrowUp key on body
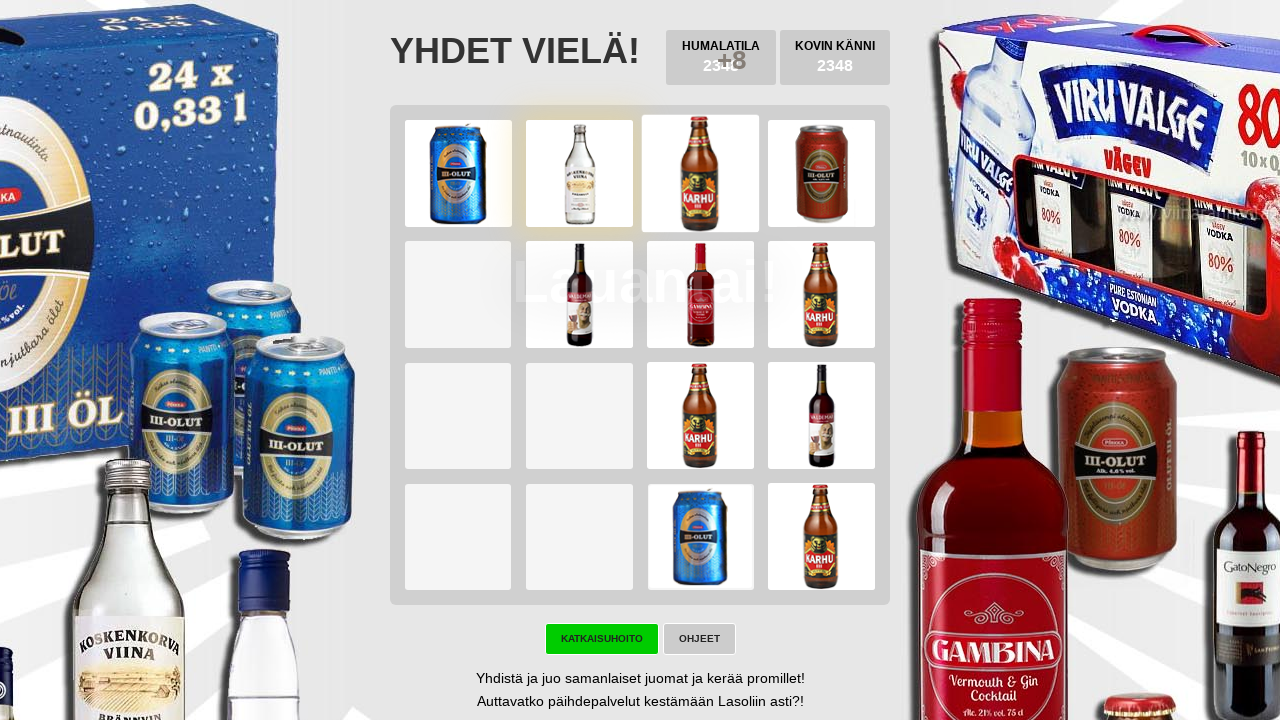

Checked for game over (try again button)
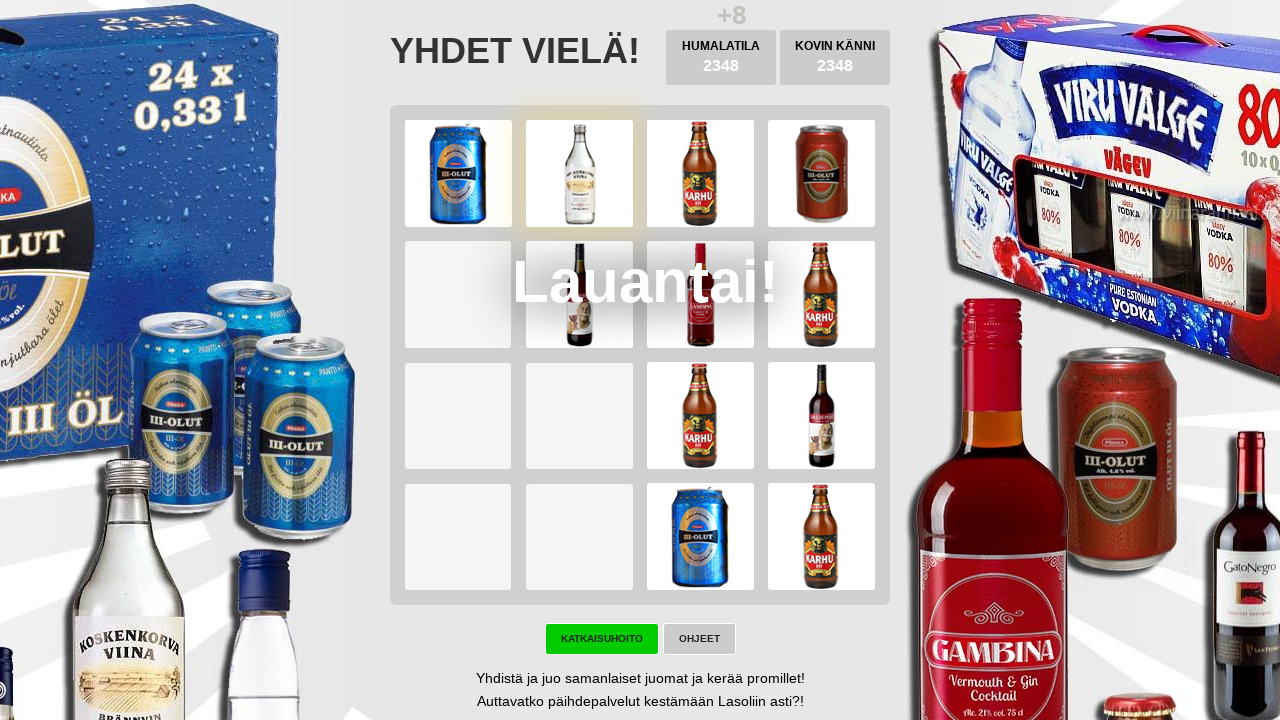

Checked for game won condition
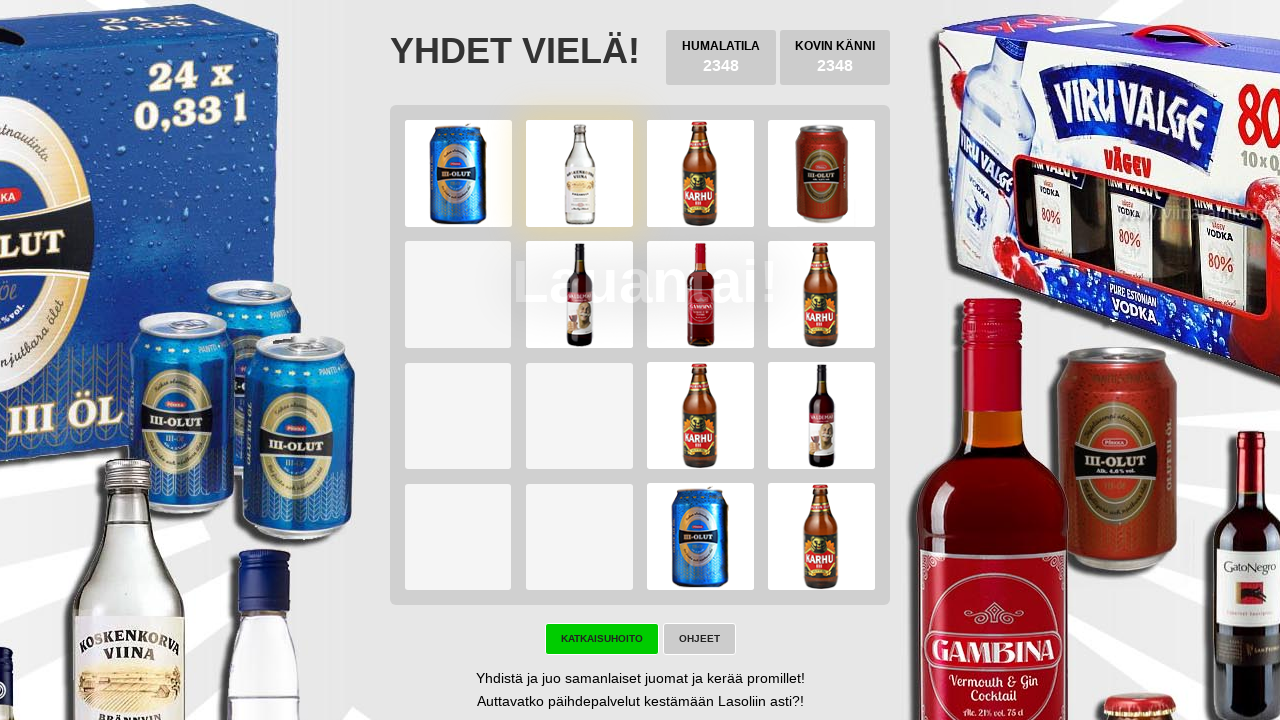

Pressed ArrowLeft key on body
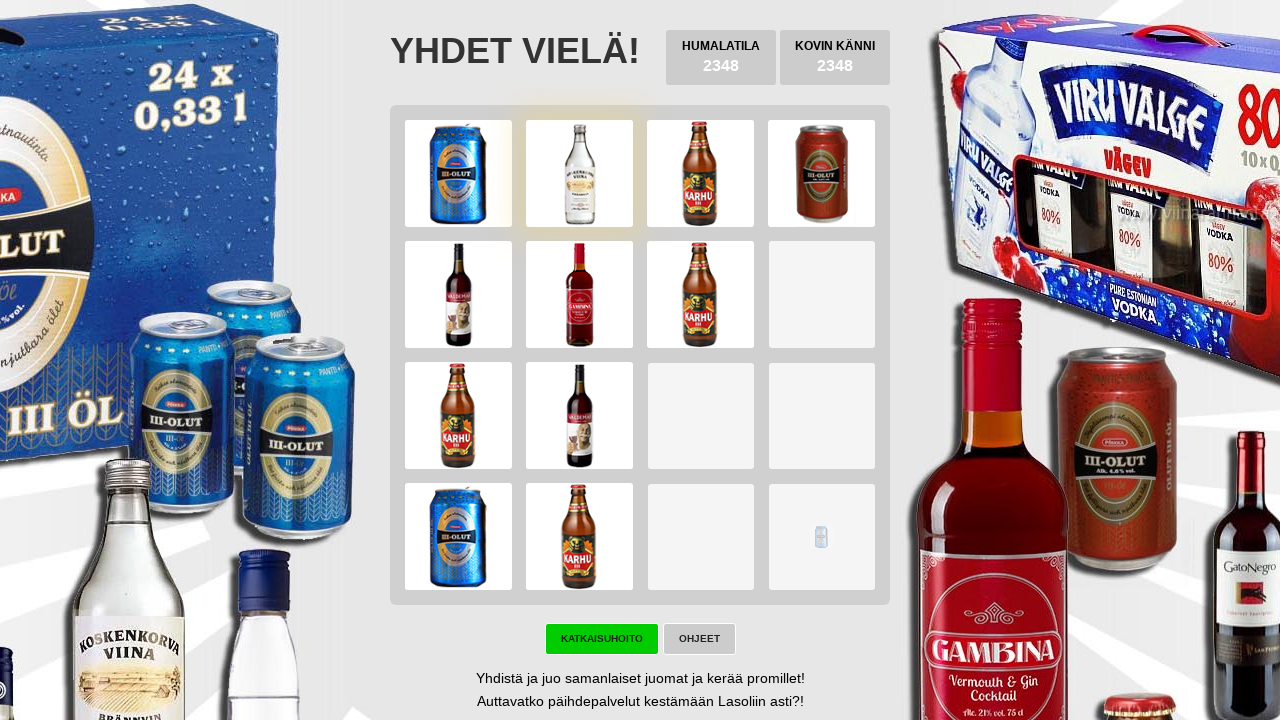

Pressed ArrowDown key on body
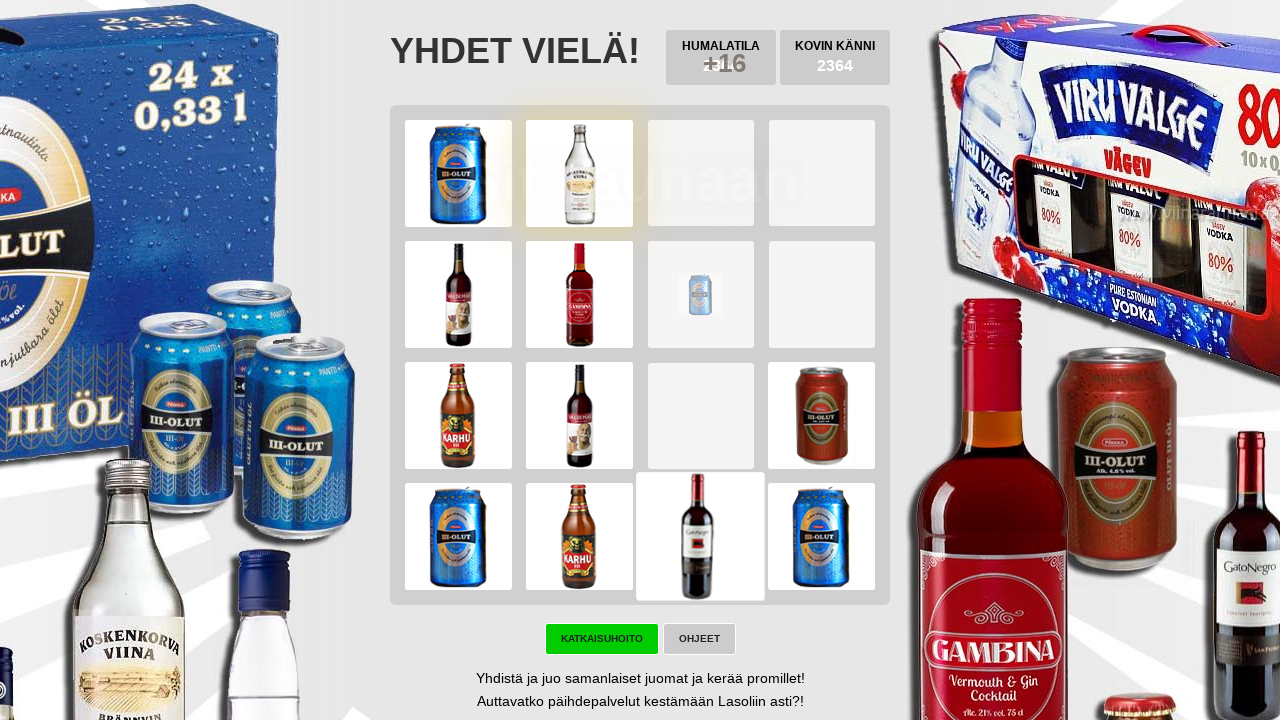

Pressed ArrowRight key on body
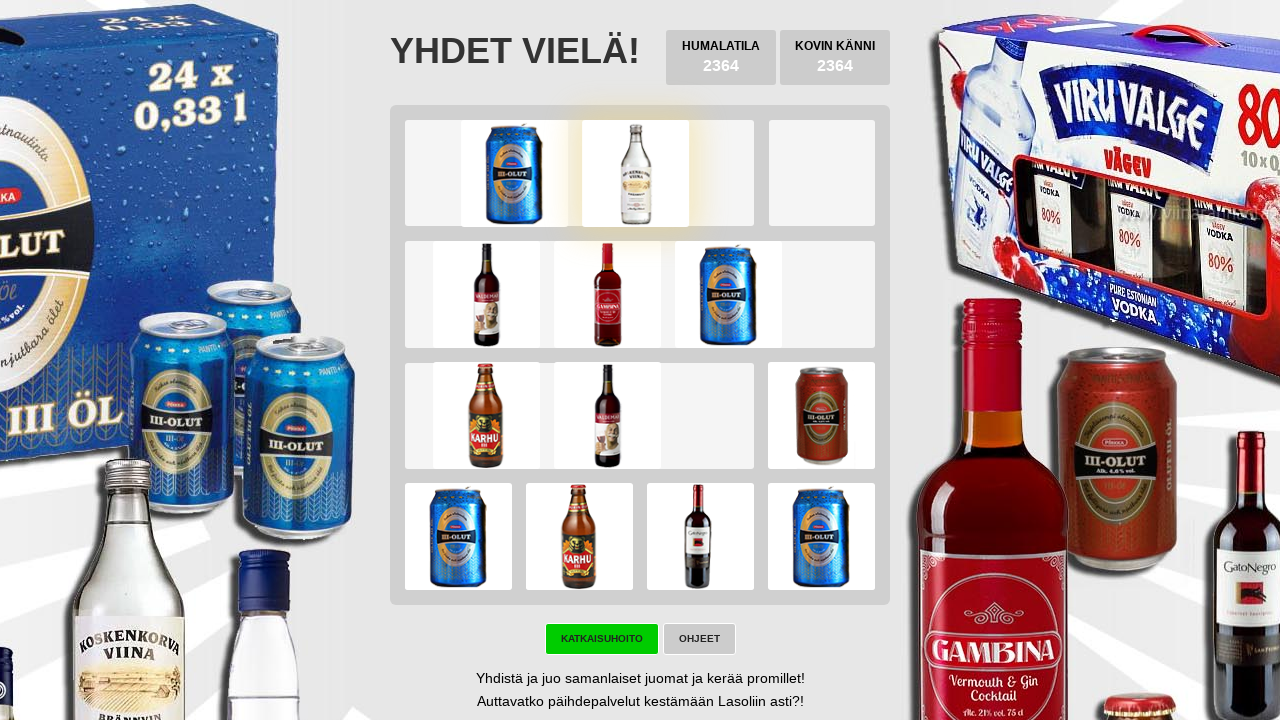

Pressed ArrowUp key on body
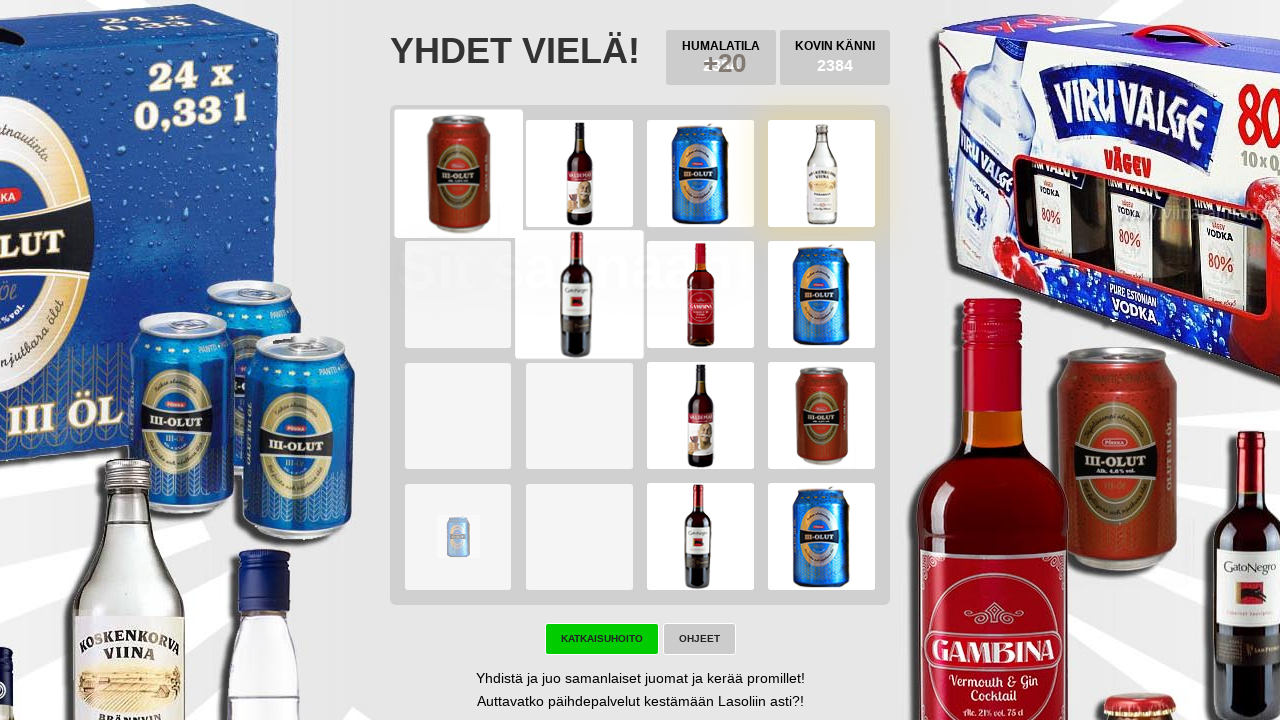

Checked for game over (try again button)
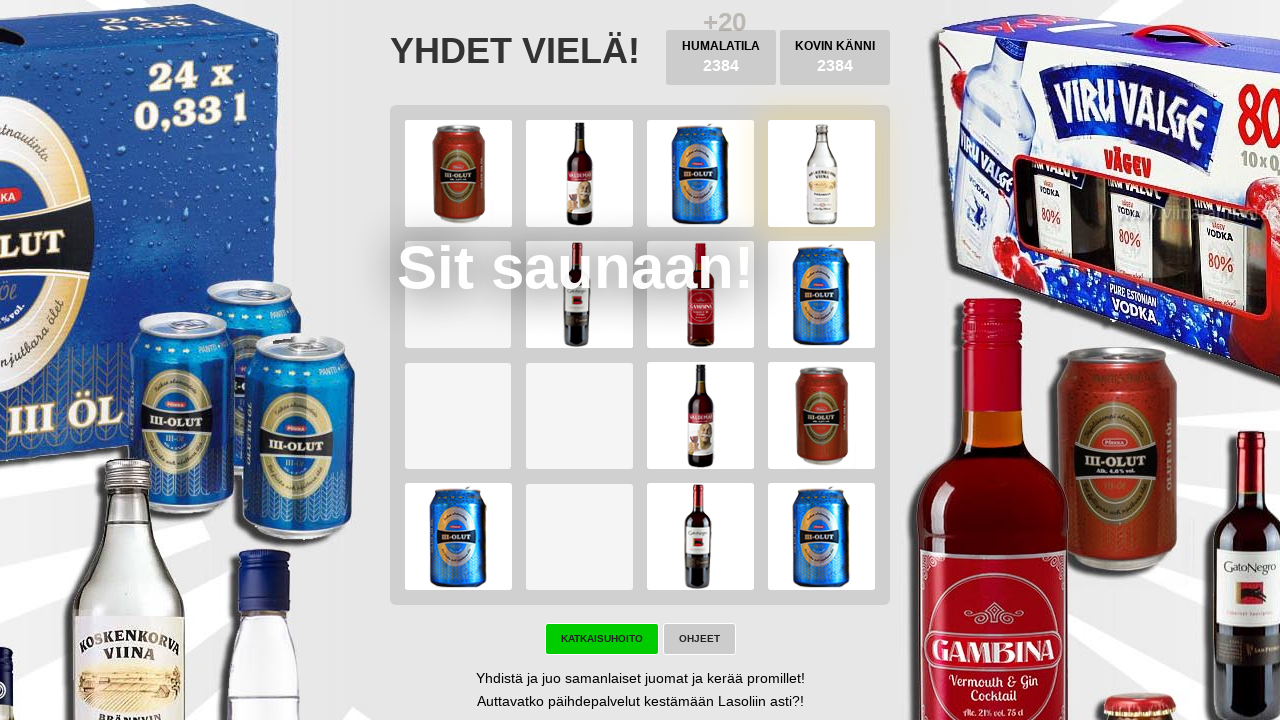

Checked for game won condition
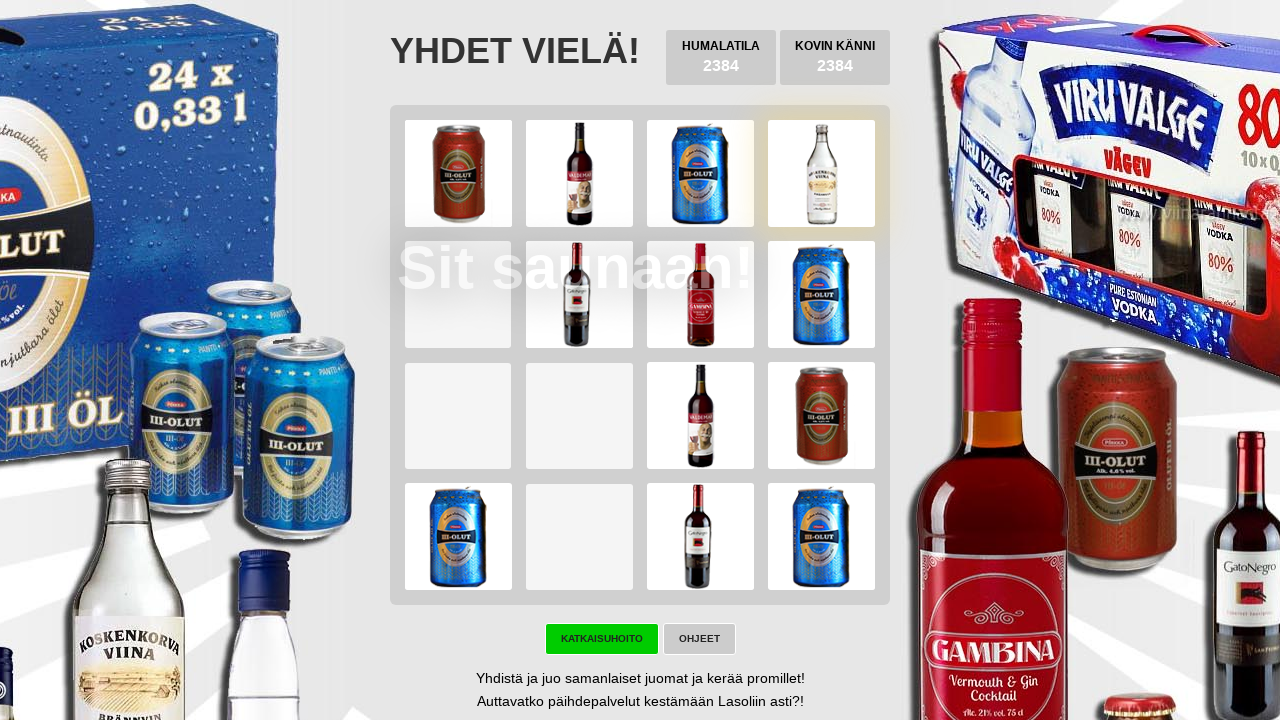

Pressed ArrowLeft key on body
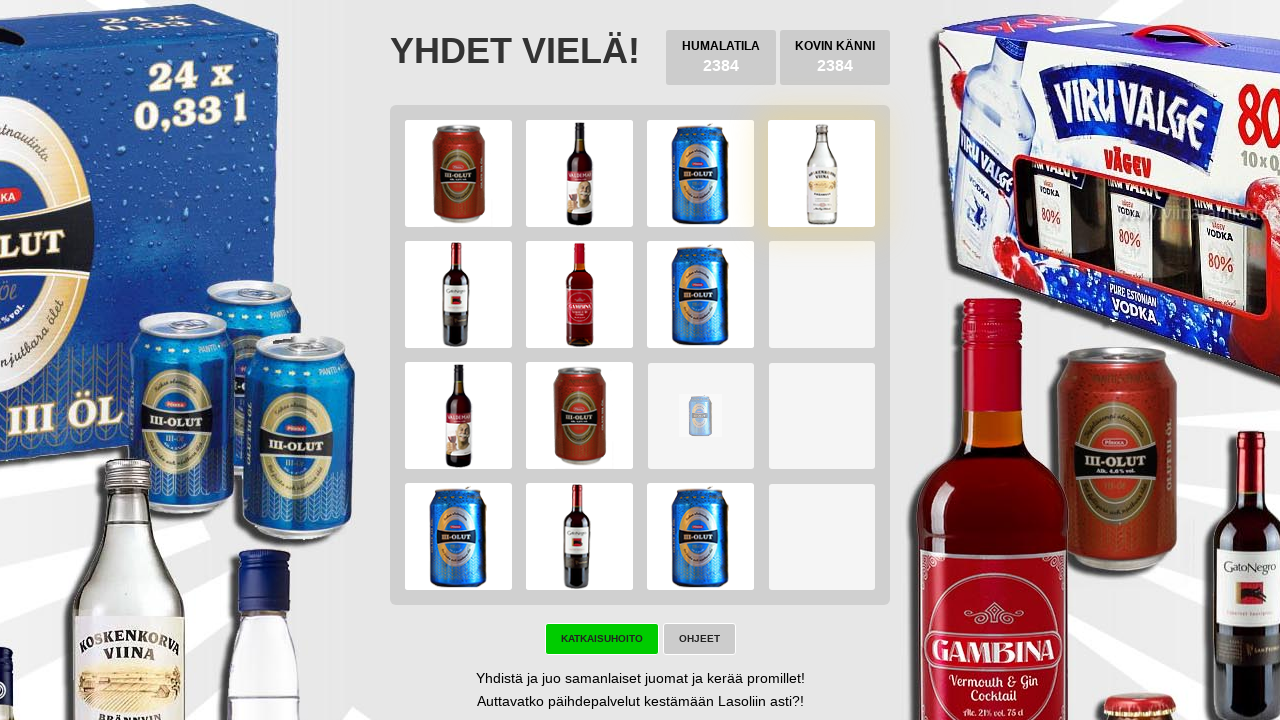

Pressed ArrowDown key on body
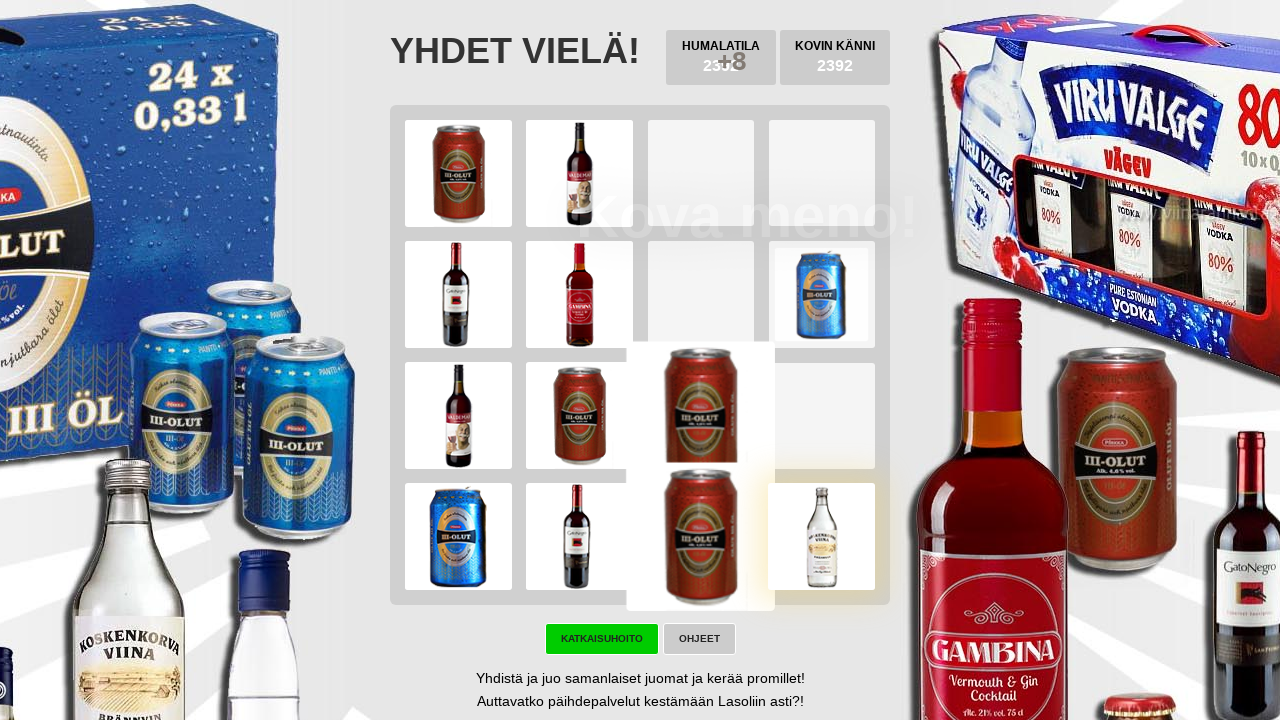

Pressed ArrowRight key on body
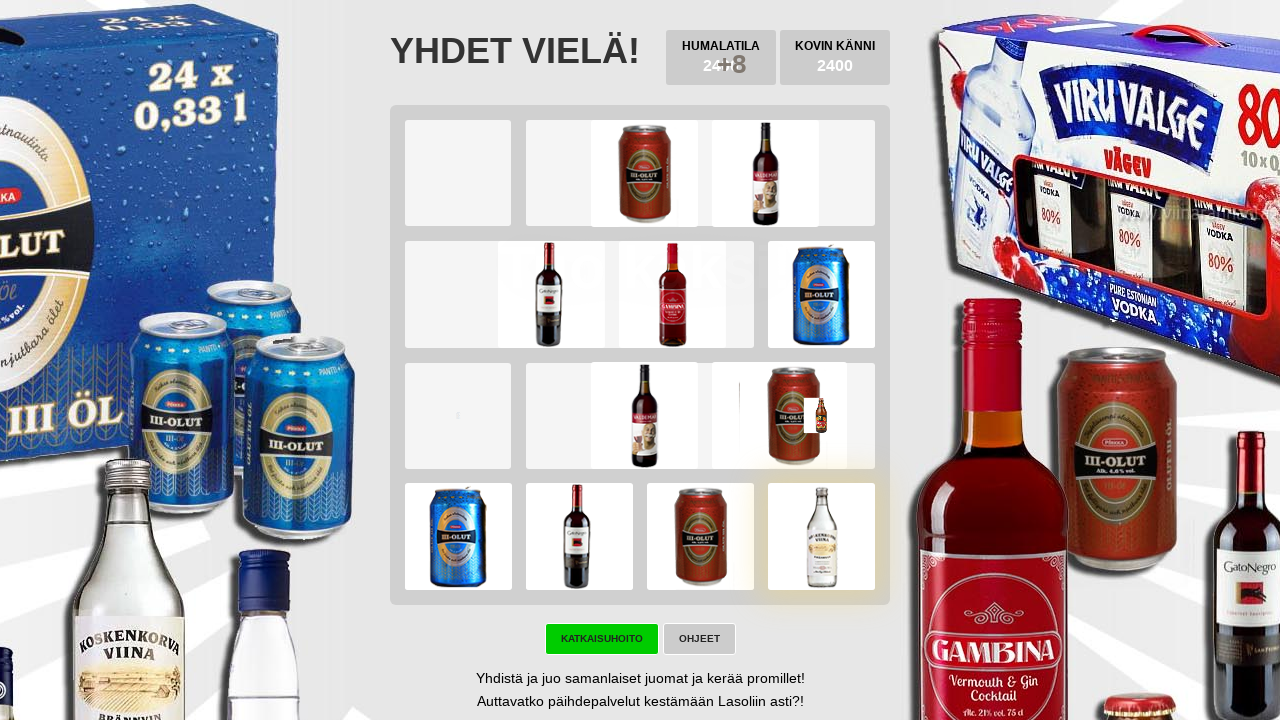

Pressed ArrowUp key on body
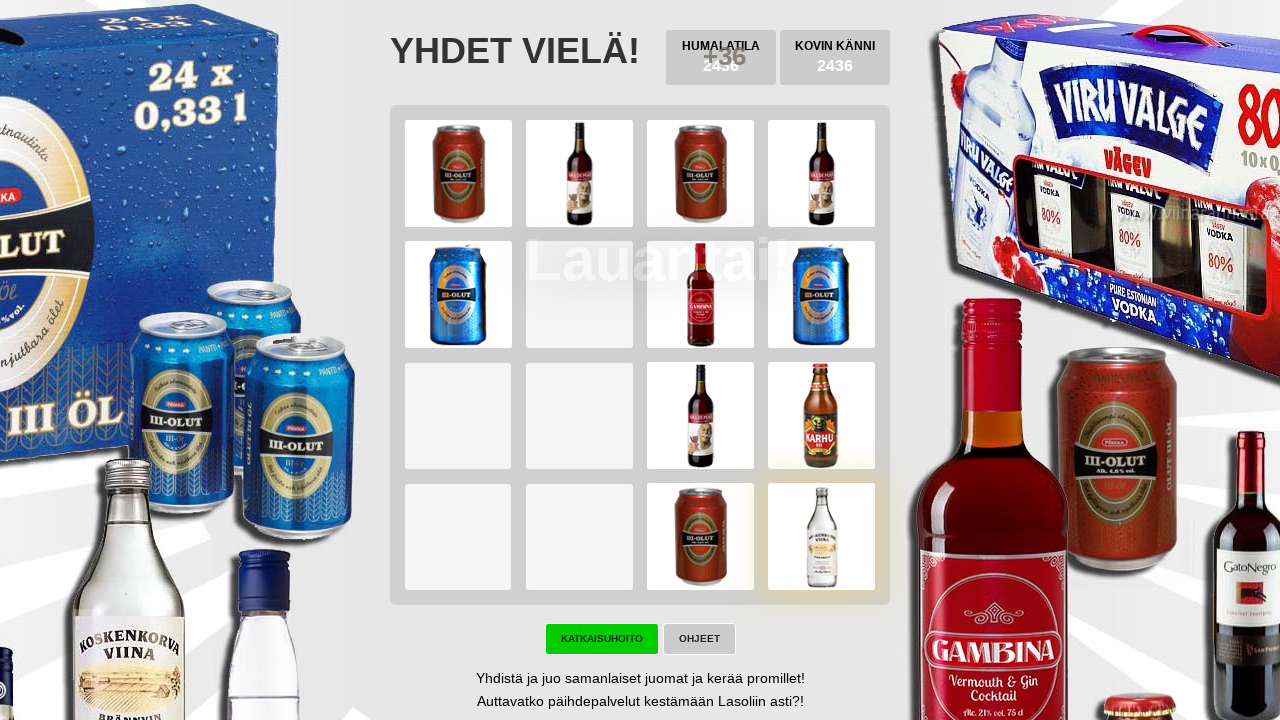

Checked for game over (try again button)
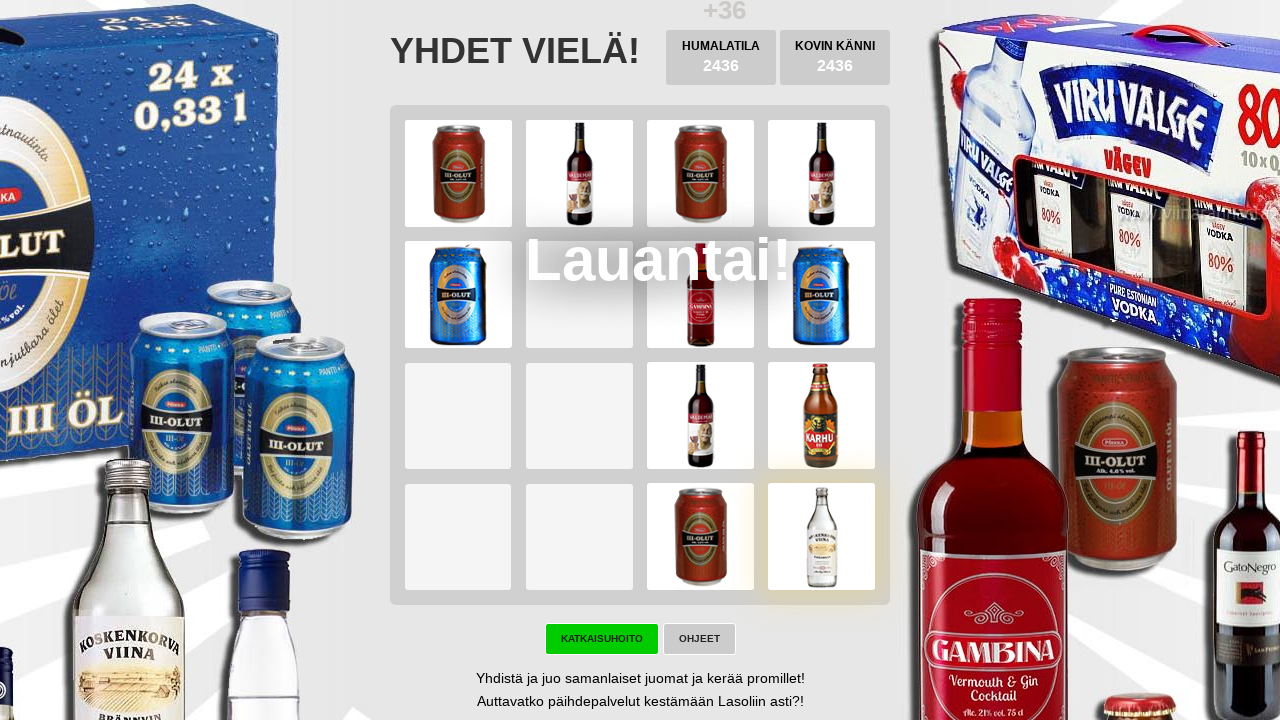

Checked for game won condition
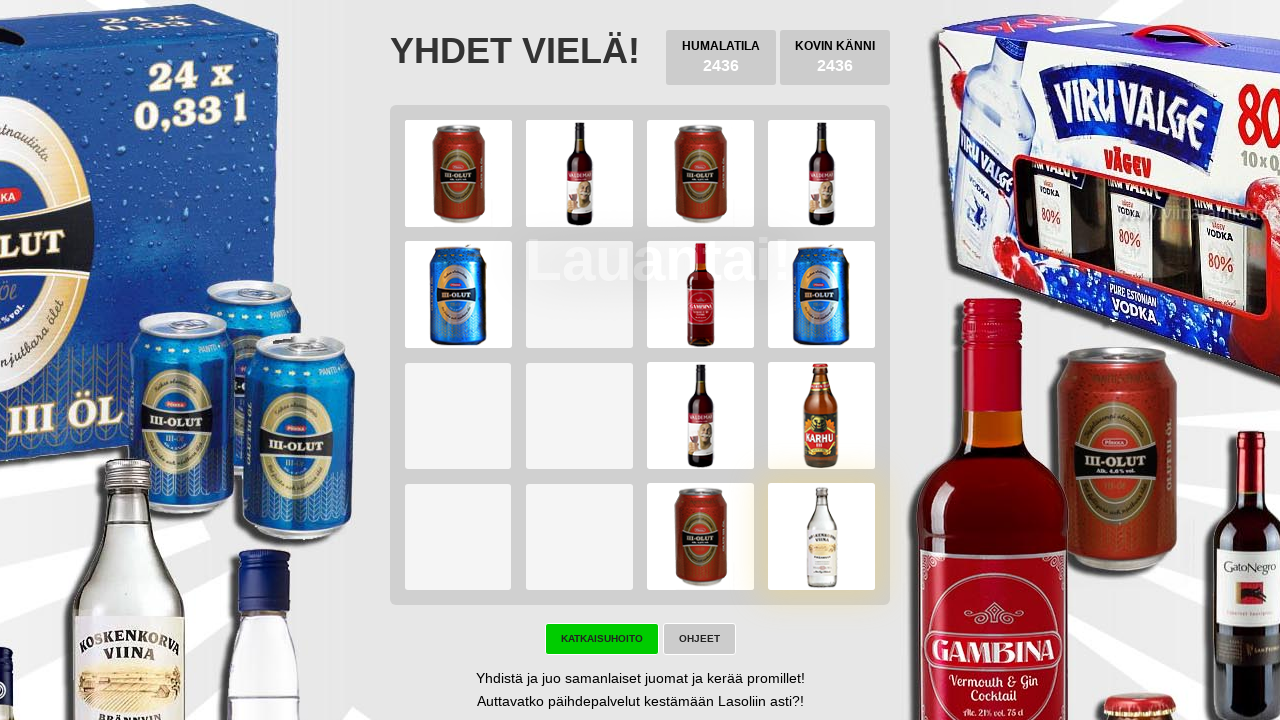

Pressed ArrowLeft key on body
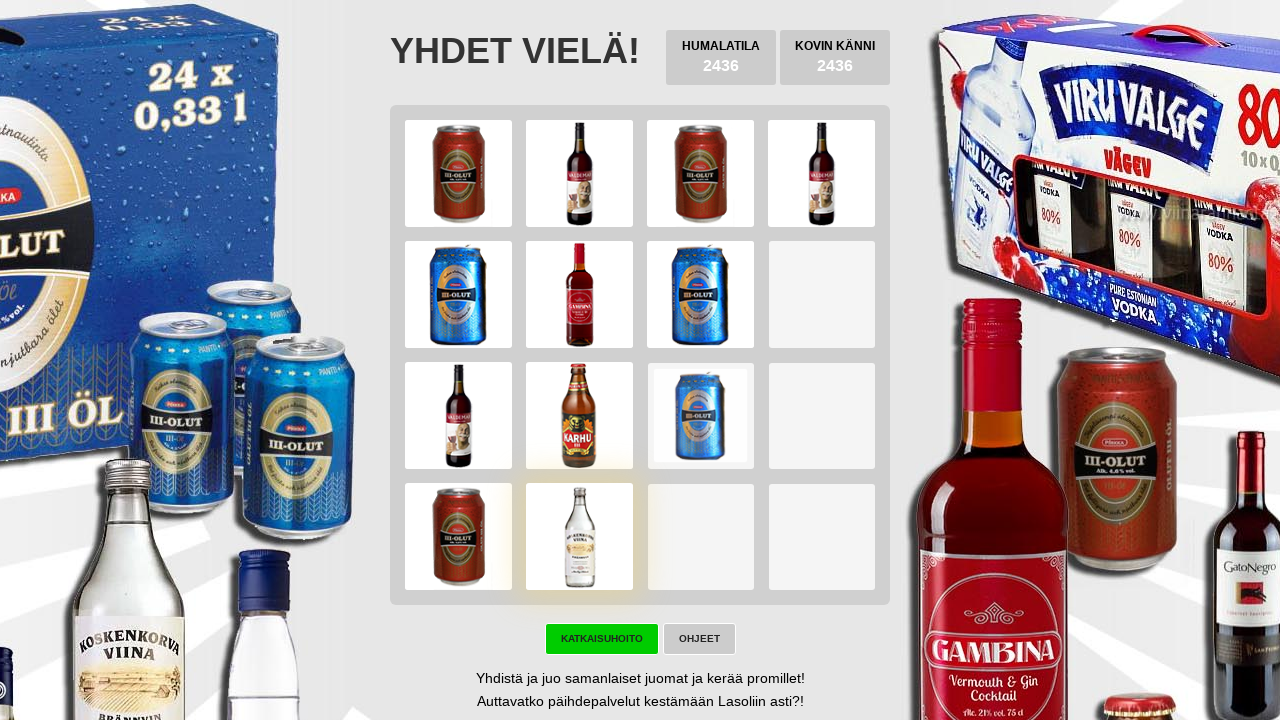

Pressed ArrowDown key on body
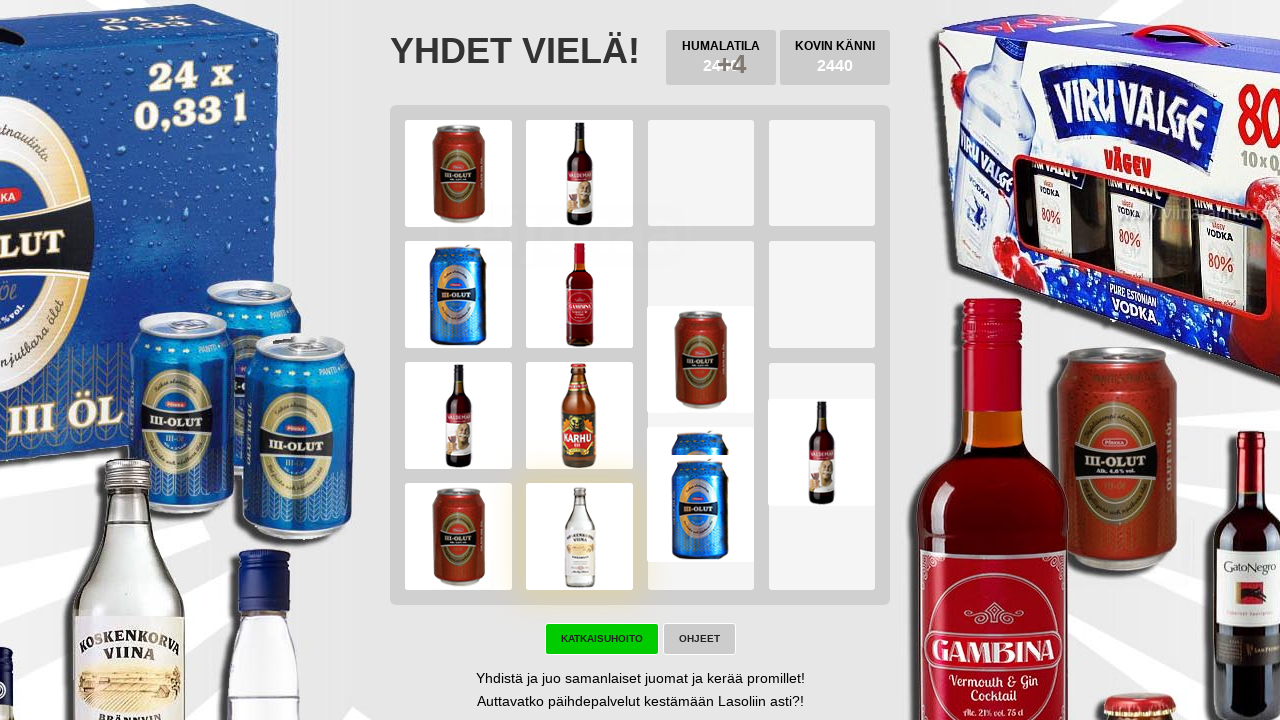

Pressed ArrowRight key on body
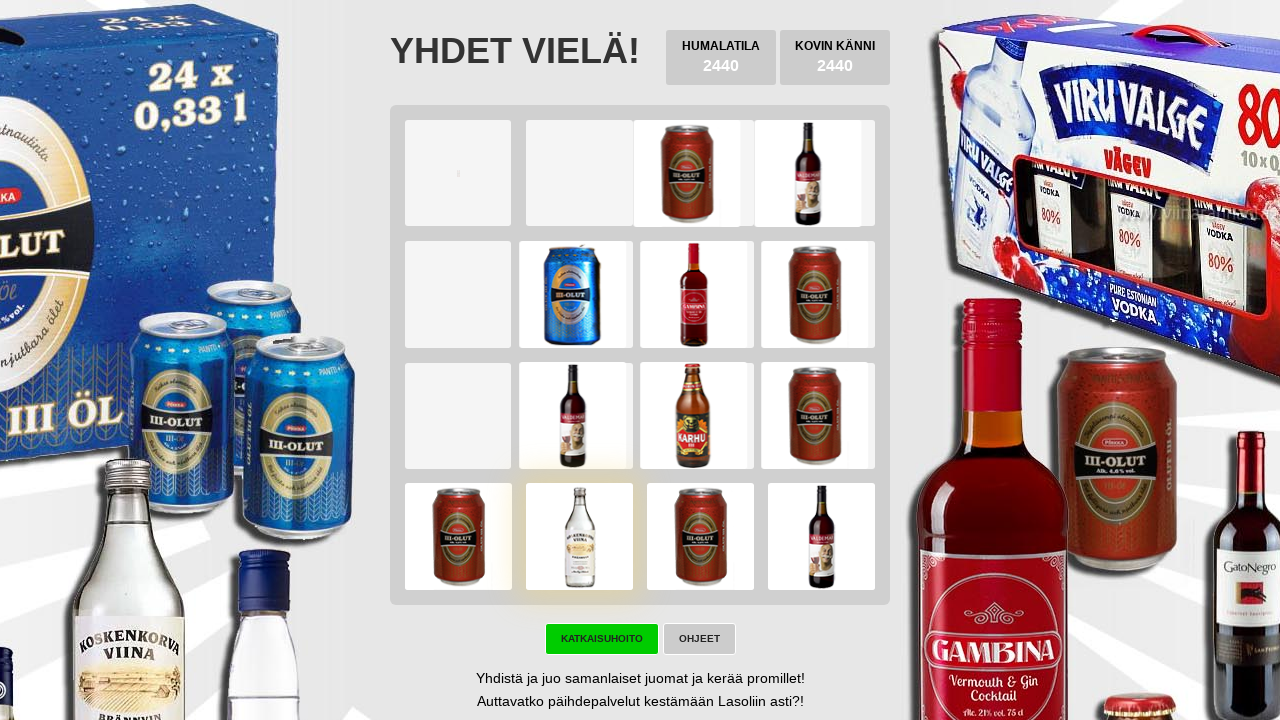

Pressed ArrowUp key on body
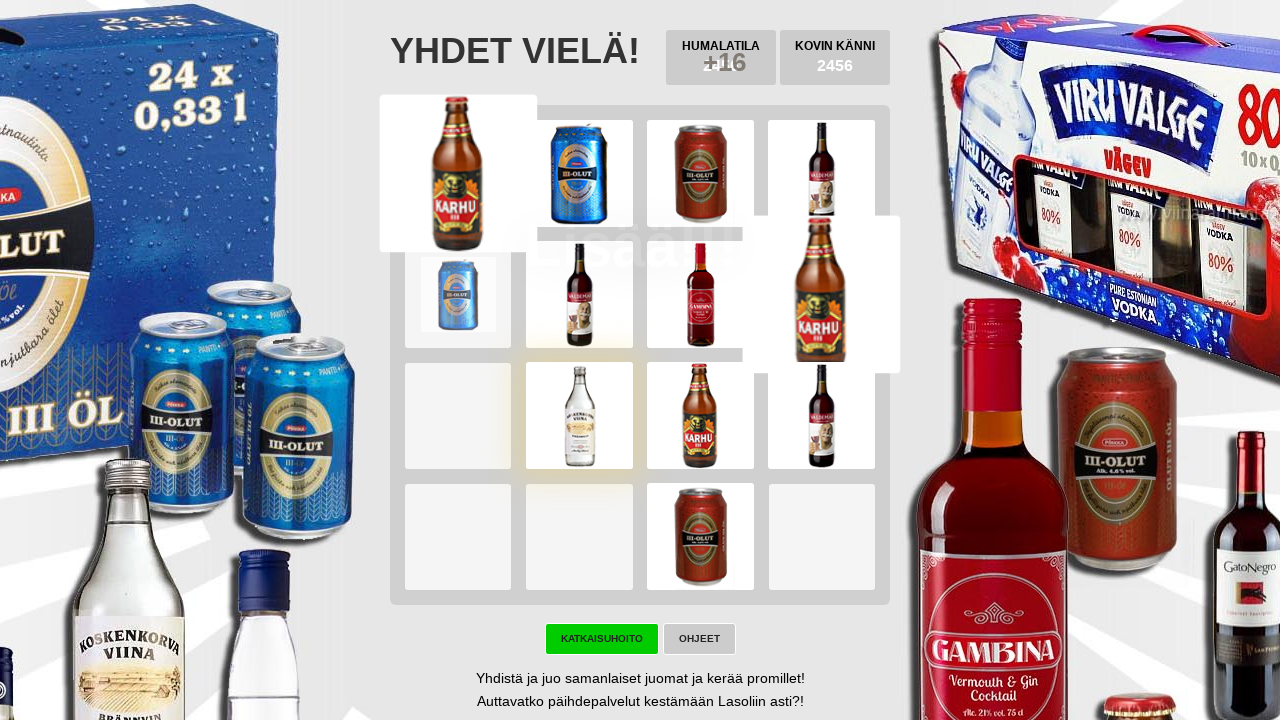

Checked for game over (try again button)
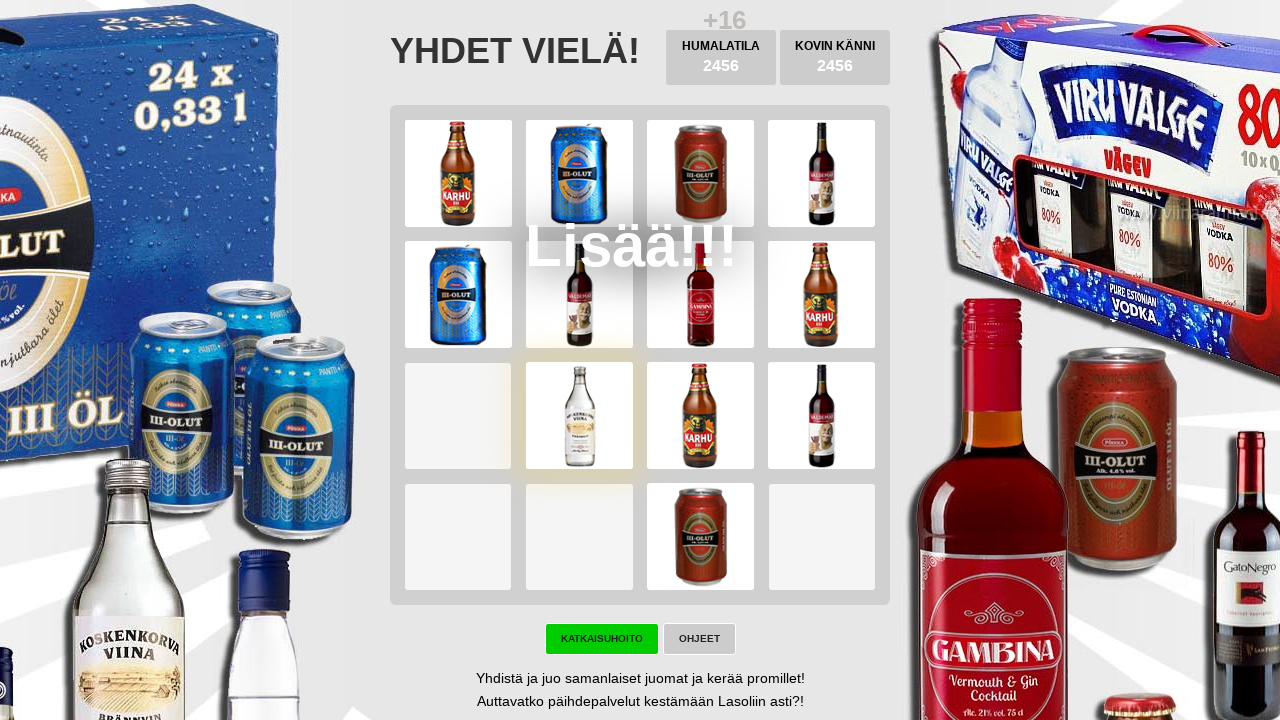

Checked for game won condition
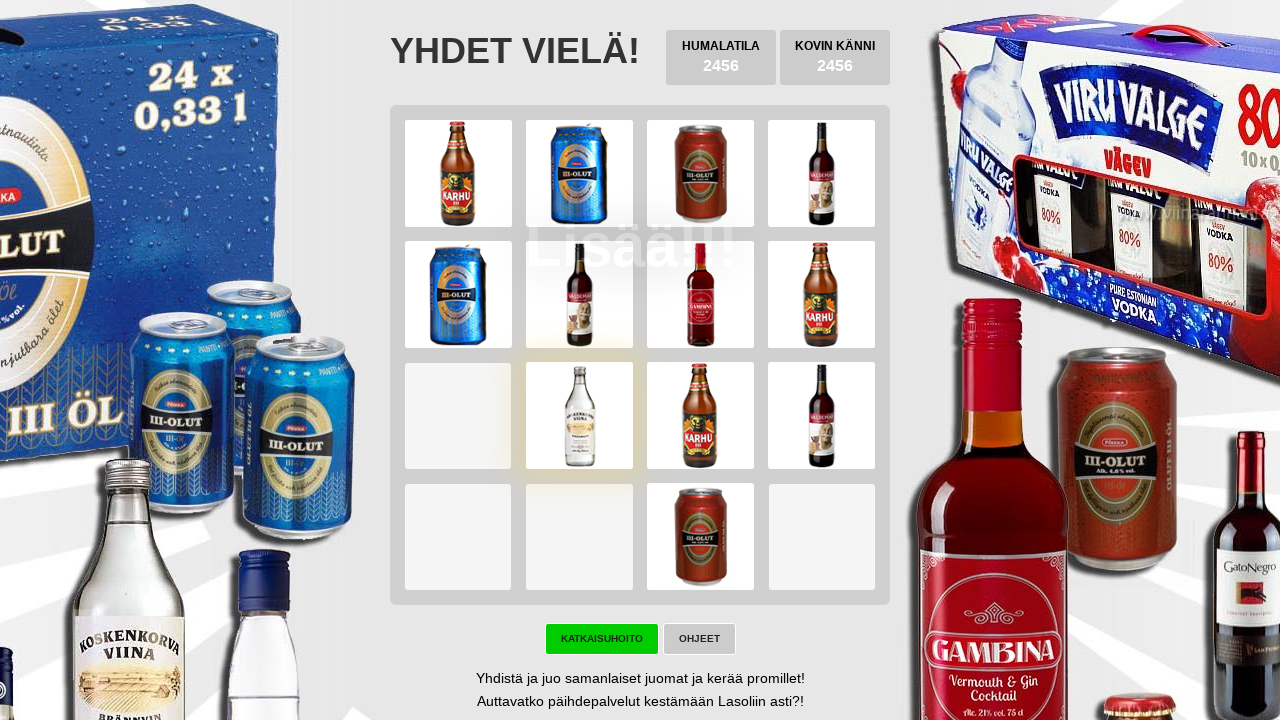

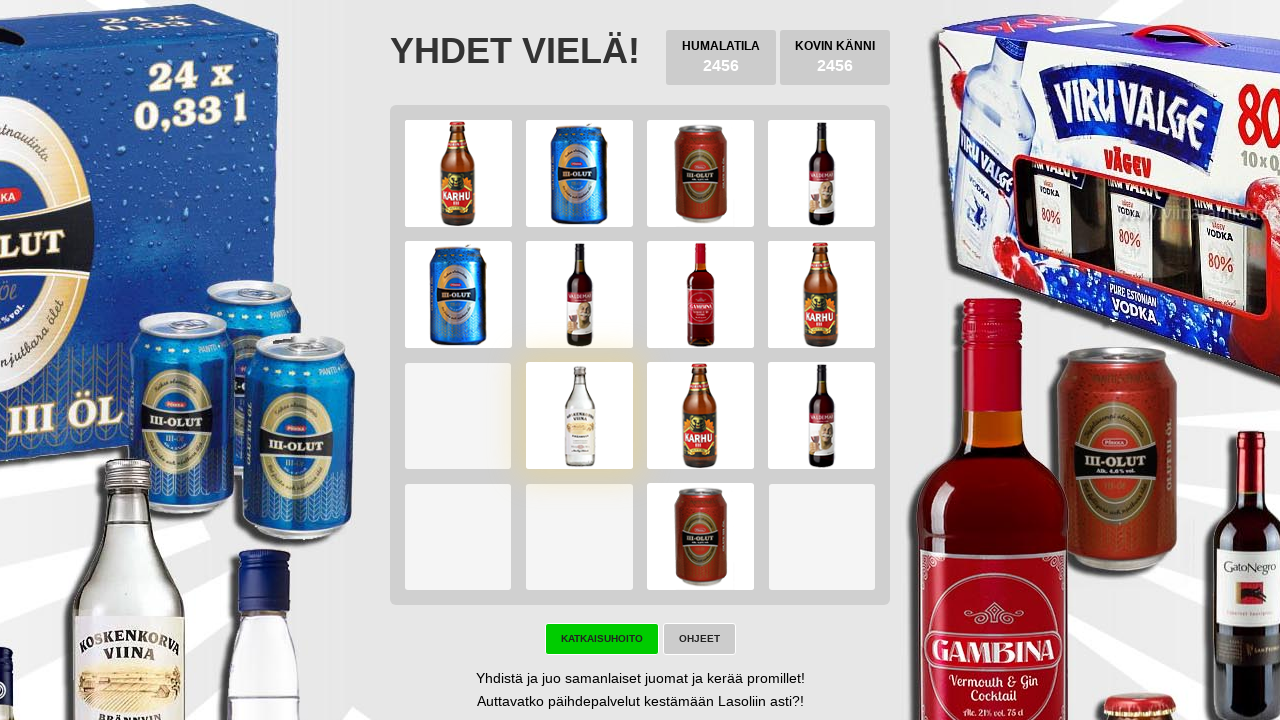